Tests dynamic element addition and removal by clicking Add Element button 100 times, then Delete button 90 times, and verifying 10 elements remain

Starting URL: https://the-internet.herokuapp.com/add_remove_elements/

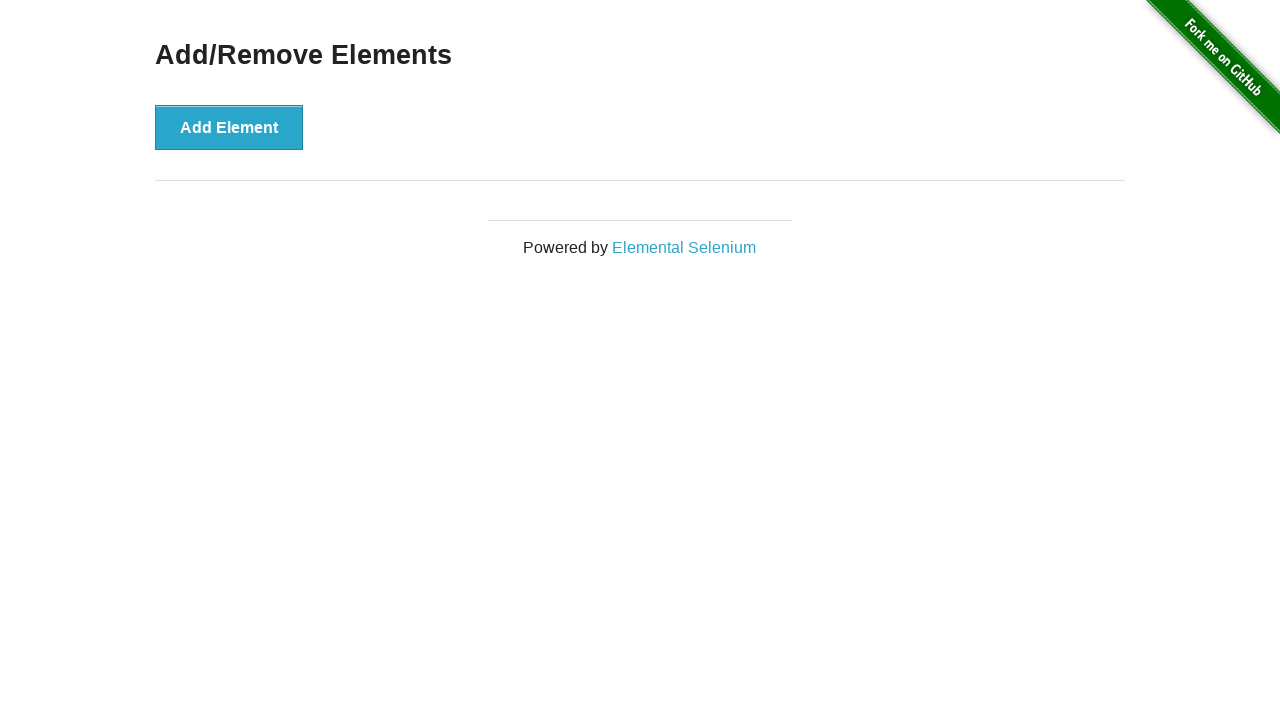

Navigated to add/remove elements page
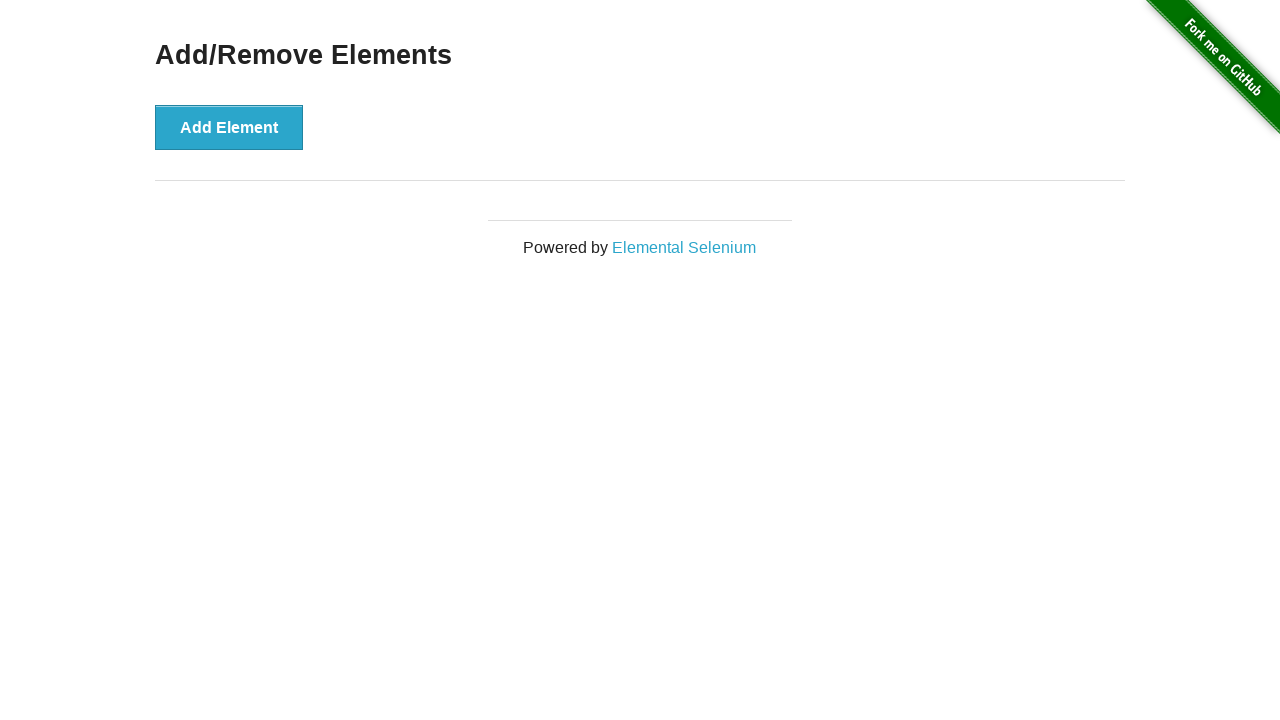

Clicked Add Element button (click 1/100) at (229, 127) on button[onclick='addElement()']
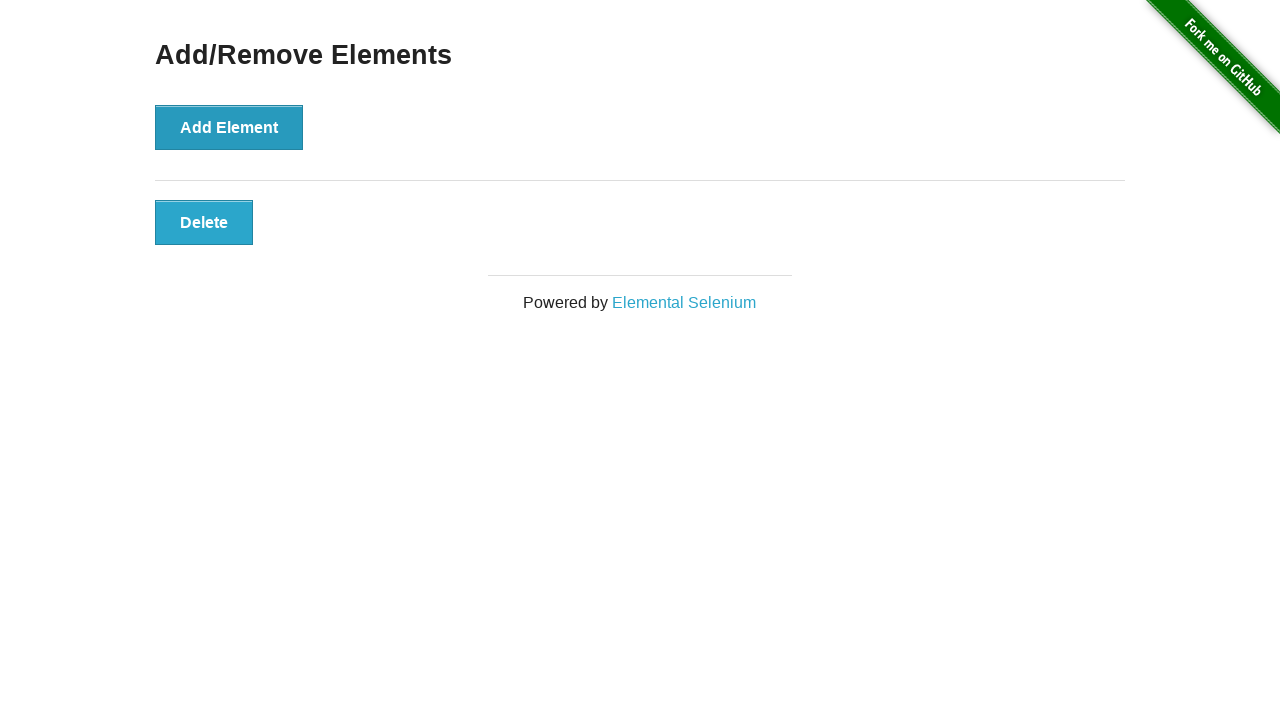

Clicked Add Element button (click 2/100) at (229, 127) on button[onclick='addElement()']
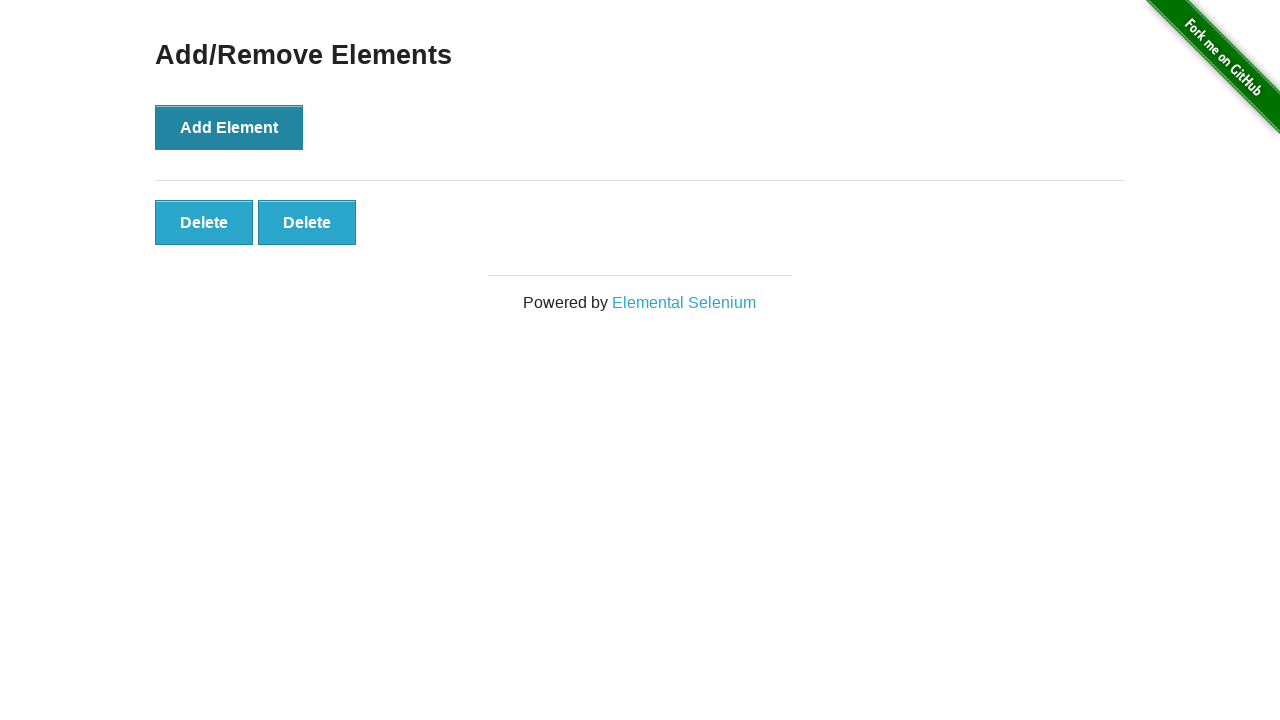

Clicked Add Element button (click 3/100) at (229, 127) on button[onclick='addElement()']
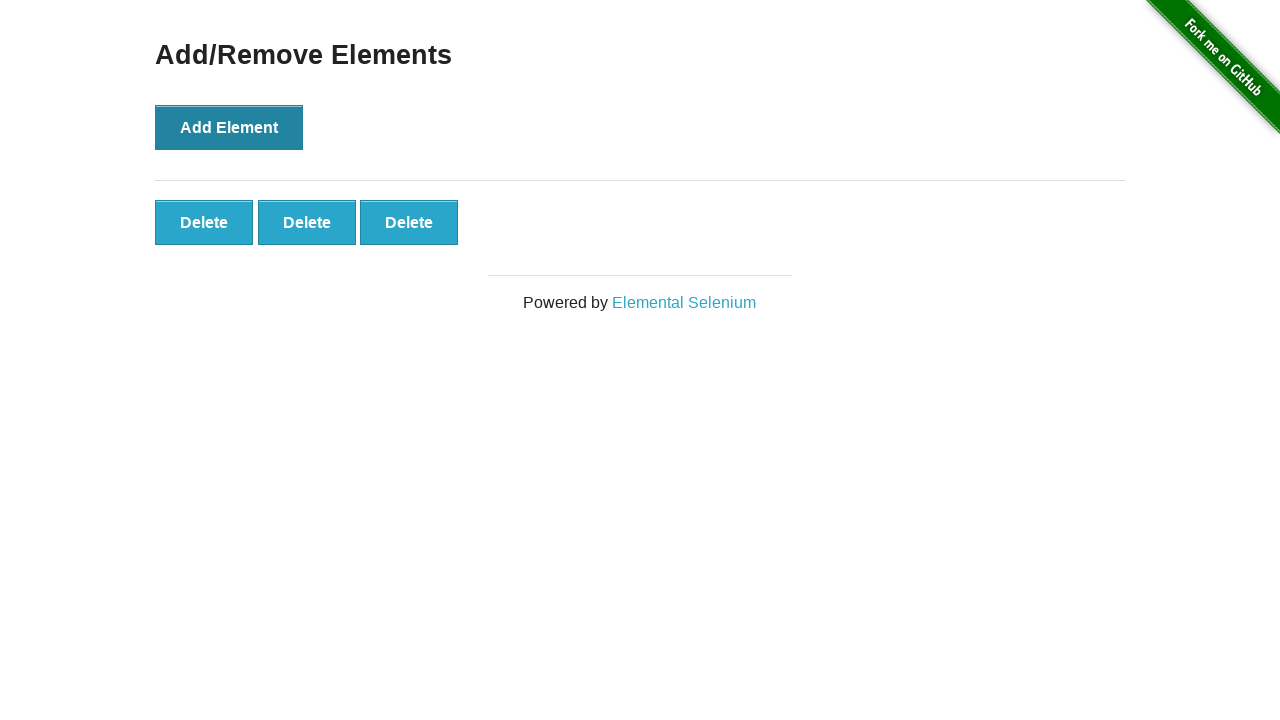

Clicked Add Element button (click 4/100) at (229, 127) on button[onclick='addElement()']
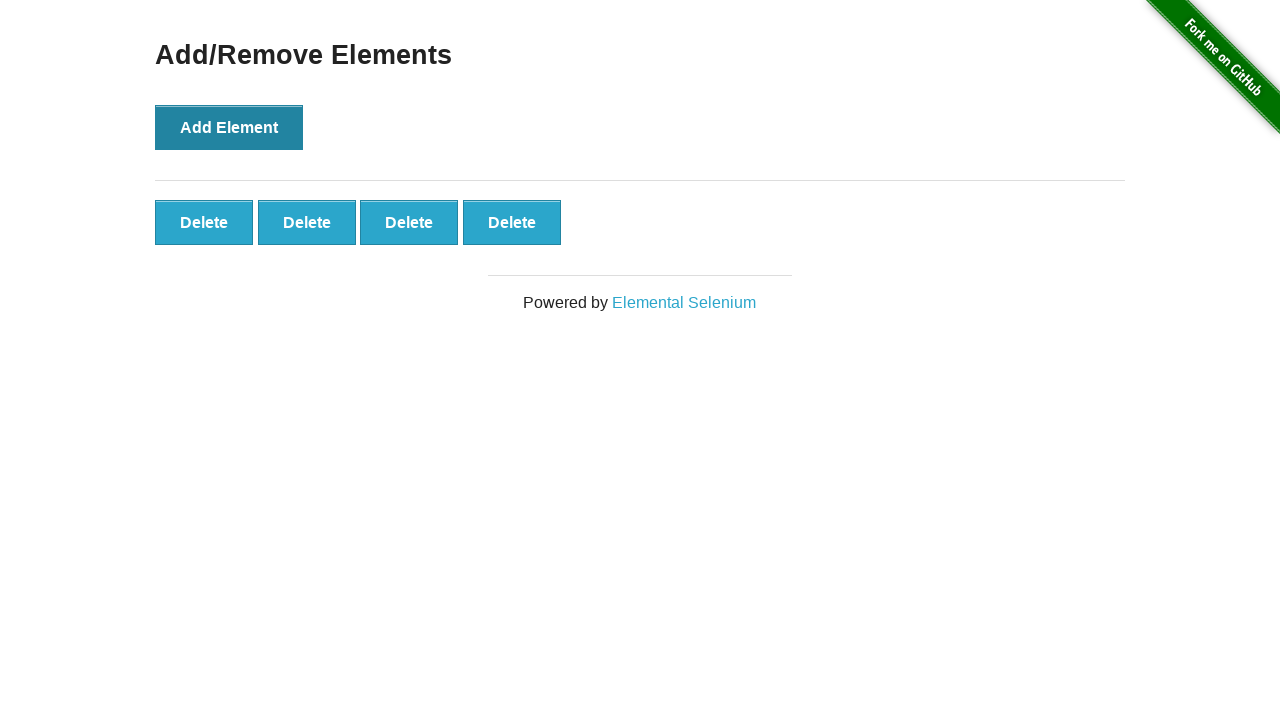

Clicked Add Element button (click 5/100) at (229, 127) on button[onclick='addElement()']
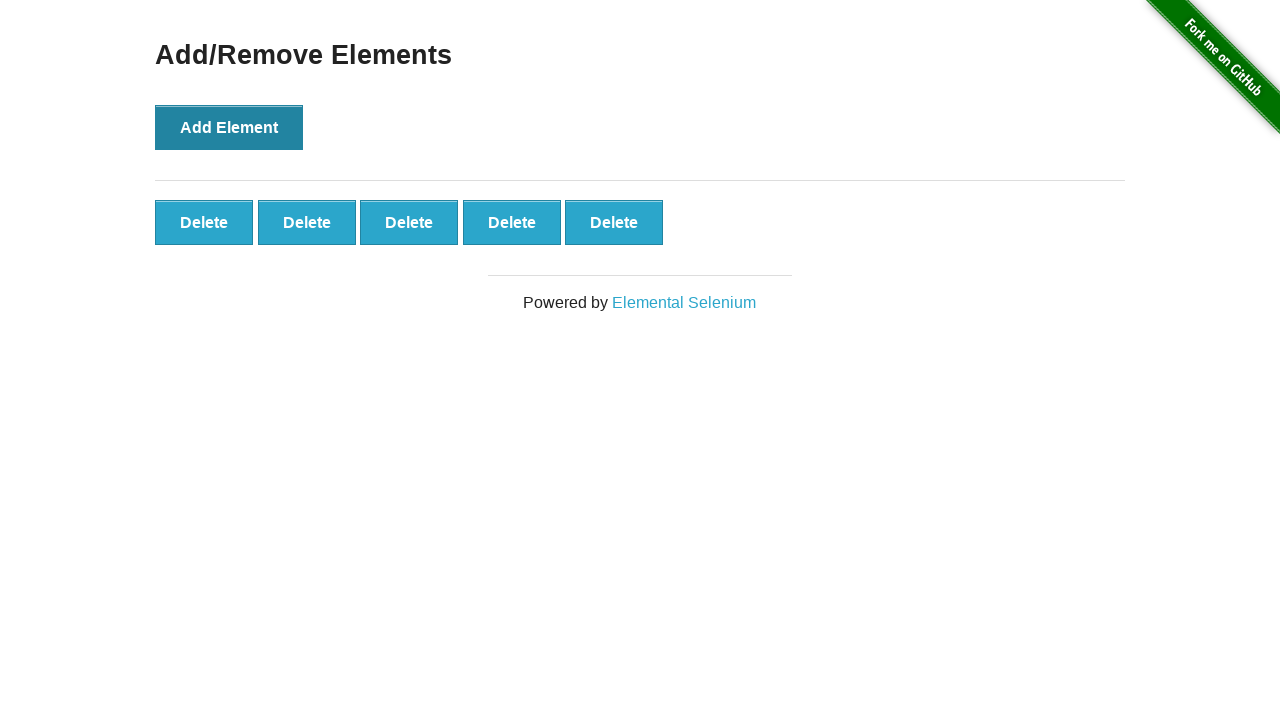

Clicked Add Element button (click 6/100) at (229, 127) on button[onclick='addElement()']
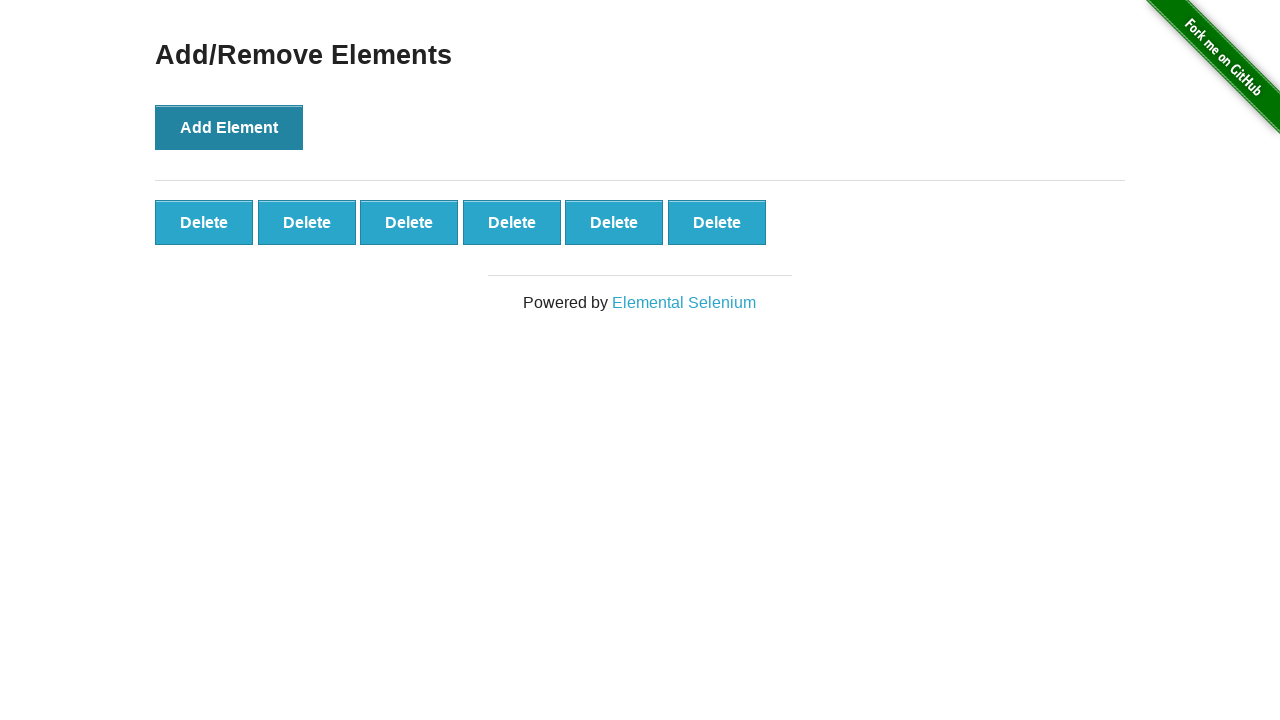

Clicked Add Element button (click 7/100) at (229, 127) on button[onclick='addElement()']
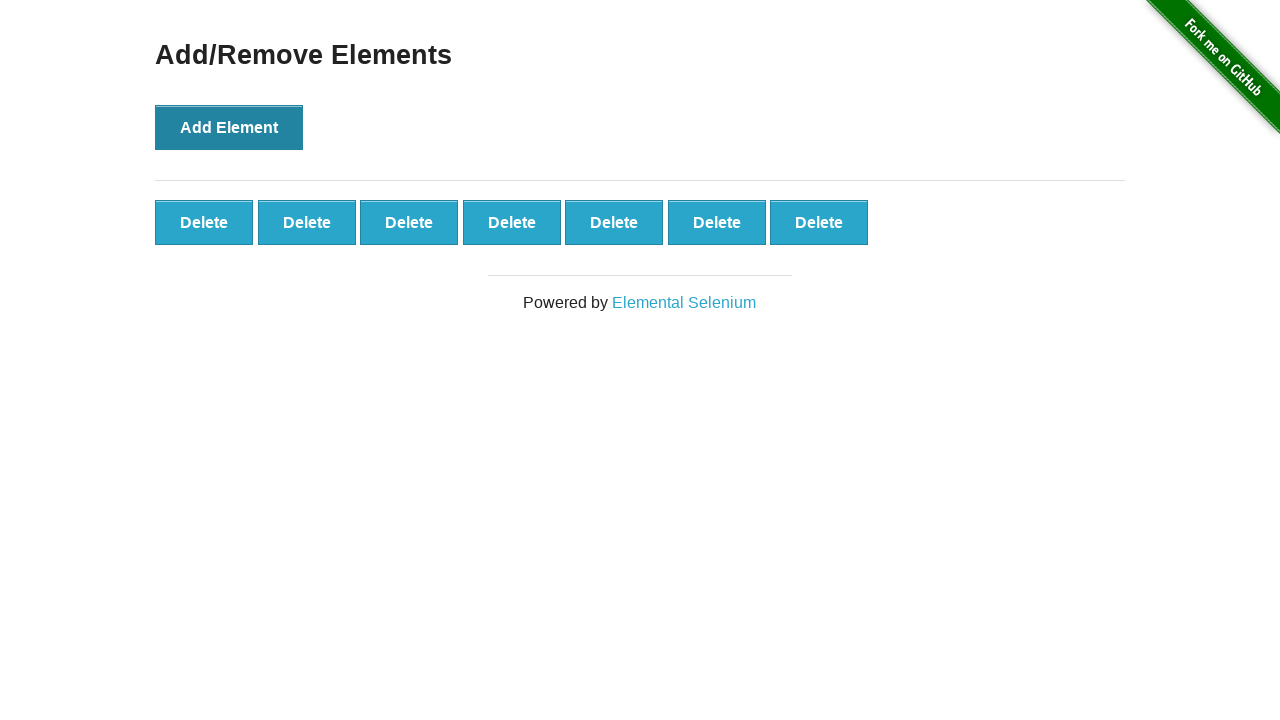

Clicked Add Element button (click 8/100) at (229, 127) on button[onclick='addElement()']
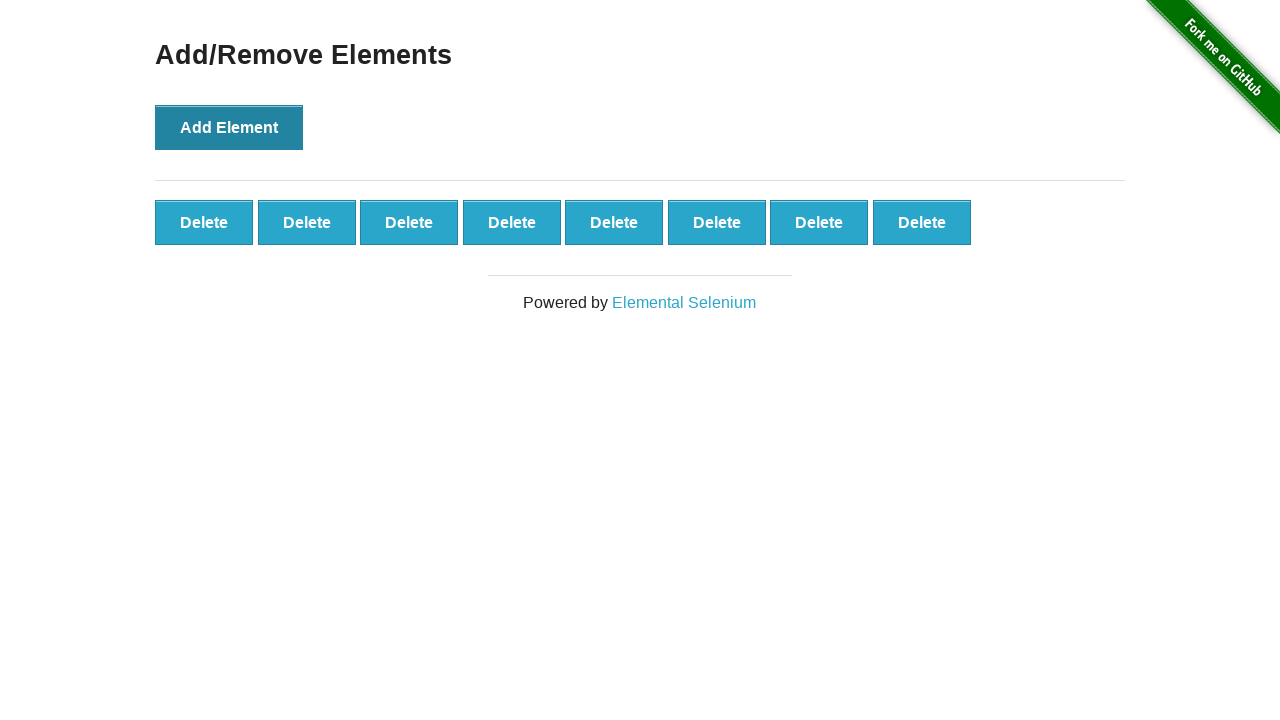

Clicked Add Element button (click 9/100) at (229, 127) on button[onclick='addElement()']
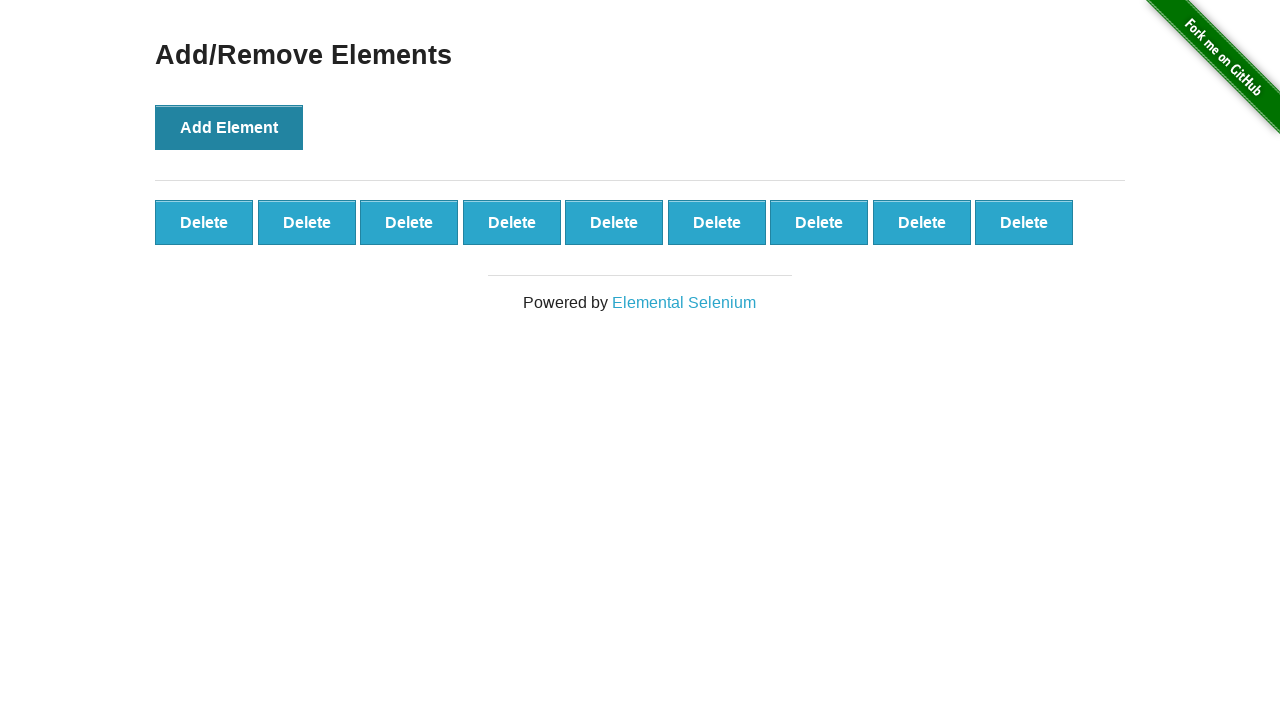

Clicked Add Element button (click 10/100) at (229, 127) on button[onclick='addElement()']
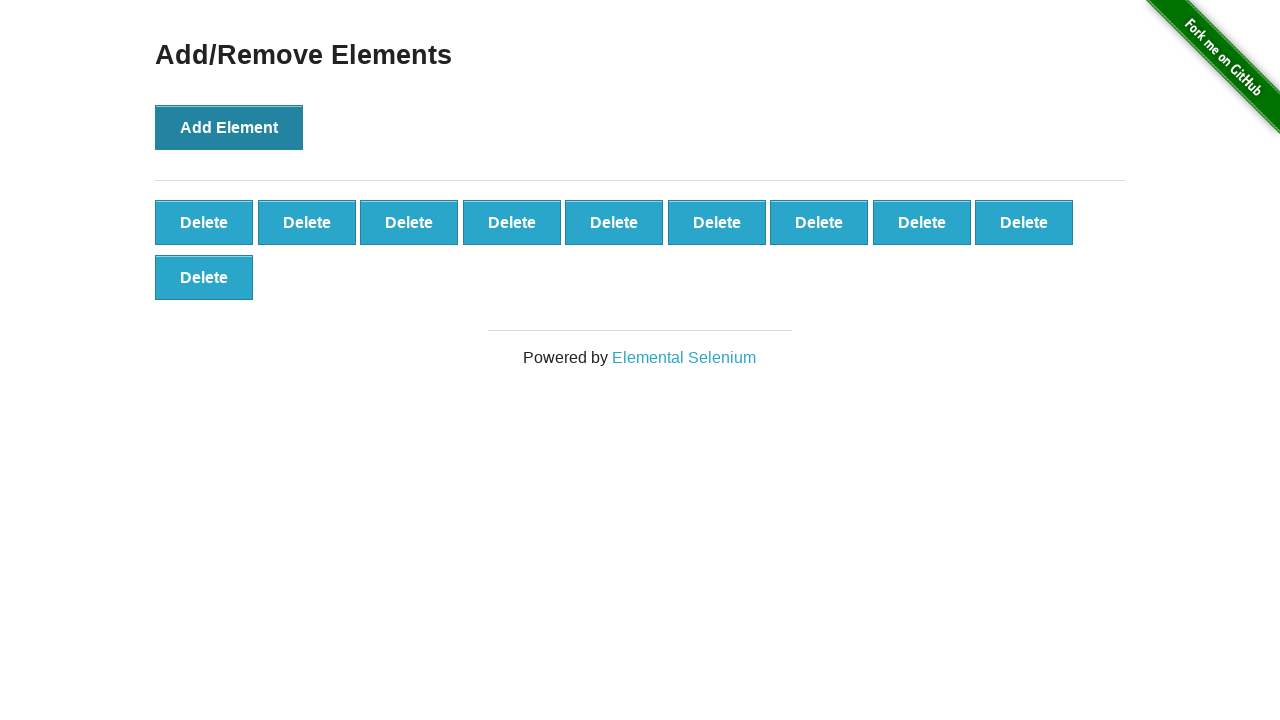

Clicked Add Element button (click 11/100) at (229, 127) on button[onclick='addElement()']
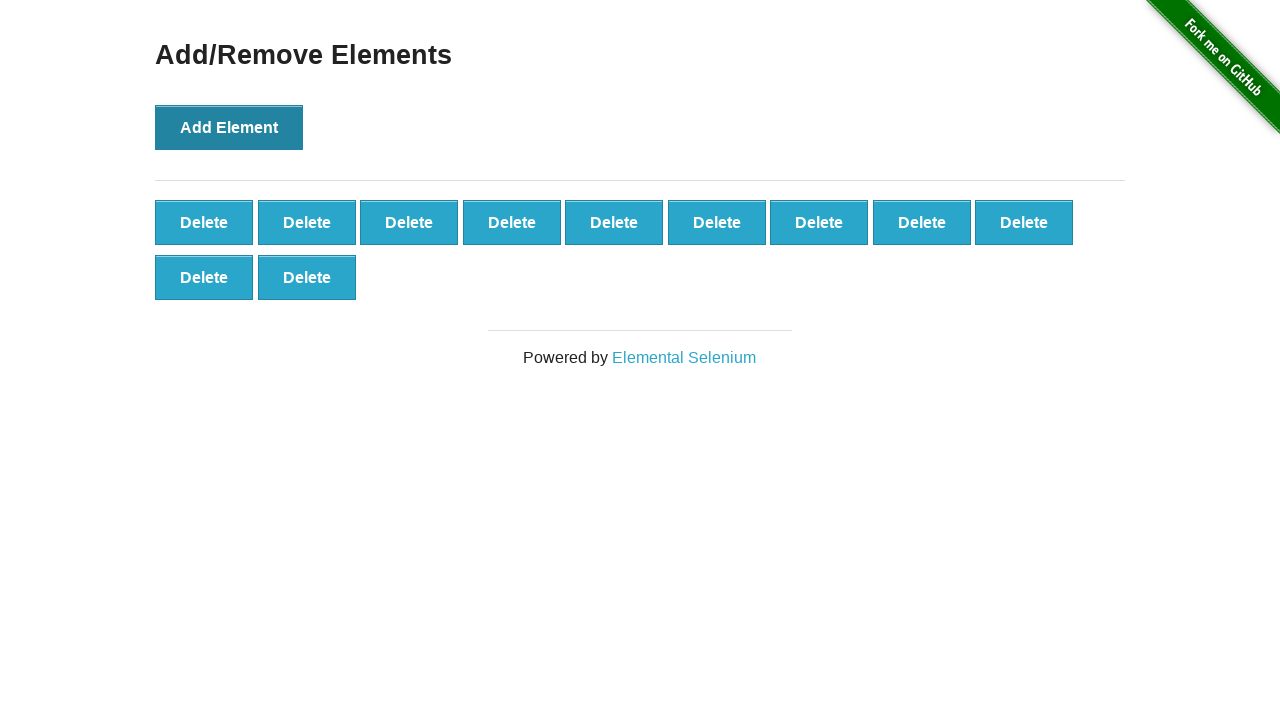

Clicked Add Element button (click 12/100) at (229, 127) on button[onclick='addElement()']
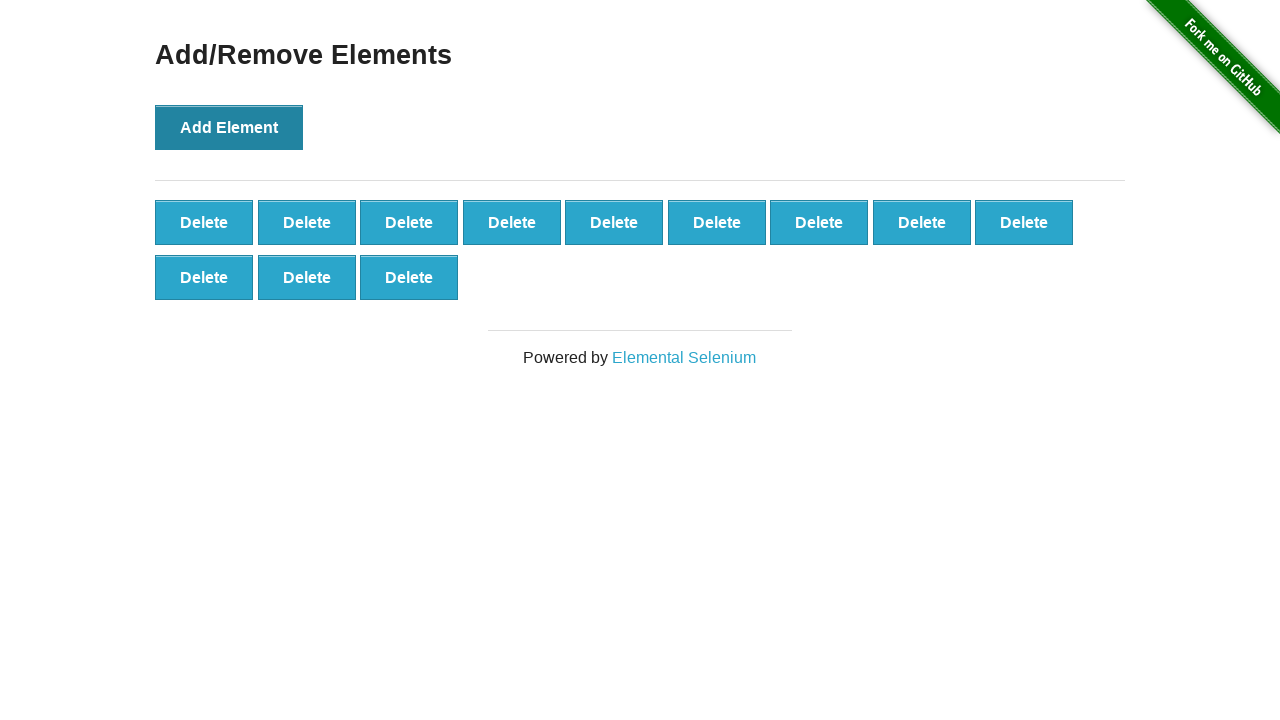

Clicked Add Element button (click 13/100) at (229, 127) on button[onclick='addElement()']
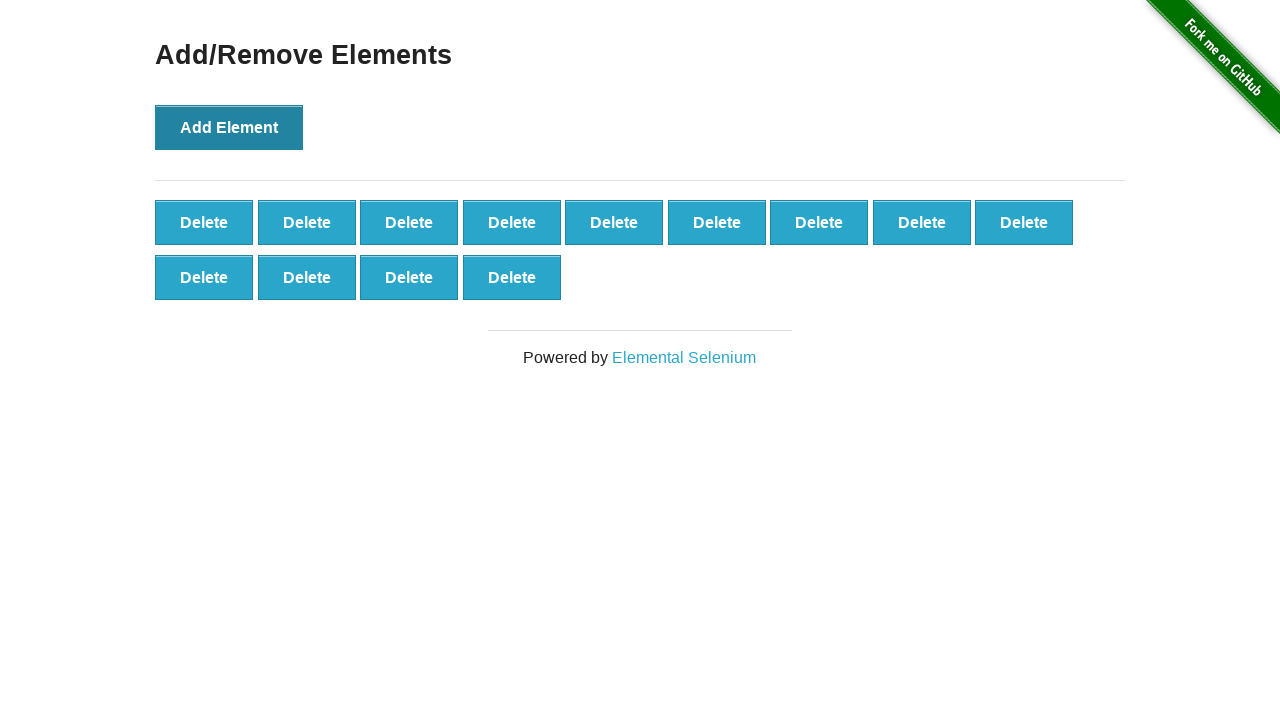

Clicked Add Element button (click 14/100) at (229, 127) on button[onclick='addElement()']
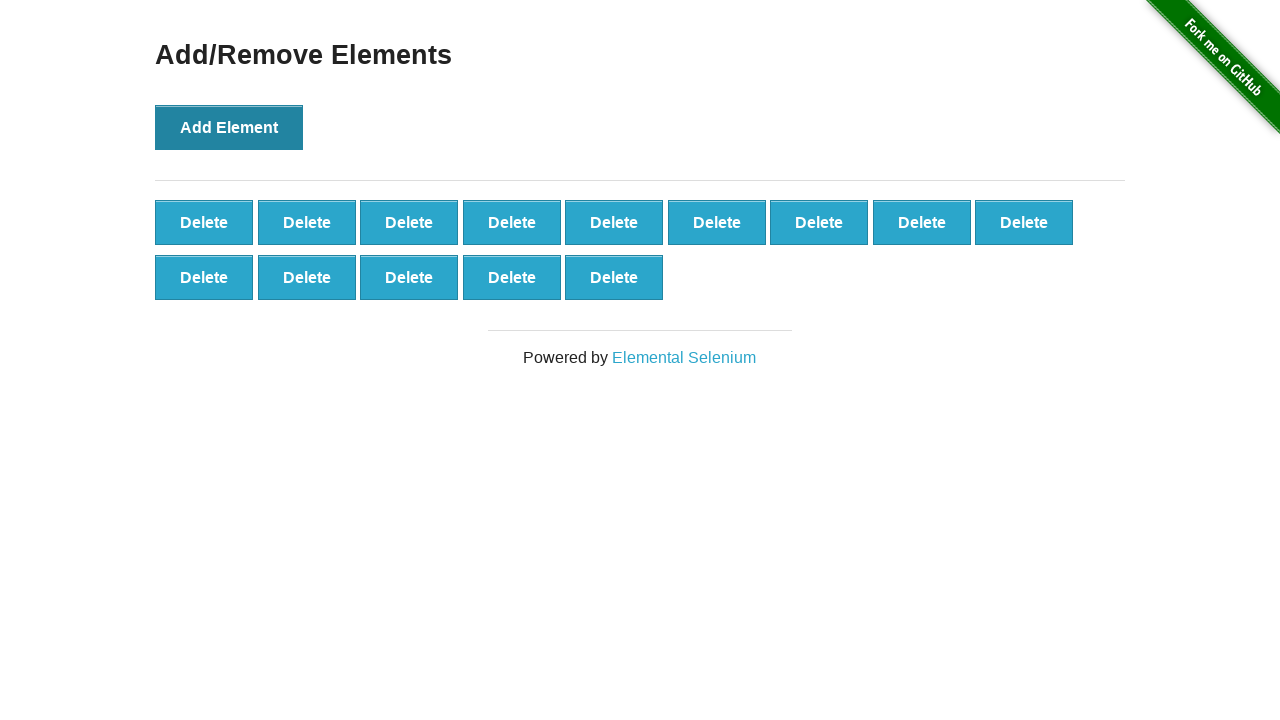

Clicked Add Element button (click 15/100) at (229, 127) on button[onclick='addElement()']
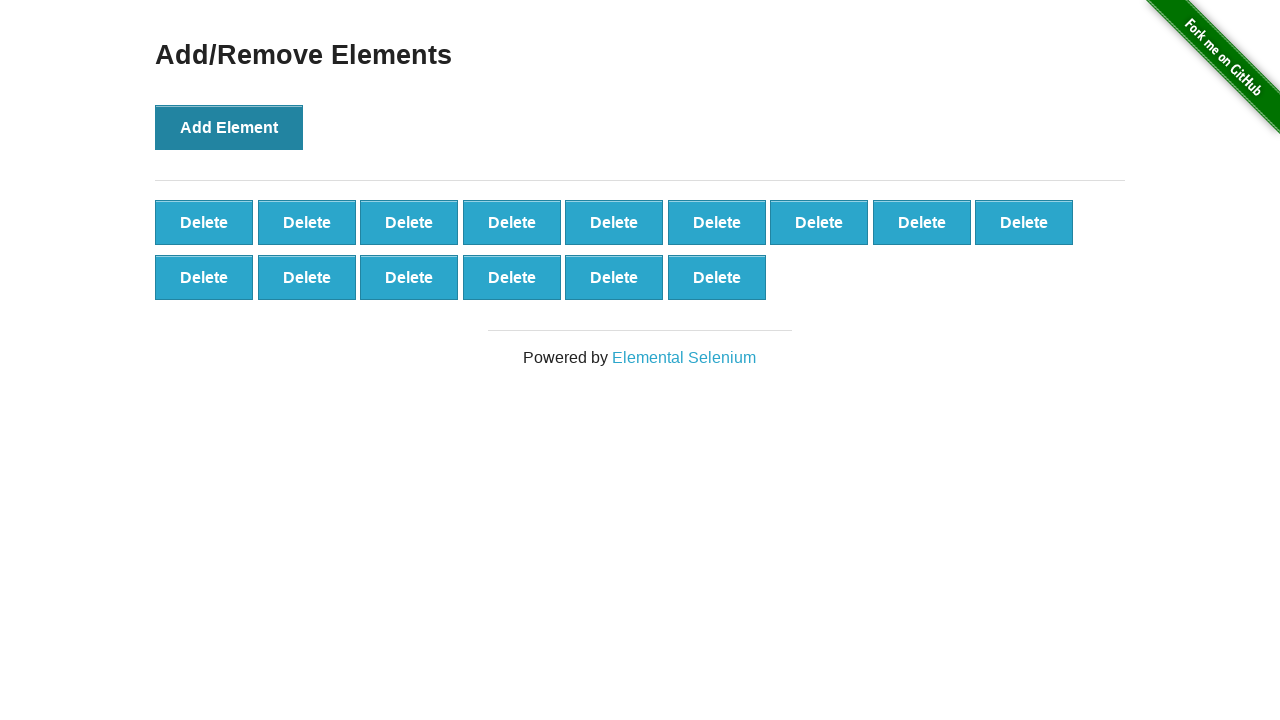

Clicked Add Element button (click 16/100) at (229, 127) on button[onclick='addElement()']
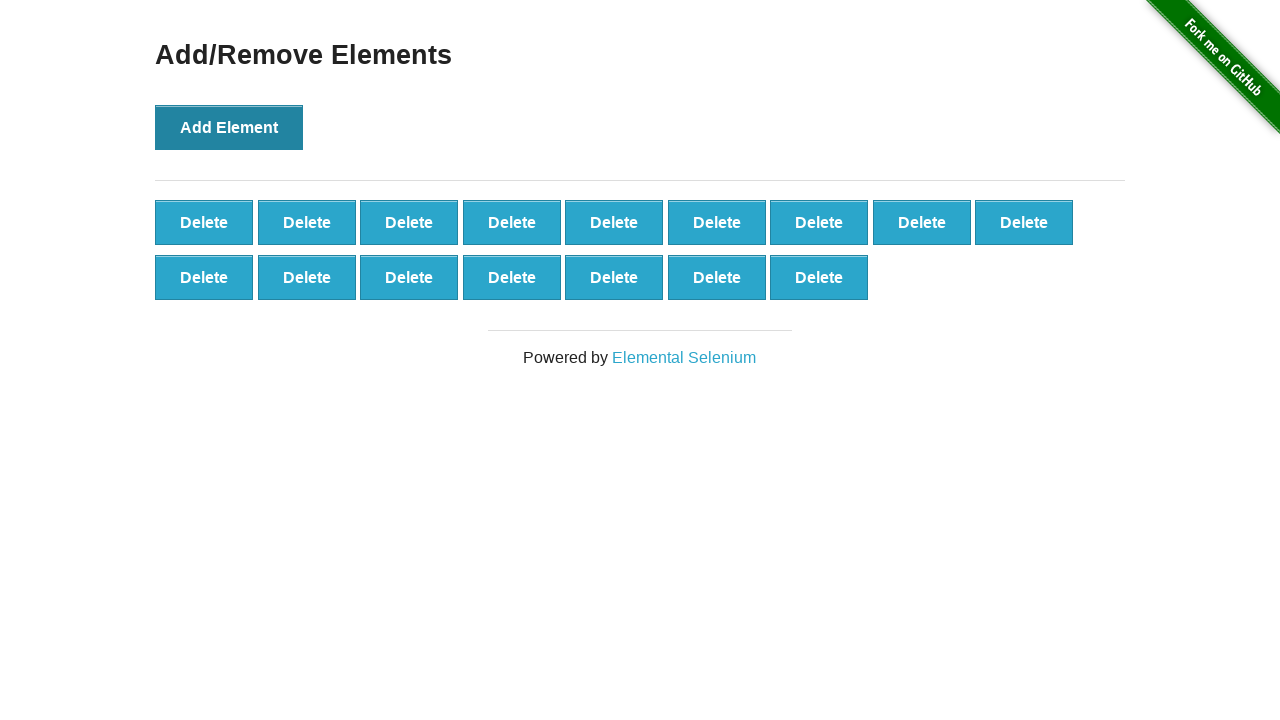

Clicked Add Element button (click 17/100) at (229, 127) on button[onclick='addElement()']
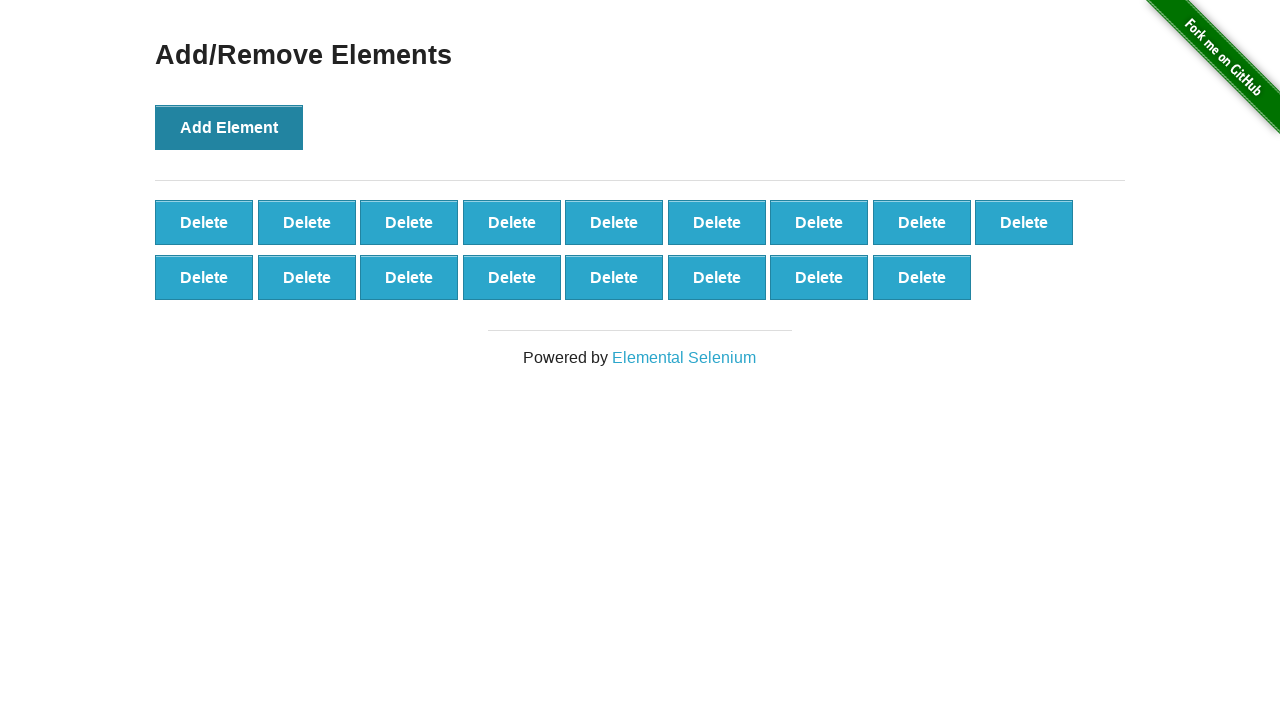

Clicked Add Element button (click 18/100) at (229, 127) on button[onclick='addElement()']
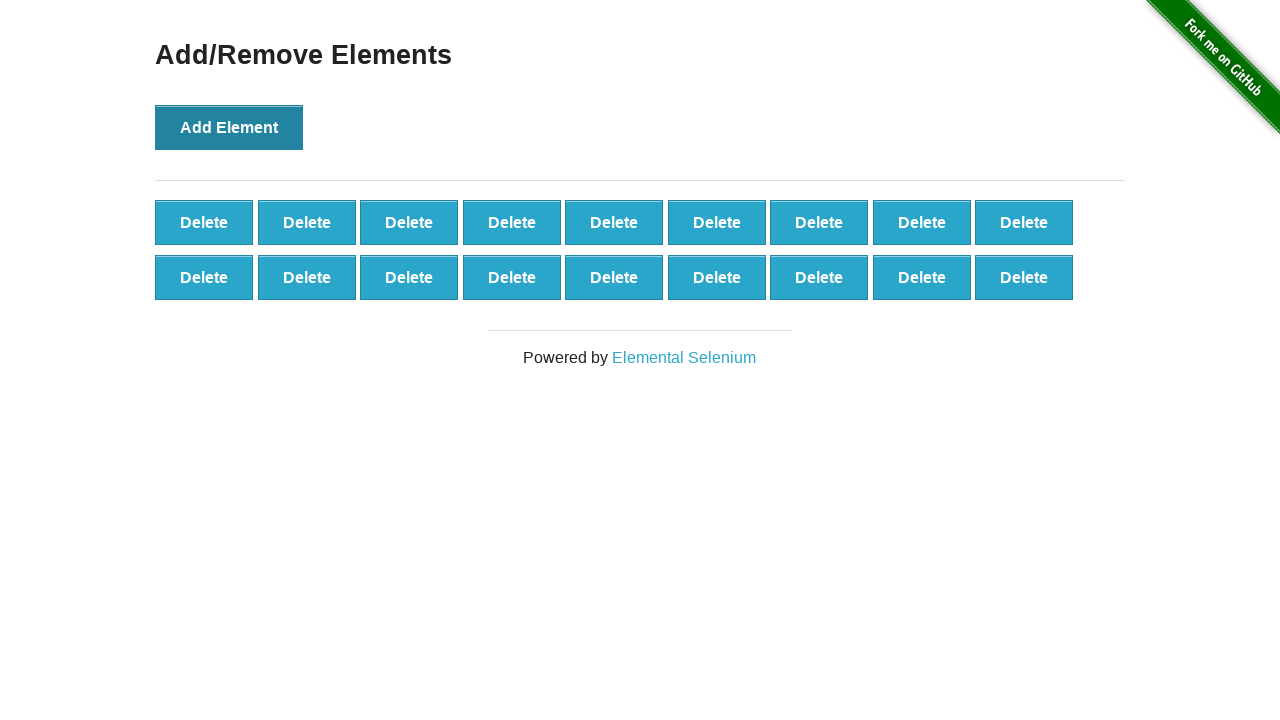

Clicked Add Element button (click 19/100) at (229, 127) on button[onclick='addElement()']
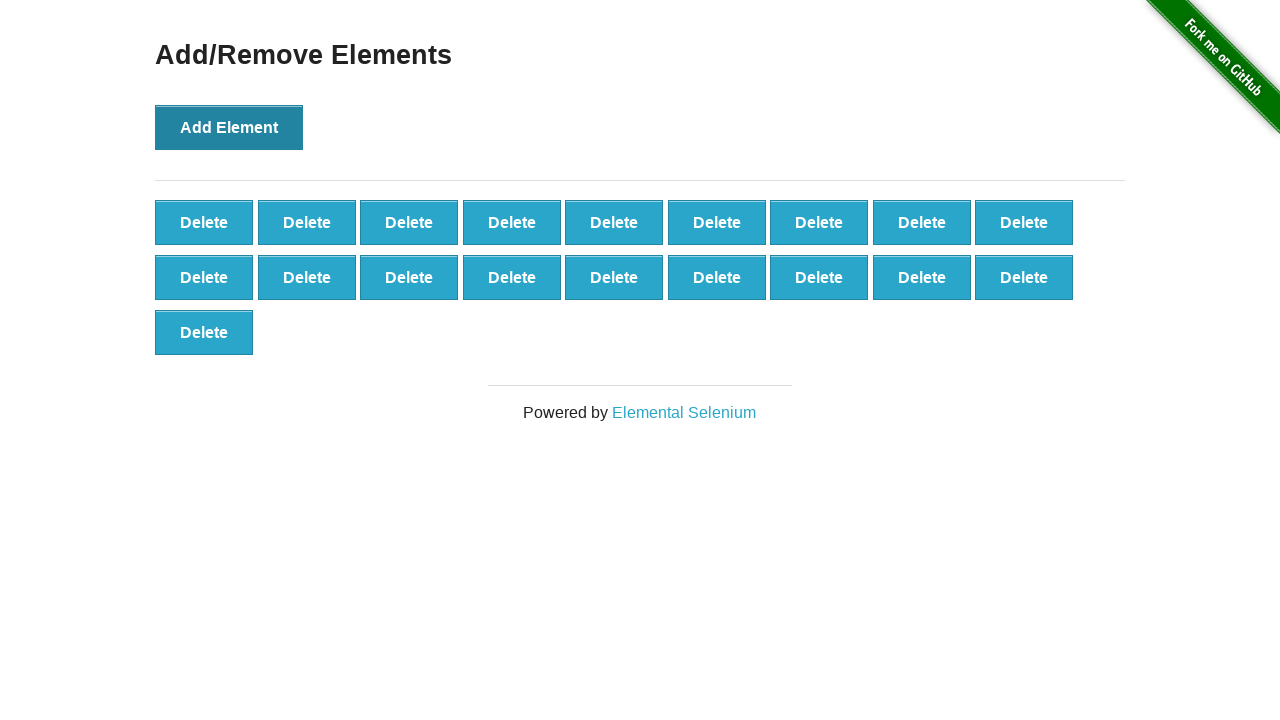

Clicked Add Element button (click 20/100) at (229, 127) on button[onclick='addElement()']
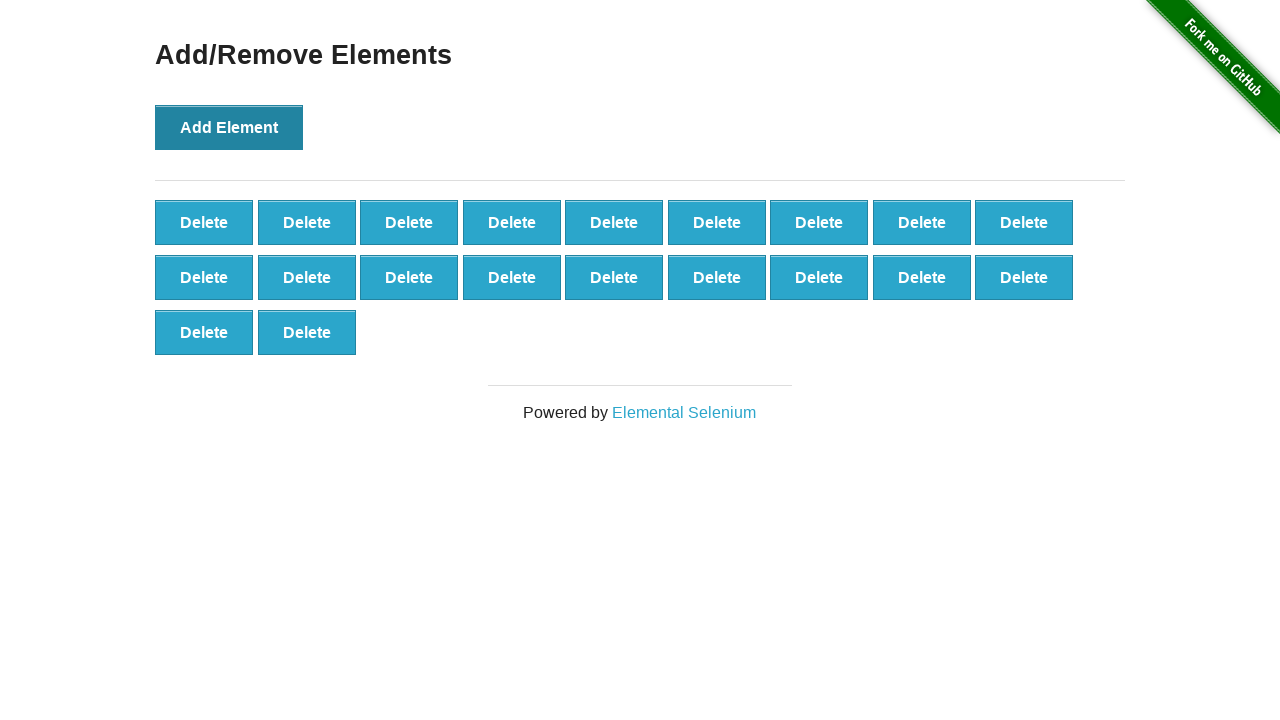

Clicked Add Element button (click 21/100) at (229, 127) on button[onclick='addElement()']
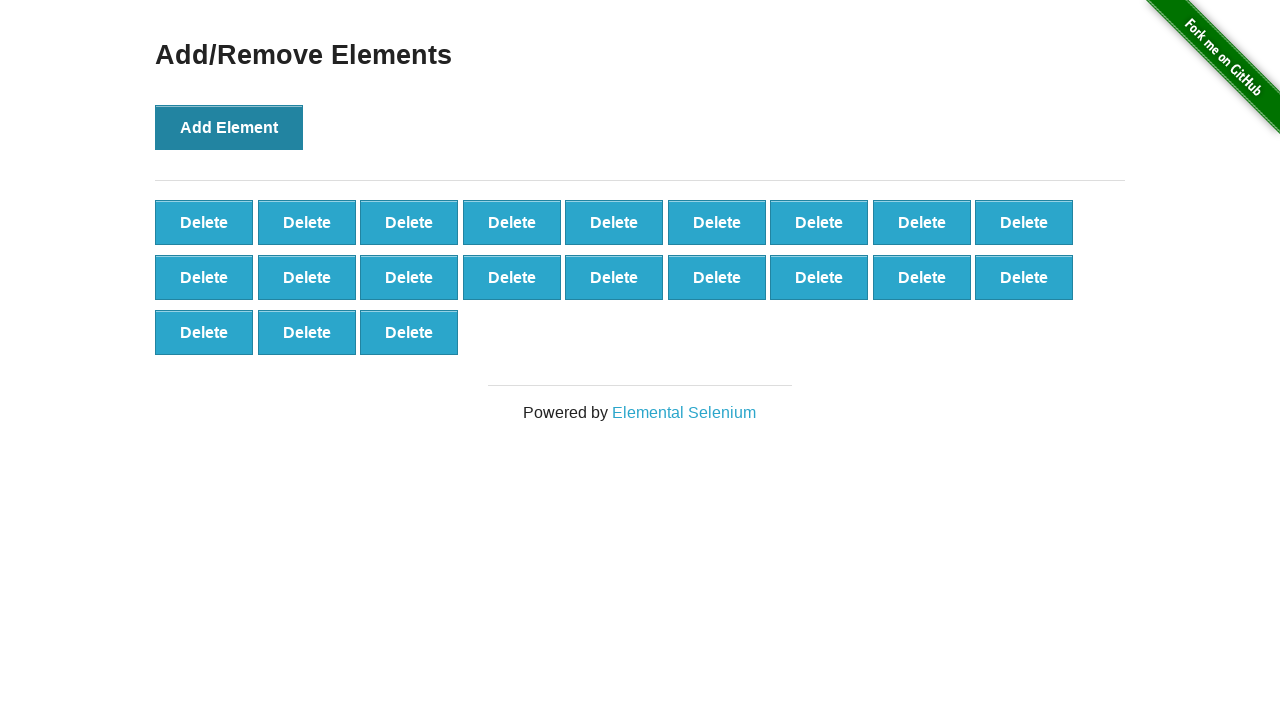

Clicked Add Element button (click 22/100) at (229, 127) on button[onclick='addElement()']
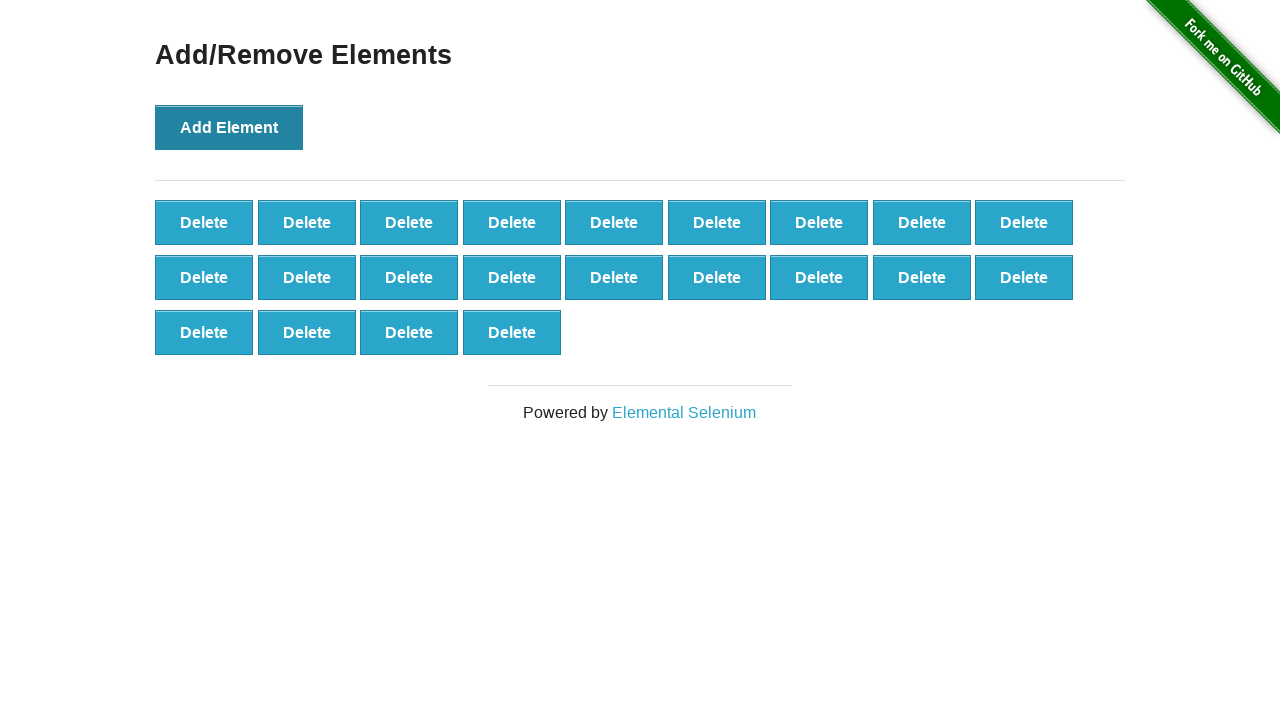

Clicked Add Element button (click 23/100) at (229, 127) on button[onclick='addElement()']
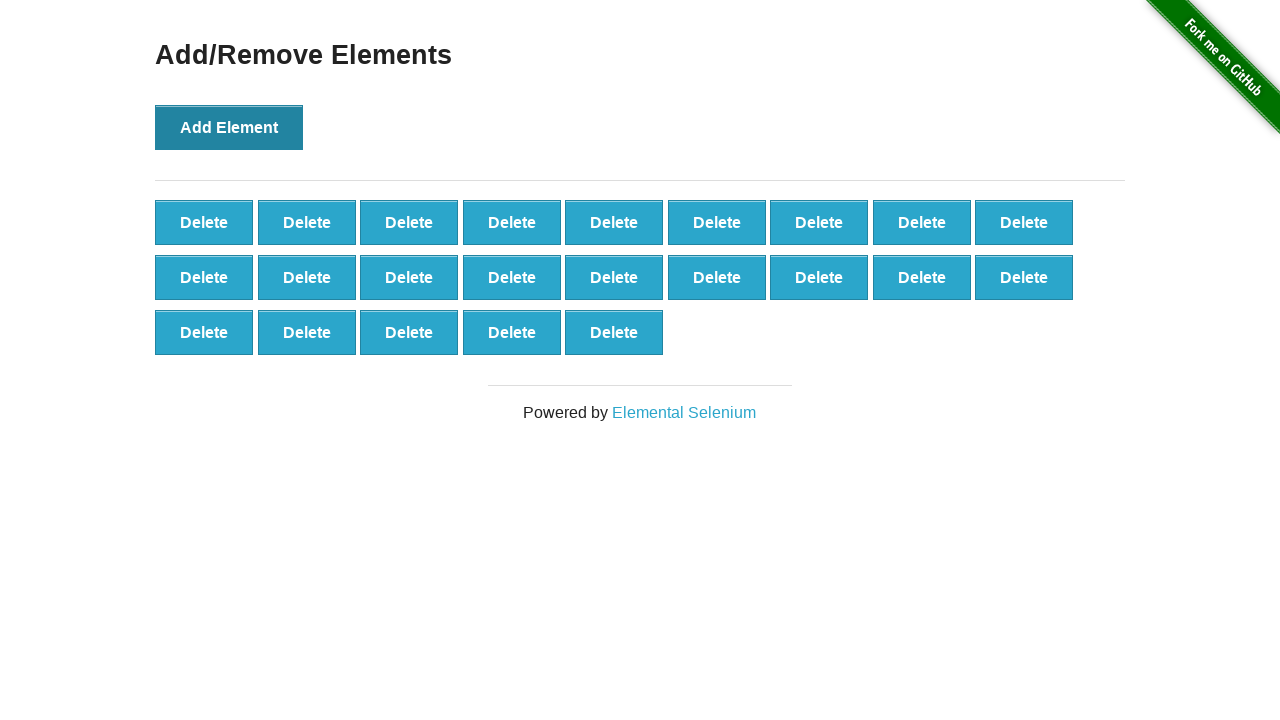

Clicked Add Element button (click 24/100) at (229, 127) on button[onclick='addElement()']
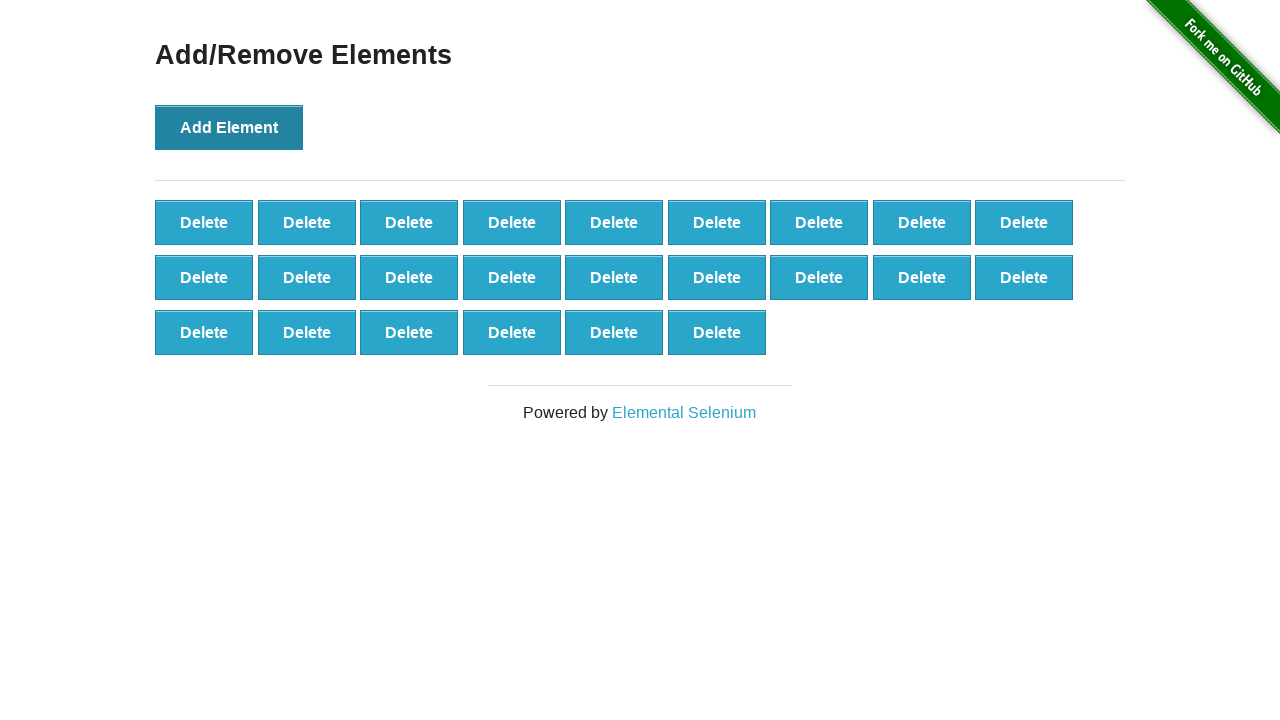

Clicked Add Element button (click 25/100) at (229, 127) on button[onclick='addElement()']
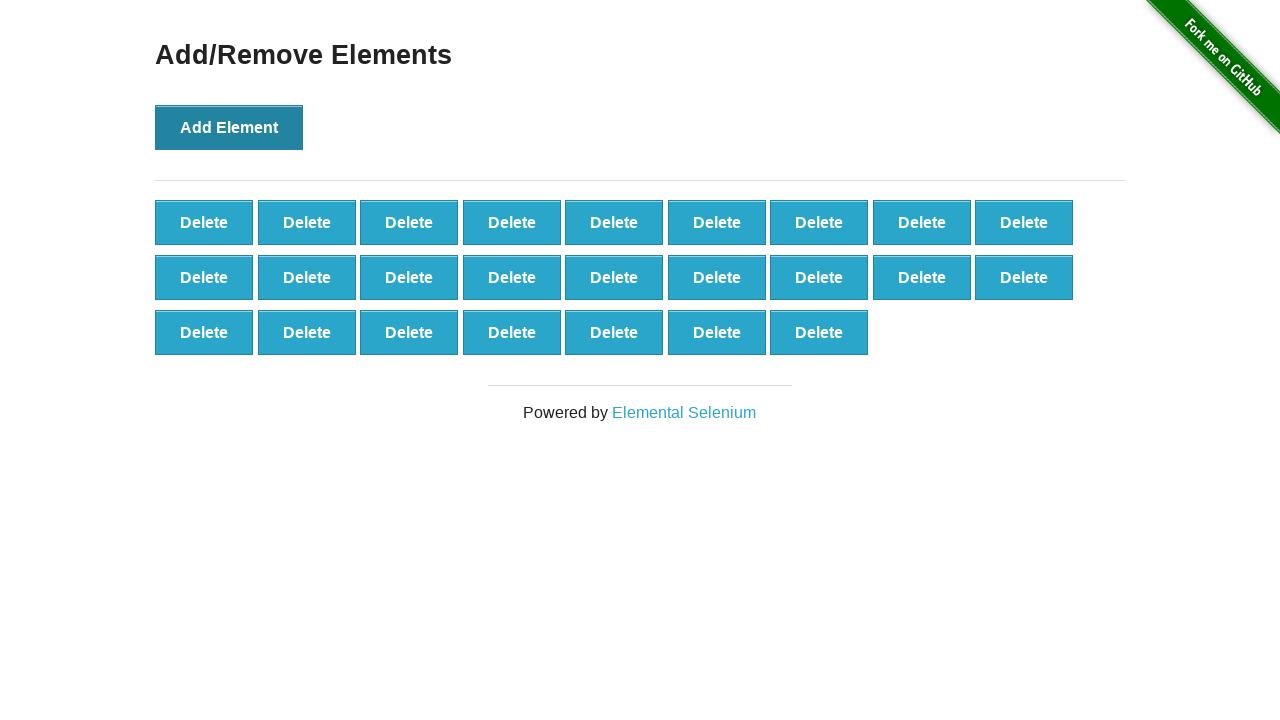

Clicked Add Element button (click 26/100) at (229, 127) on button[onclick='addElement()']
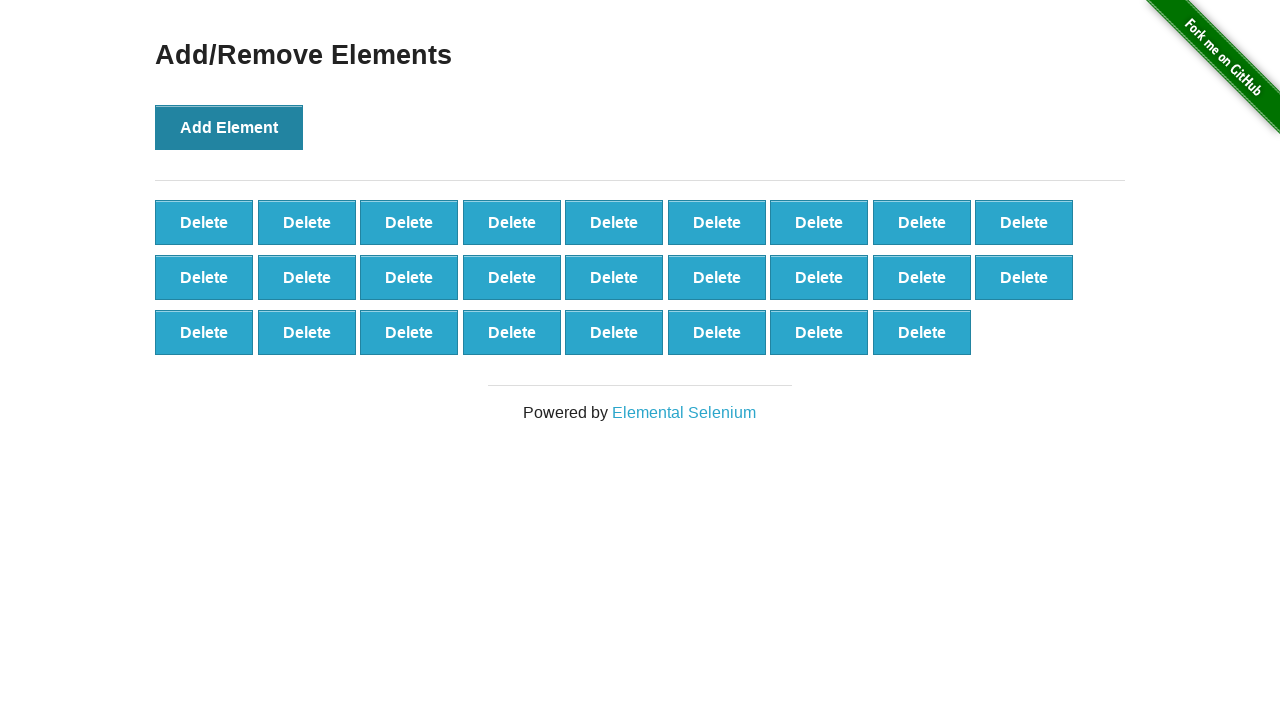

Clicked Add Element button (click 27/100) at (229, 127) on button[onclick='addElement()']
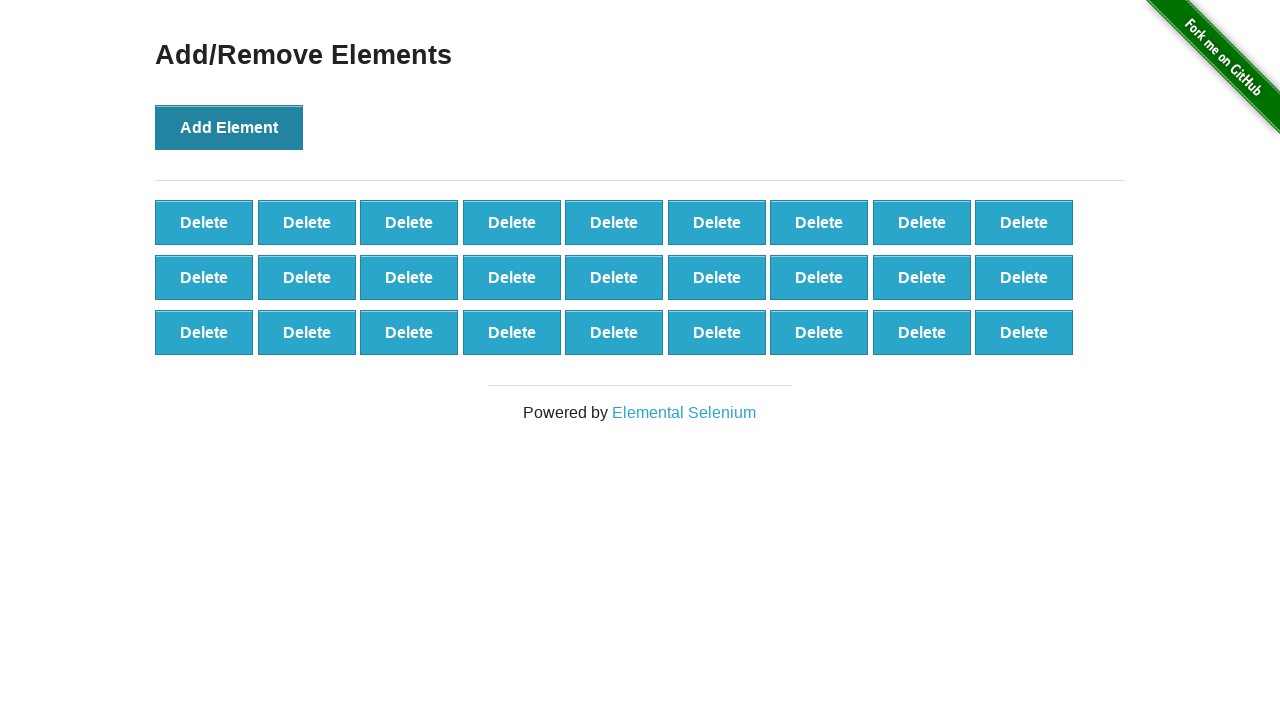

Clicked Add Element button (click 28/100) at (229, 127) on button[onclick='addElement()']
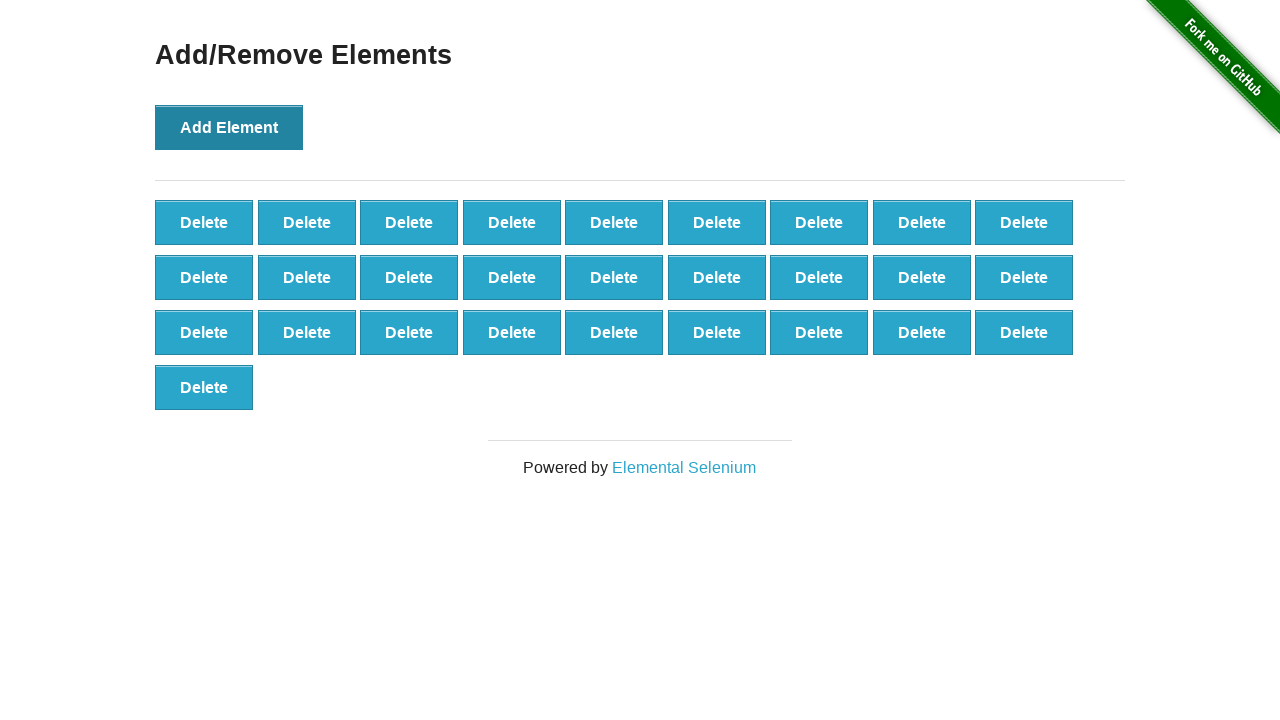

Clicked Add Element button (click 29/100) at (229, 127) on button[onclick='addElement()']
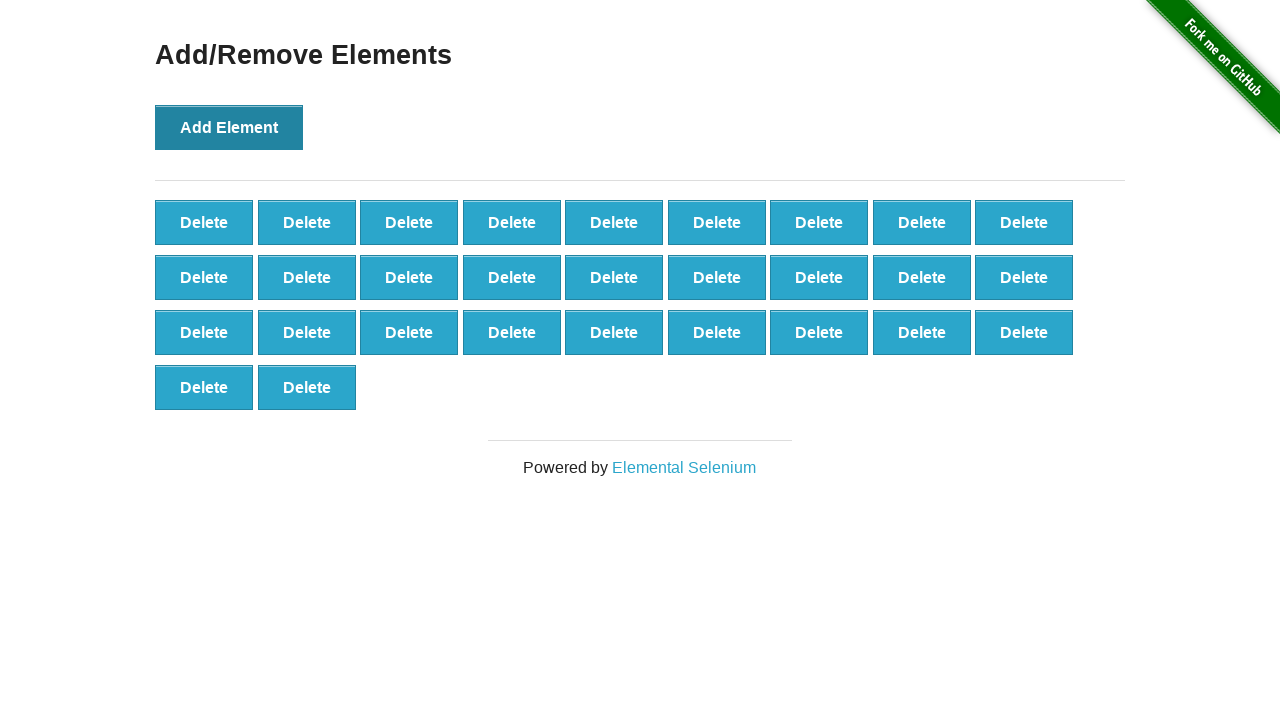

Clicked Add Element button (click 30/100) at (229, 127) on button[onclick='addElement()']
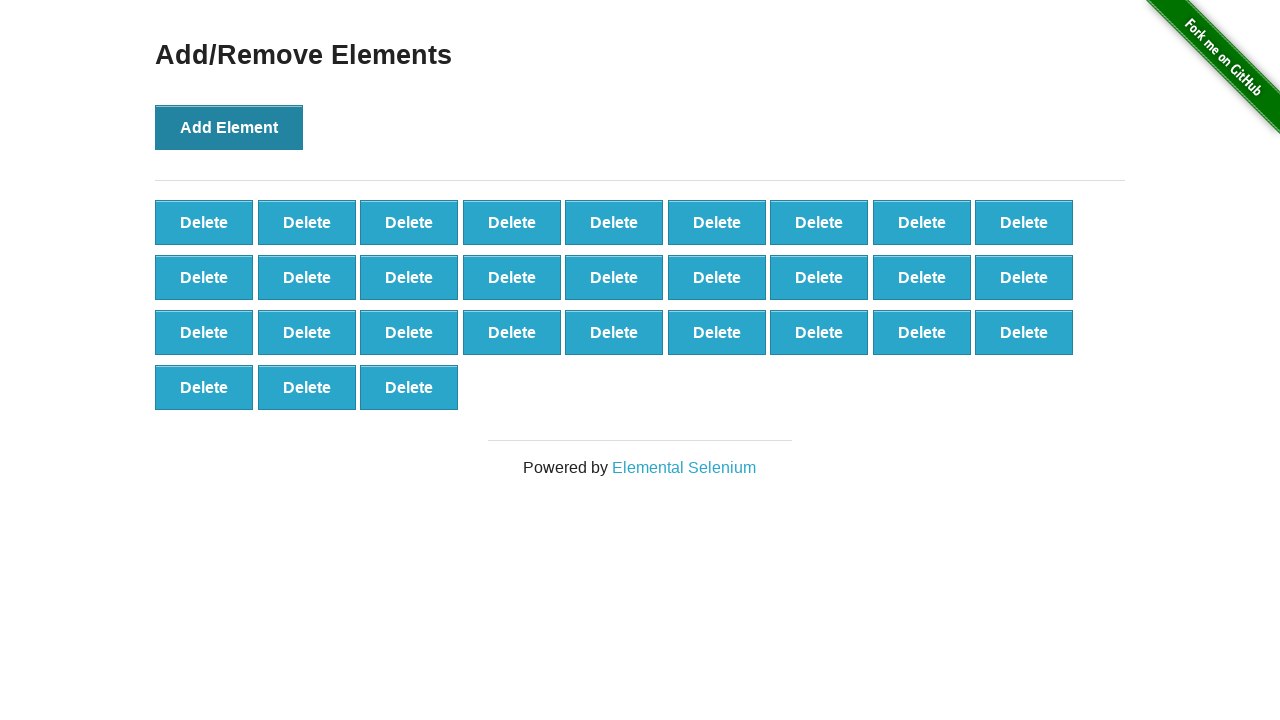

Clicked Add Element button (click 31/100) at (229, 127) on button[onclick='addElement()']
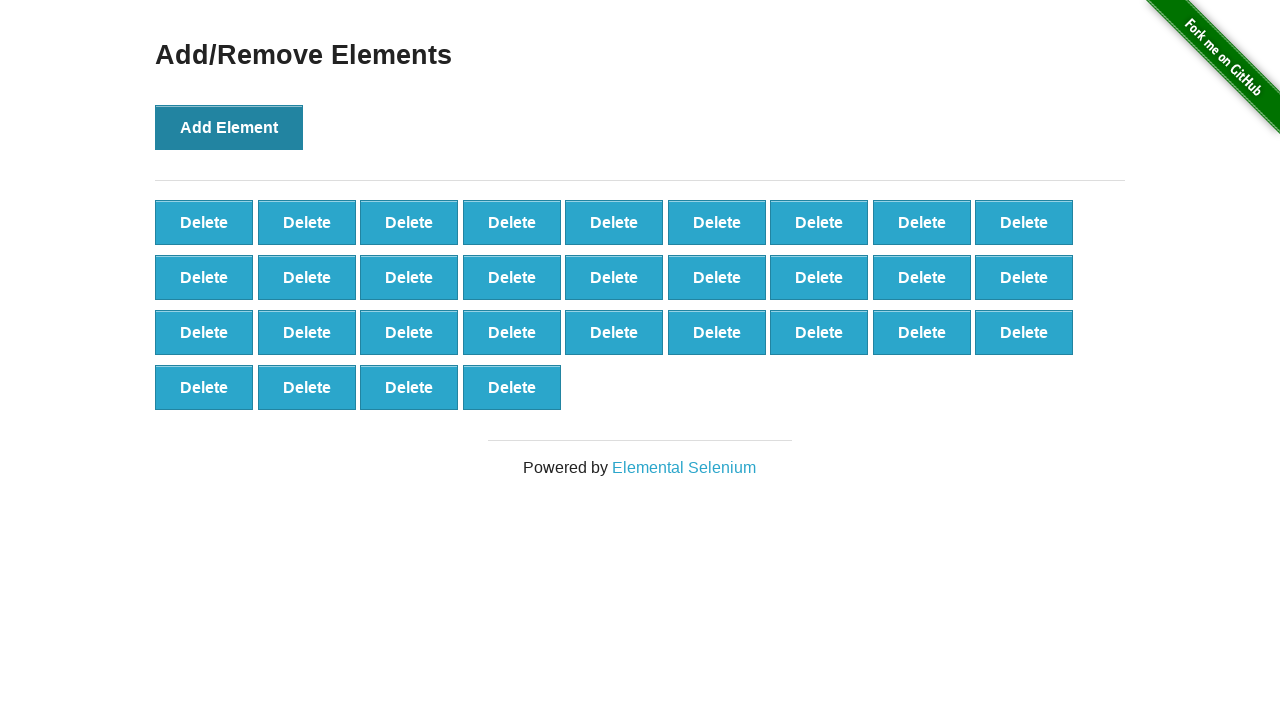

Clicked Add Element button (click 32/100) at (229, 127) on button[onclick='addElement()']
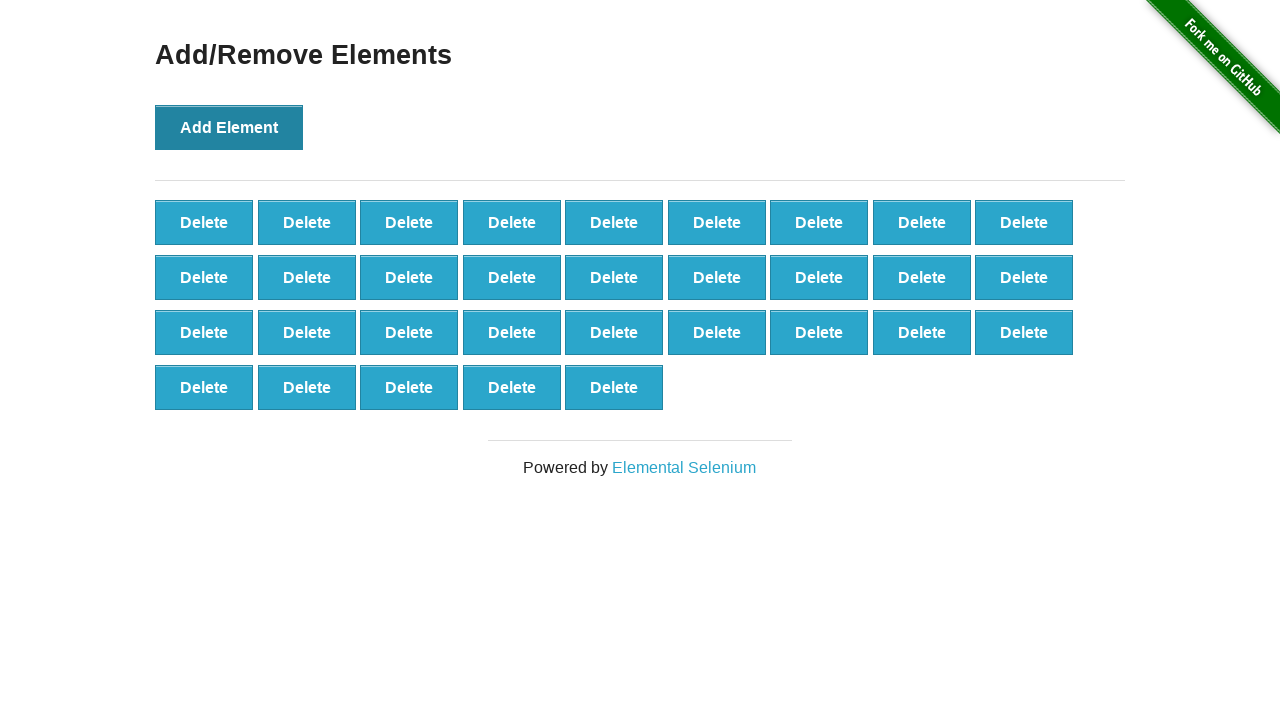

Clicked Add Element button (click 33/100) at (229, 127) on button[onclick='addElement()']
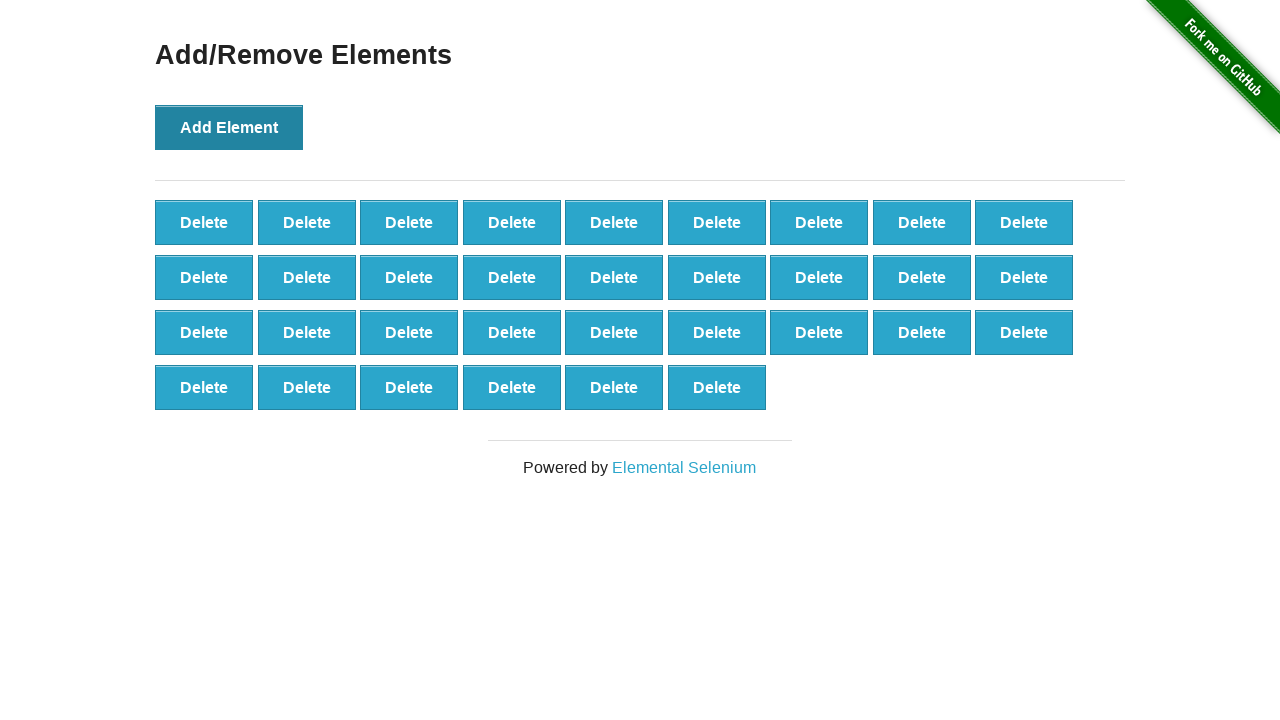

Clicked Add Element button (click 34/100) at (229, 127) on button[onclick='addElement()']
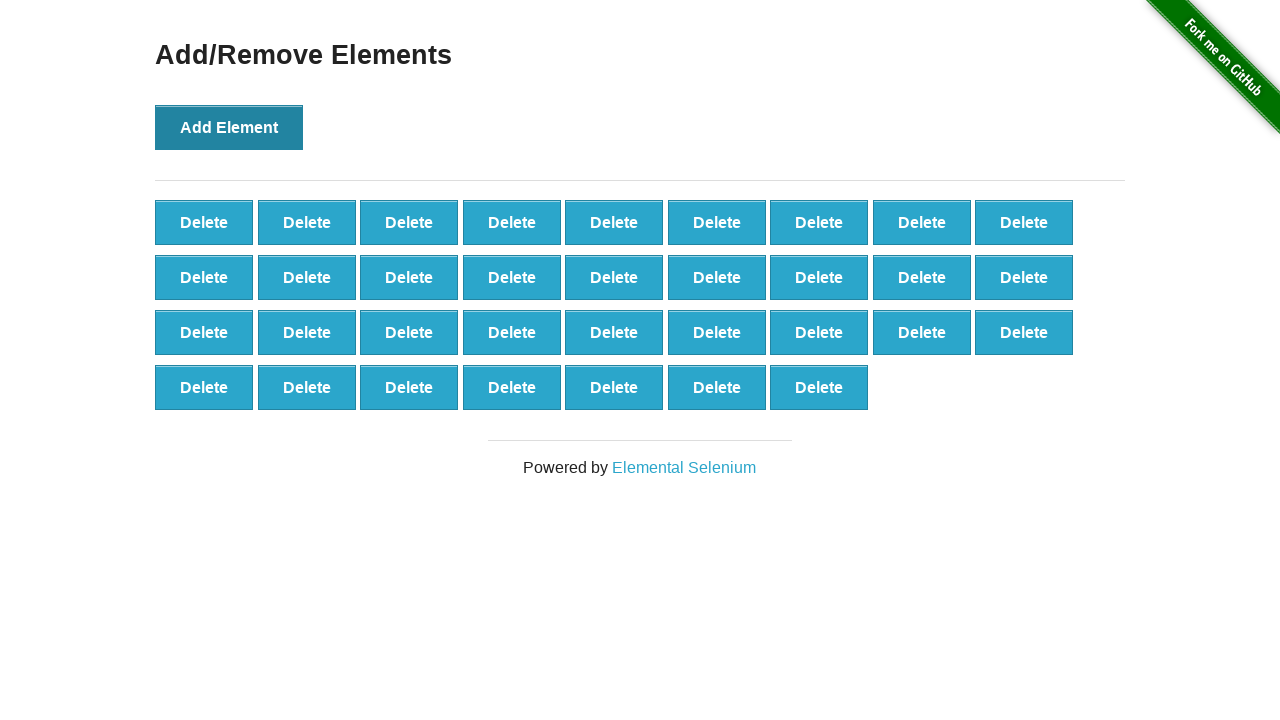

Clicked Add Element button (click 35/100) at (229, 127) on button[onclick='addElement()']
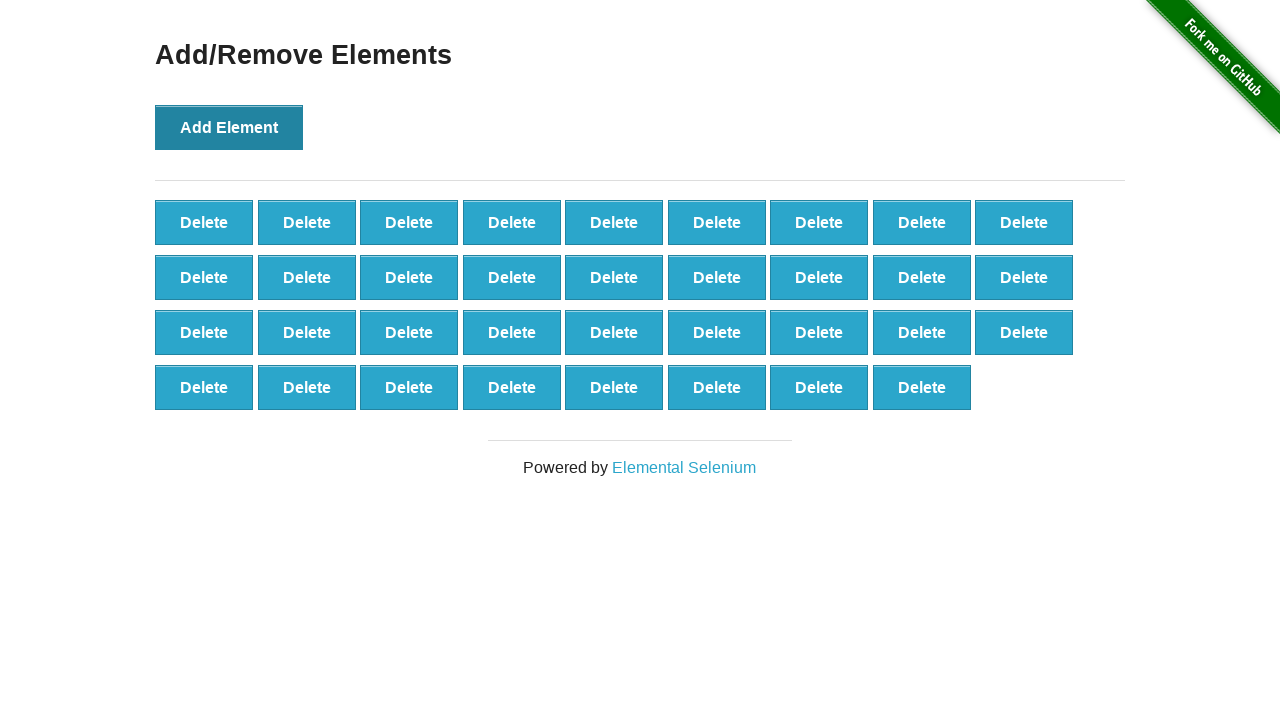

Clicked Add Element button (click 36/100) at (229, 127) on button[onclick='addElement()']
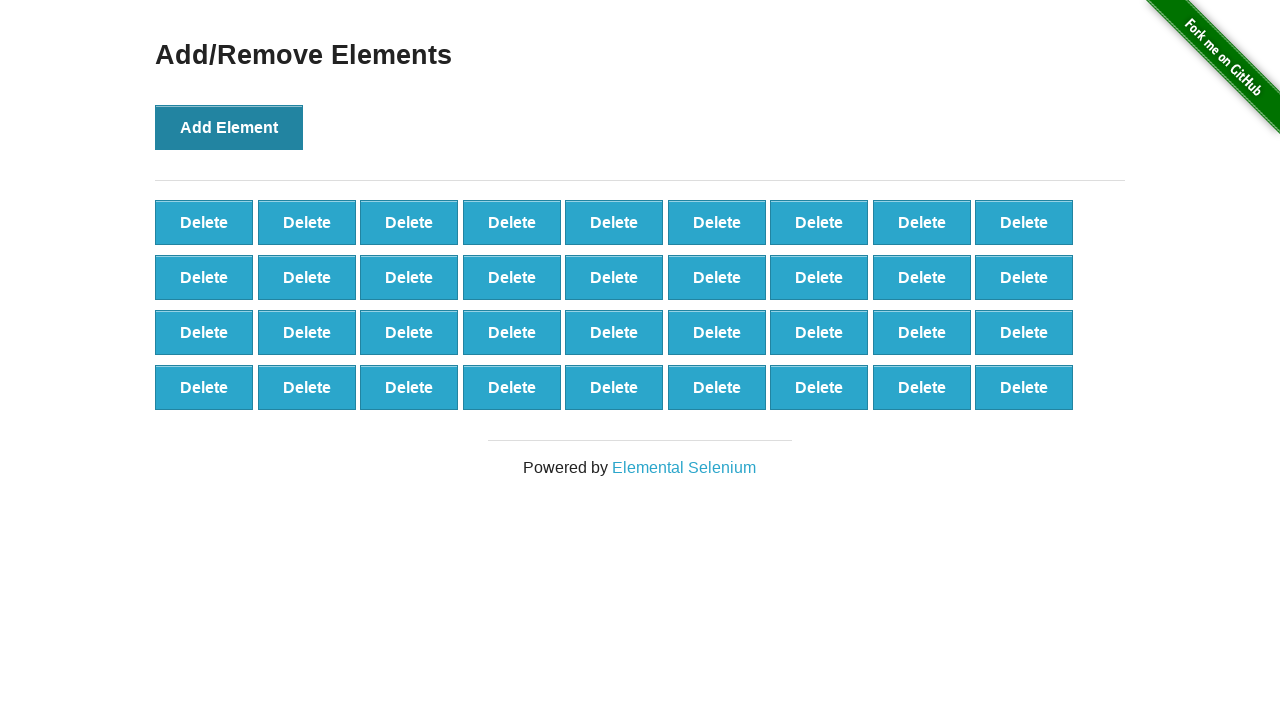

Clicked Add Element button (click 37/100) at (229, 127) on button[onclick='addElement()']
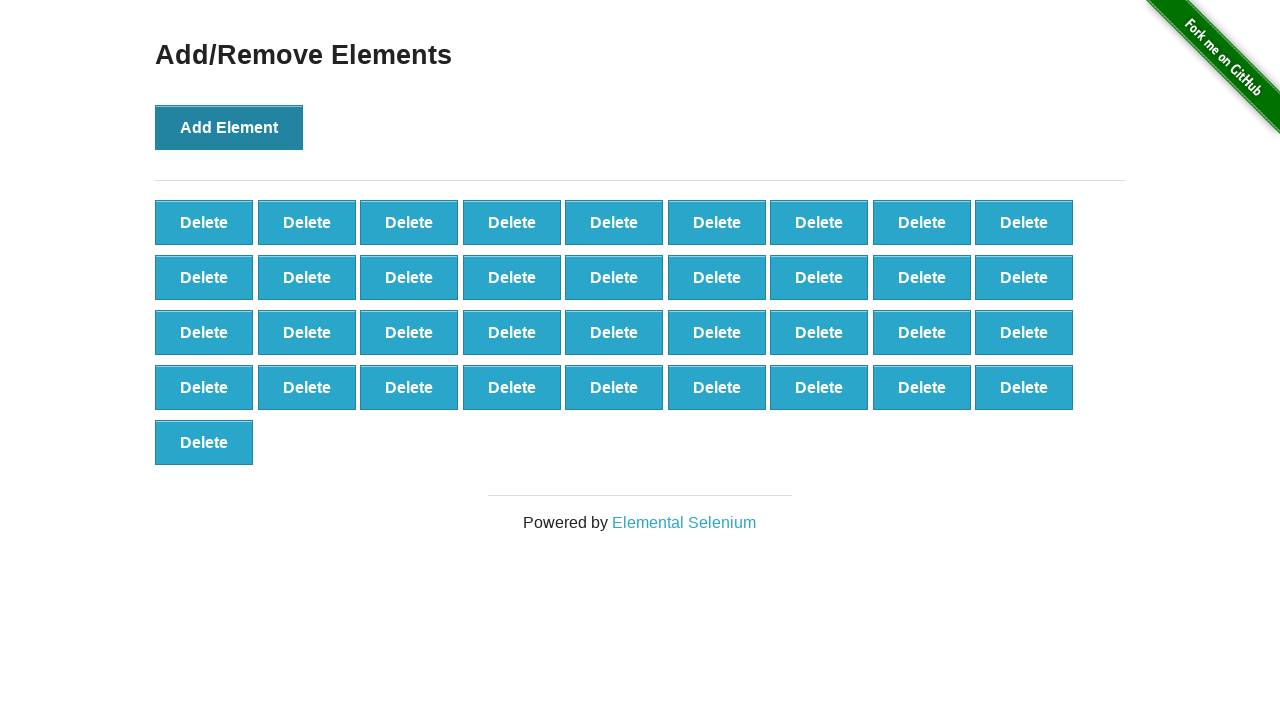

Clicked Add Element button (click 38/100) at (229, 127) on button[onclick='addElement()']
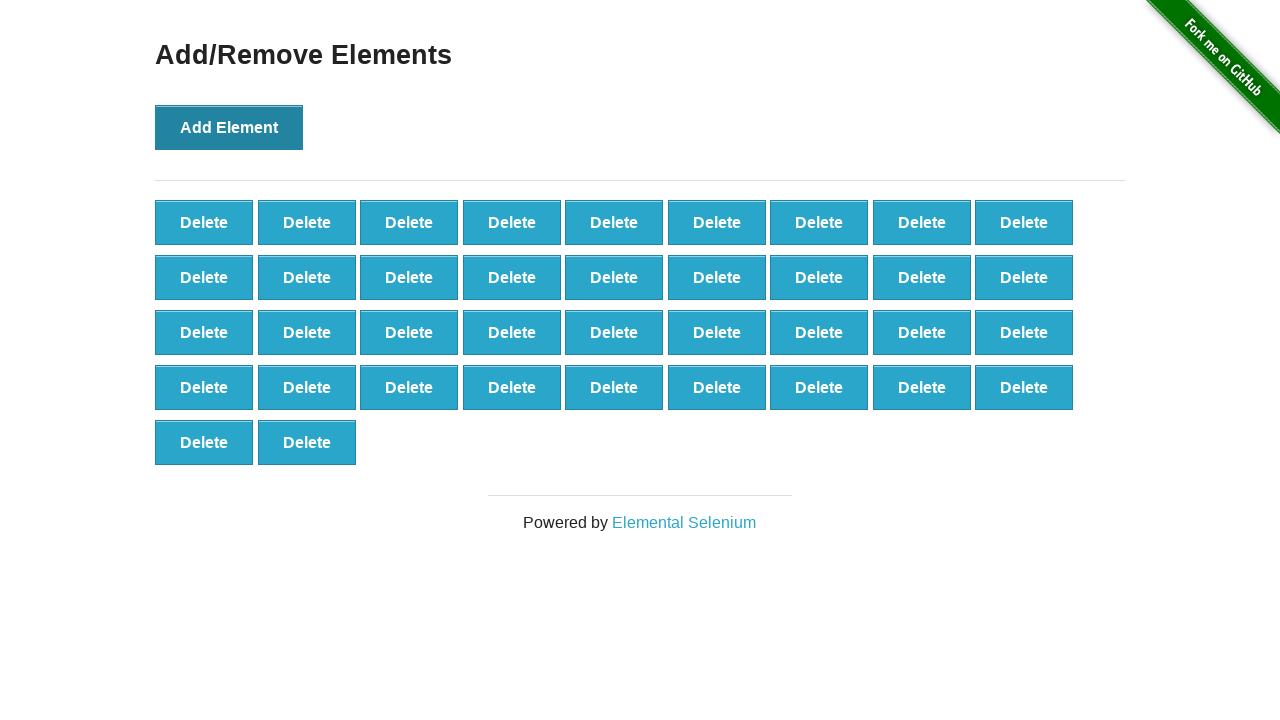

Clicked Add Element button (click 39/100) at (229, 127) on button[onclick='addElement()']
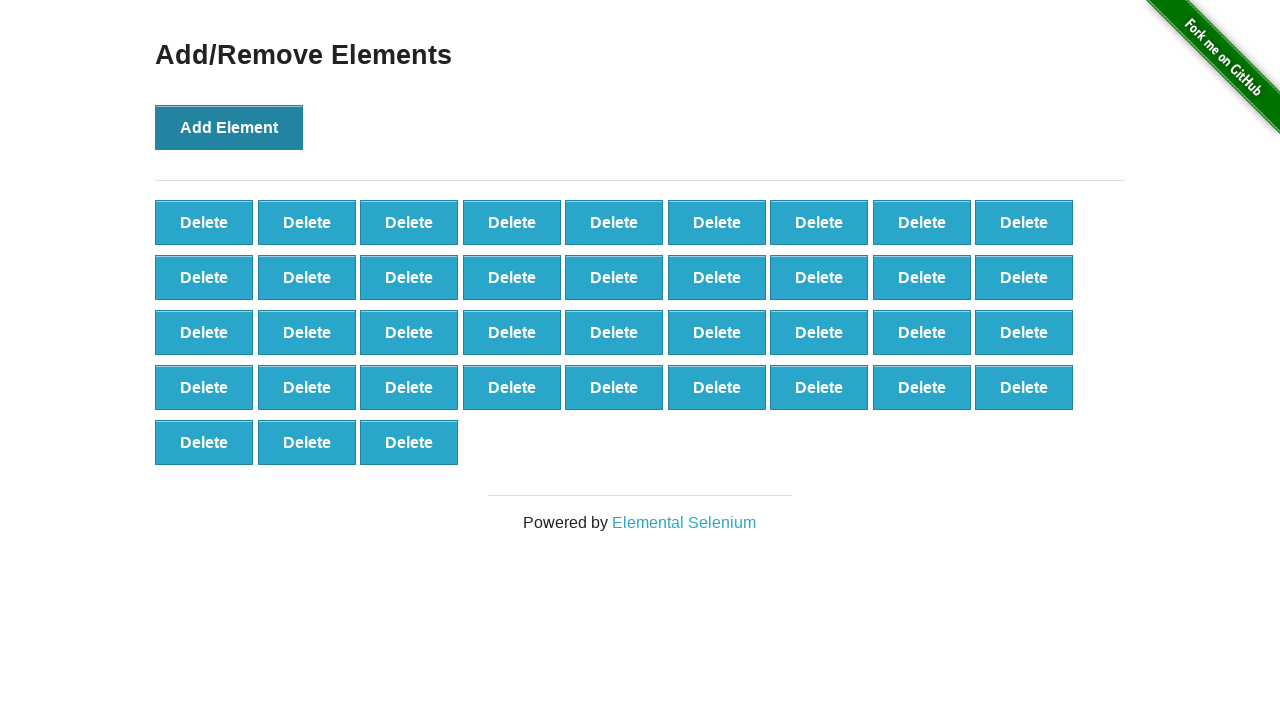

Clicked Add Element button (click 40/100) at (229, 127) on button[onclick='addElement()']
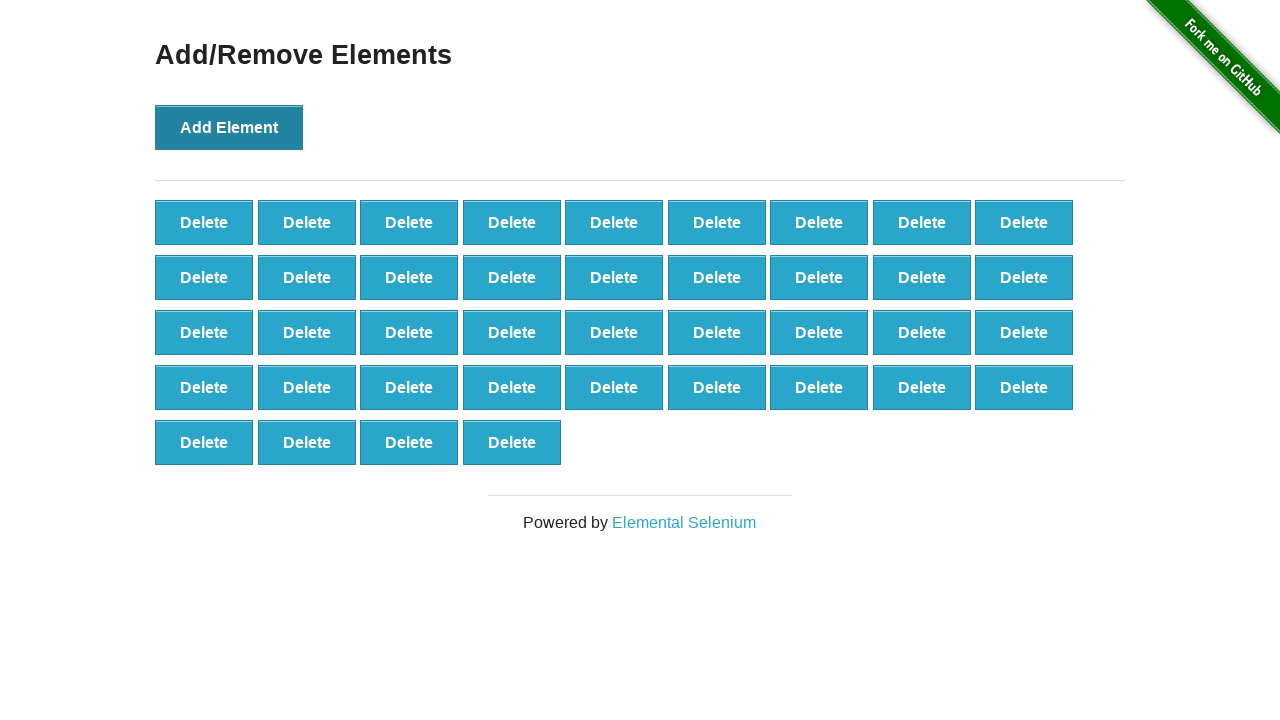

Clicked Add Element button (click 41/100) at (229, 127) on button[onclick='addElement()']
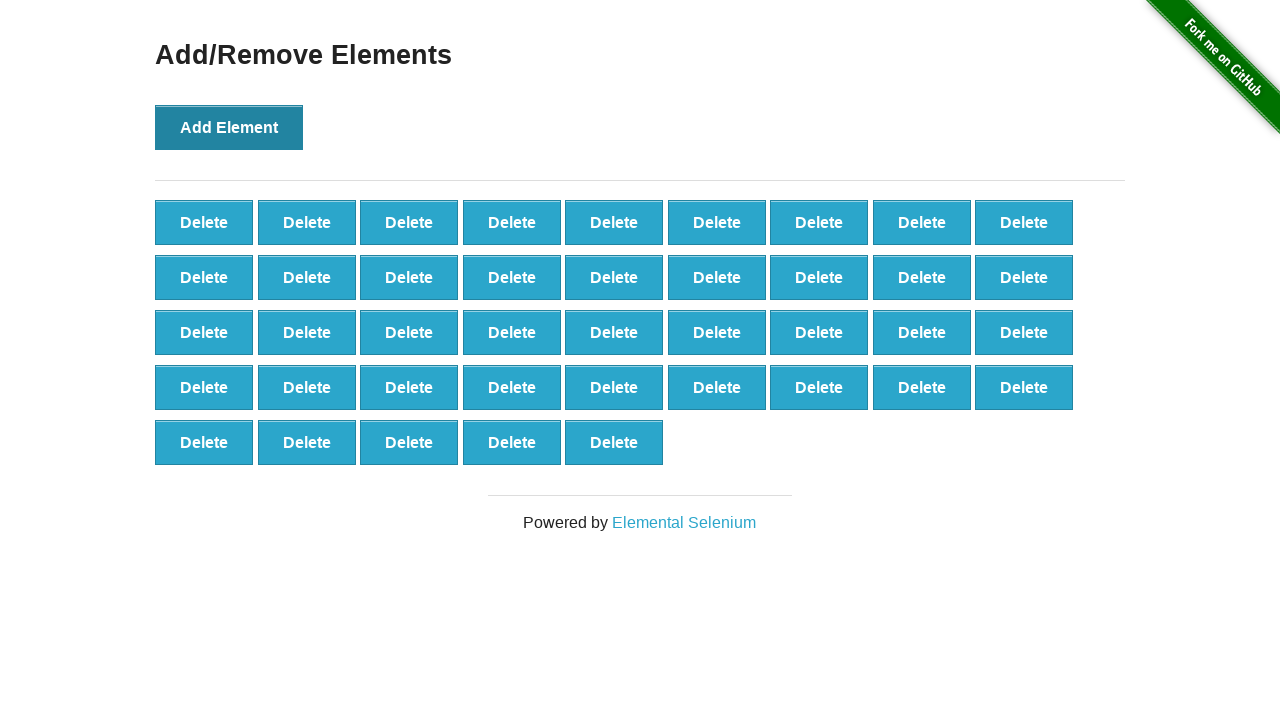

Clicked Add Element button (click 42/100) at (229, 127) on button[onclick='addElement()']
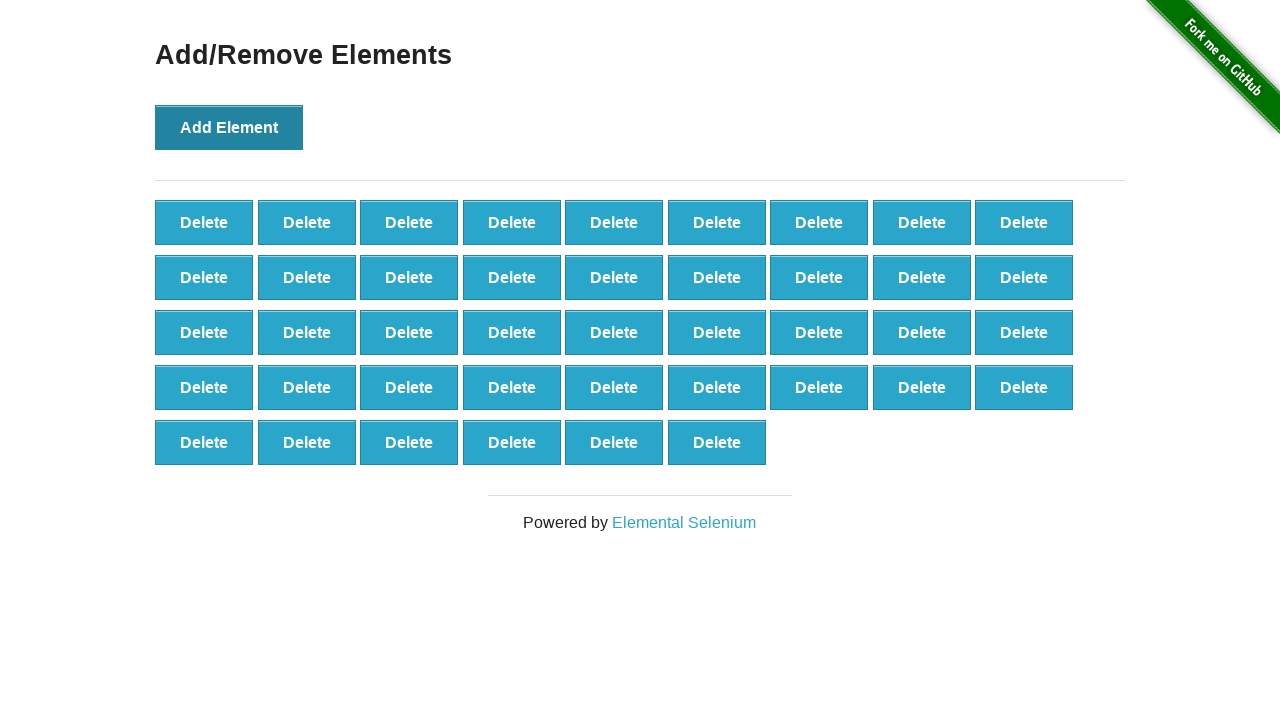

Clicked Add Element button (click 43/100) at (229, 127) on button[onclick='addElement()']
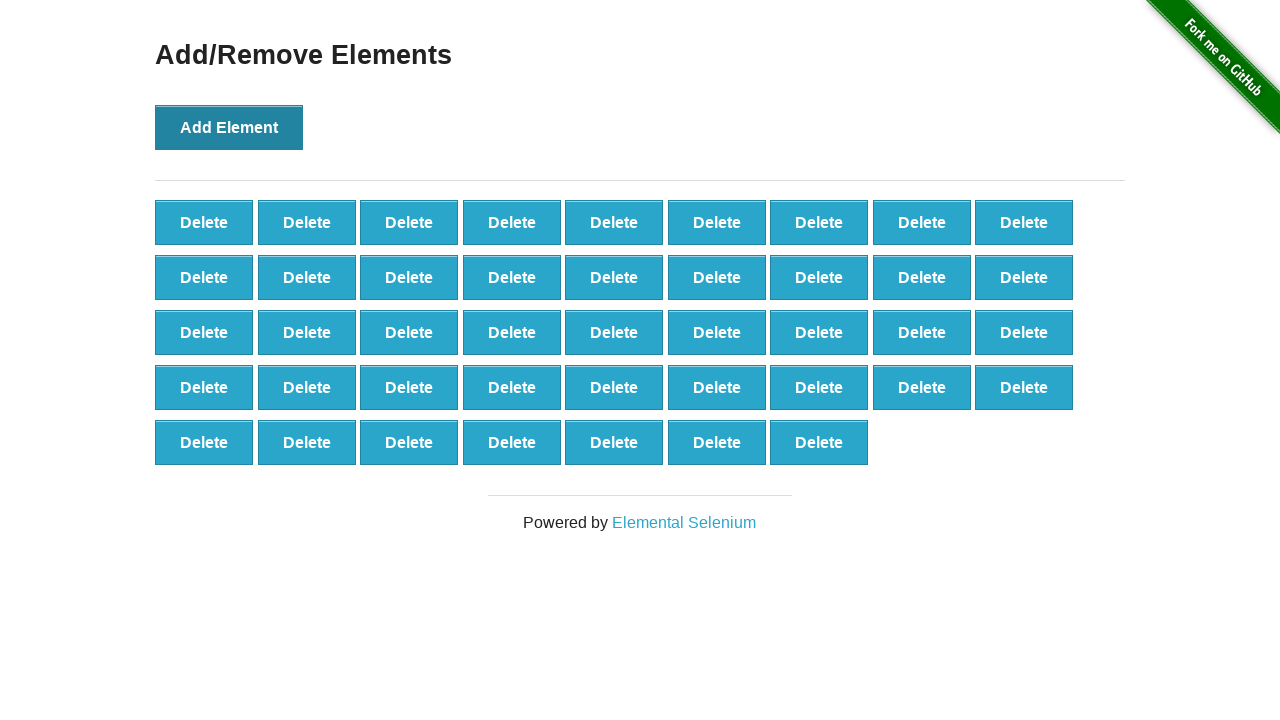

Clicked Add Element button (click 44/100) at (229, 127) on button[onclick='addElement()']
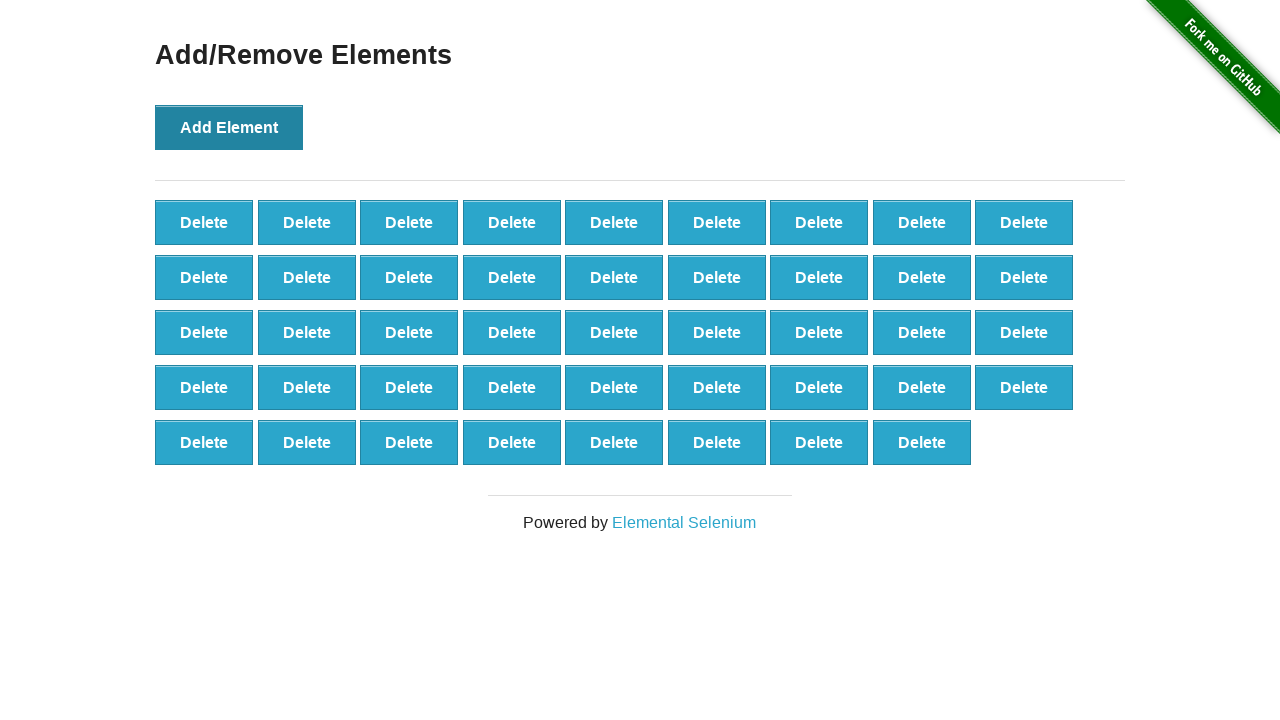

Clicked Add Element button (click 45/100) at (229, 127) on button[onclick='addElement()']
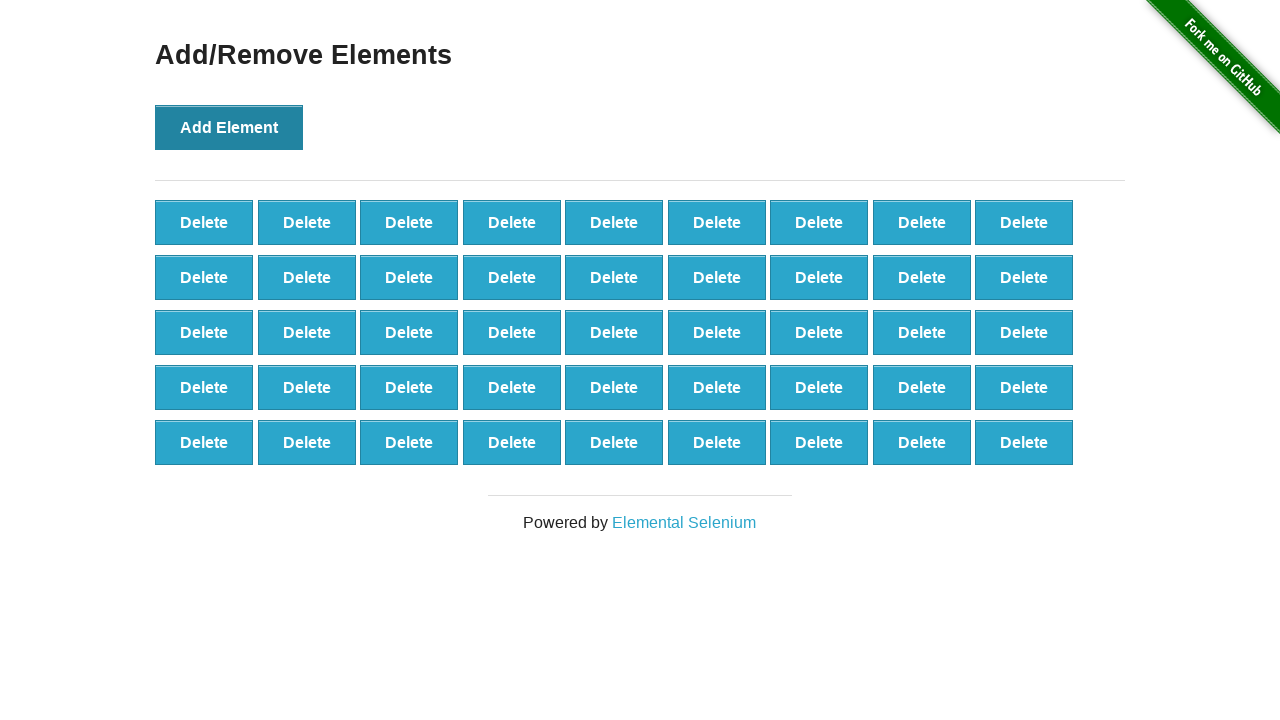

Clicked Add Element button (click 46/100) at (229, 127) on button[onclick='addElement()']
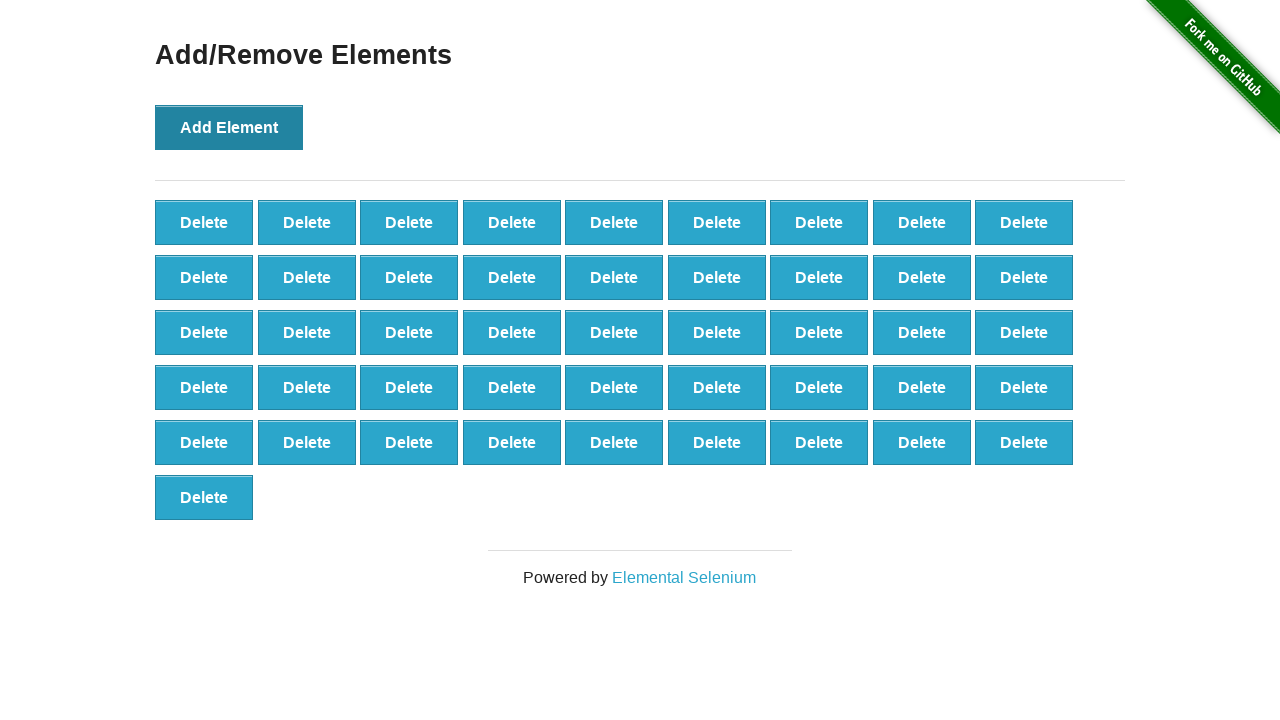

Clicked Add Element button (click 47/100) at (229, 127) on button[onclick='addElement()']
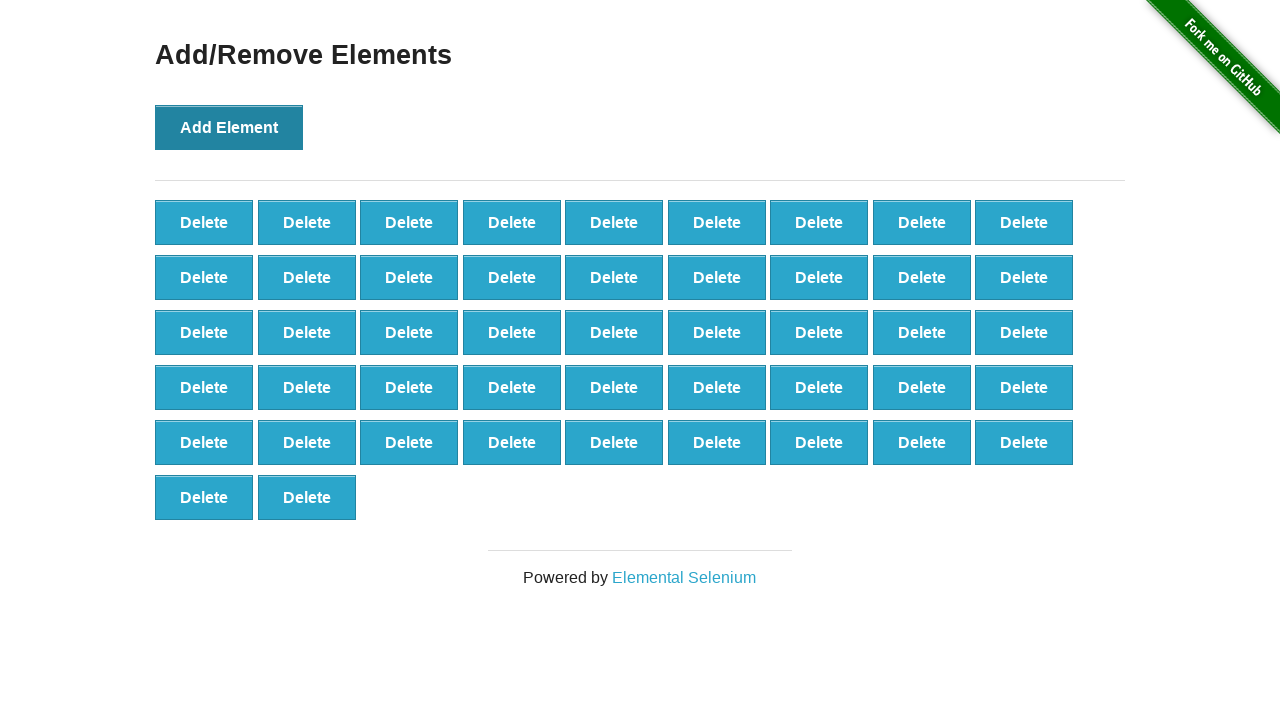

Clicked Add Element button (click 48/100) at (229, 127) on button[onclick='addElement()']
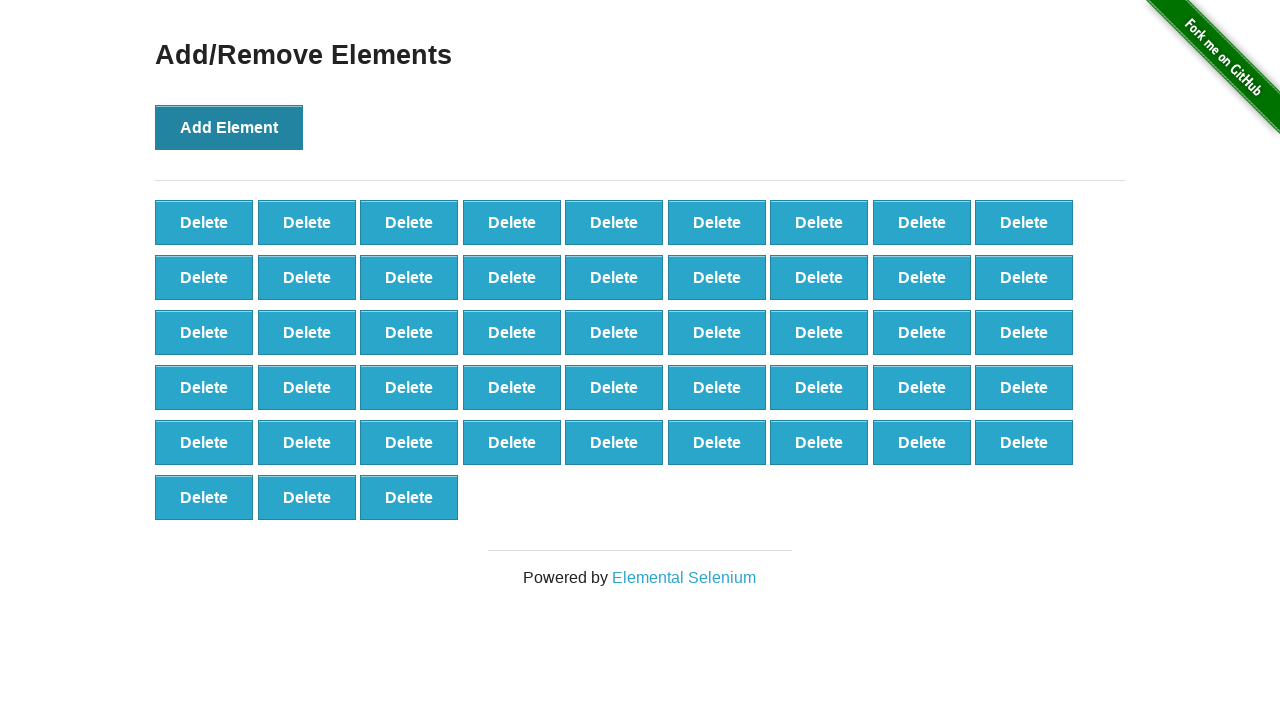

Clicked Add Element button (click 49/100) at (229, 127) on button[onclick='addElement()']
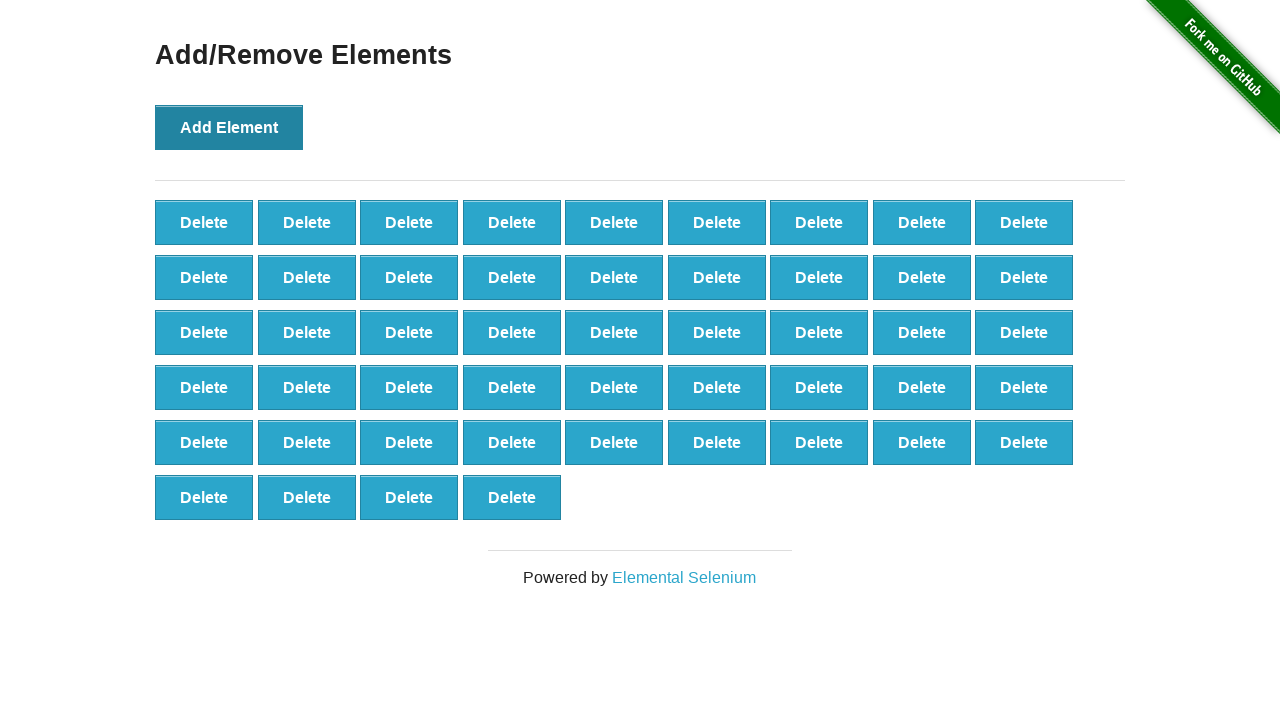

Clicked Add Element button (click 50/100) at (229, 127) on button[onclick='addElement()']
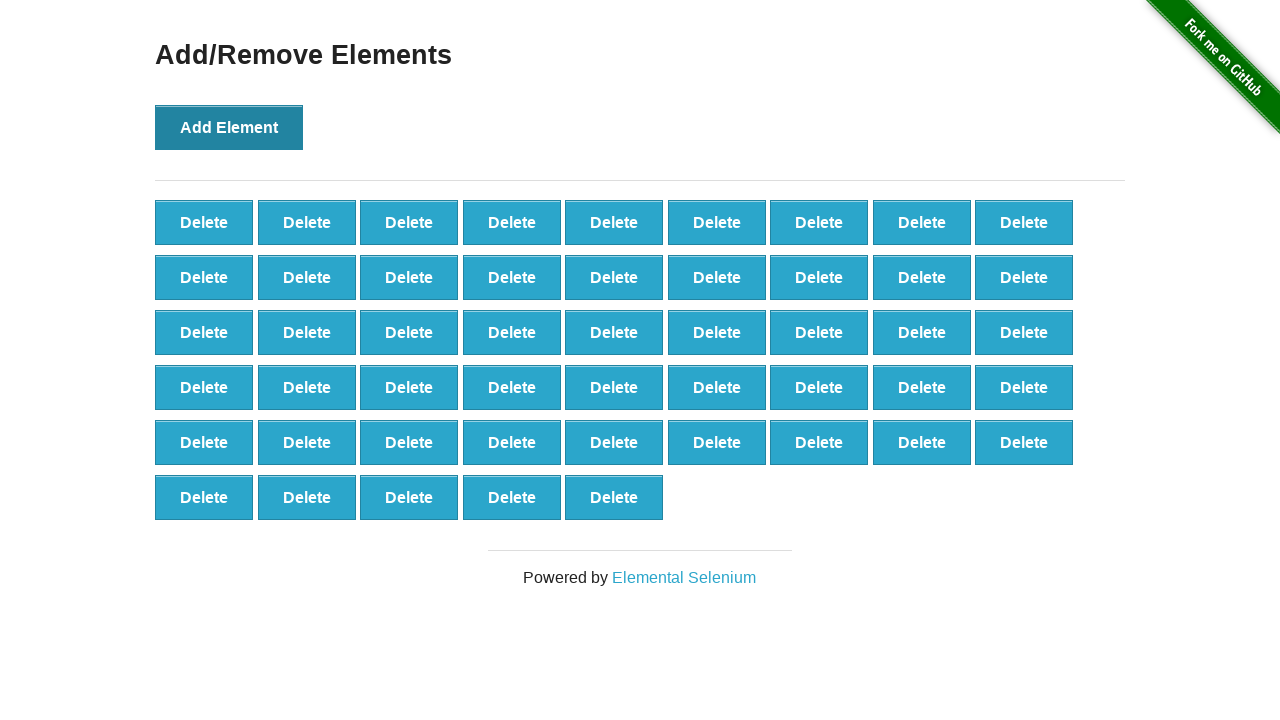

Clicked Add Element button (click 51/100) at (229, 127) on button[onclick='addElement()']
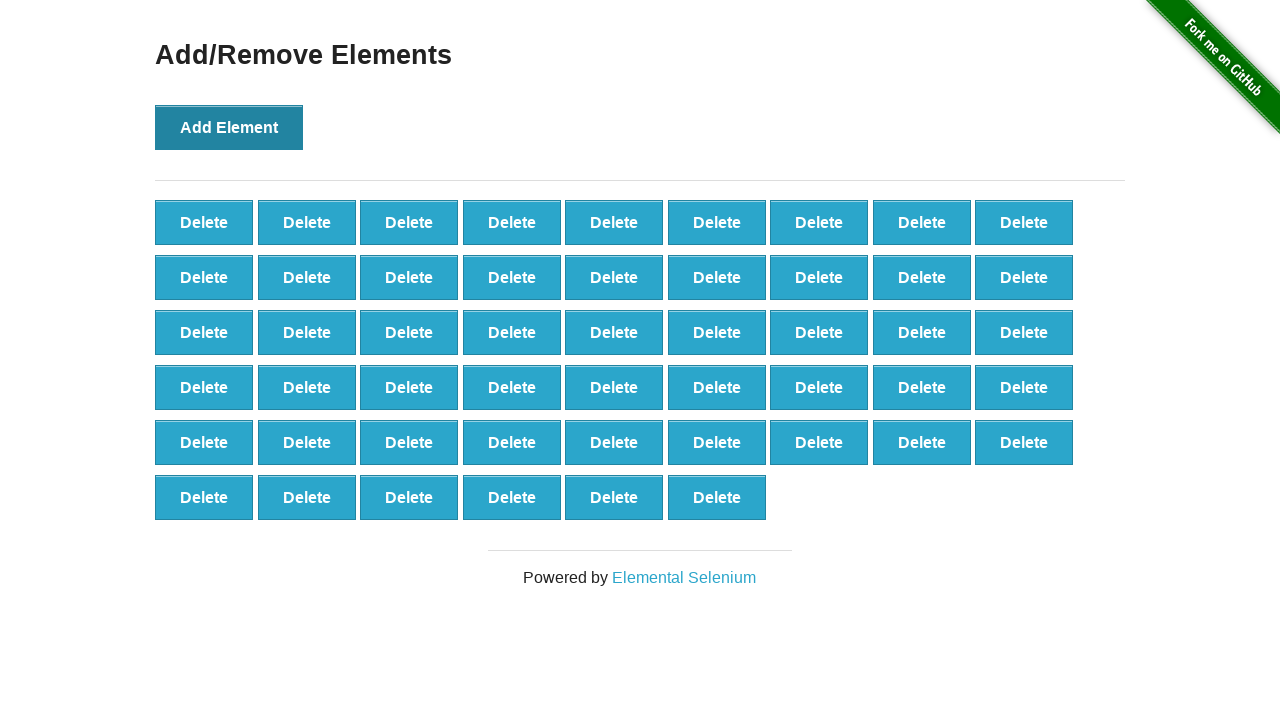

Clicked Add Element button (click 52/100) at (229, 127) on button[onclick='addElement()']
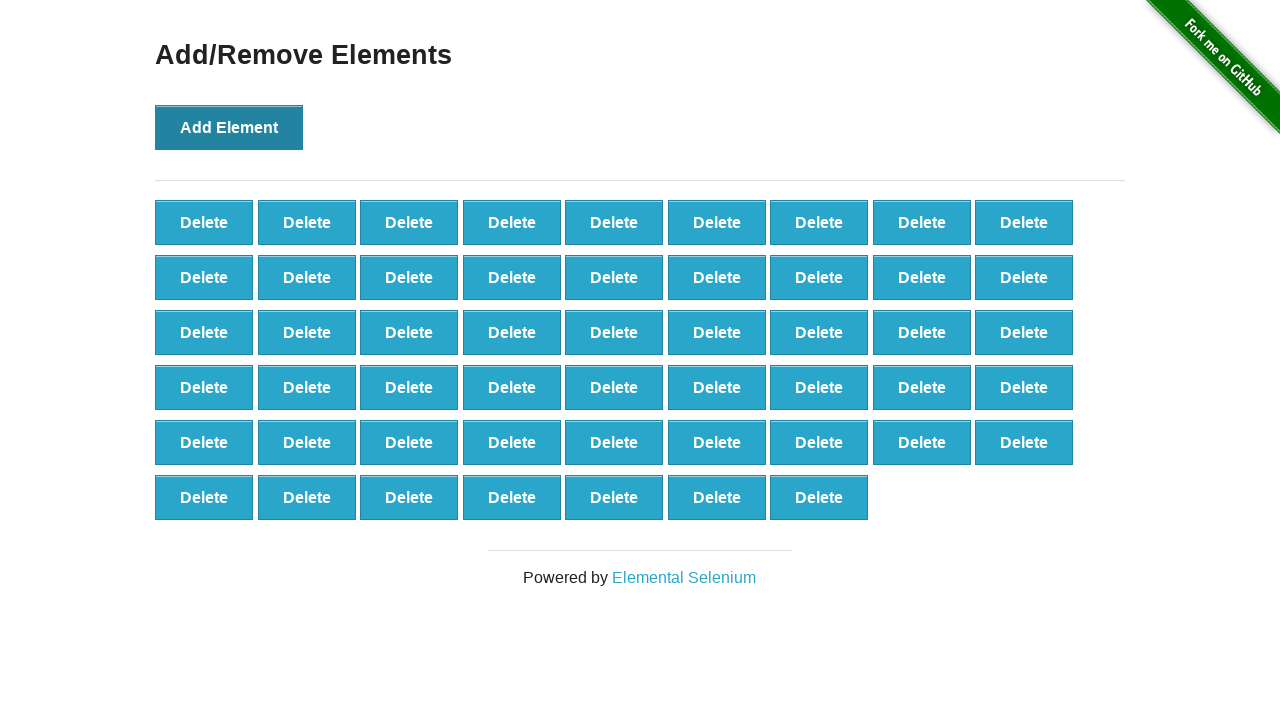

Clicked Add Element button (click 53/100) at (229, 127) on button[onclick='addElement()']
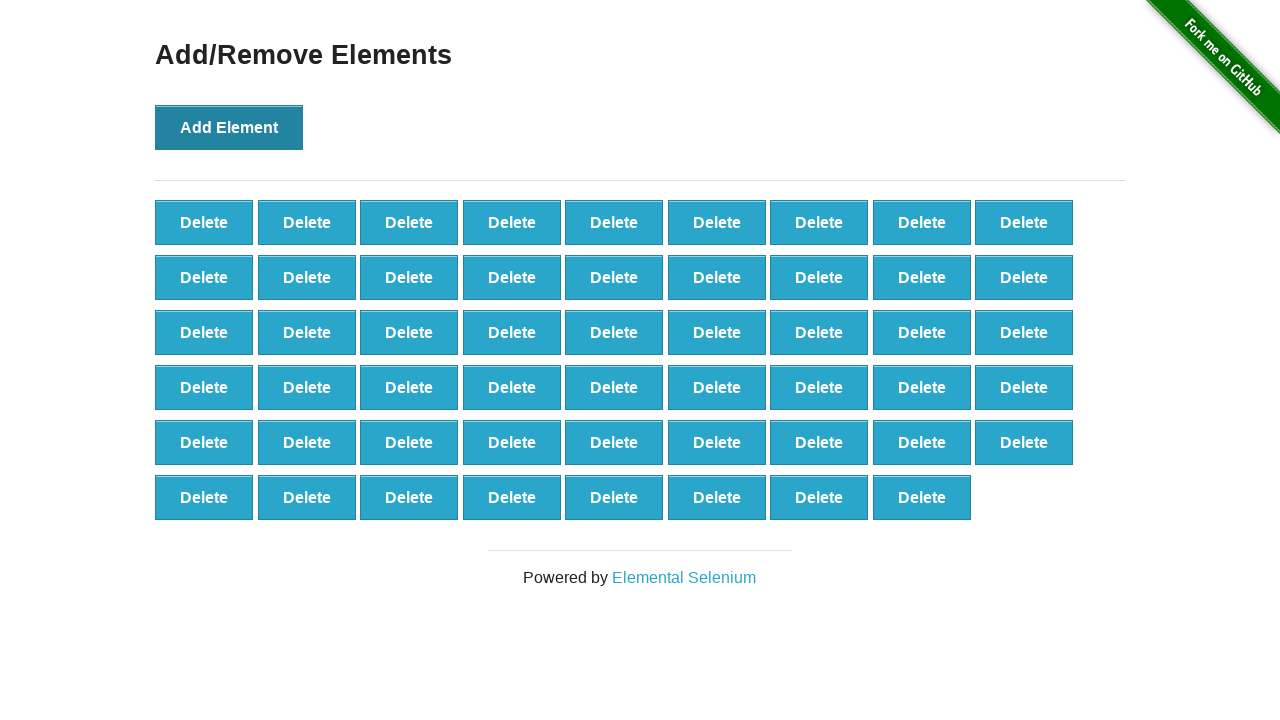

Clicked Add Element button (click 54/100) at (229, 127) on button[onclick='addElement()']
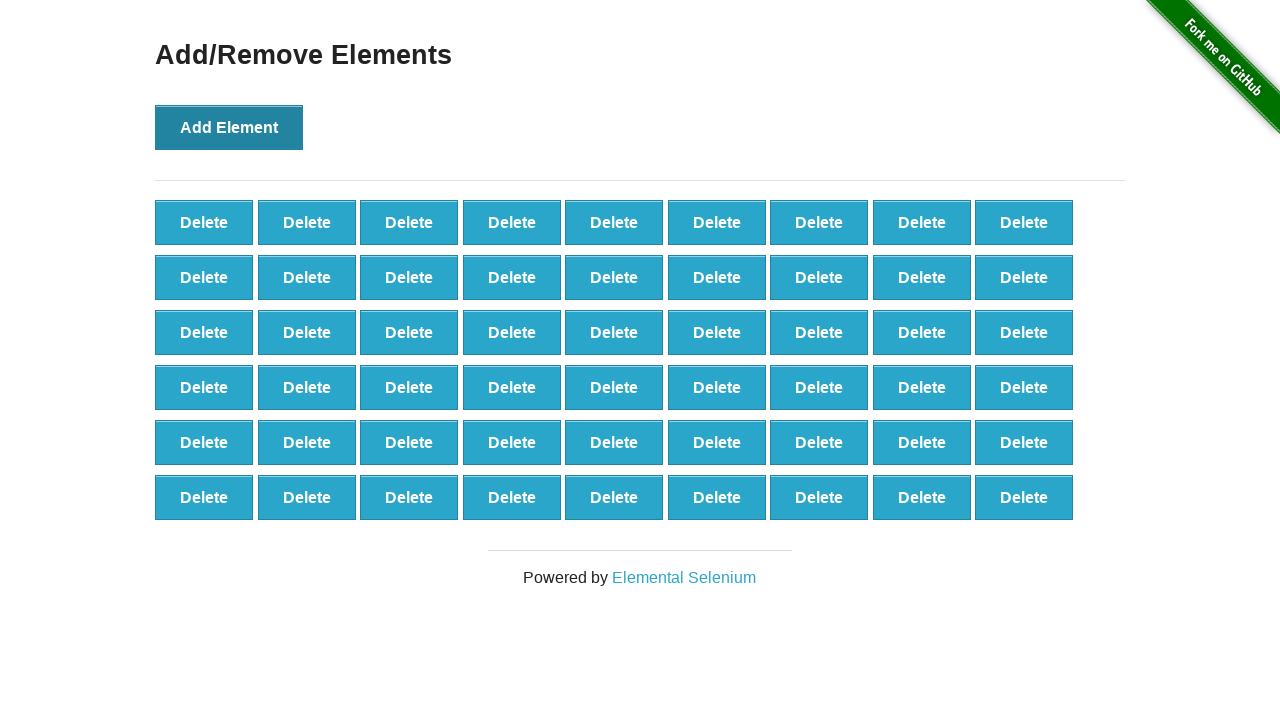

Clicked Add Element button (click 55/100) at (229, 127) on button[onclick='addElement()']
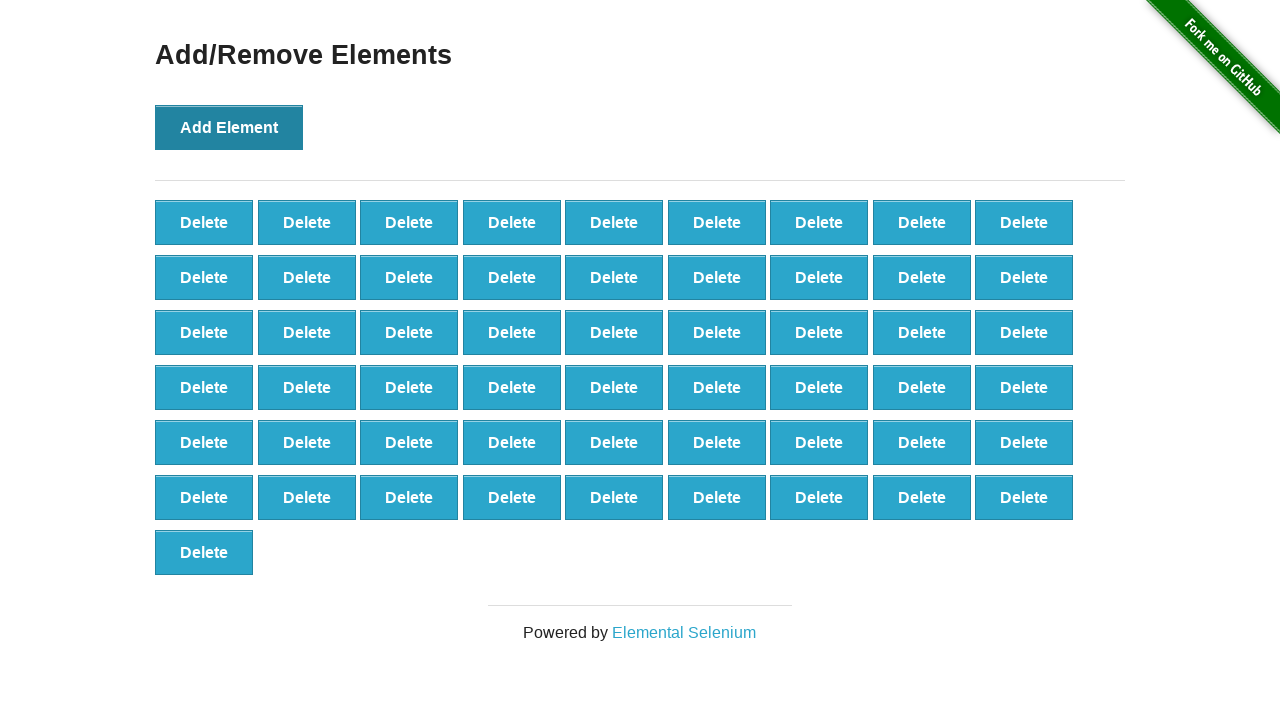

Clicked Add Element button (click 56/100) at (229, 127) on button[onclick='addElement()']
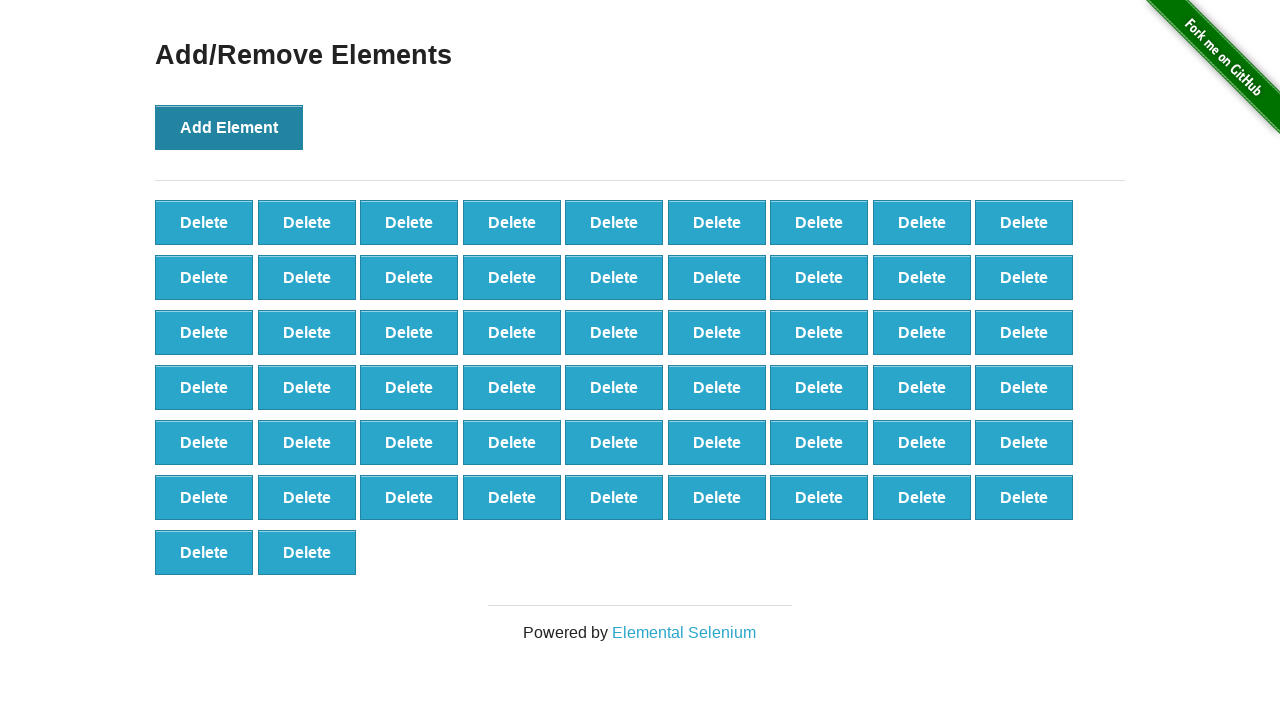

Clicked Add Element button (click 57/100) at (229, 127) on button[onclick='addElement()']
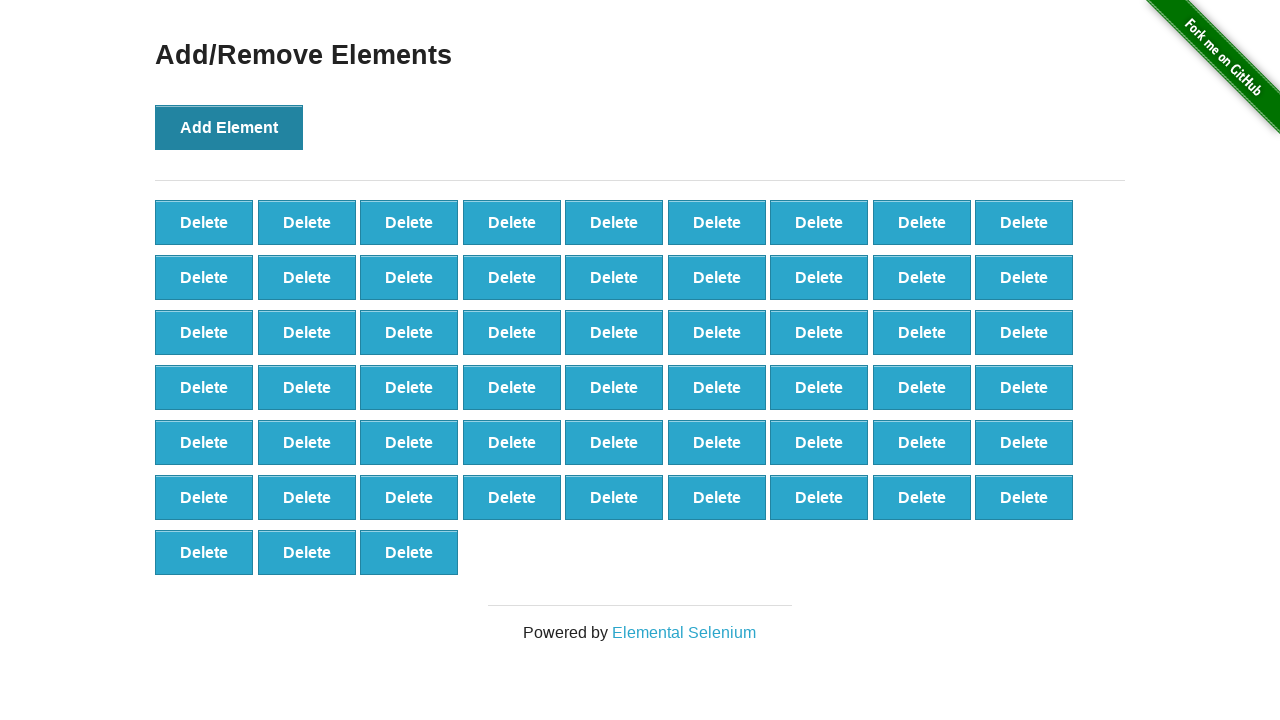

Clicked Add Element button (click 58/100) at (229, 127) on button[onclick='addElement()']
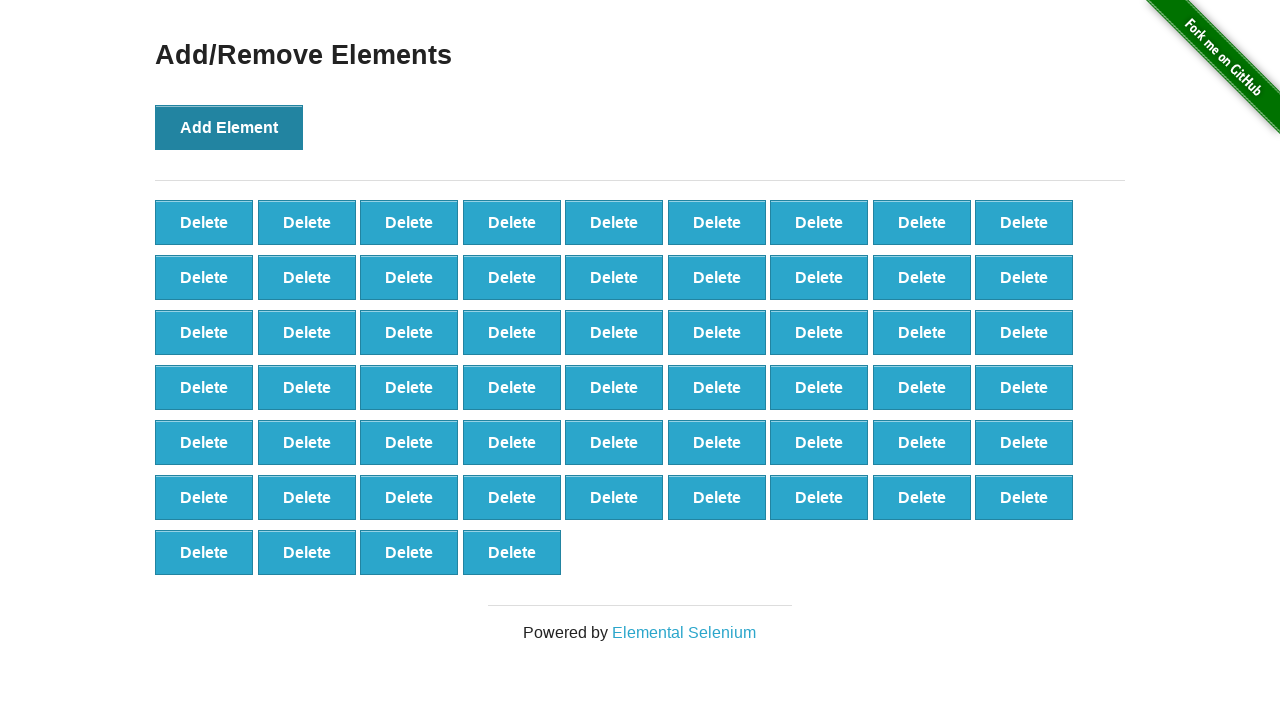

Clicked Add Element button (click 59/100) at (229, 127) on button[onclick='addElement()']
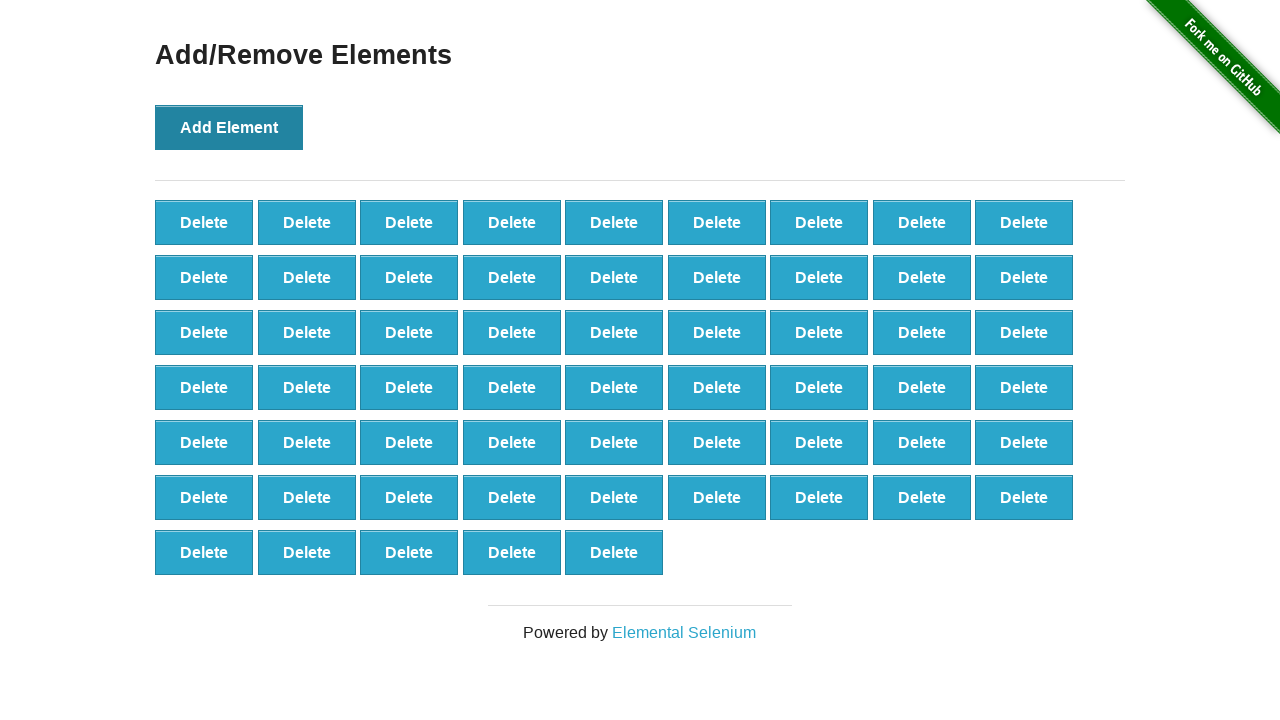

Clicked Add Element button (click 60/100) at (229, 127) on button[onclick='addElement()']
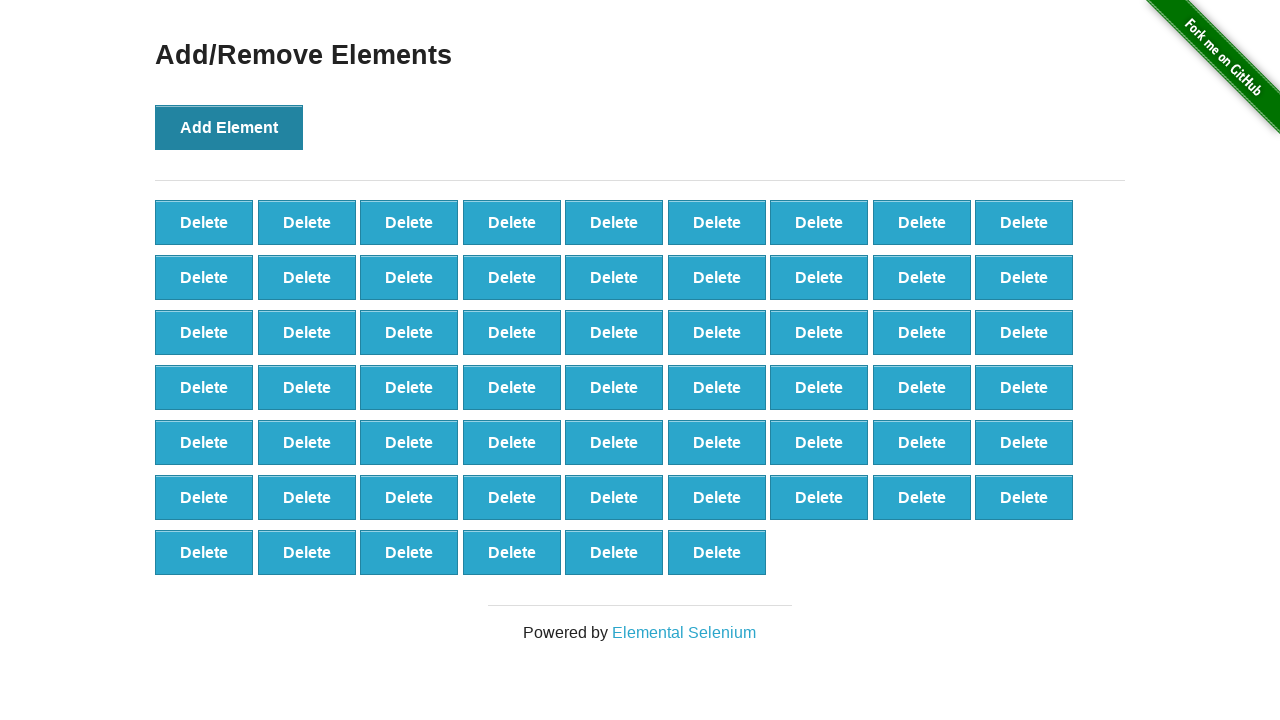

Clicked Add Element button (click 61/100) at (229, 127) on button[onclick='addElement()']
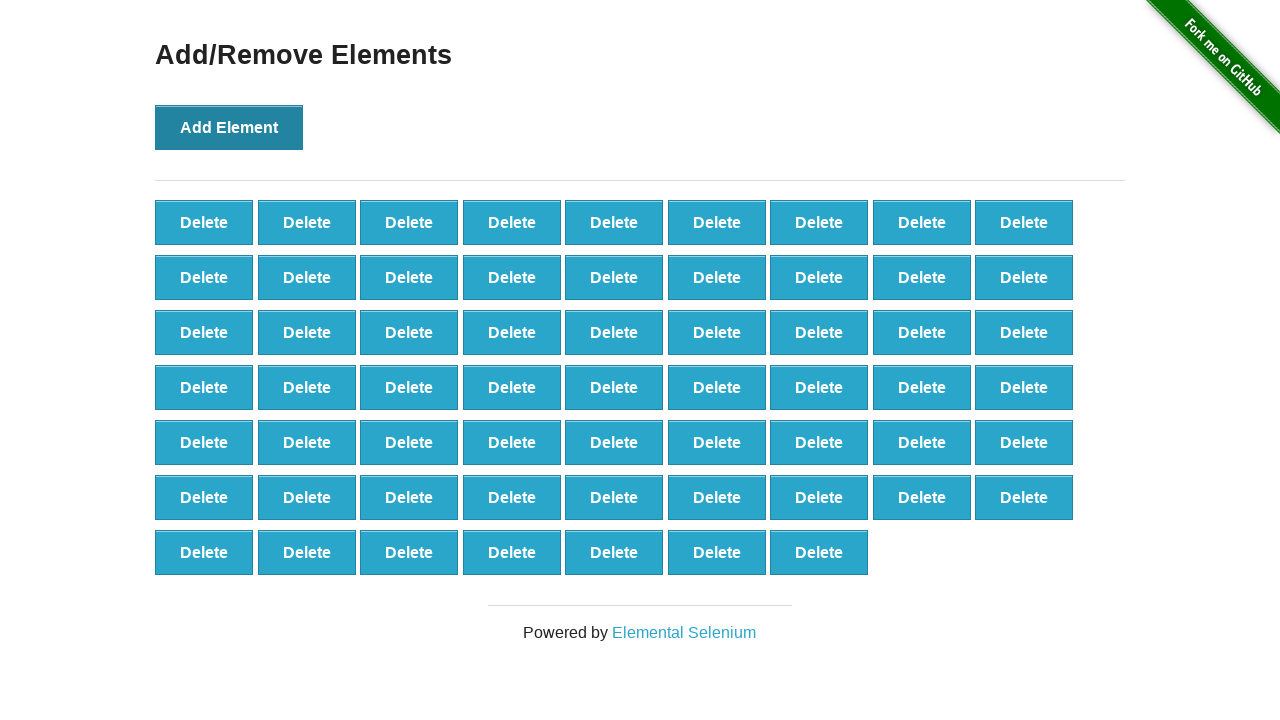

Clicked Add Element button (click 62/100) at (229, 127) on button[onclick='addElement()']
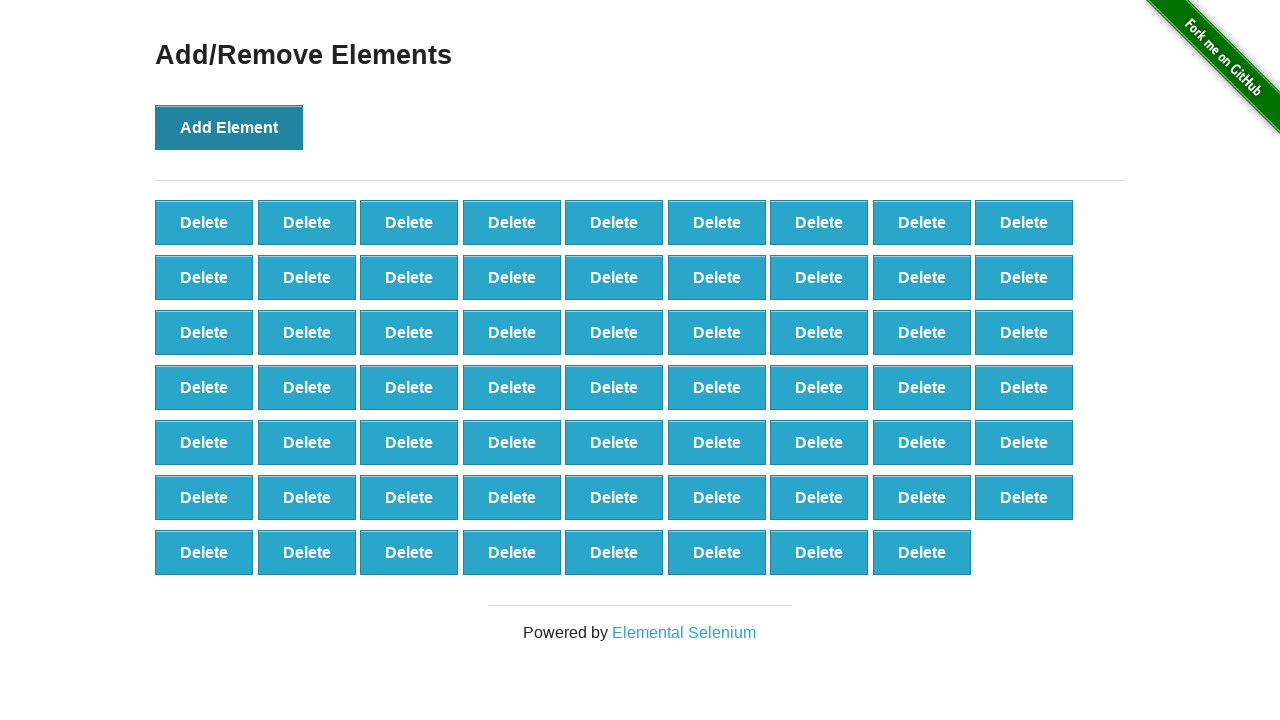

Clicked Add Element button (click 63/100) at (229, 127) on button[onclick='addElement()']
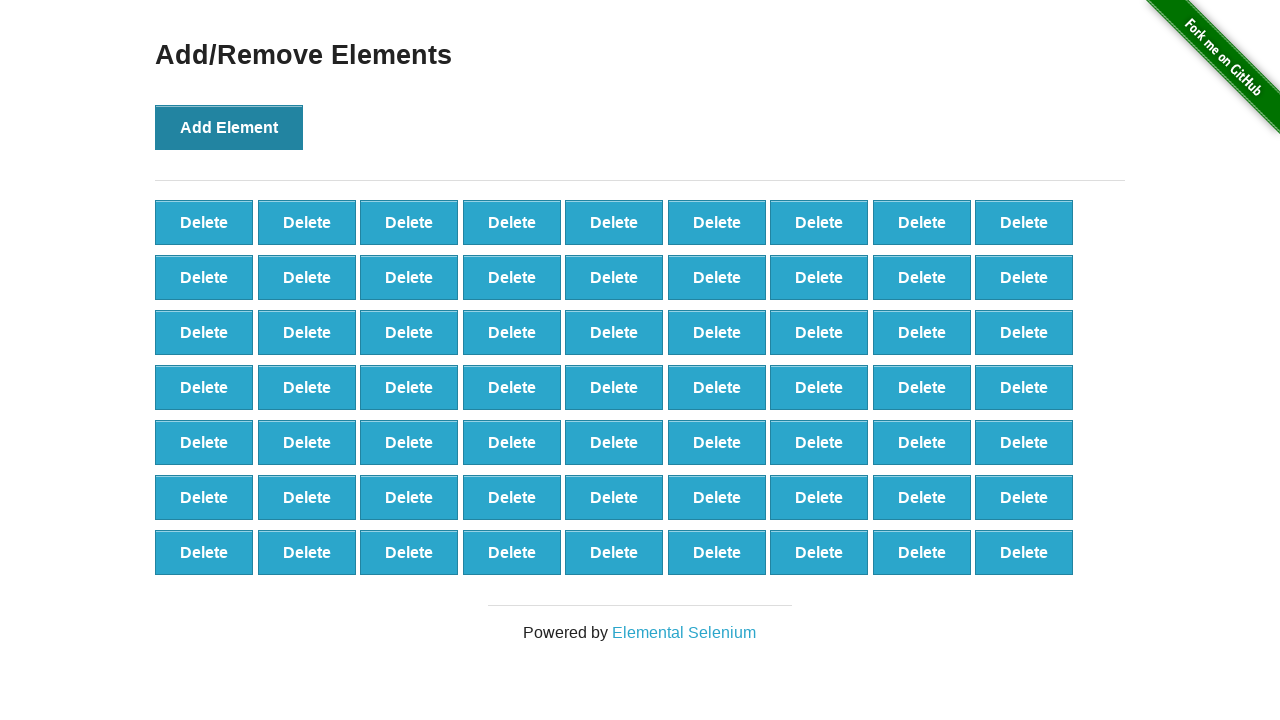

Clicked Add Element button (click 64/100) at (229, 127) on button[onclick='addElement()']
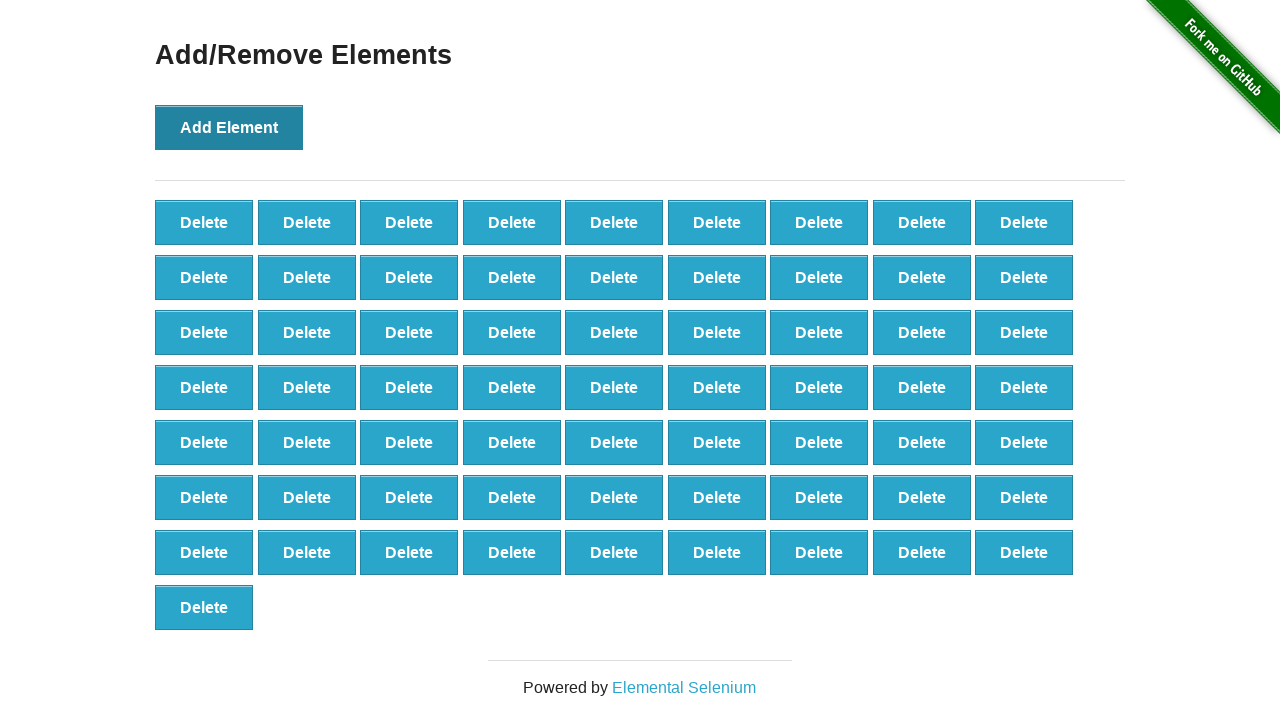

Clicked Add Element button (click 65/100) at (229, 127) on button[onclick='addElement()']
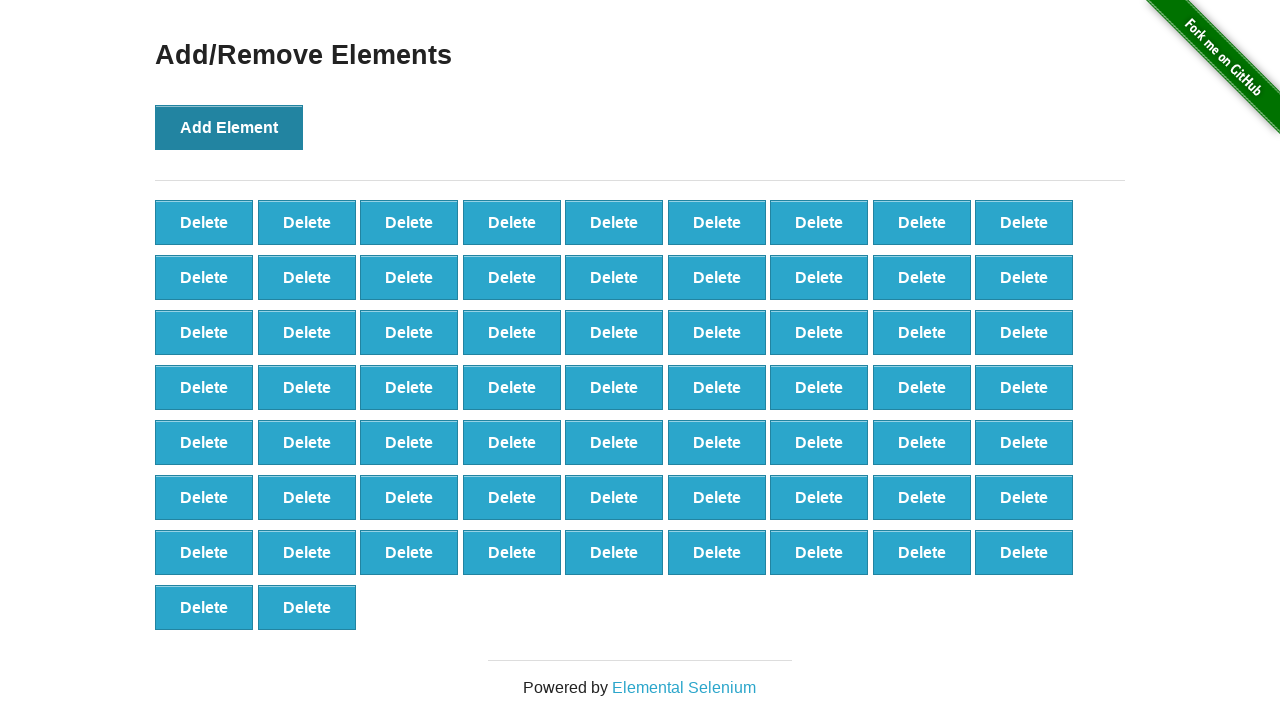

Clicked Add Element button (click 66/100) at (229, 127) on button[onclick='addElement()']
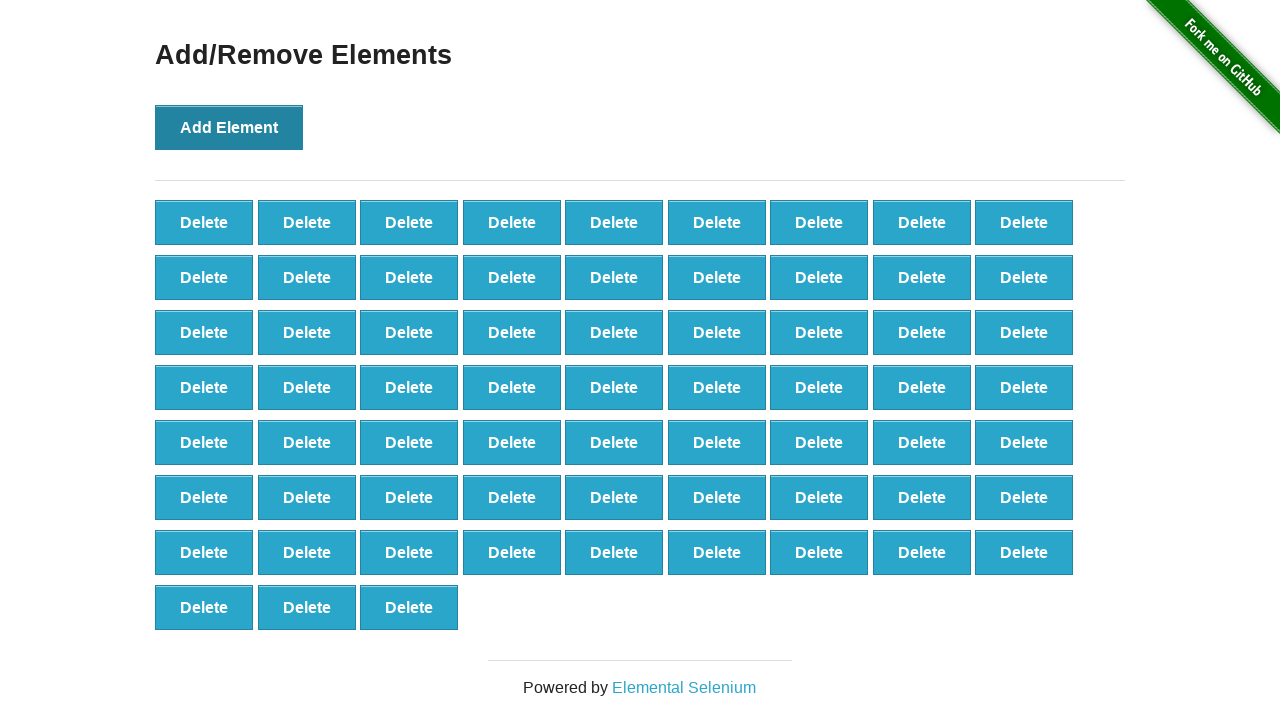

Clicked Add Element button (click 67/100) at (229, 127) on button[onclick='addElement()']
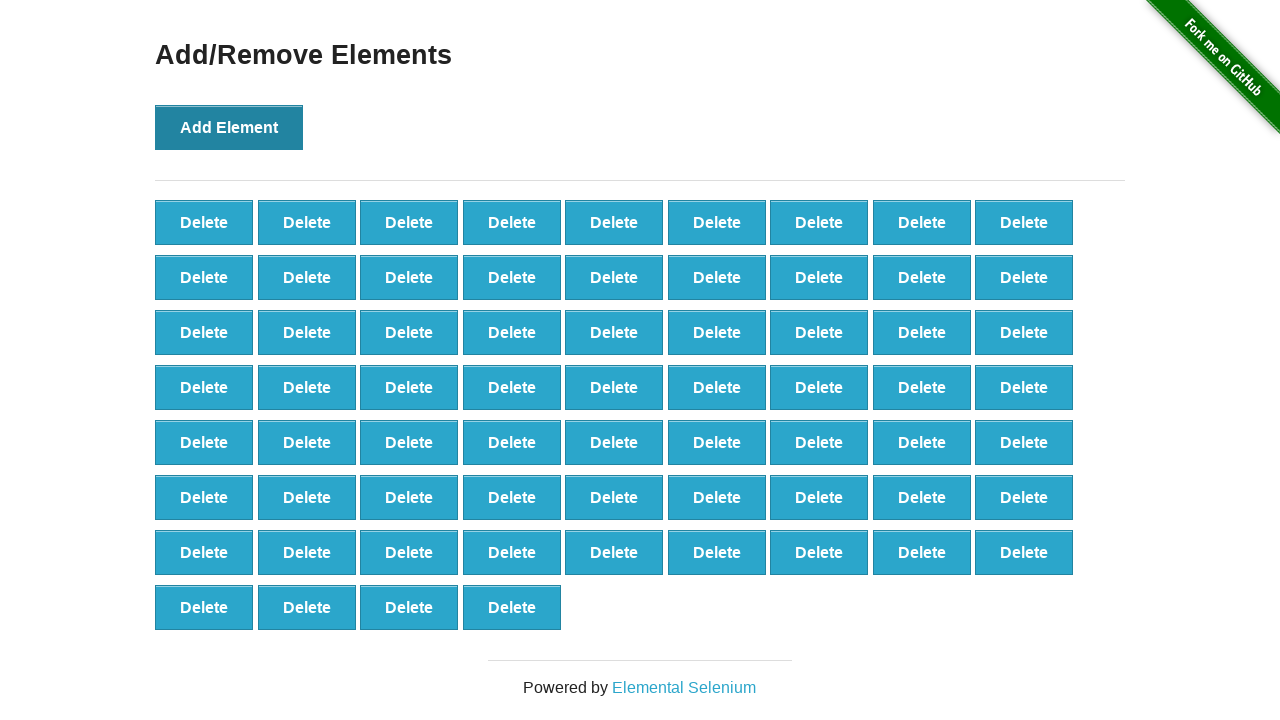

Clicked Add Element button (click 68/100) at (229, 127) on button[onclick='addElement()']
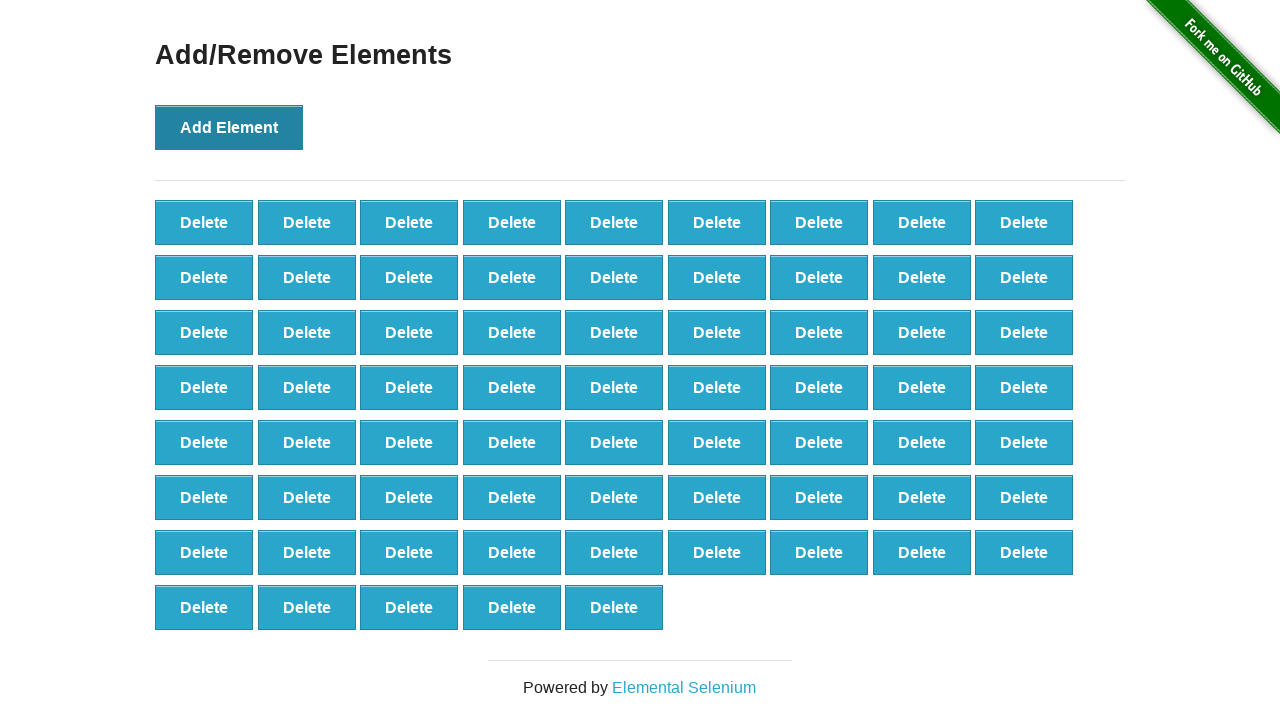

Clicked Add Element button (click 69/100) at (229, 127) on button[onclick='addElement()']
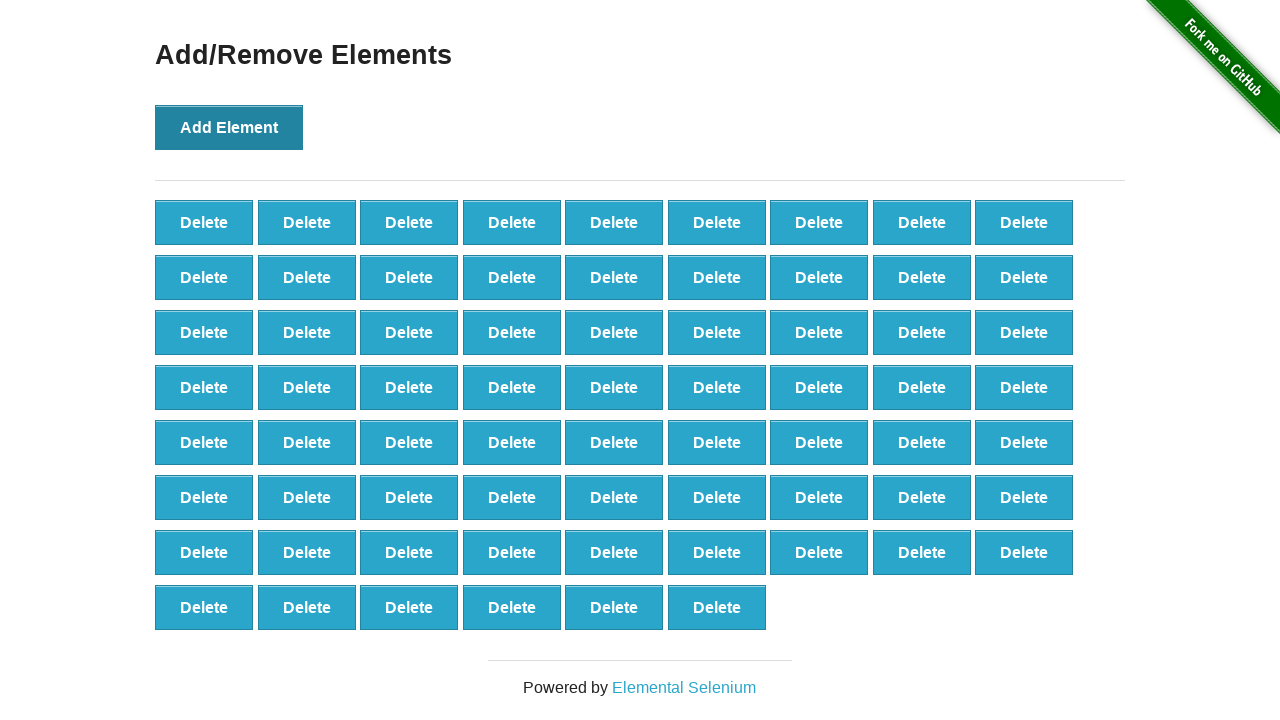

Clicked Add Element button (click 70/100) at (229, 127) on button[onclick='addElement()']
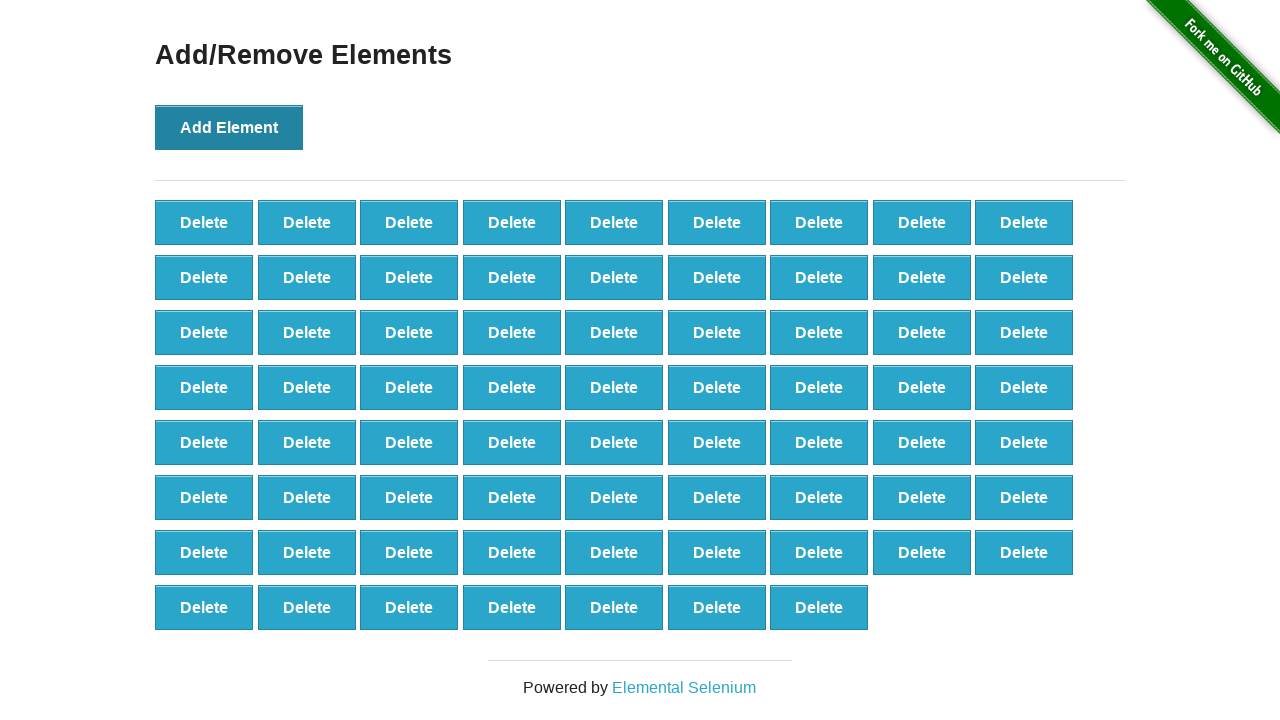

Clicked Add Element button (click 71/100) at (229, 127) on button[onclick='addElement()']
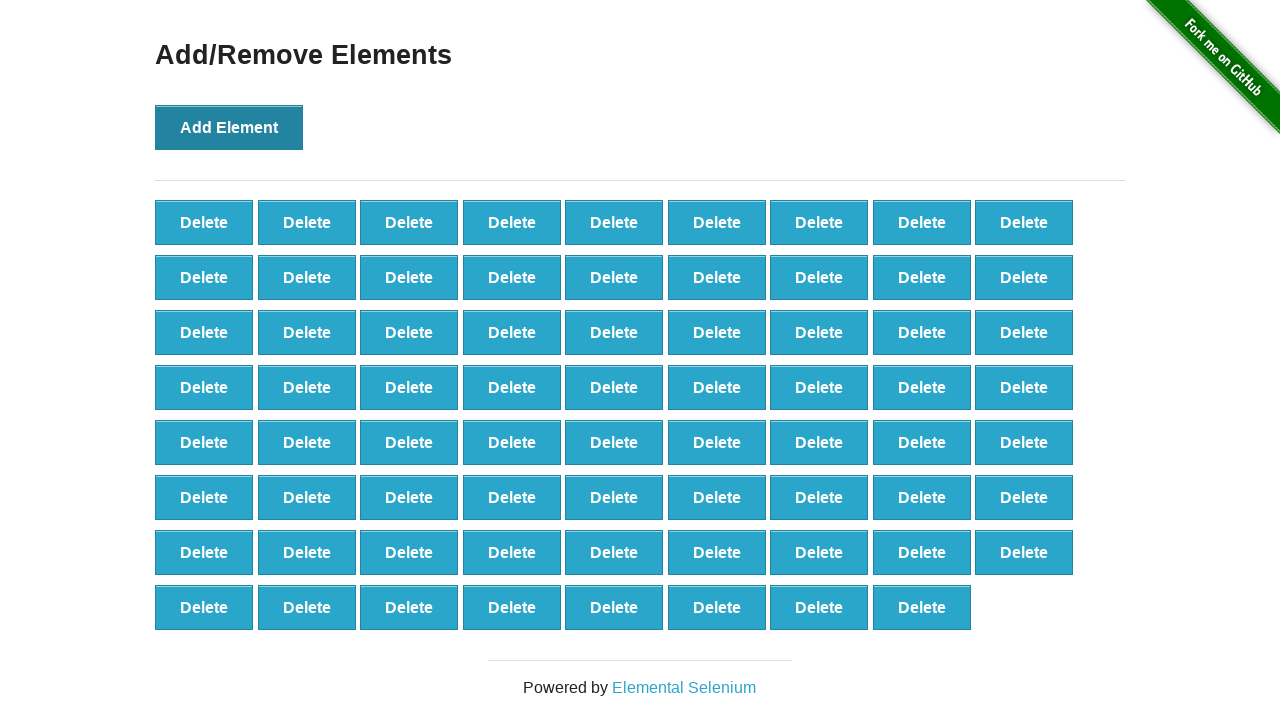

Clicked Add Element button (click 72/100) at (229, 127) on button[onclick='addElement()']
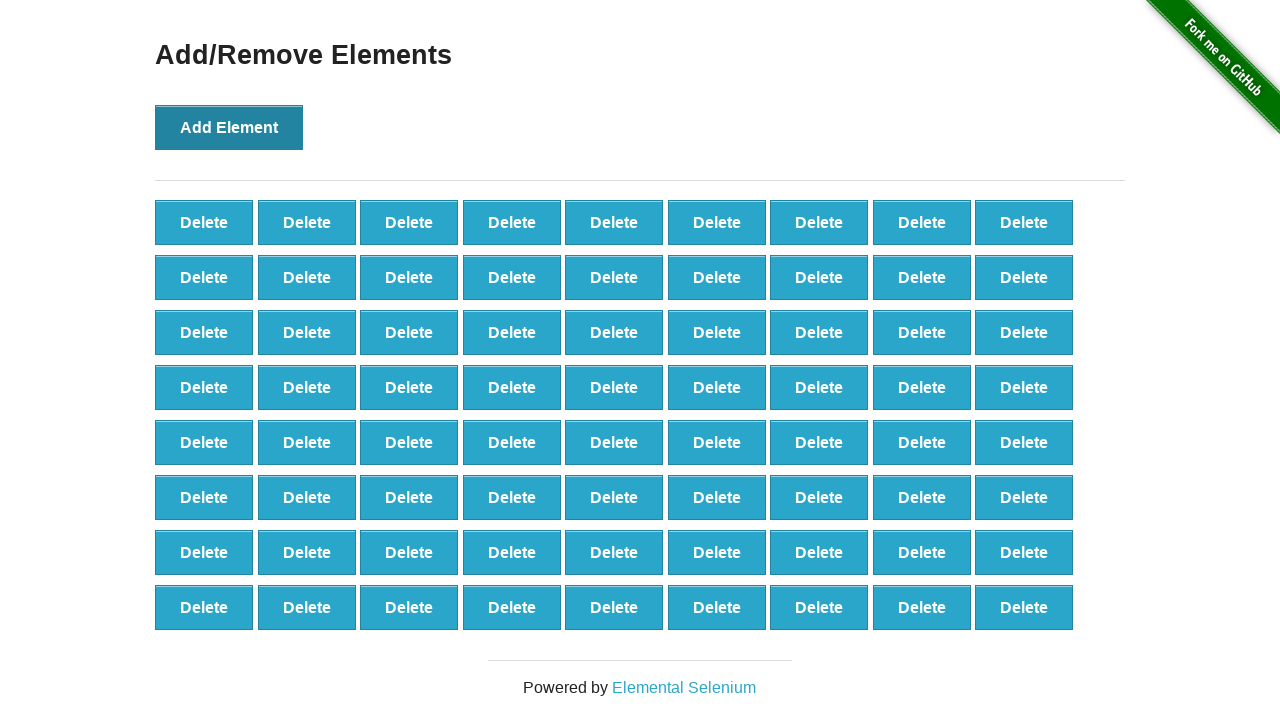

Clicked Add Element button (click 73/100) at (229, 127) on button[onclick='addElement()']
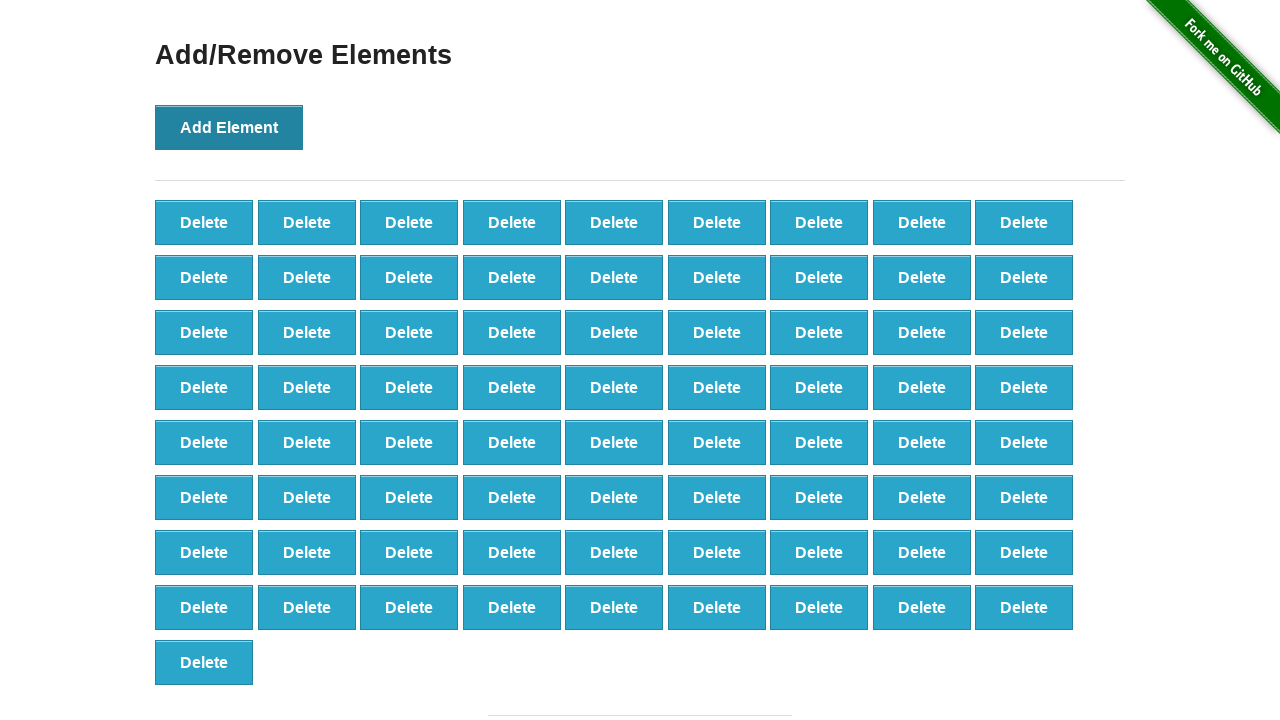

Clicked Add Element button (click 74/100) at (229, 127) on button[onclick='addElement()']
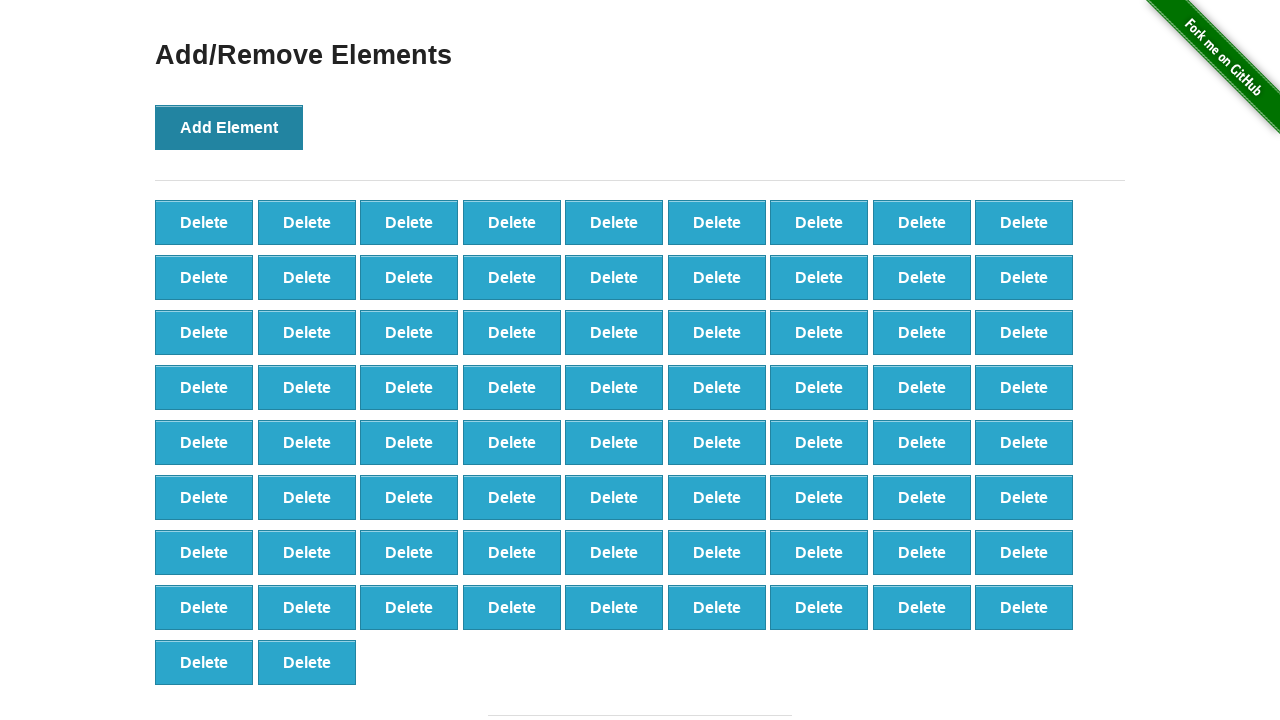

Clicked Add Element button (click 75/100) at (229, 127) on button[onclick='addElement()']
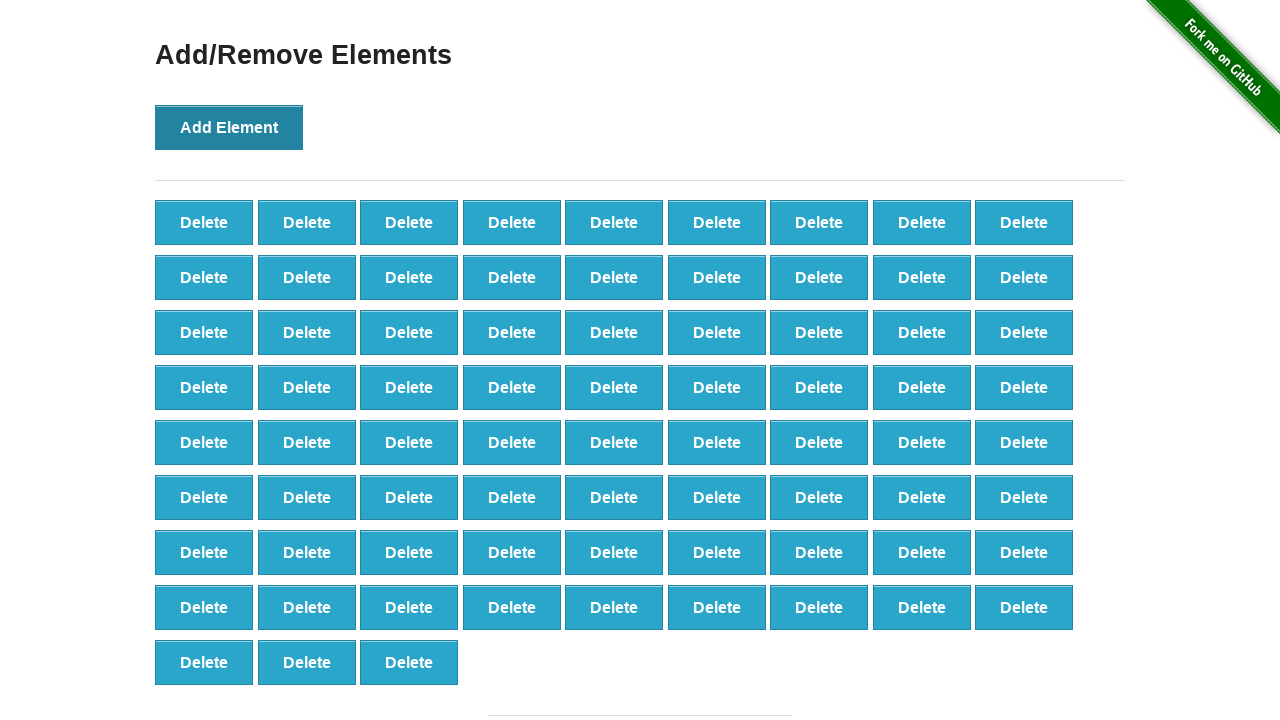

Clicked Add Element button (click 76/100) at (229, 127) on button[onclick='addElement()']
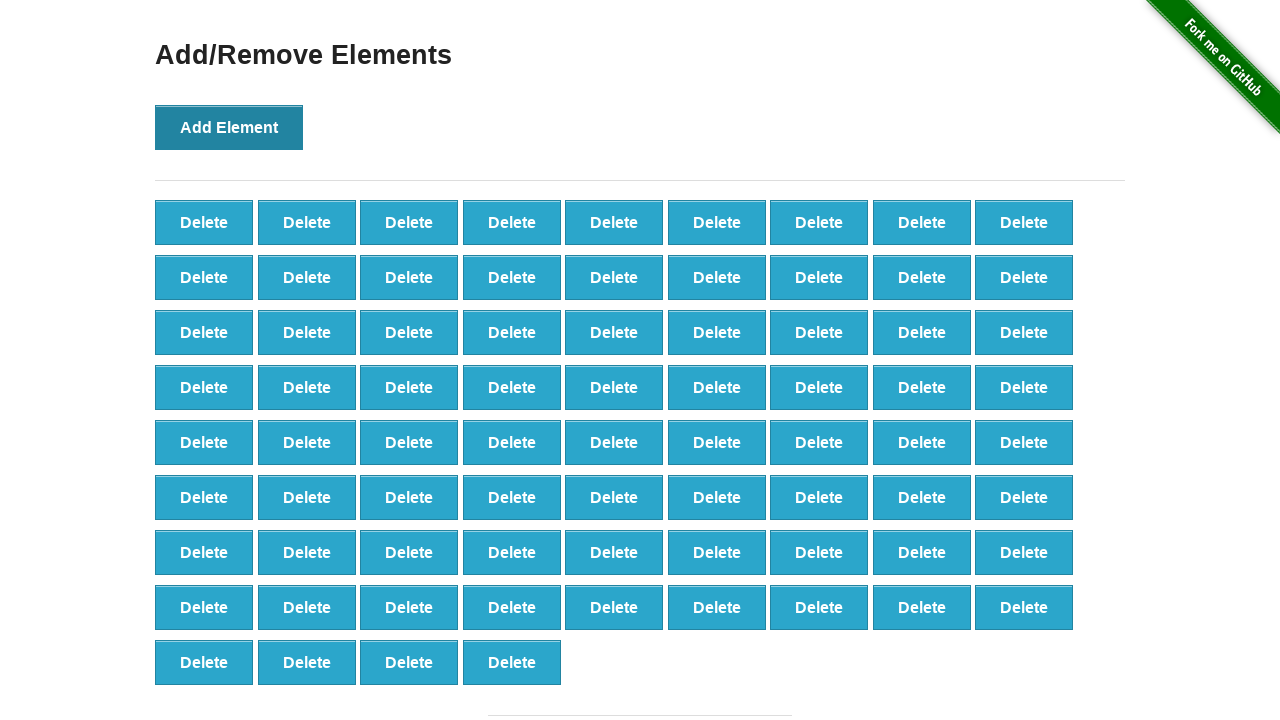

Clicked Add Element button (click 77/100) at (229, 127) on button[onclick='addElement()']
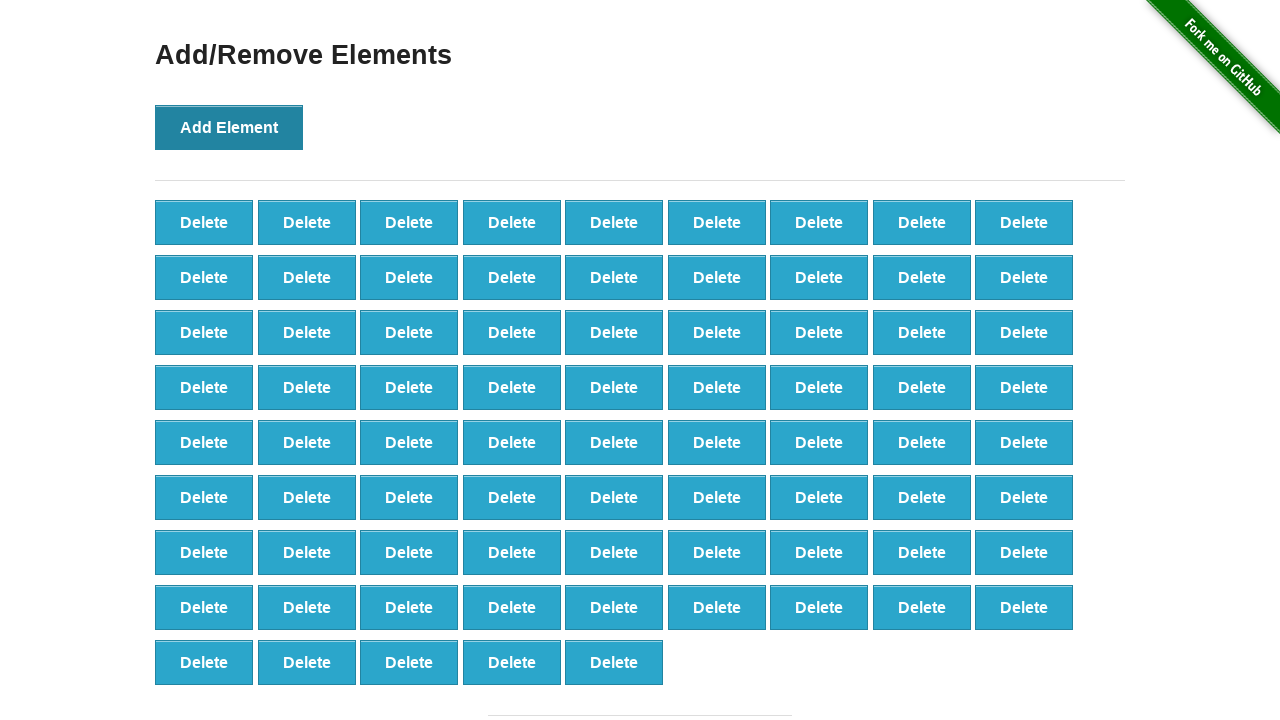

Clicked Add Element button (click 78/100) at (229, 127) on button[onclick='addElement()']
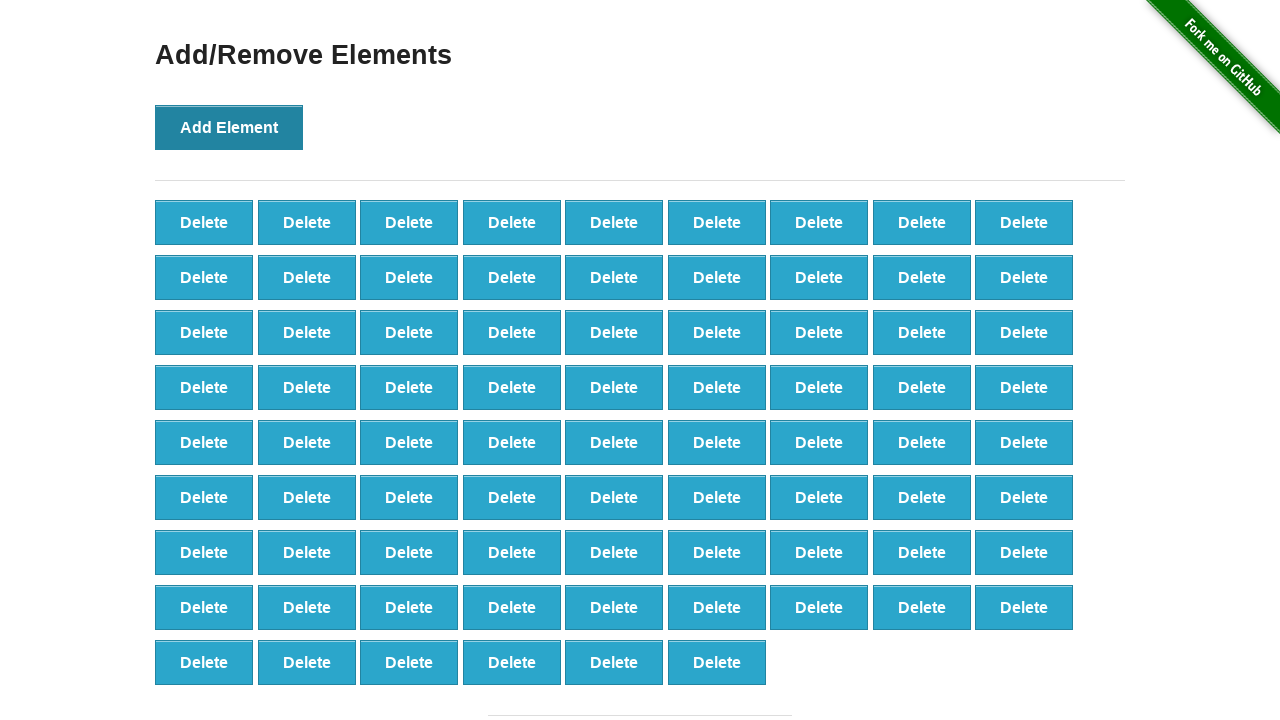

Clicked Add Element button (click 79/100) at (229, 127) on button[onclick='addElement()']
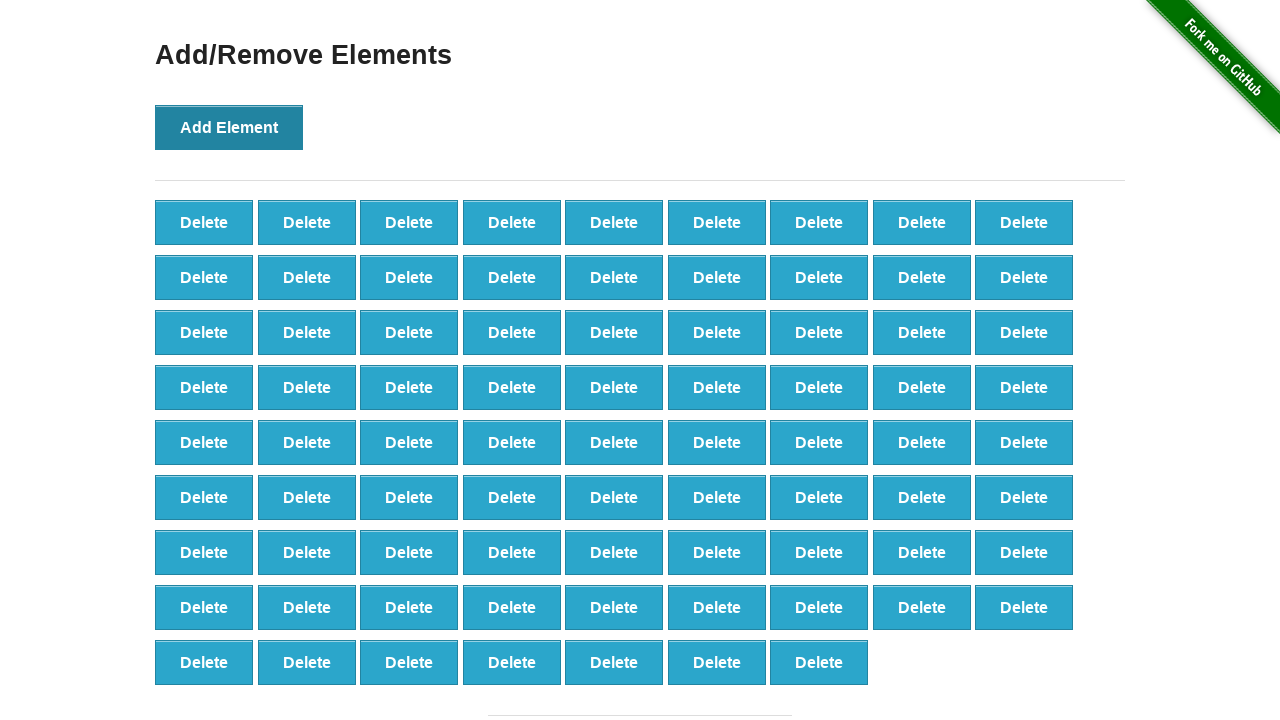

Clicked Add Element button (click 80/100) at (229, 127) on button[onclick='addElement()']
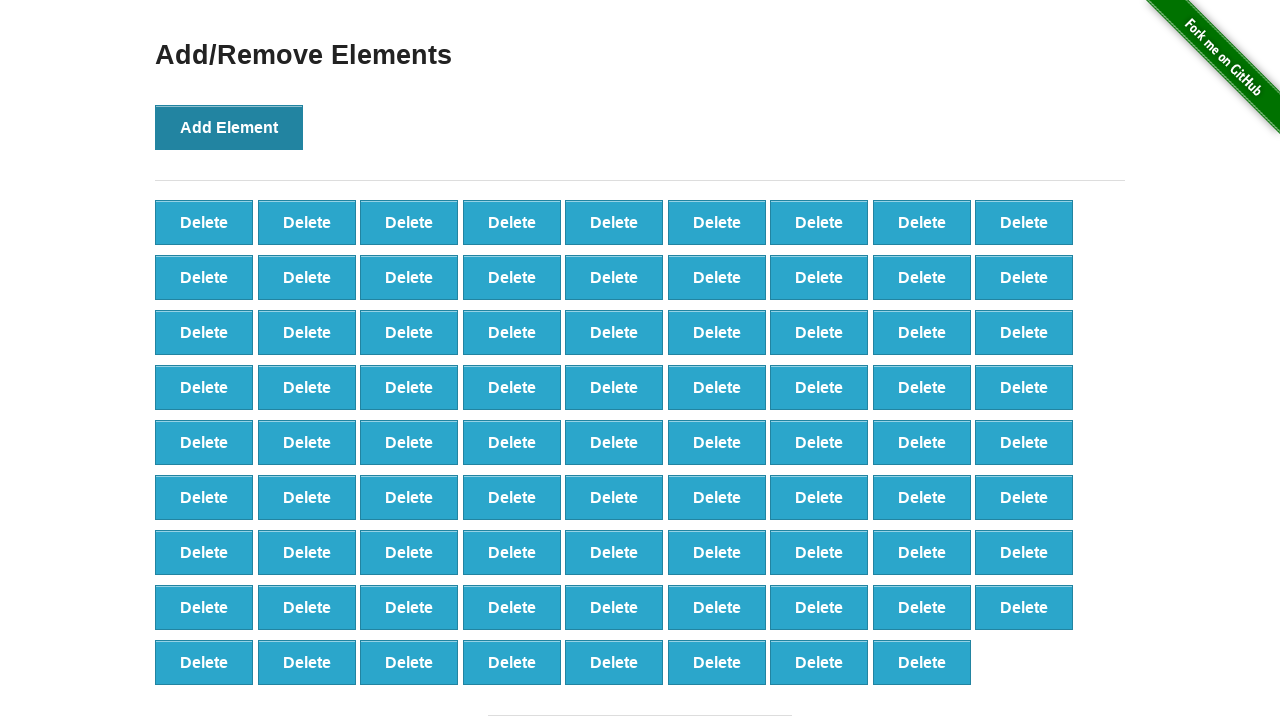

Clicked Add Element button (click 81/100) at (229, 127) on button[onclick='addElement()']
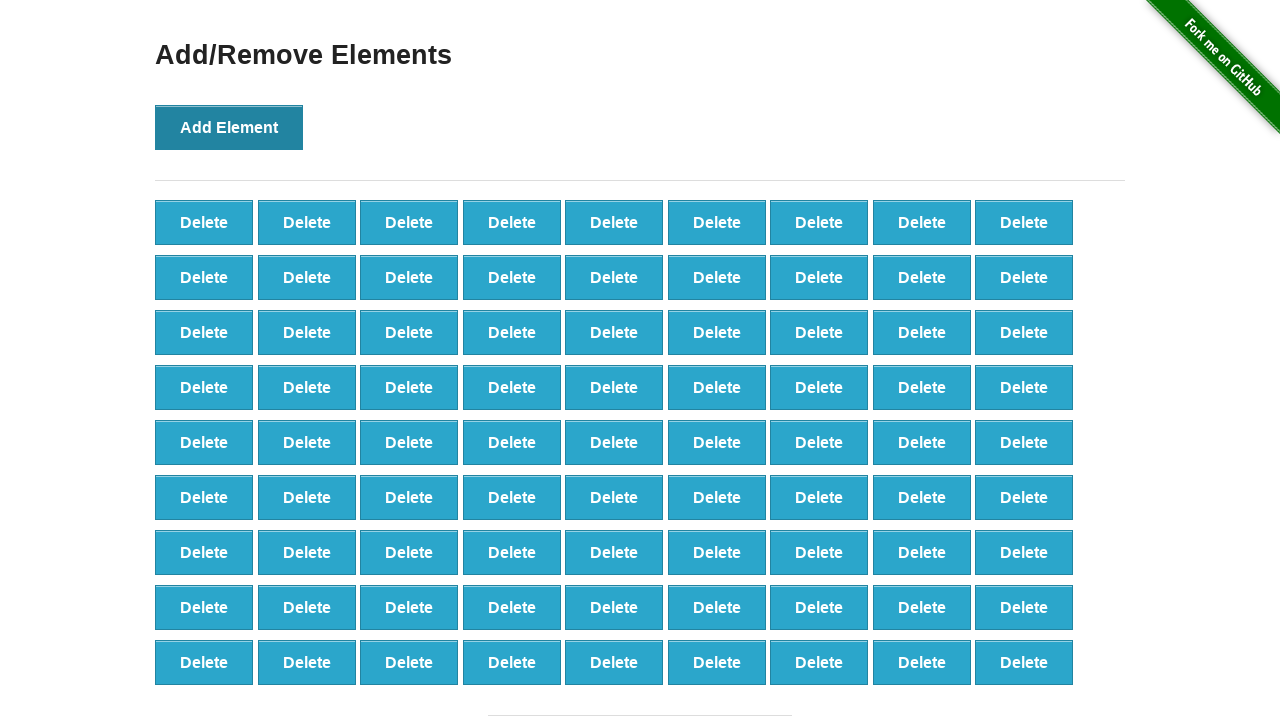

Clicked Add Element button (click 82/100) at (229, 127) on button[onclick='addElement()']
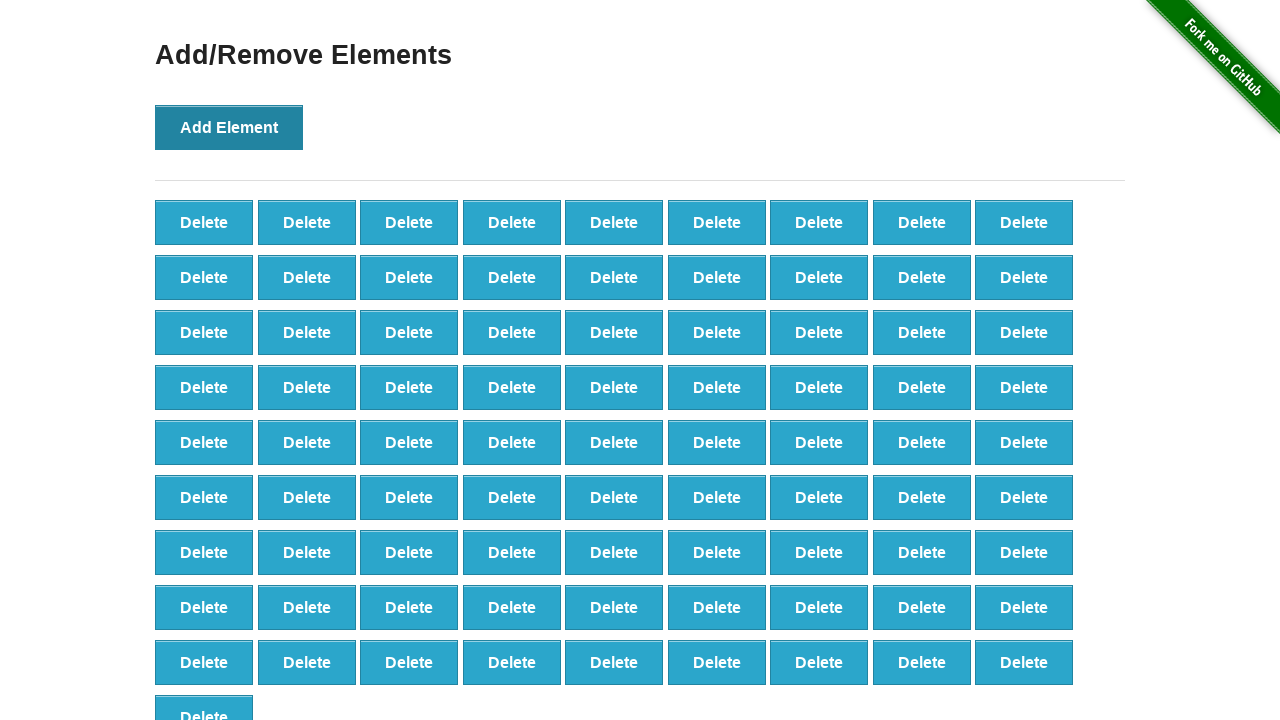

Clicked Add Element button (click 83/100) at (229, 127) on button[onclick='addElement()']
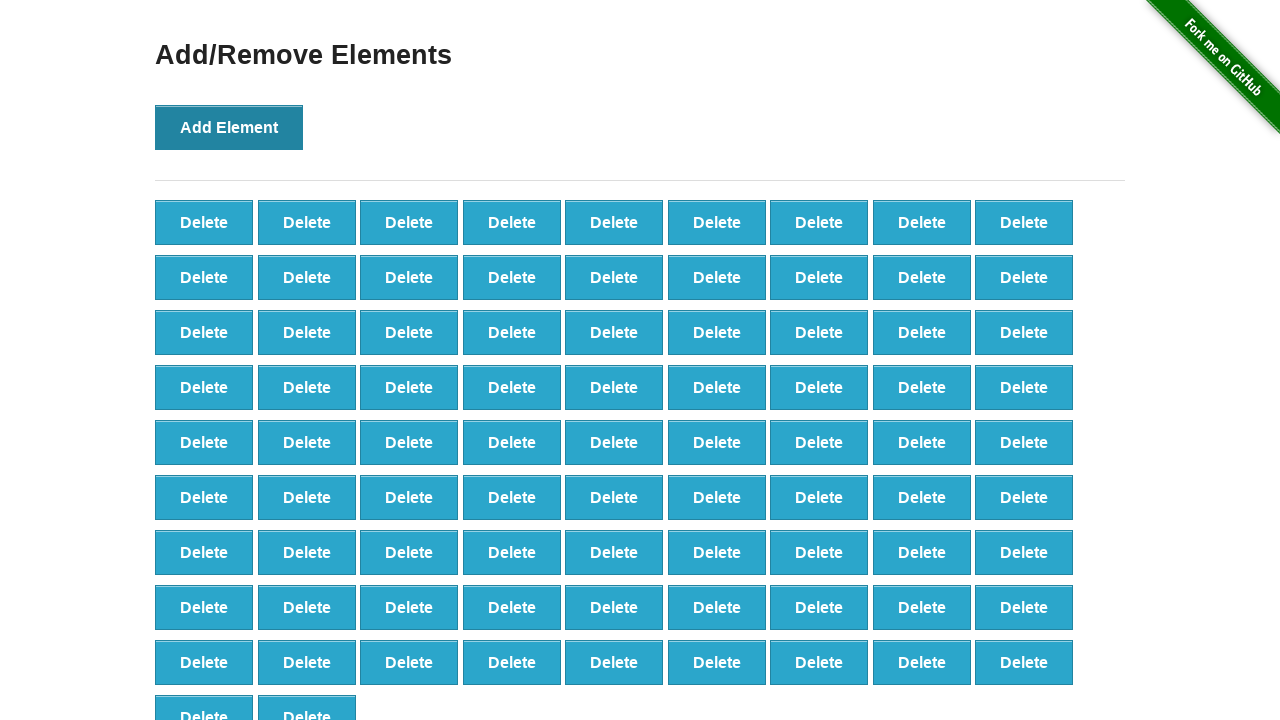

Clicked Add Element button (click 84/100) at (229, 127) on button[onclick='addElement()']
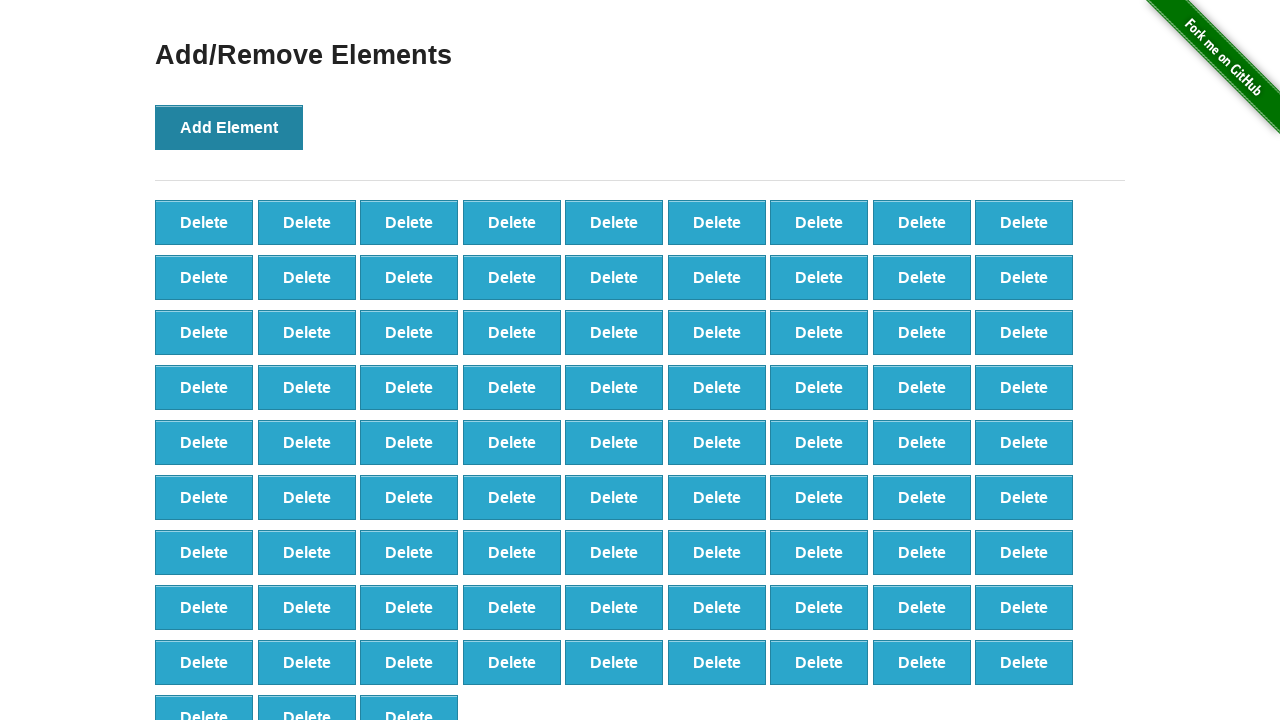

Clicked Add Element button (click 85/100) at (229, 127) on button[onclick='addElement()']
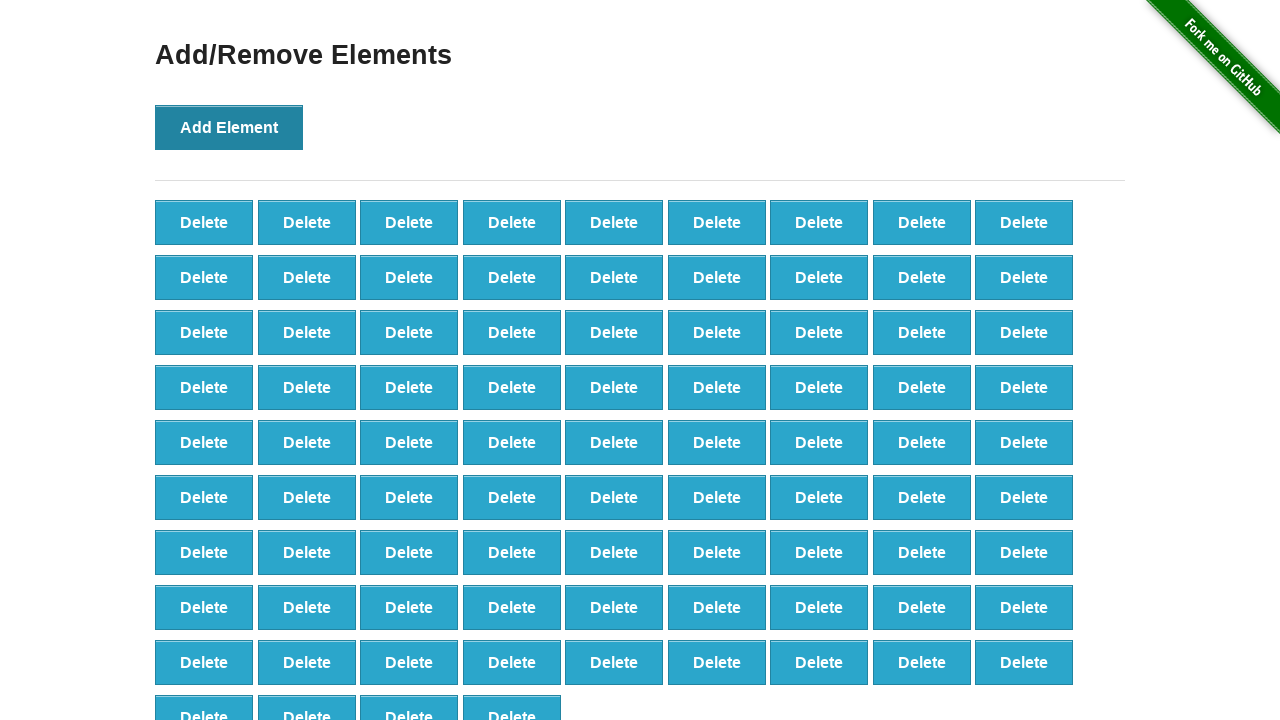

Clicked Add Element button (click 86/100) at (229, 127) on button[onclick='addElement()']
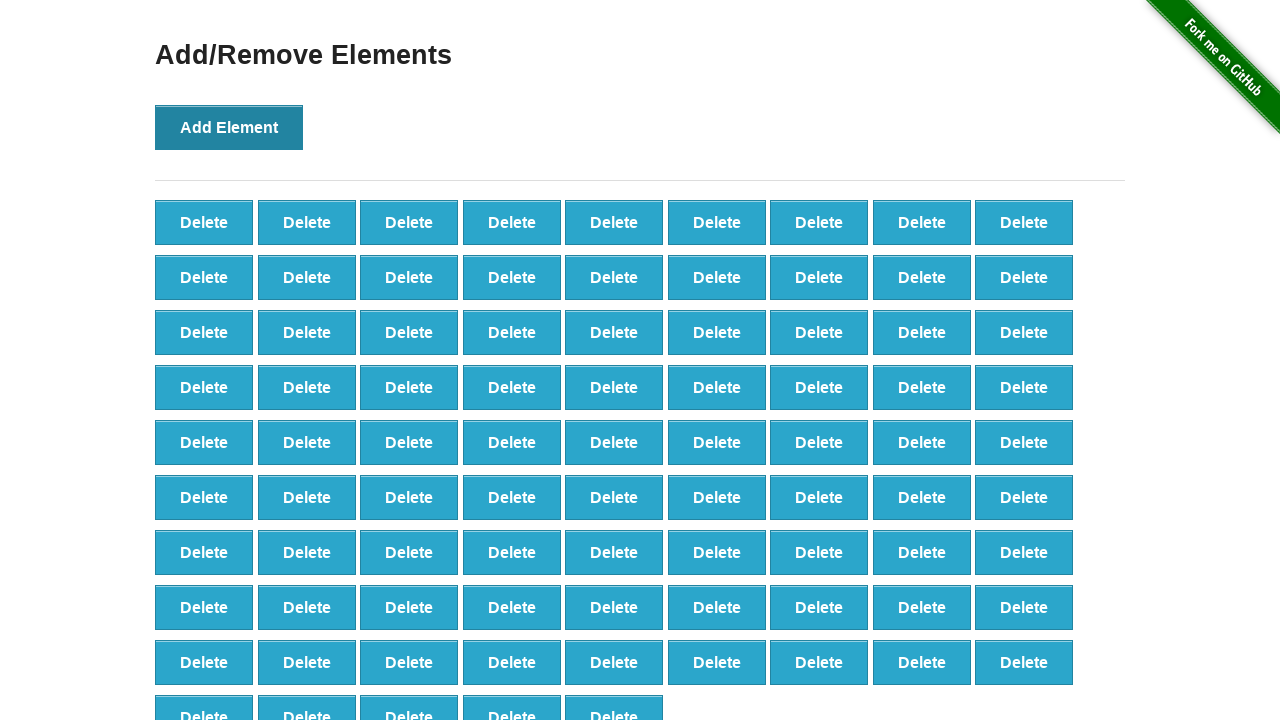

Clicked Add Element button (click 87/100) at (229, 127) on button[onclick='addElement()']
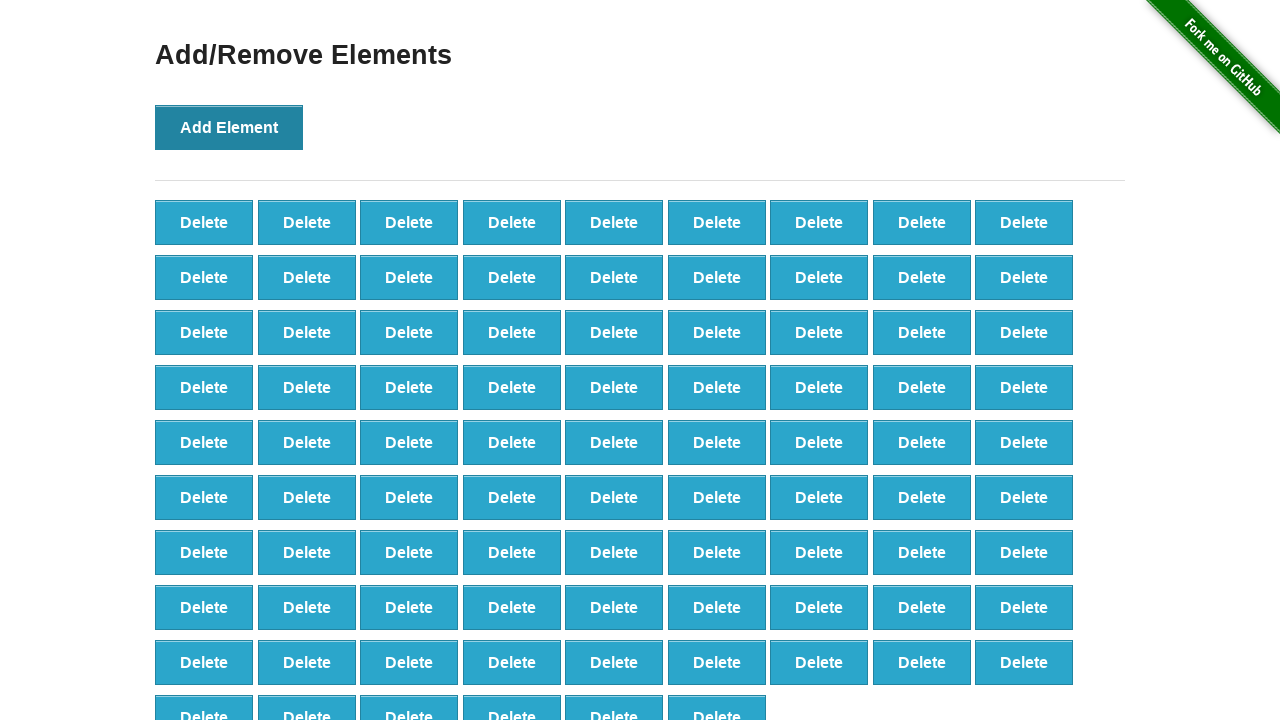

Clicked Add Element button (click 88/100) at (229, 127) on button[onclick='addElement()']
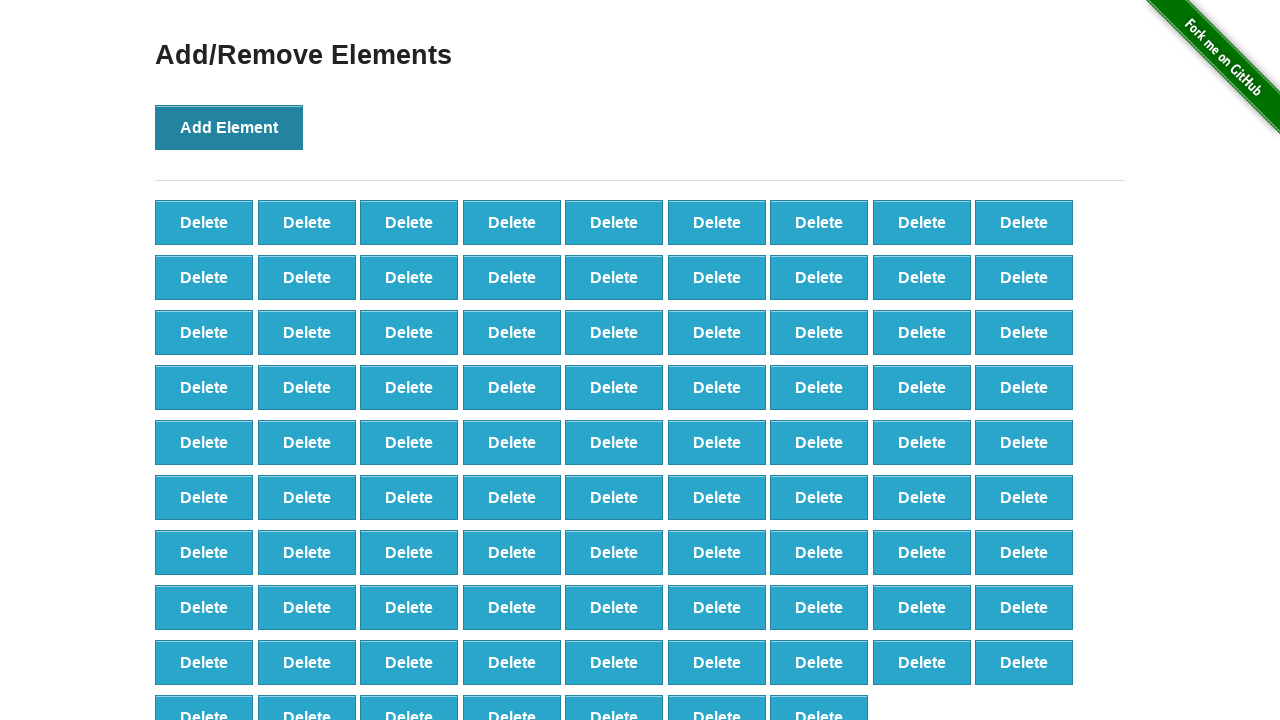

Clicked Add Element button (click 89/100) at (229, 127) on button[onclick='addElement()']
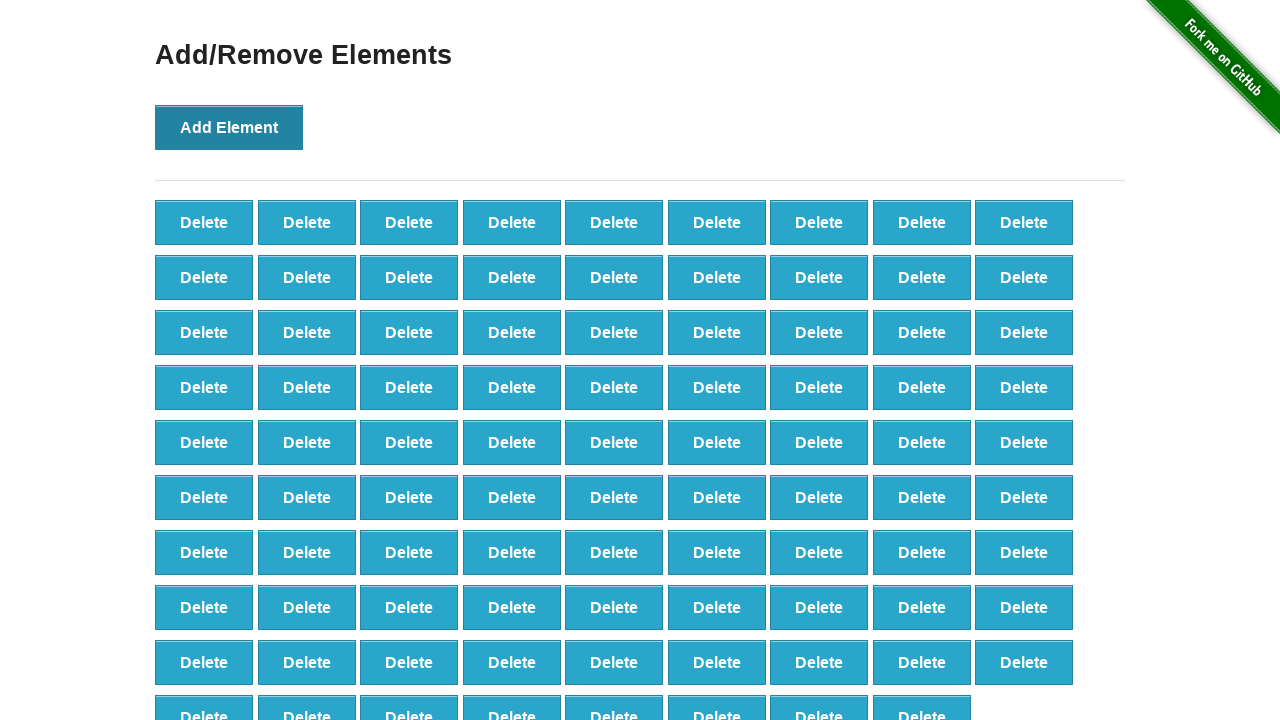

Clicked Add Element button (click 90/100) at (229, 127) on button[onclick='addElement()']
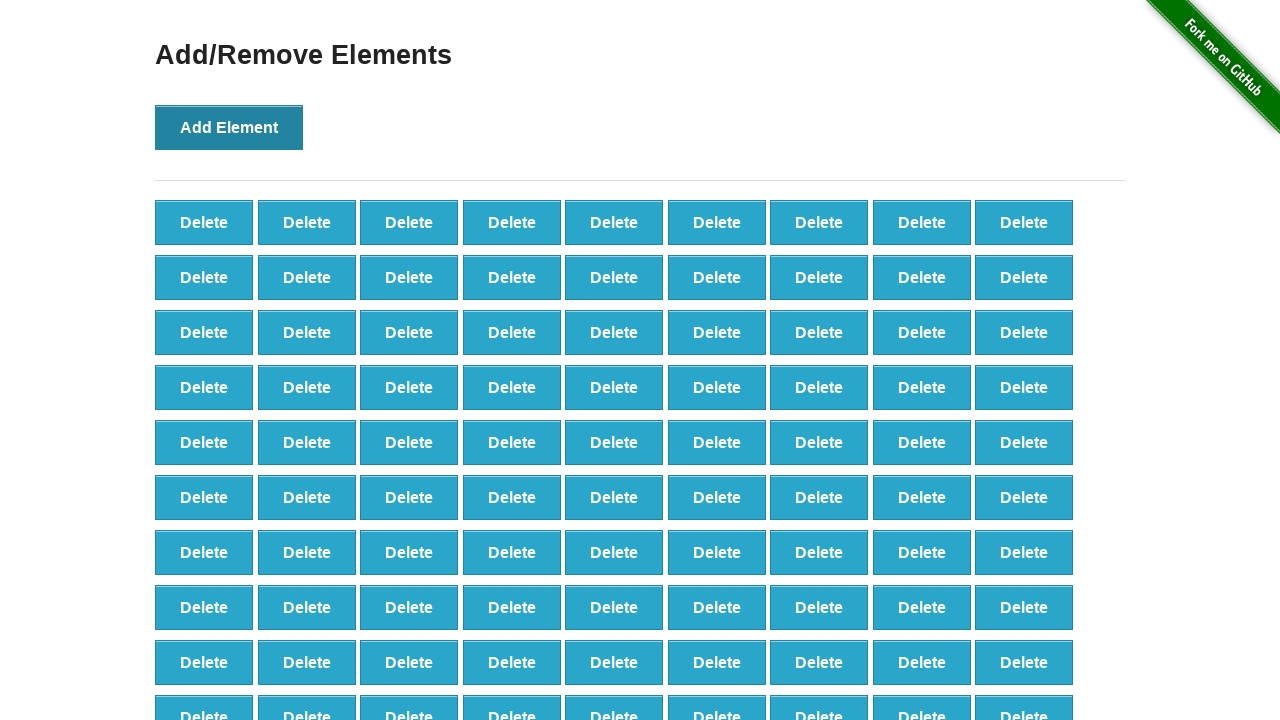

Clicked Add Element button (click 91/100) at (229, 127) on button[onclick='addElement()']
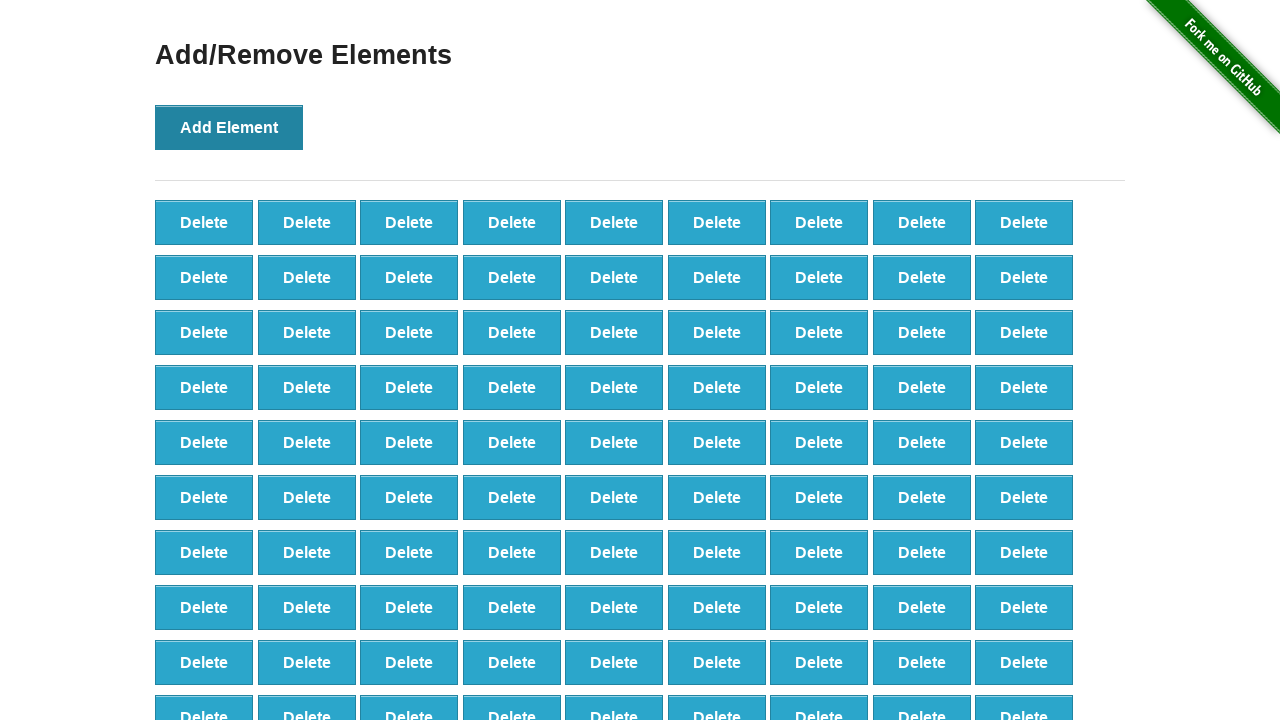

Clicked Add Element button (click 92/100) at (229, 127) on button[onclick='addElement()']
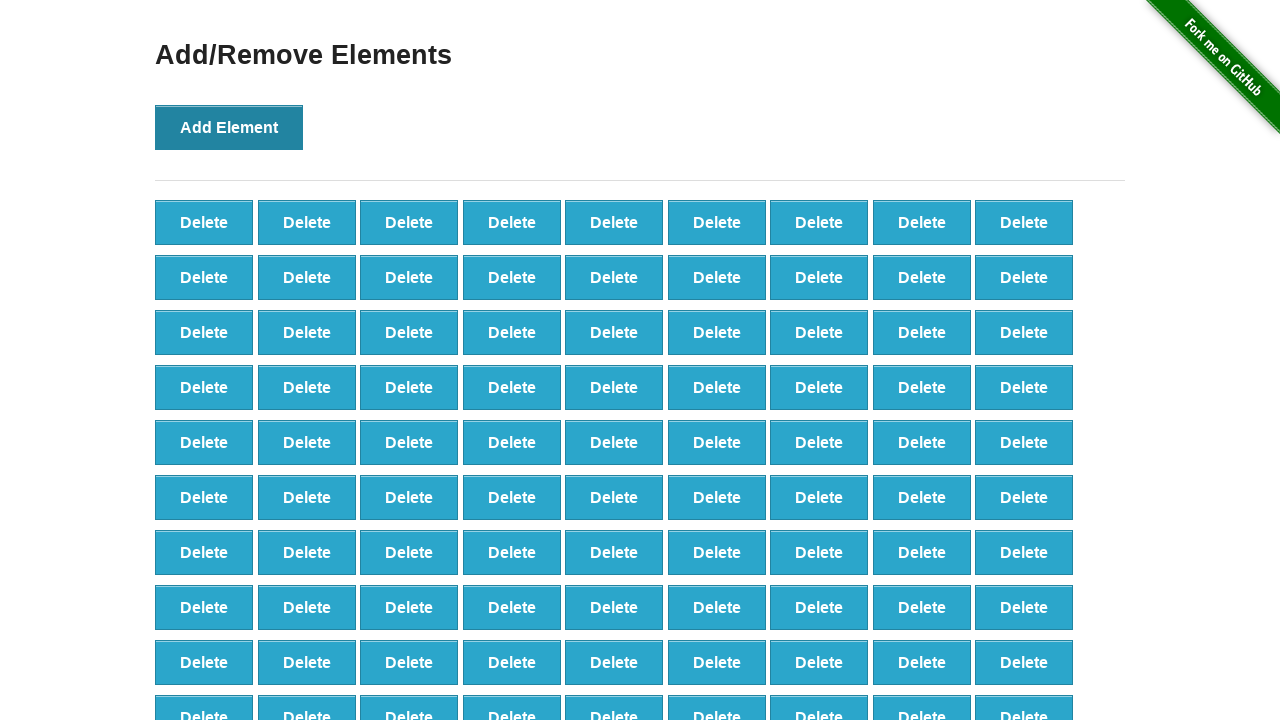

Clicked Add Element button (click 93/100) at (229, 127) on button[onclick='addElement()']
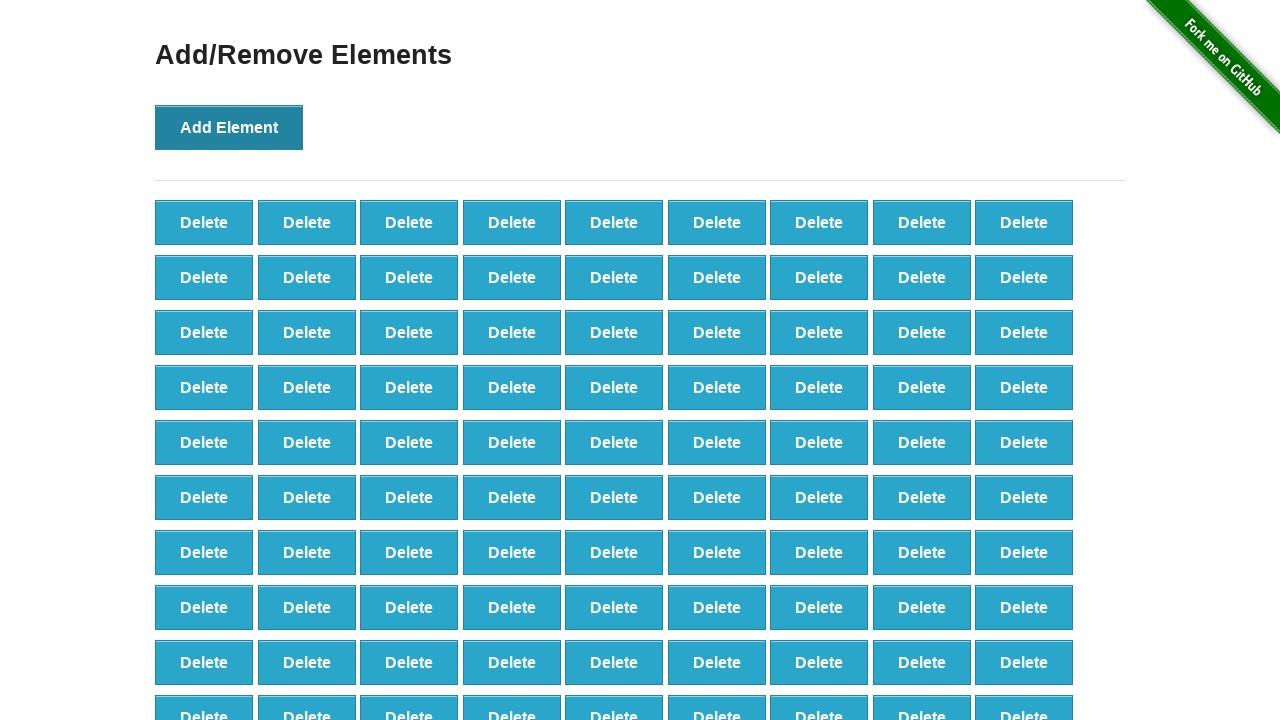

Clicked Add Element button (click 94/100) at (229, 127) on button[onclick='addElement()']
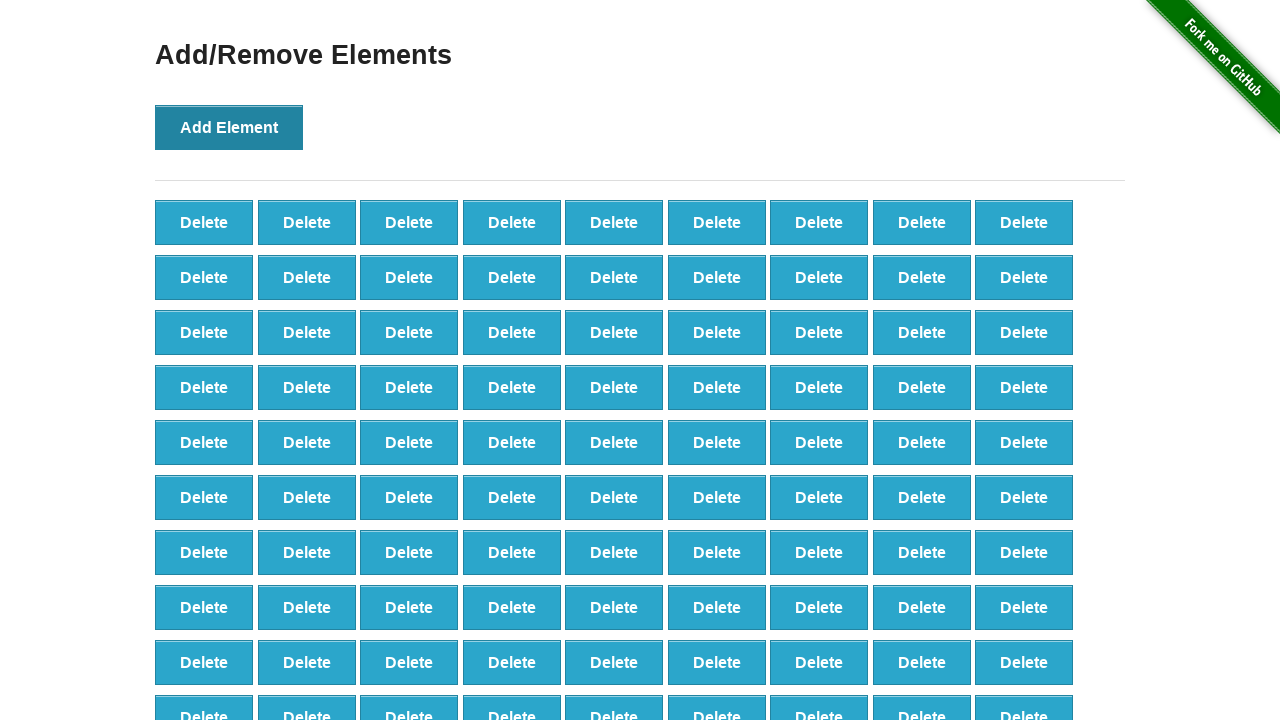

Clicked Add Element button (click 95/100) at (229, 127) on button[onclick='addElement()']
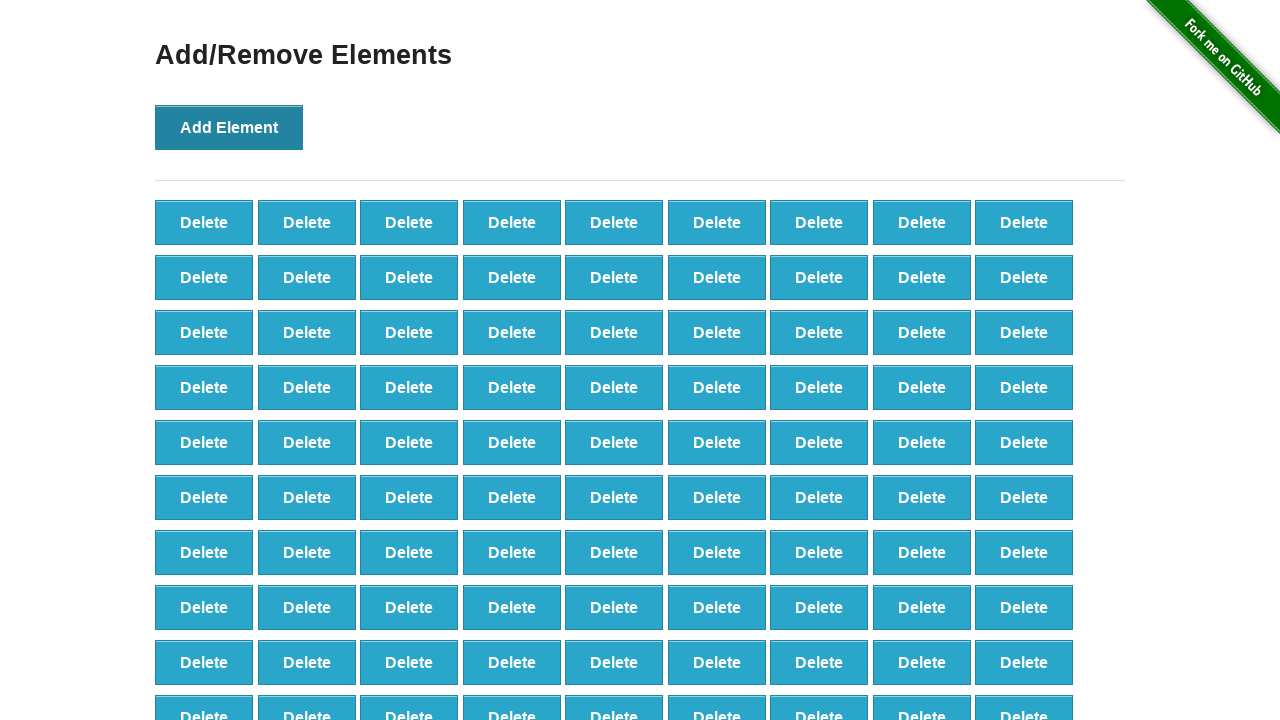

Clicked Add Element button (click 96/100) at (229, 127) on button[onclick='addElement()']
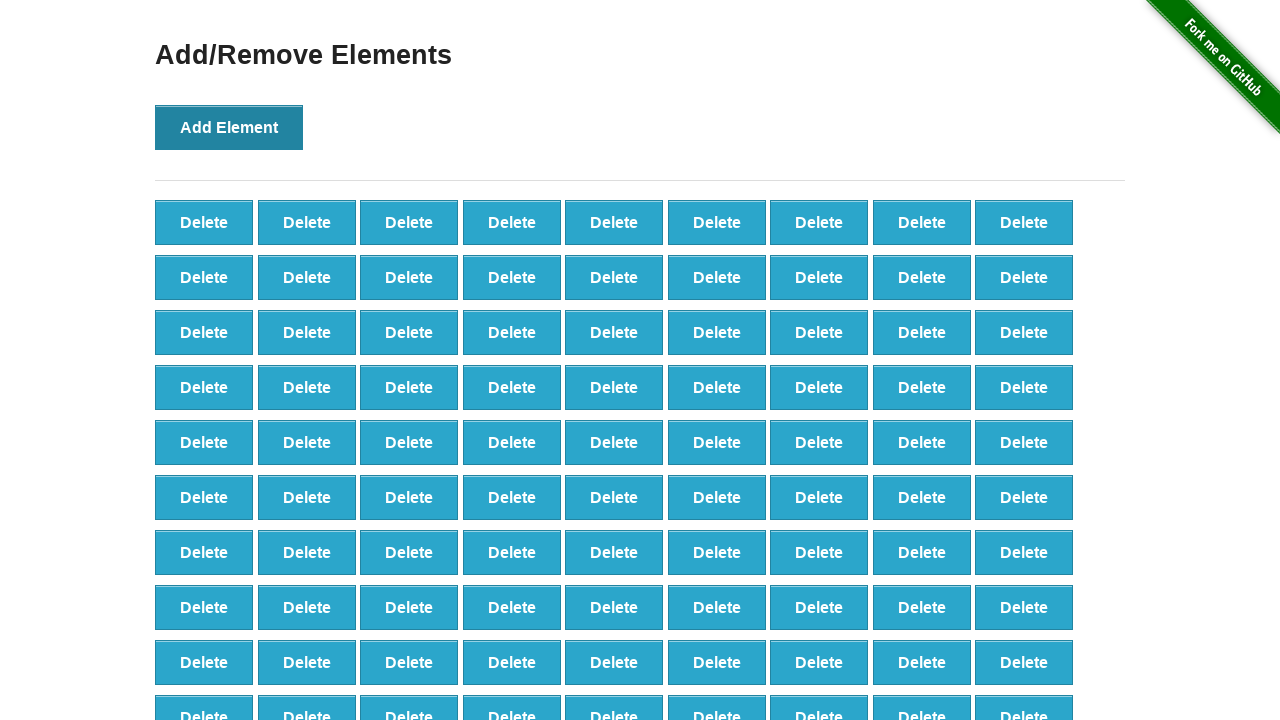

Clicked Add Element button (click 97/100) at (229, 127) on button[onclick='addElement()']
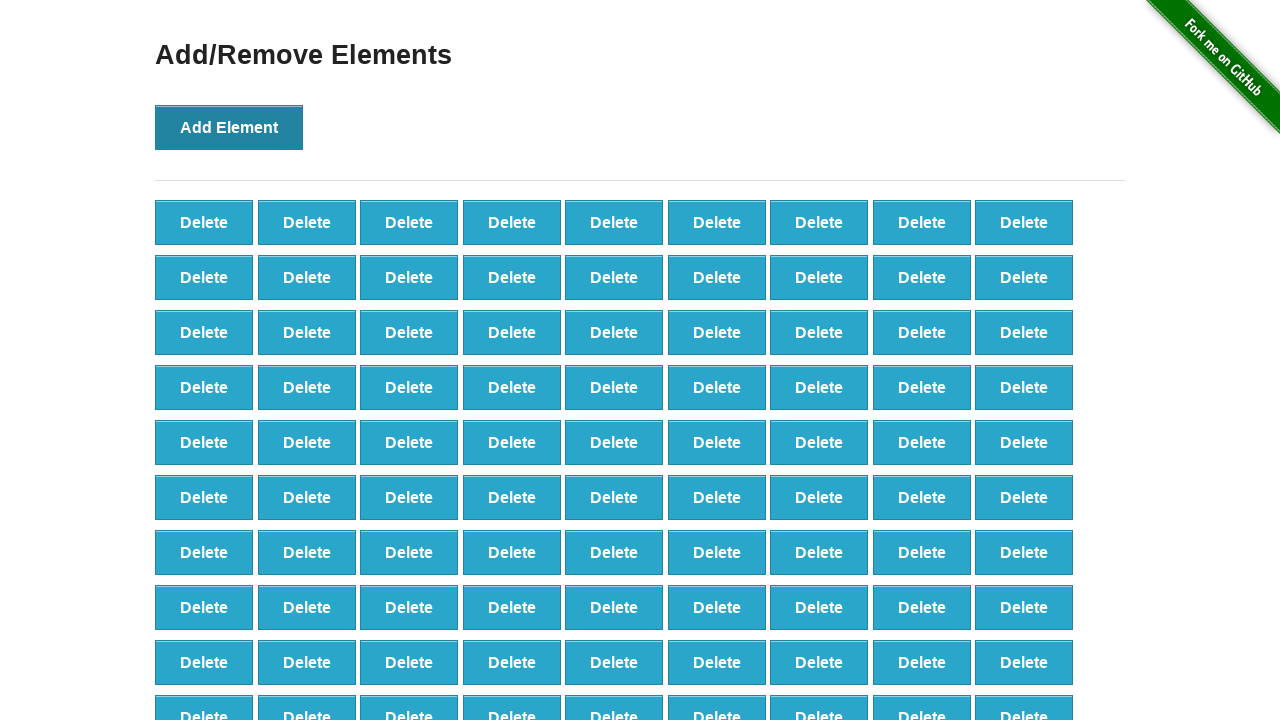

Clicked Add Element button (click 98/100) at (229, 127) on button[onclick='addElement()']
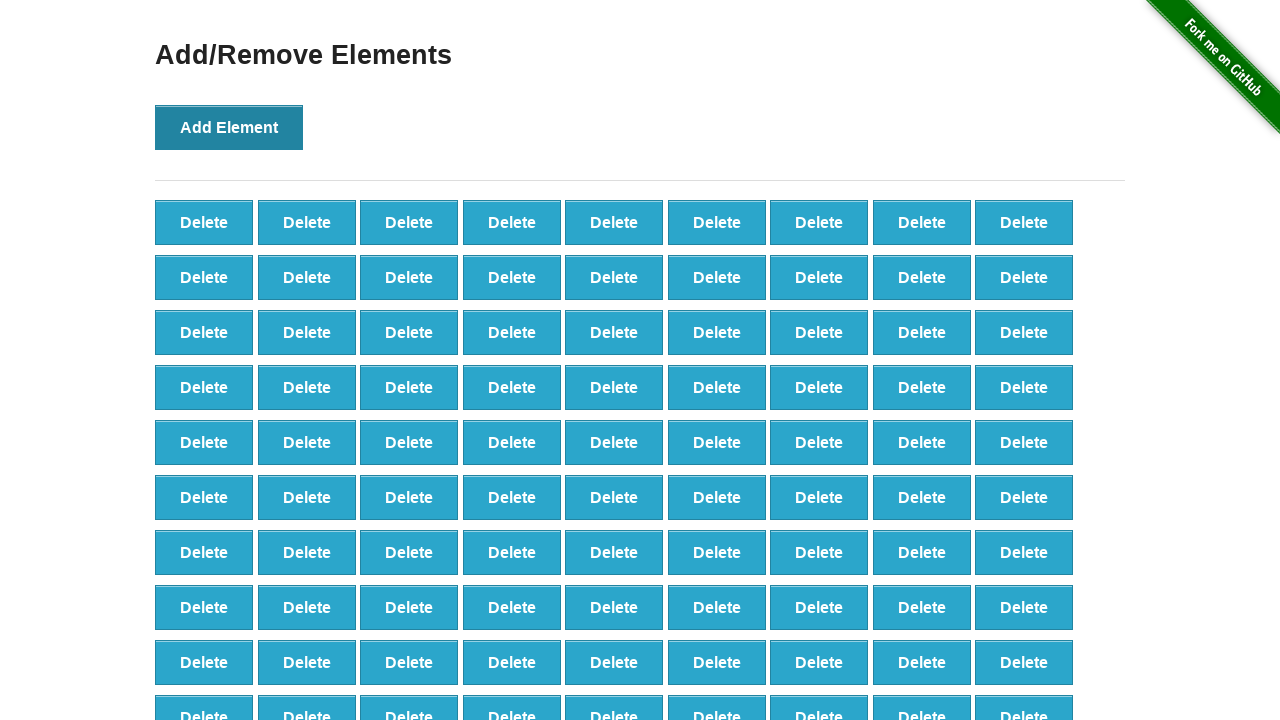

Clicked Add Element button (click 99/100) at (229, 127) on button[onclick='addElement()']
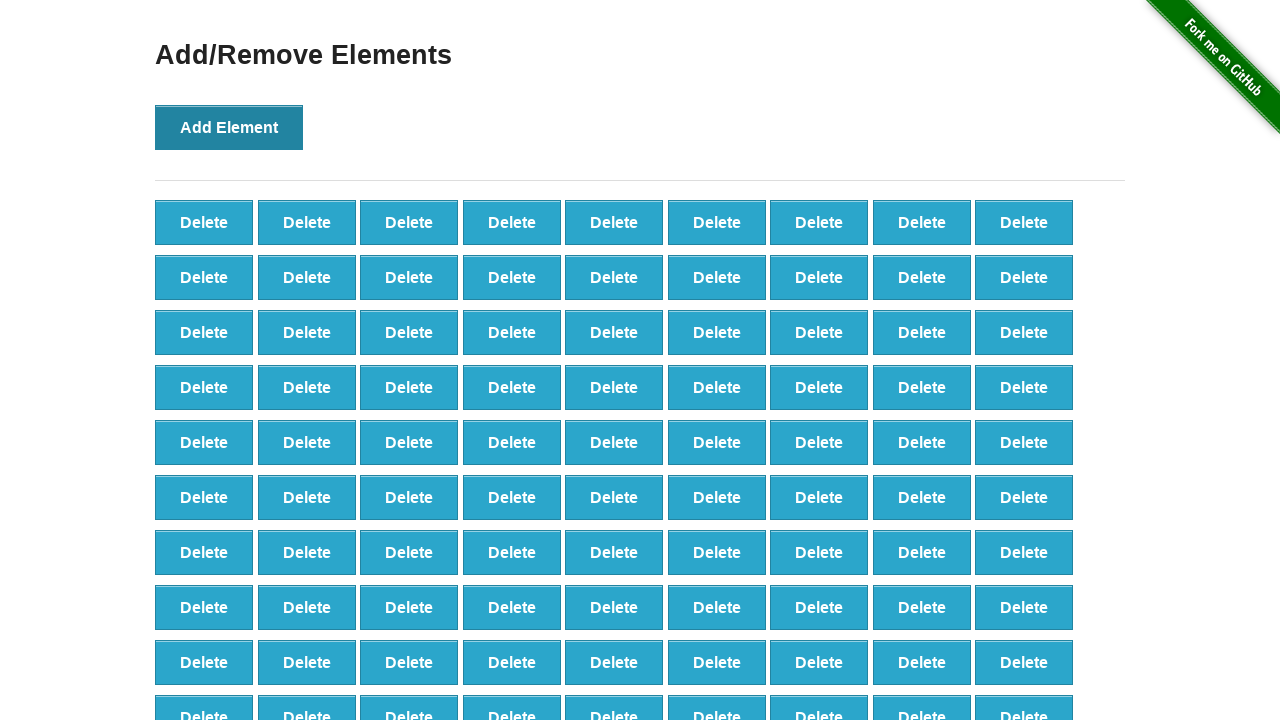

Clicked Add Element button (click 100/100) at (229, 127) on button[onclick='addElement()']
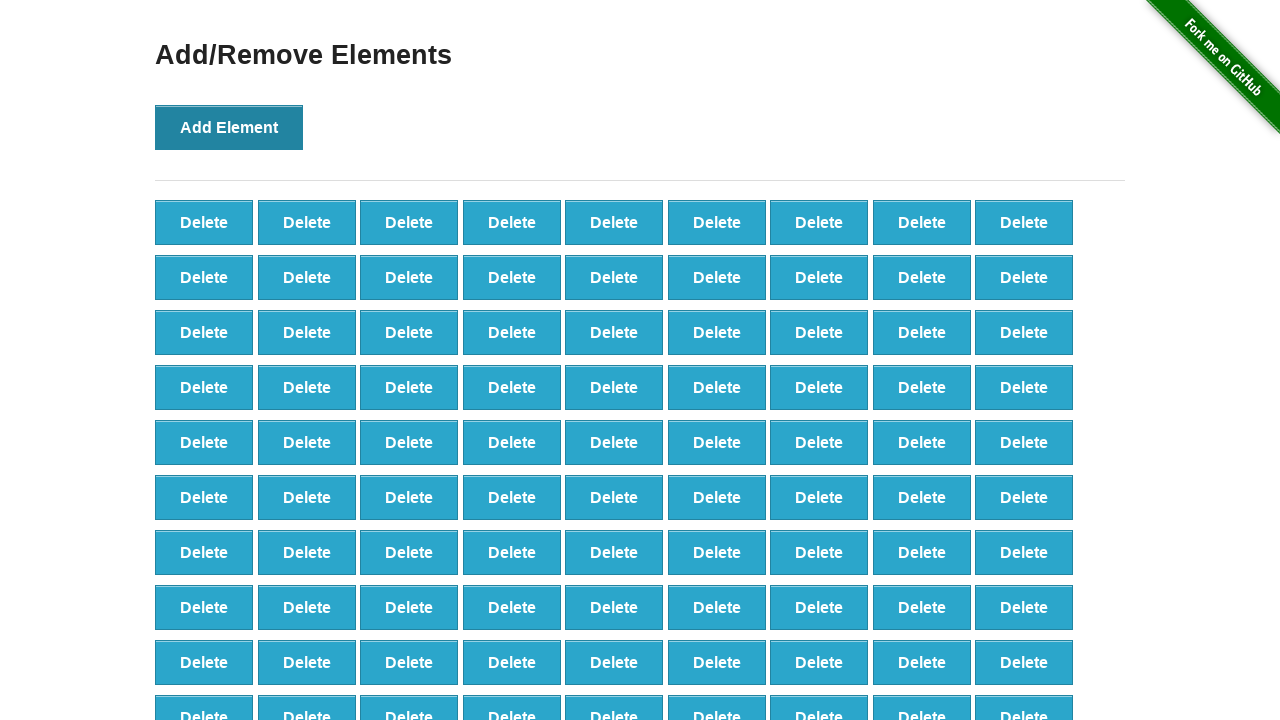

Clicked Delete button (click 1/90) at (204, 222) on text=Delete >> nth=0
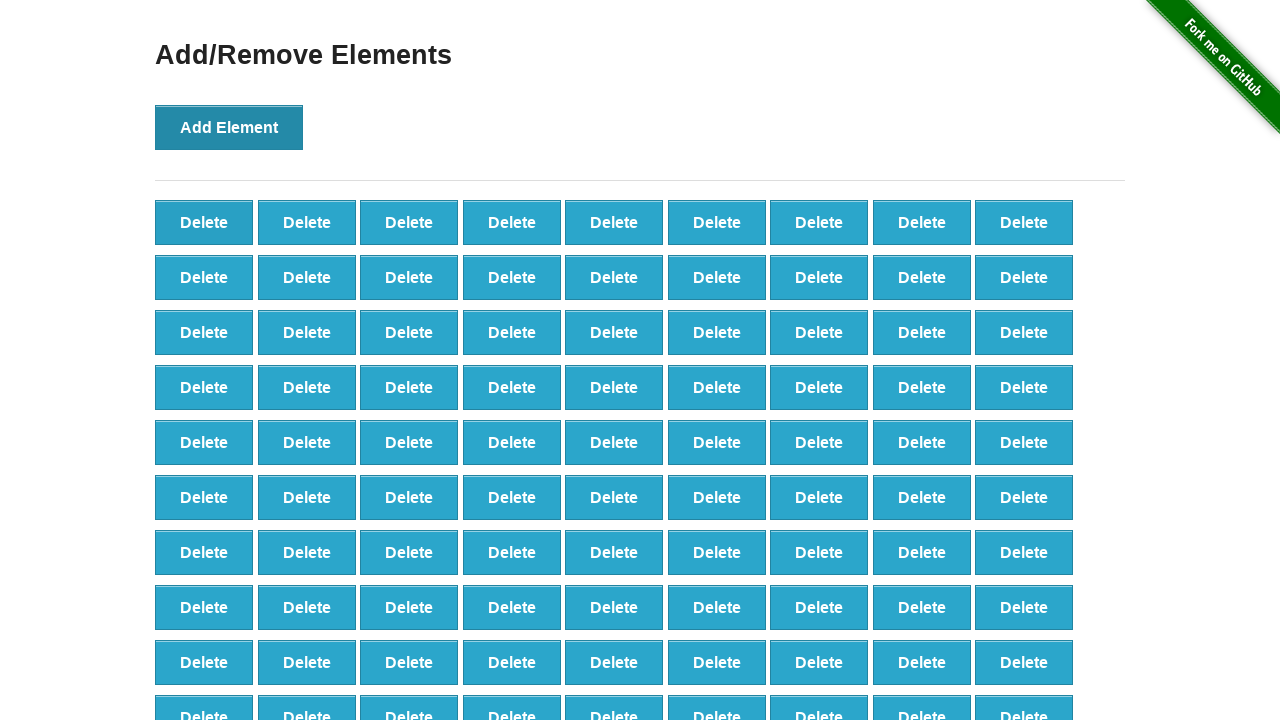

Clicked Delete button (click 2/90) at (204, 222) on text=Delete >> nth=0
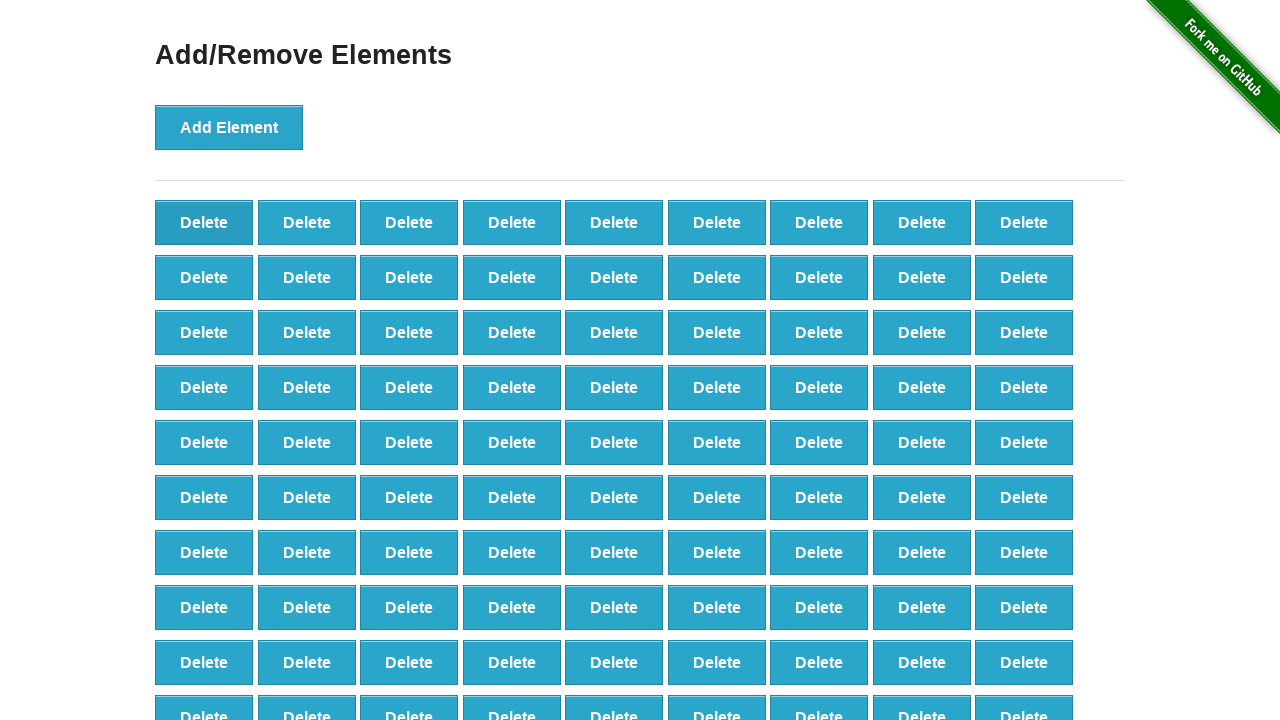

Clicked Delete button (click 3/90) at (204, 222) on text=Delete >> nth=0
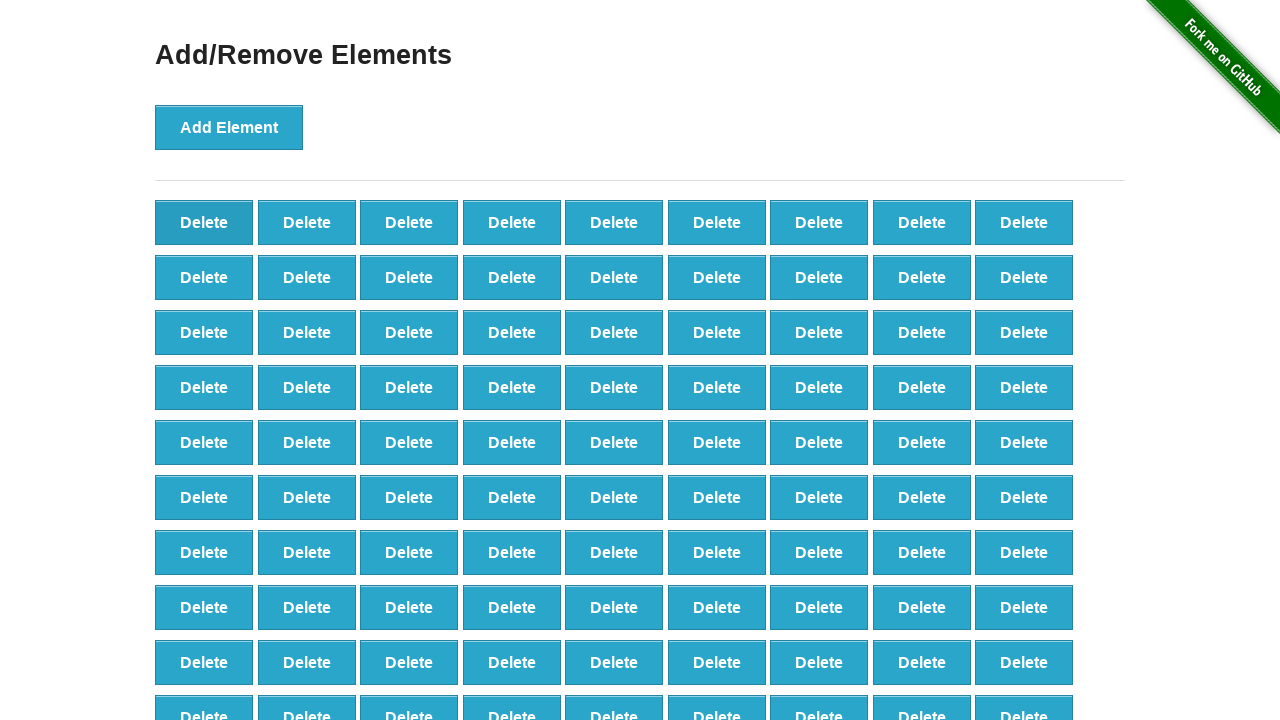

Clicked Delete button (click 4/90) at (204, 222) on text=Delete >> nth=0
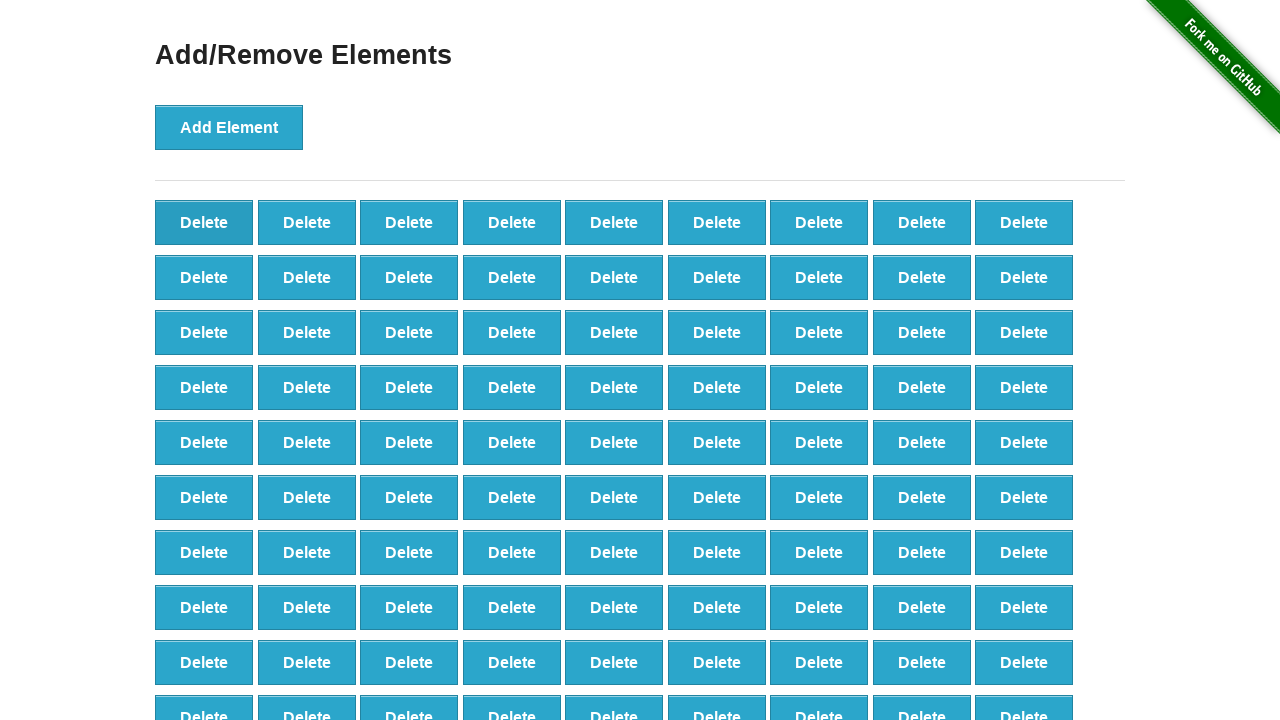

Clicked Delete button (click 5/90) at (204, 222) on text=Delete >> nth=0
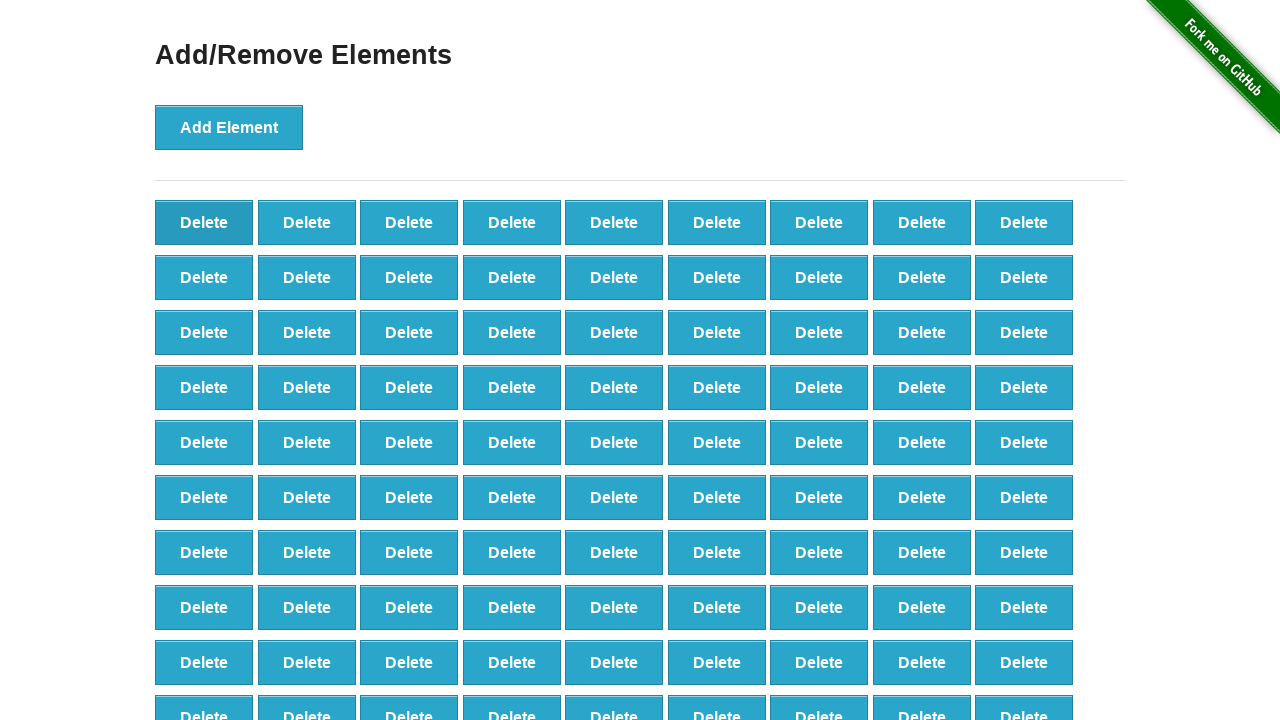

Clicked Delete button (click 6/90) at (204, 222) on text=Delete >> nth=0
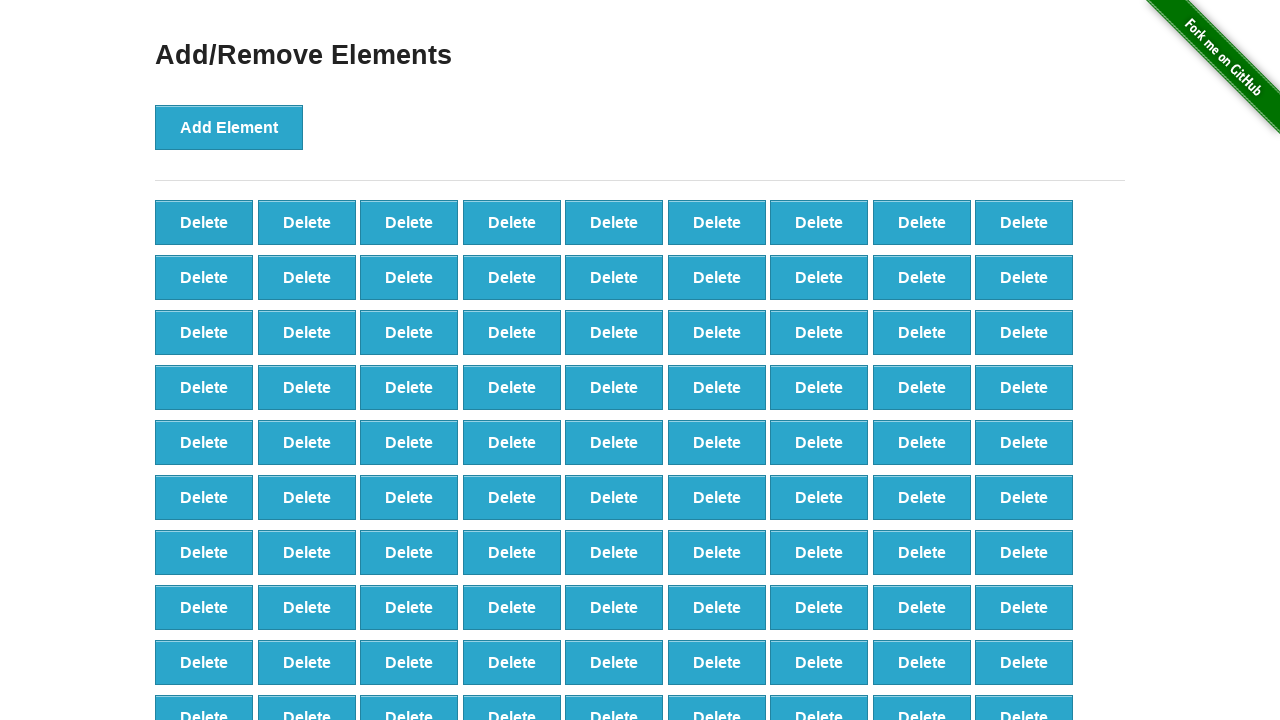

Clicked Delete button (click 7/90) at (204, 222) on text=Delete >> nth=0
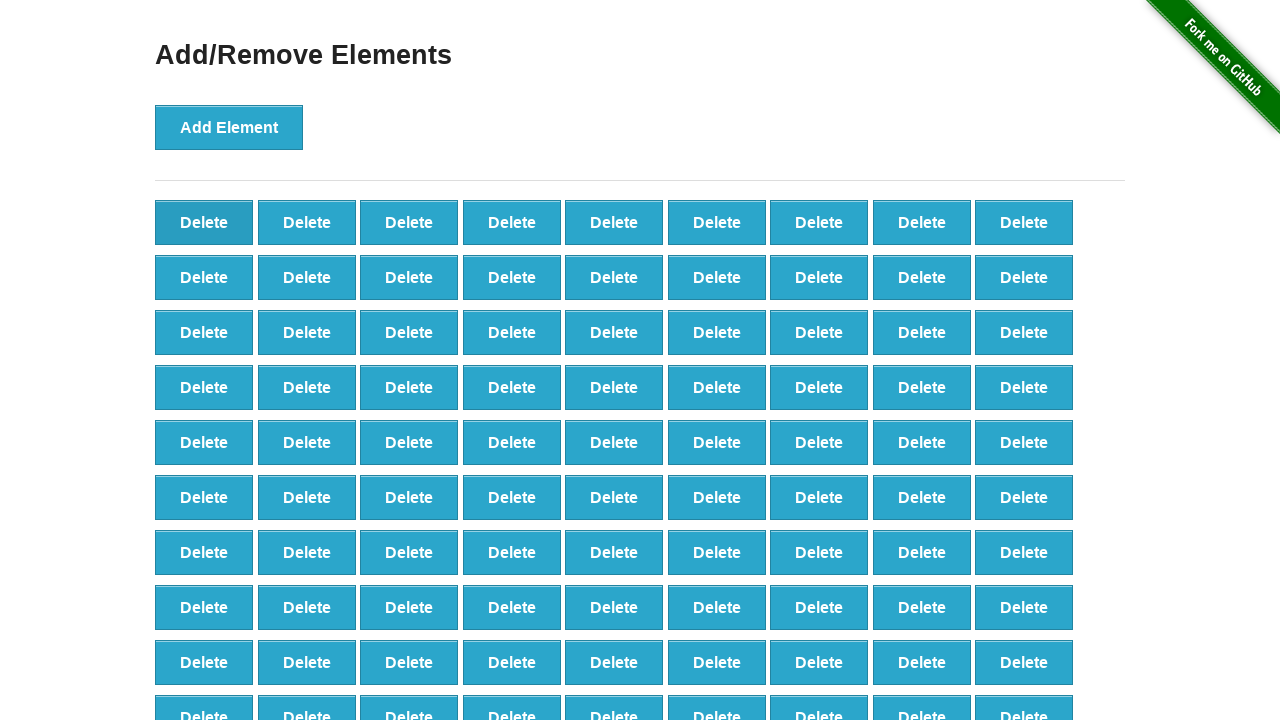

Clicked Delete button (click 8/90) at (204, 222) on text=Delete >> nth=0
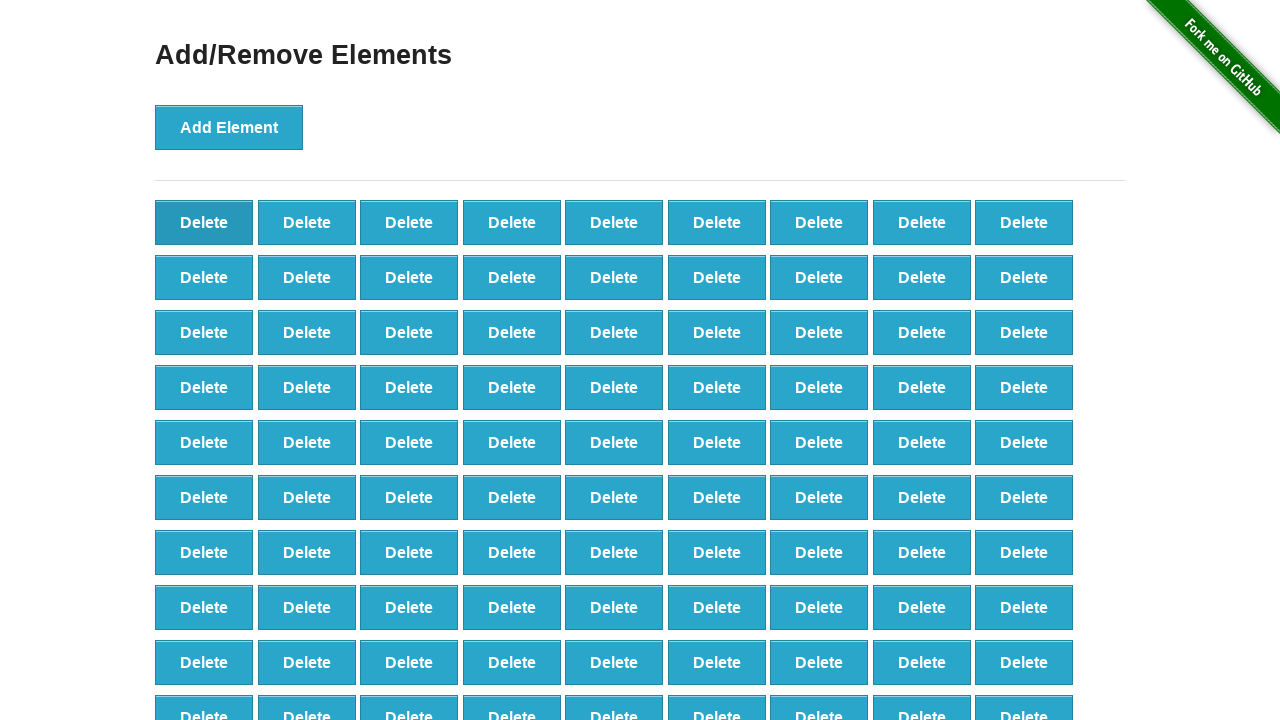

Clicked Delete button (click 9/90) at (204, 222) on text=Delete >> nth=0
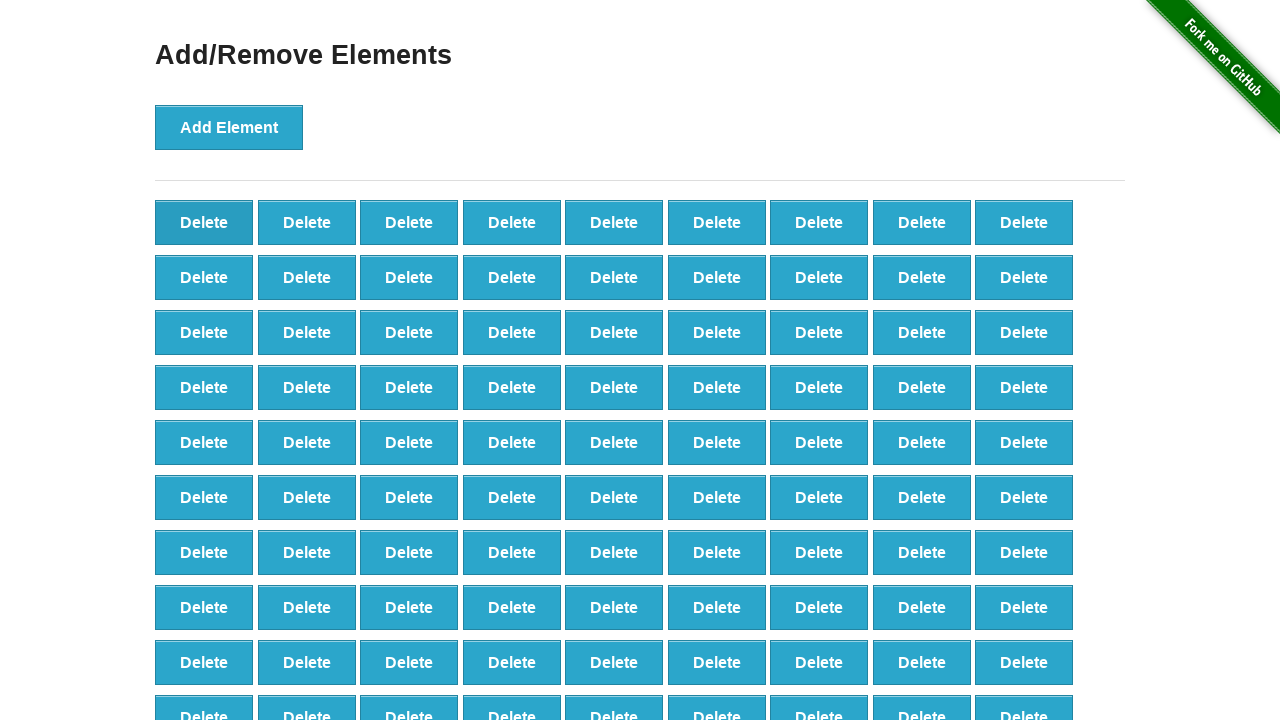

Clicked Delete button (click 10/90) at (204, 222) on text=Delete >> nth=0
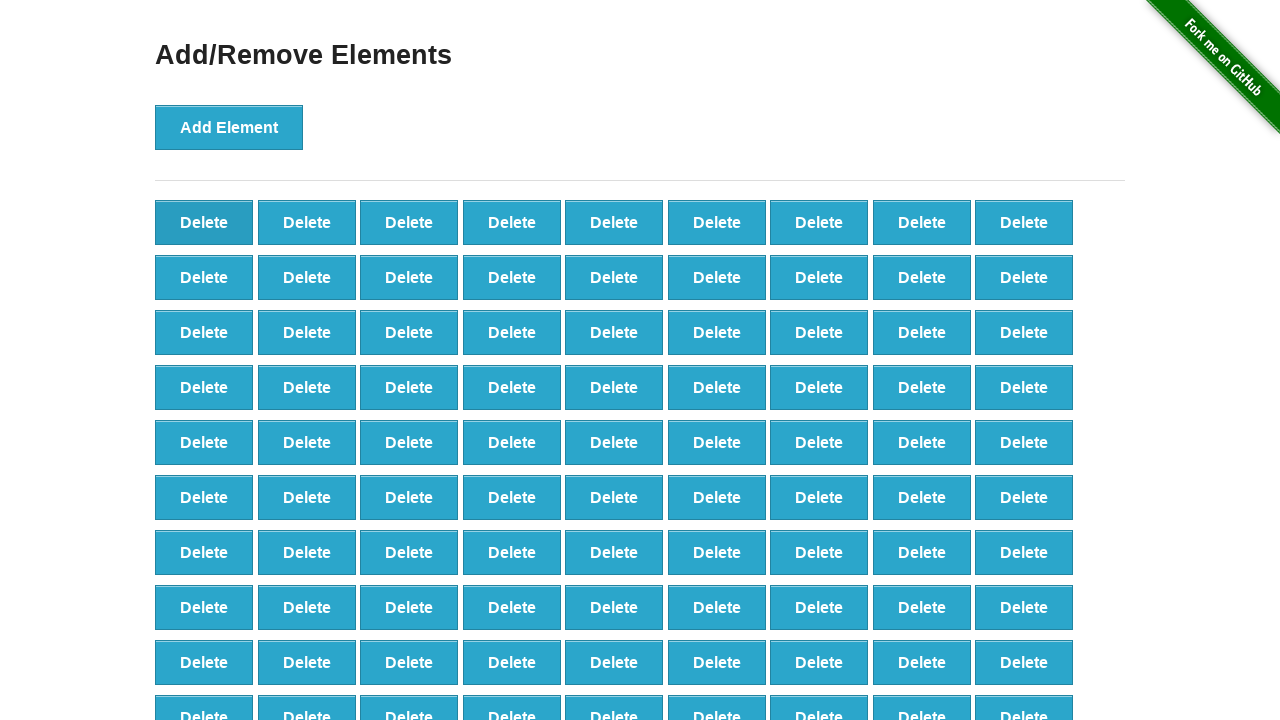

Clicked Delete button (click 11/90) at (204, 222) on text=Delete >> nth=0
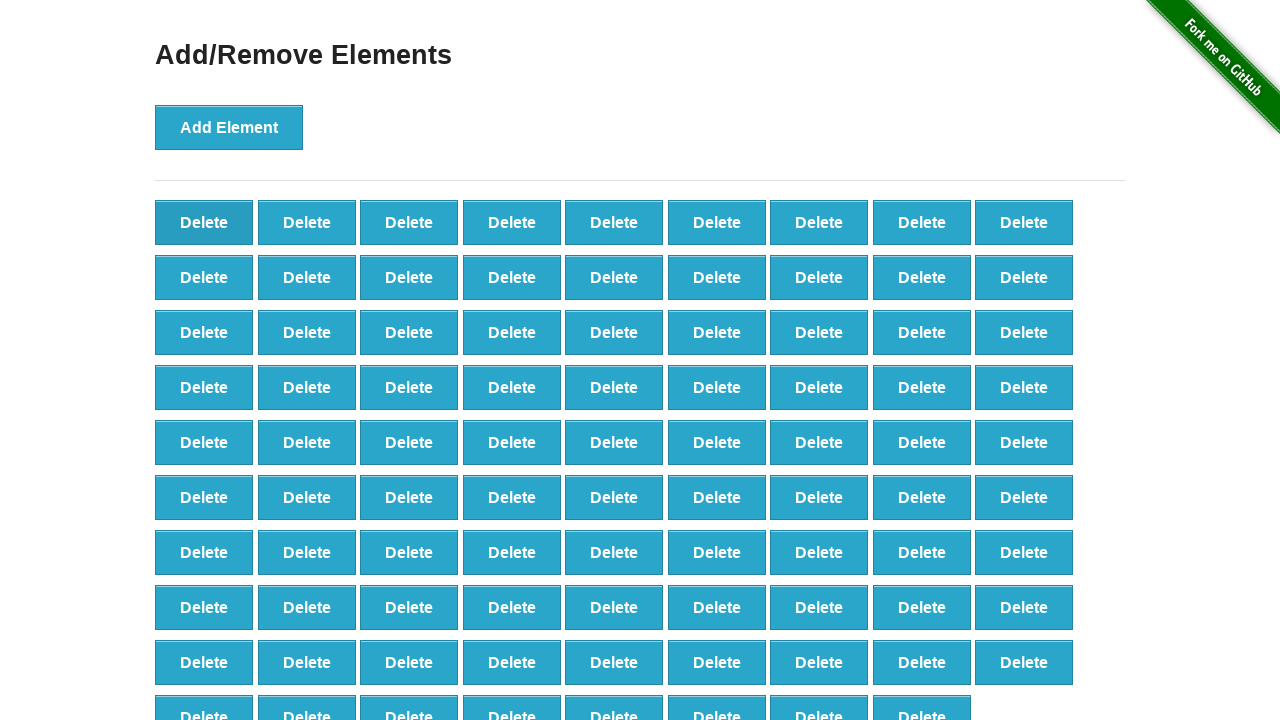

Clicked Delete button (click 12/90) at (204, 222) on text=Delete >> nth=0
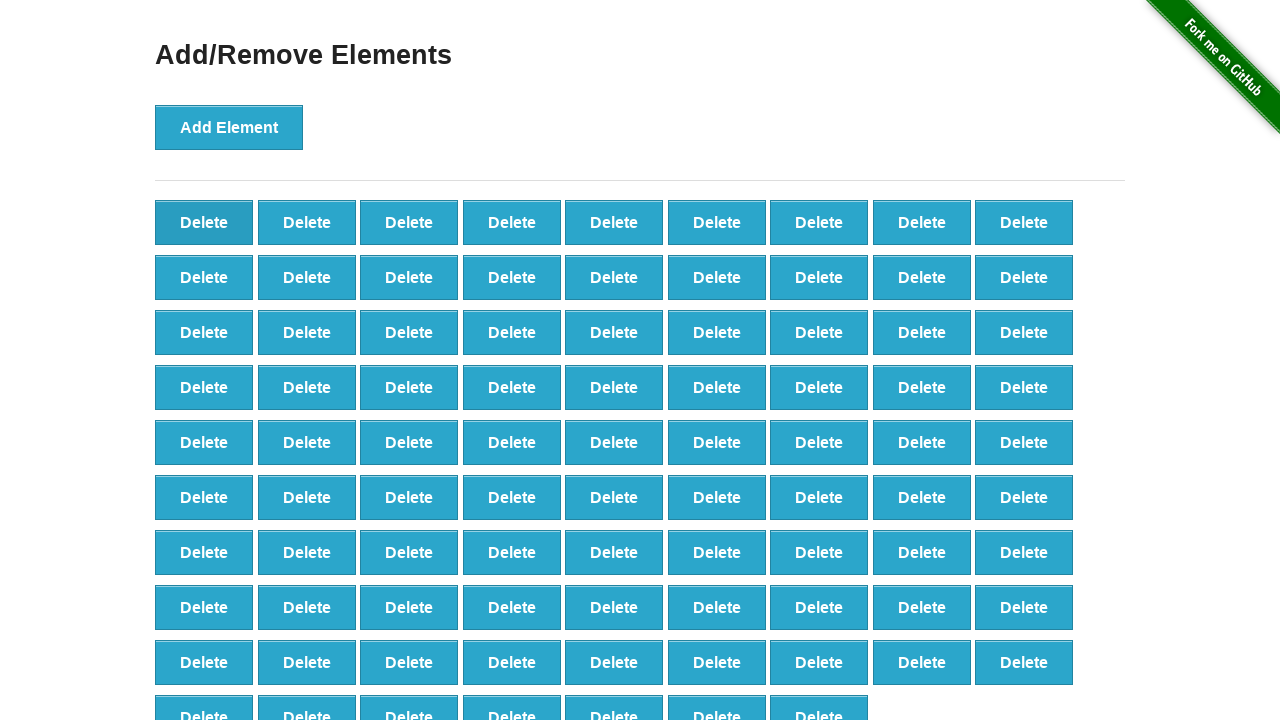

Clicked Delete button (click 13/90) at (204, 222) on text=Delete >> nth=0
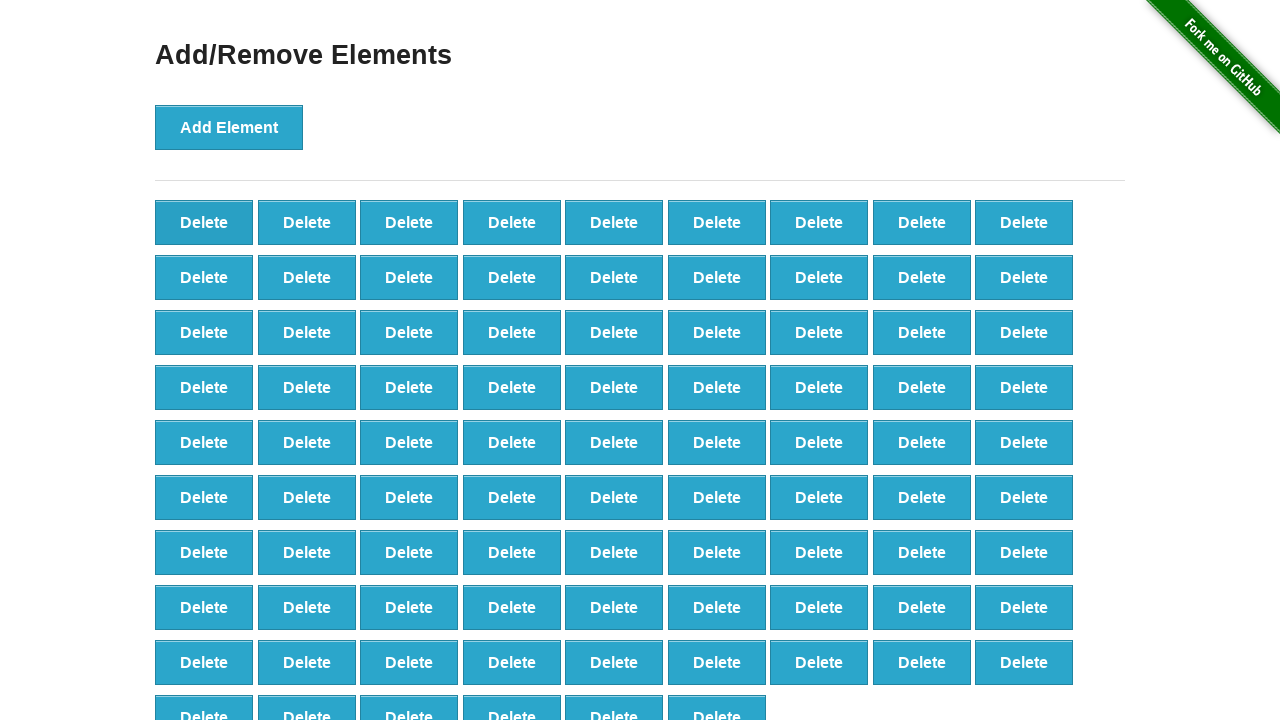

Clicked Delete button (click 14/90) at (204, 222) on text=Delete >> nth=0
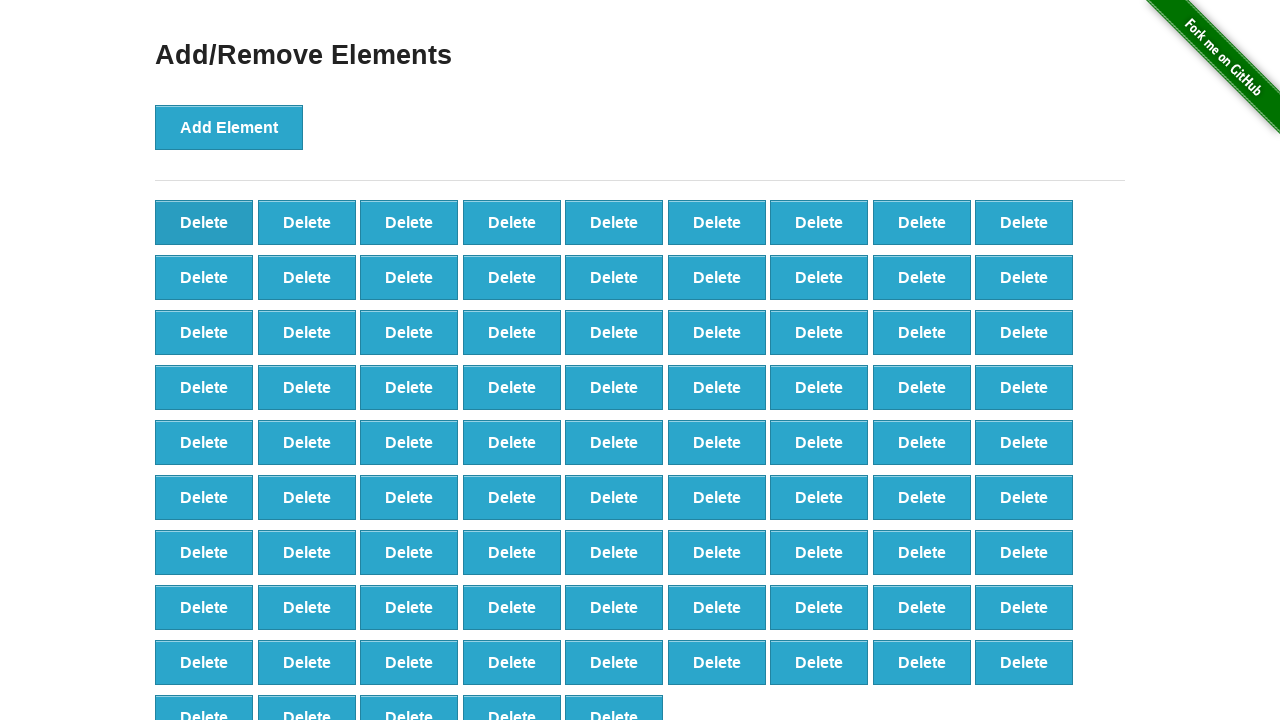

Clicked Delete button (click 15/90) at (204, 222) on text=Delete >> nth=0
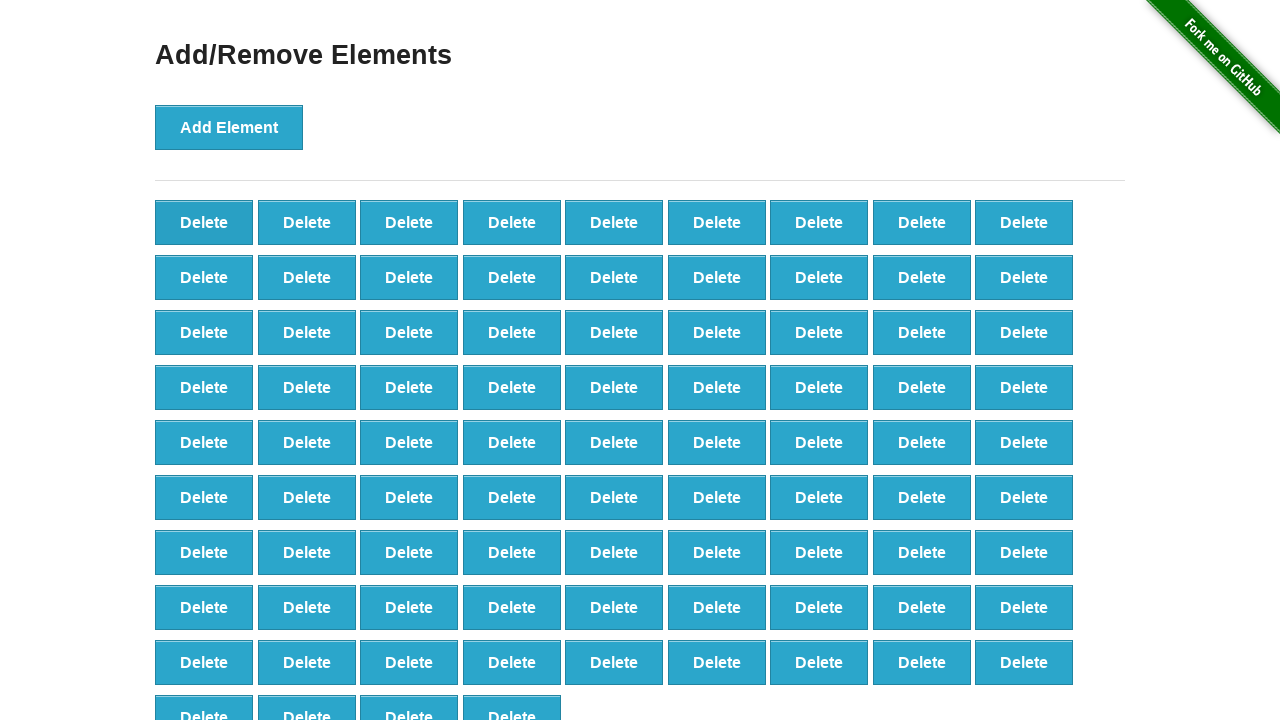

Clicked Delete button (click 16/90) at (204, 222) on text=Delete >> nth=0
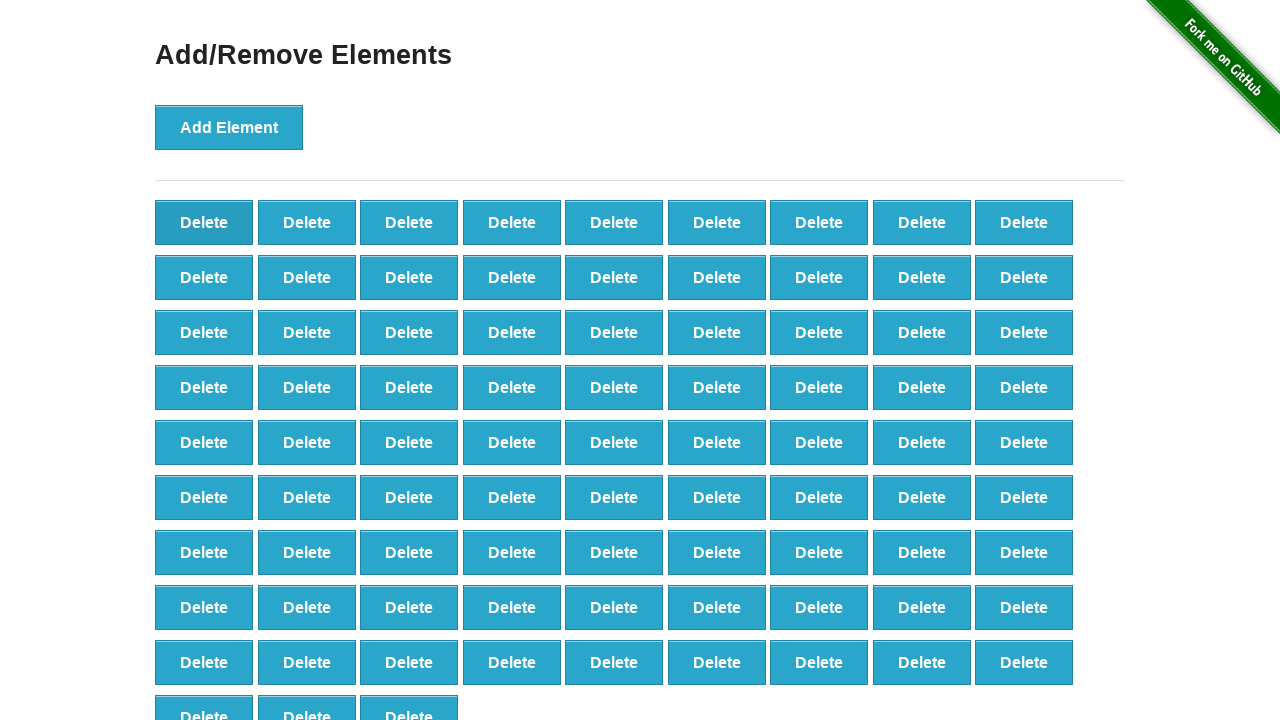

Clicked Delete button (click 17/90) at (204, 222) on text=Delete >> nth=0
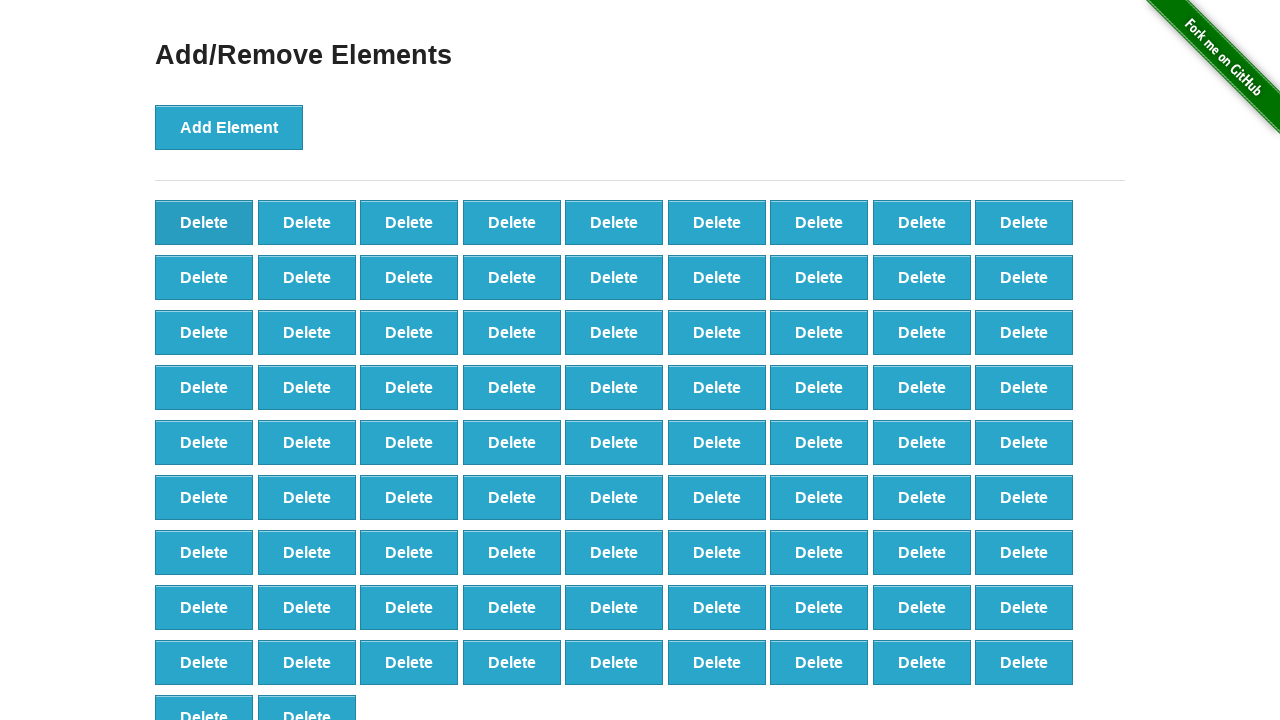

Clicked Delete button (click 18/90) at (204, 222) on text=Delete >> nth=0
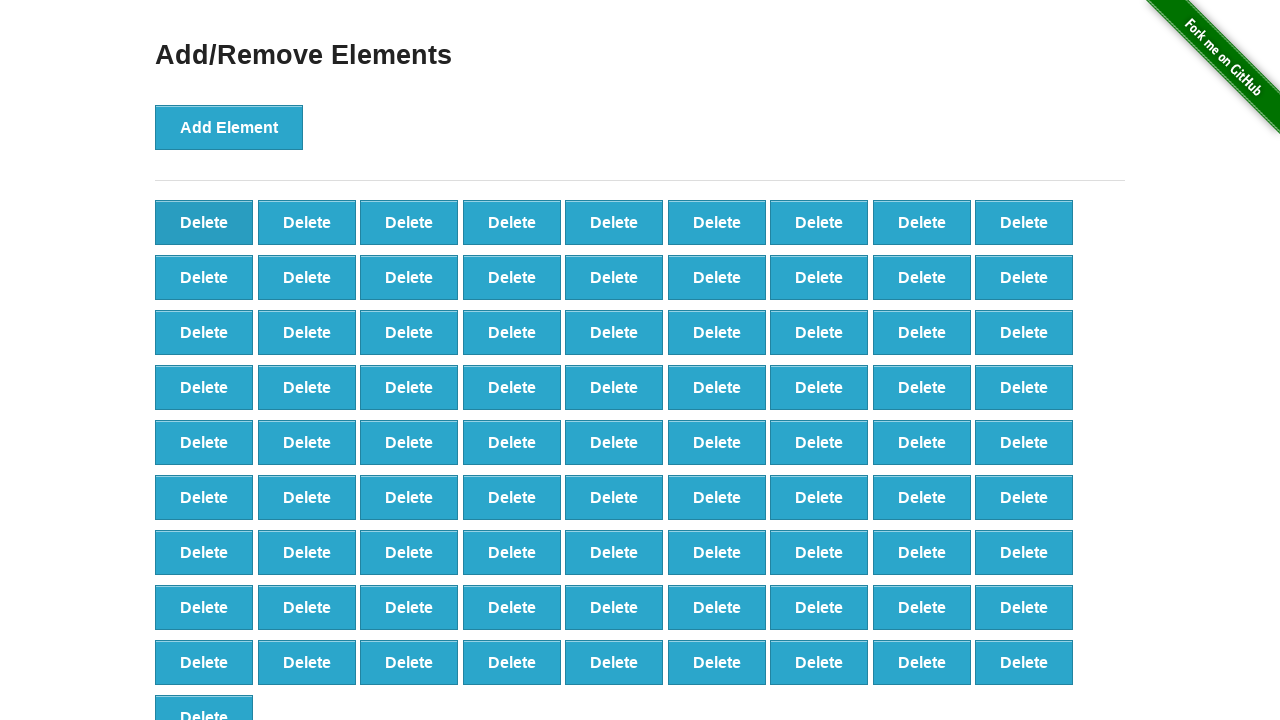

Clicked Delete button (click 19/90) at (204, 222) on text=Delete >> nth=0
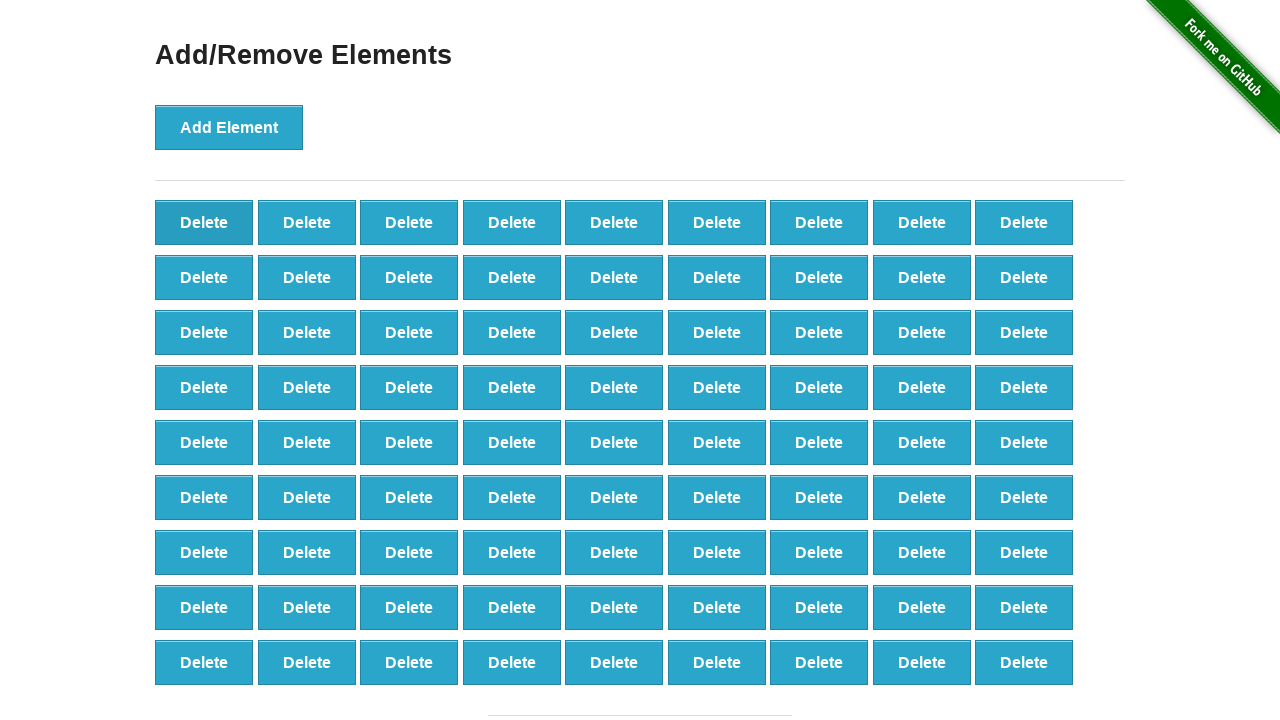

Clicked Delete button (click 20/90) at (204, 222) on text=Delete >> nth=0
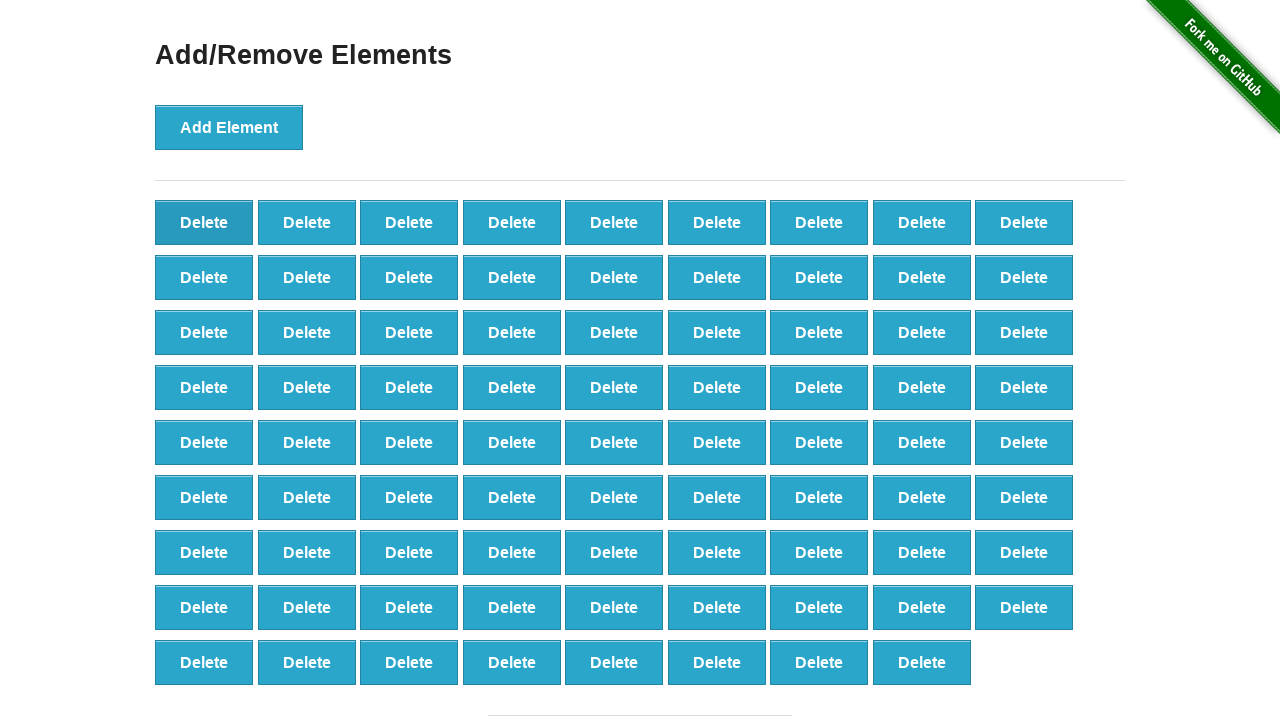

Clicked Delete button (click 21/90) at (204, 222) on text=Delete >> nth=0
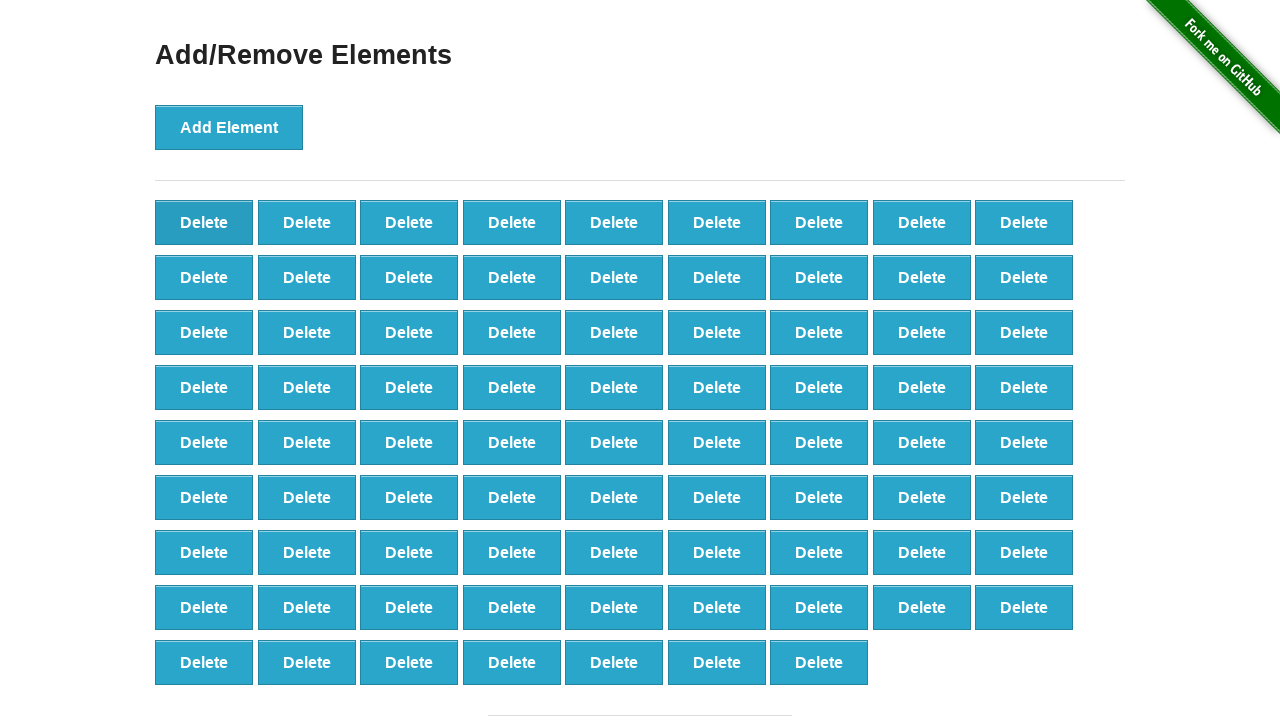

Clicked Delete button (click 22/90) at (204, 222) on text=Delete >> nth=0
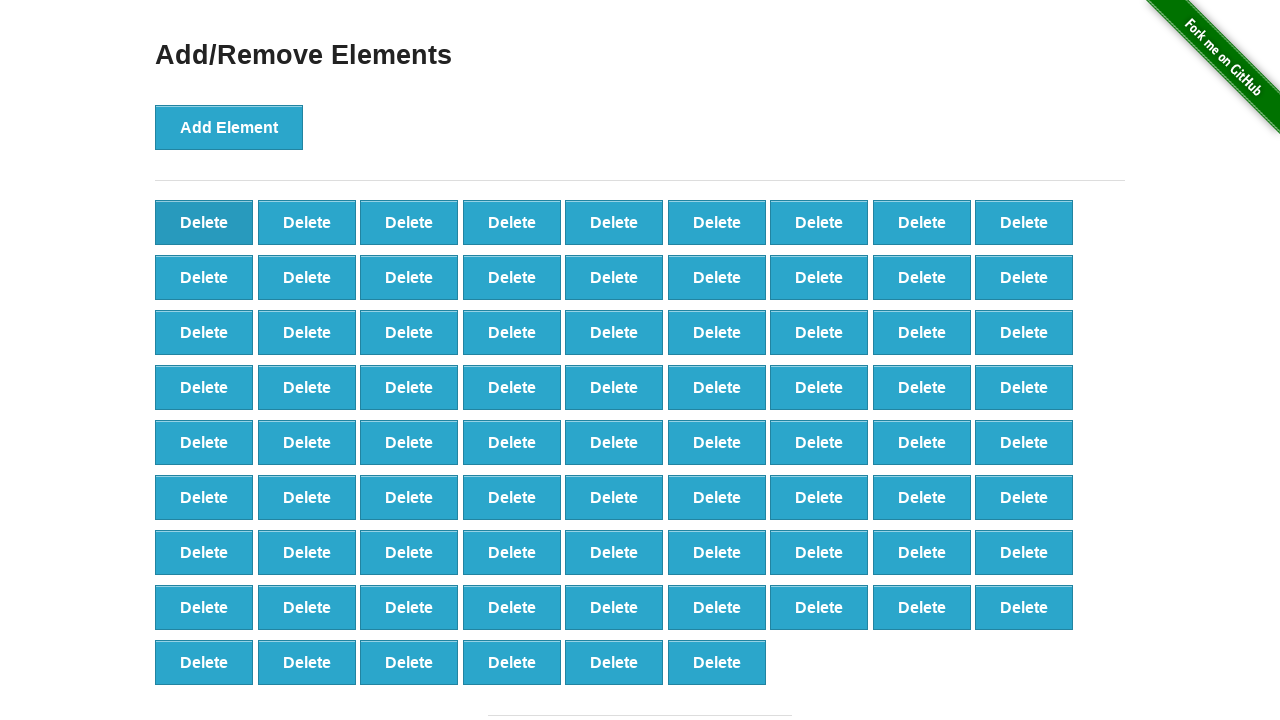

Clicked Delete button (click 23/90) at (204, 222) on text=Delete >> nth=0
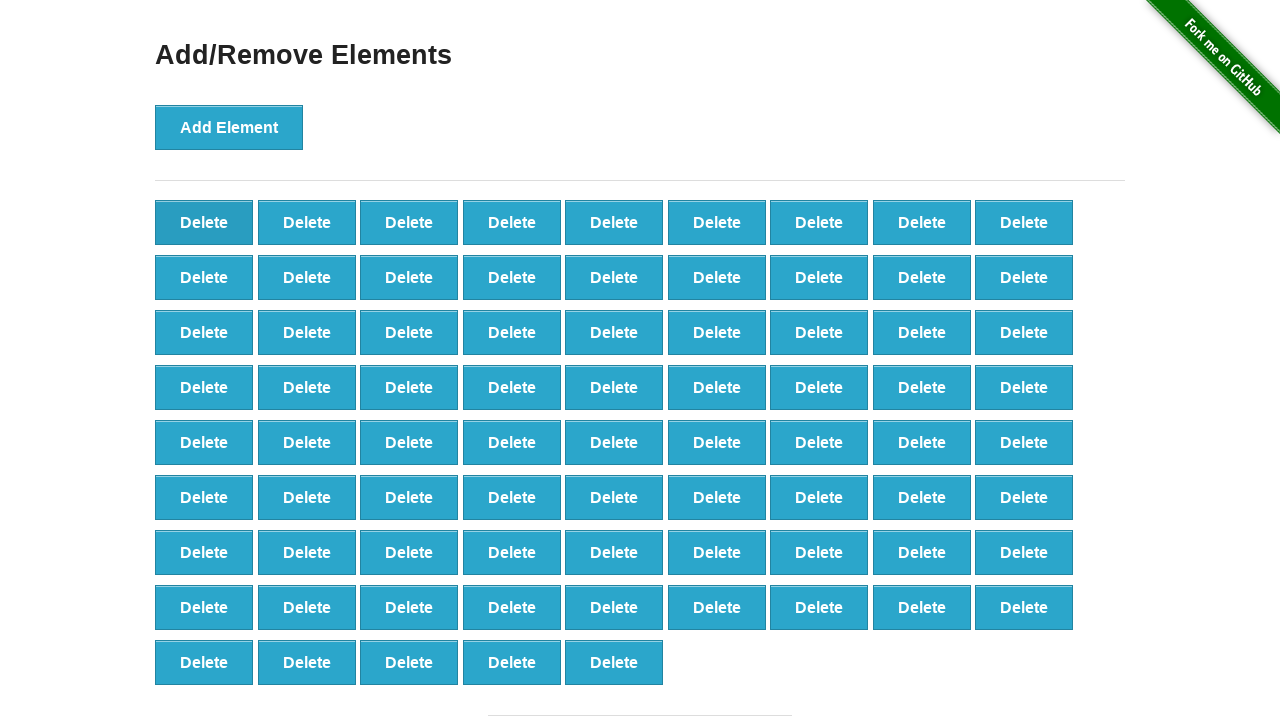

Clicked Delete button (click 24/90) at (204, 222) on text=Delete >> nth=0
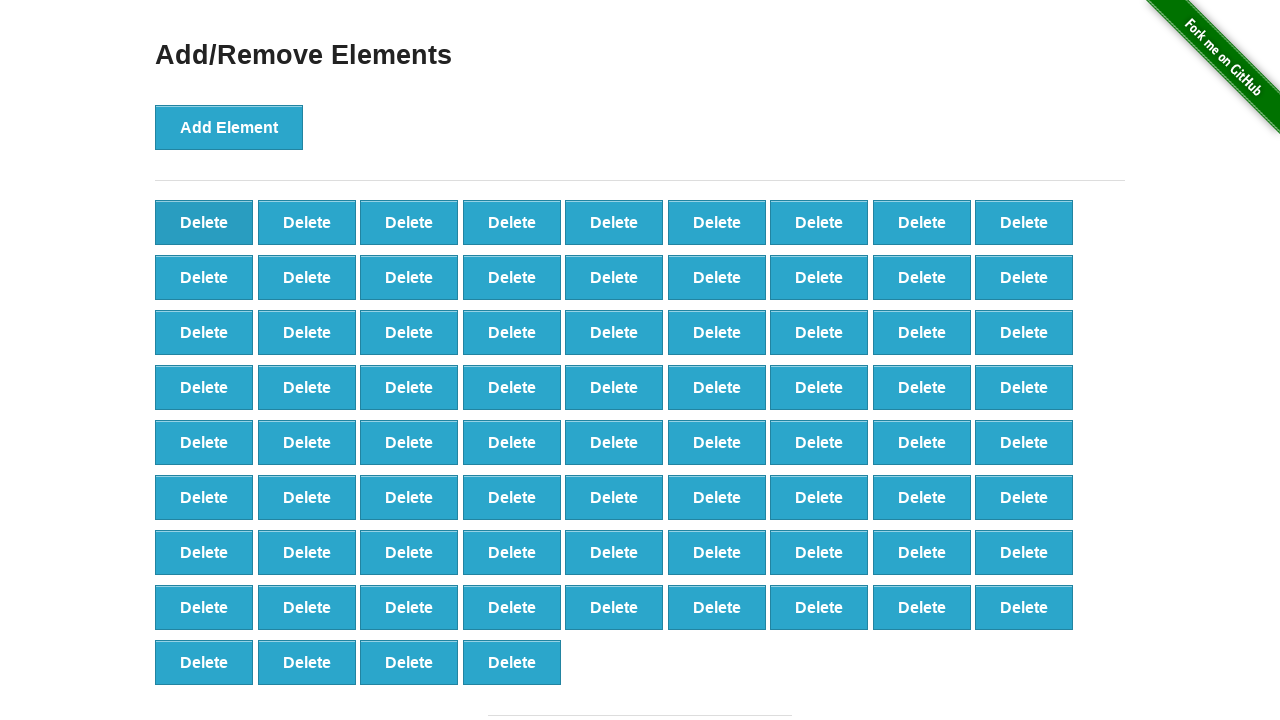

Clicked Delete button (click 25/90) at (204, 222) on text=Delete >> nth=0
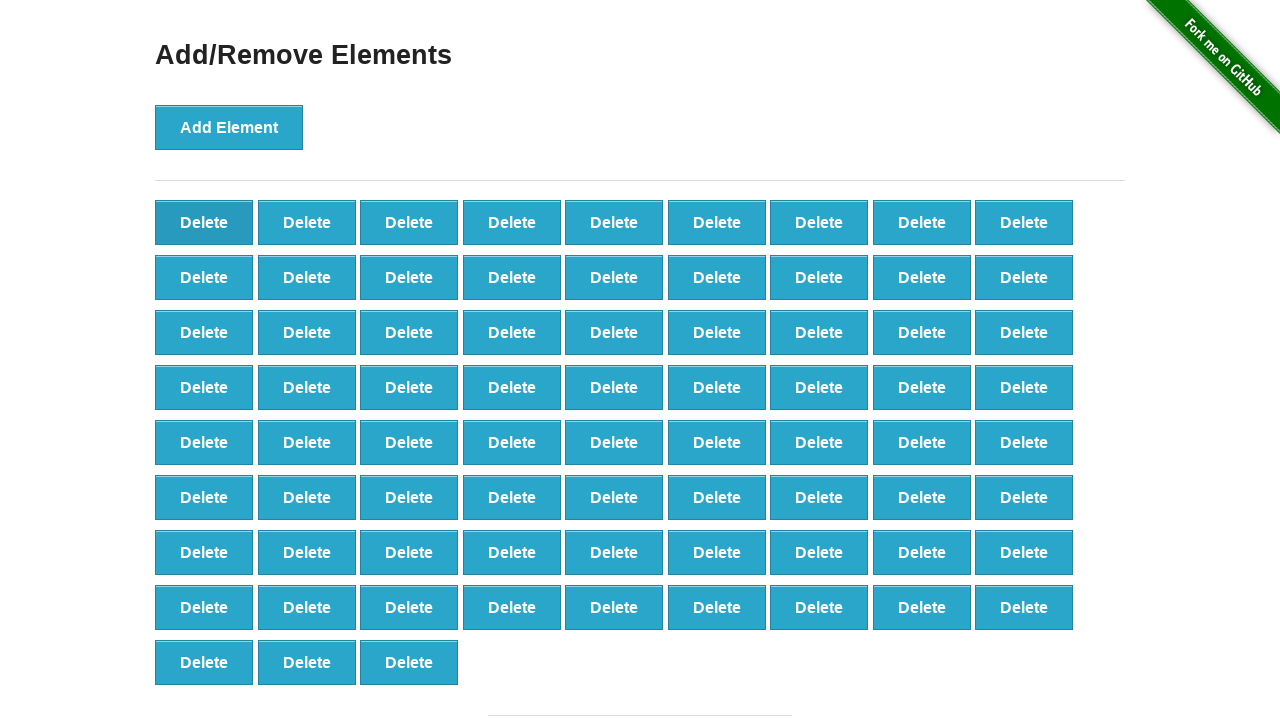

Clicked Delete button (click 26/90) at (204, 222) on text=Delete >> nth=0
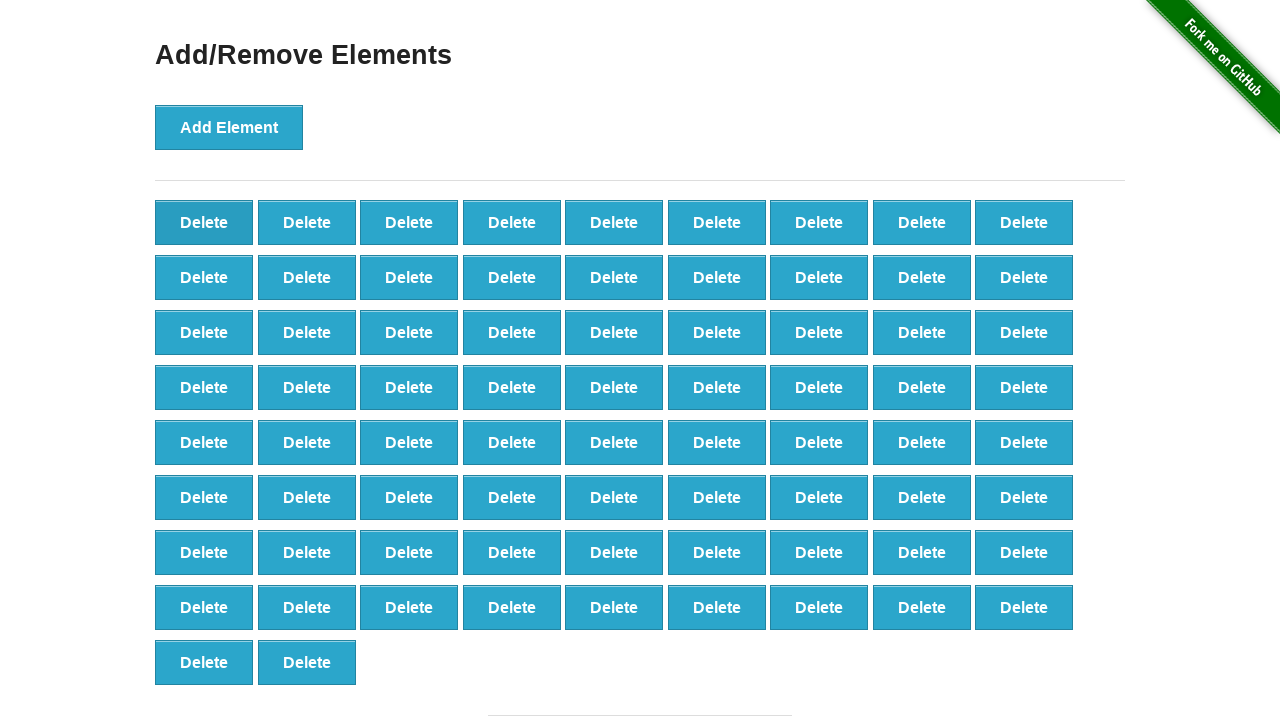

Clicked Delete button (click 27/90) at (204, 222) on text=Delete >> nth=0
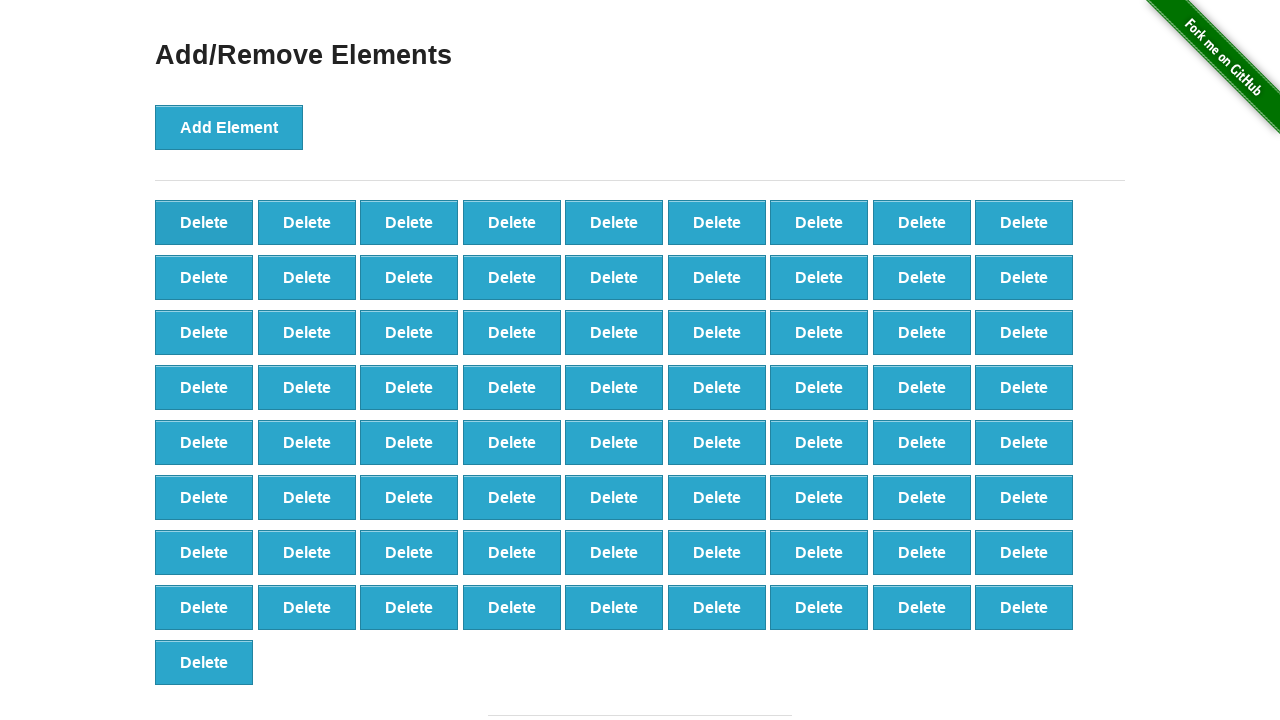

Clicked Delete button (click 28/90) at (204, 222) on text=Delete >> nth=0
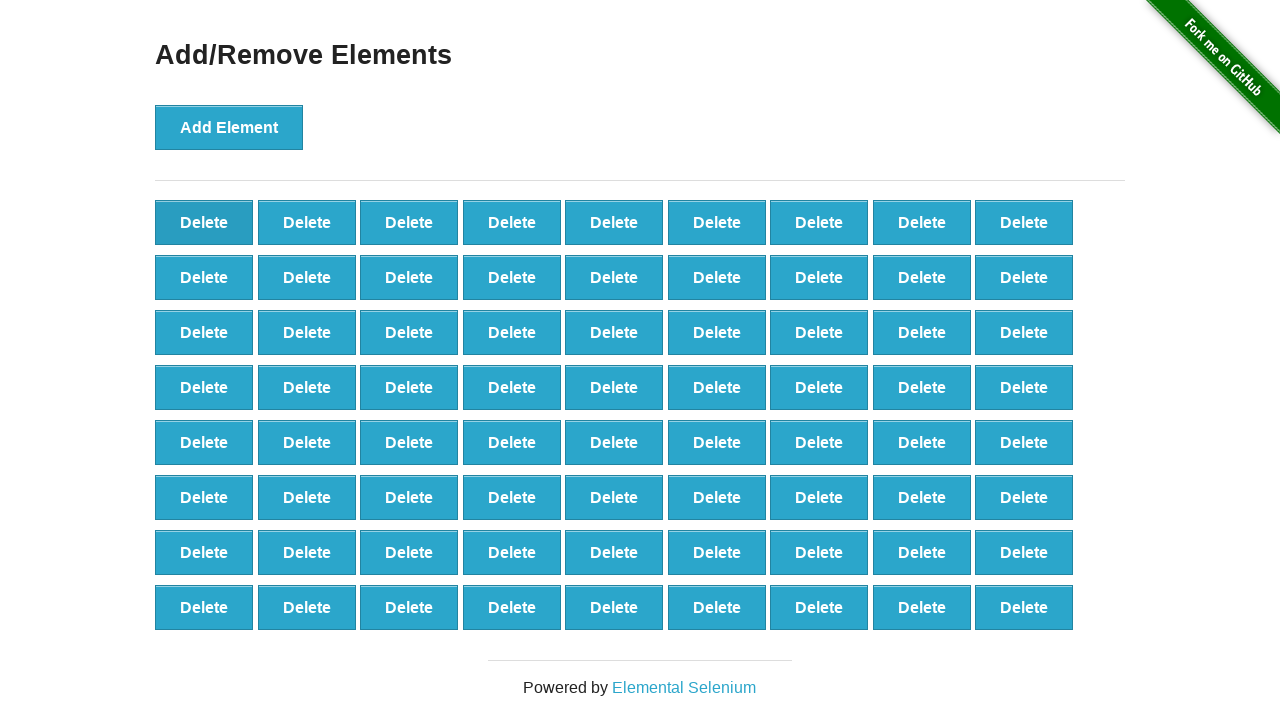

Clicked Delete button (click 29/90) at (204, 222) on text=Delete >> nth=0
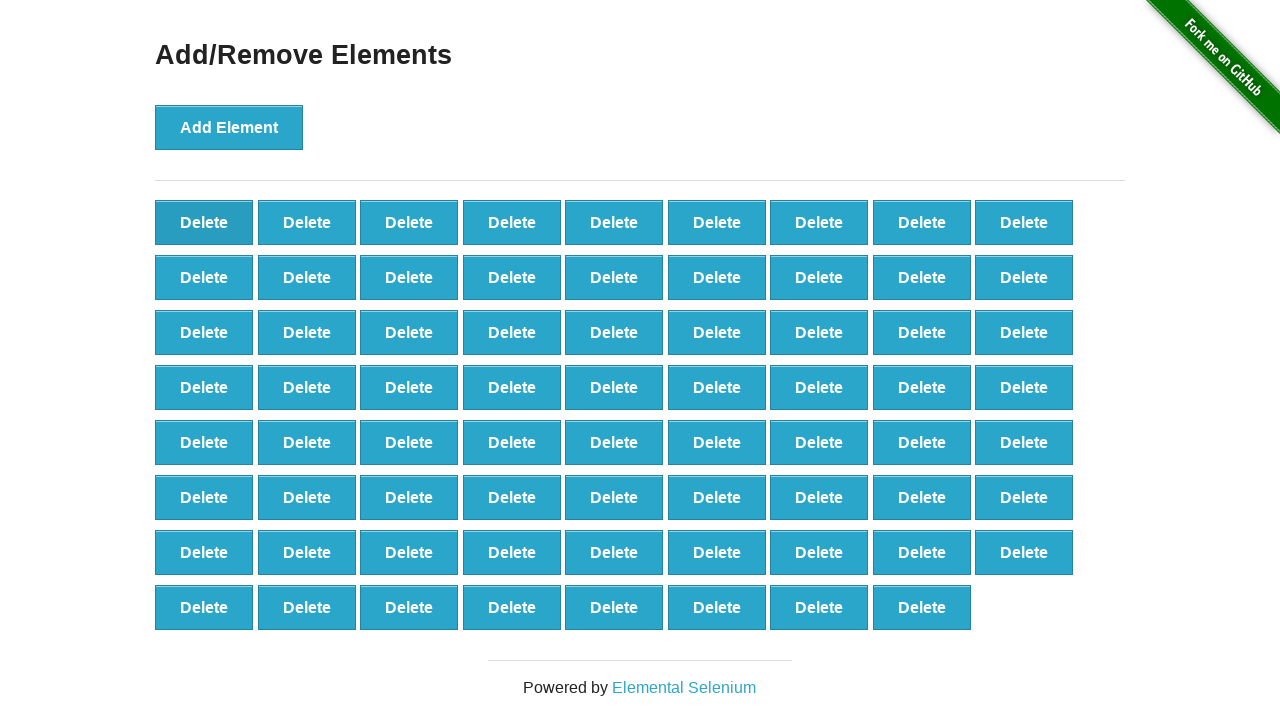

Clicked Delete button (click 30/90) at (204, 222) on text=Delete >> nth=0
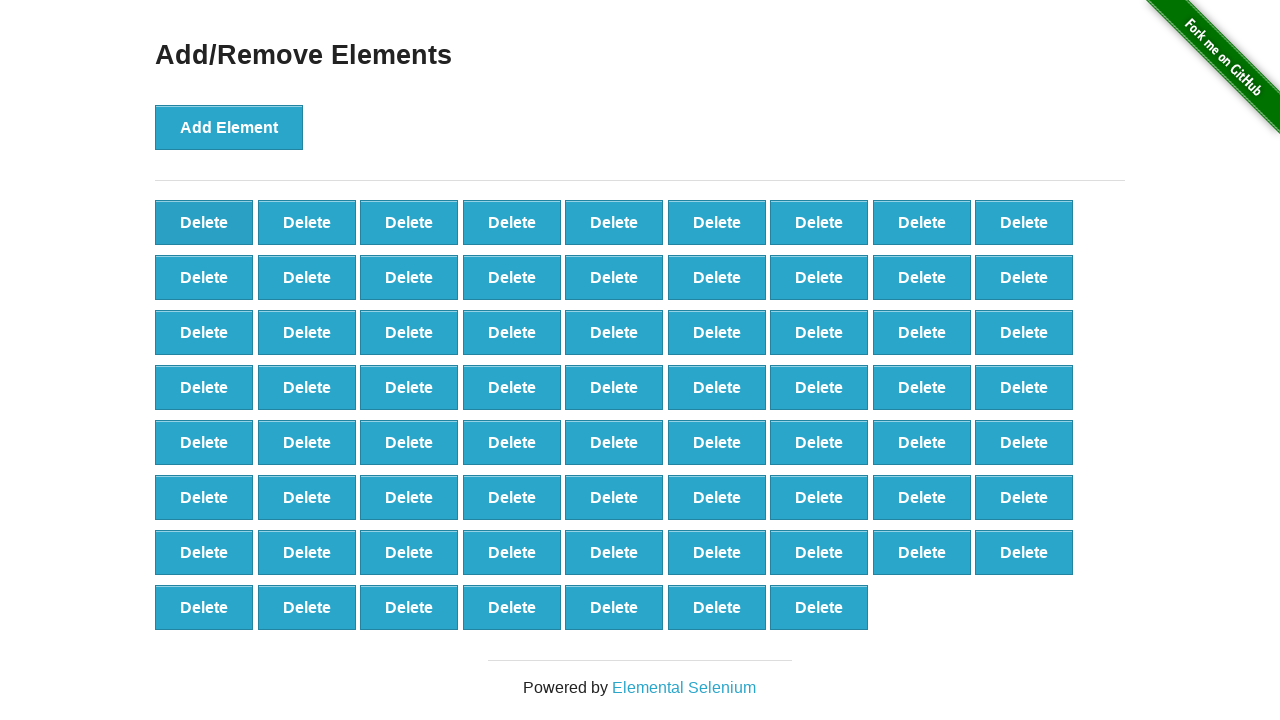

Clicked Delete button (click 31/90) at (204, 222) on text=Delete >> nth=0
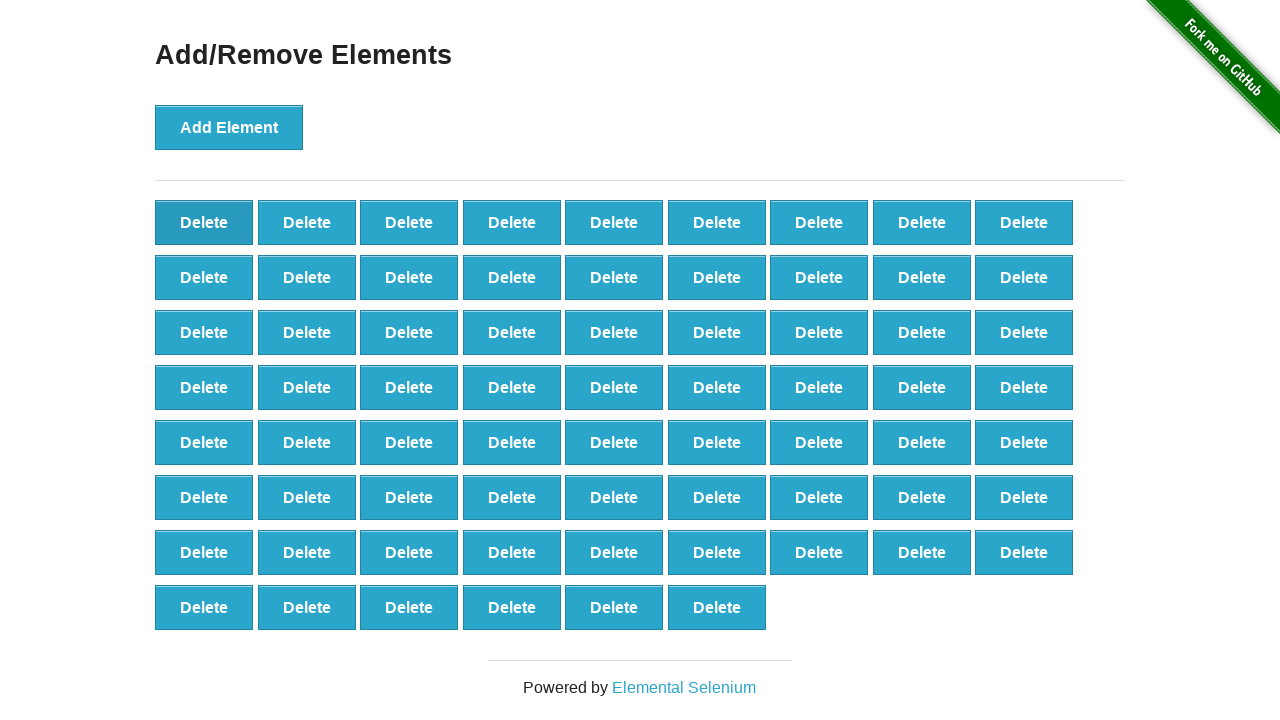

Clicked Delete button (click 32/90) at (204, 222) on text=Delete >> nth=0
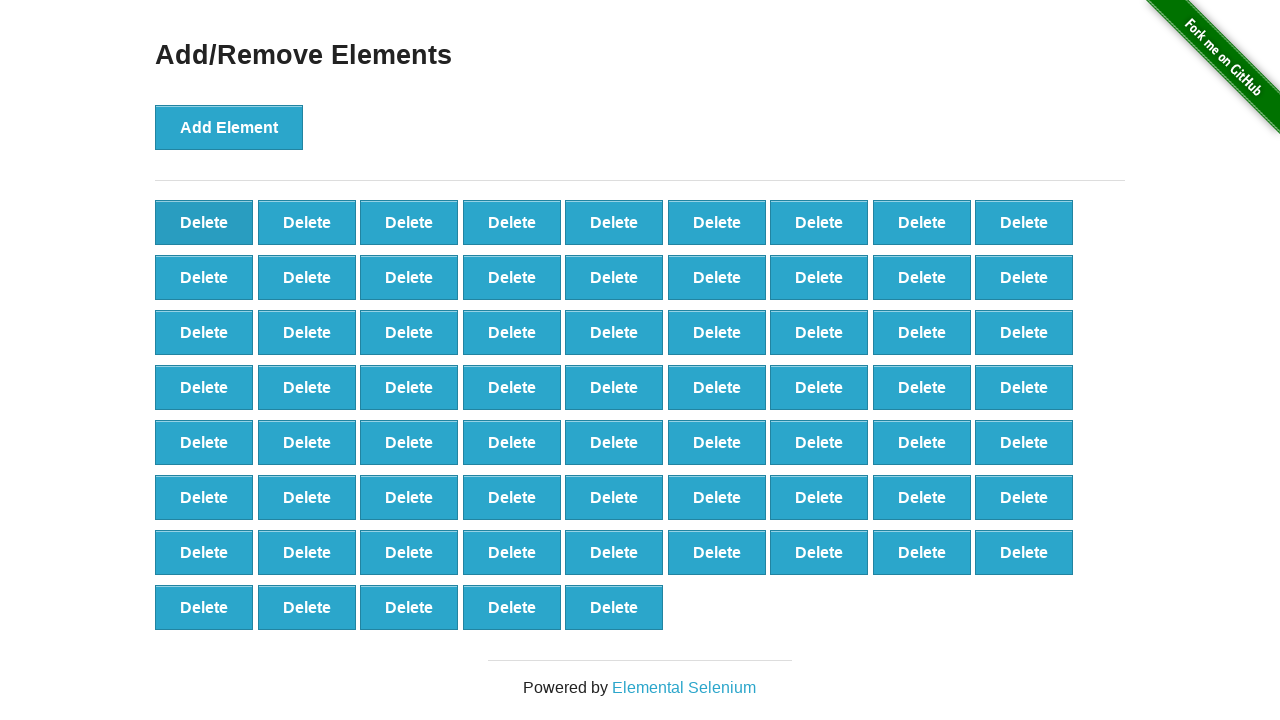

Clicked Delete button (click 33/90) at (204, 222) on text=Delete >> nth=0
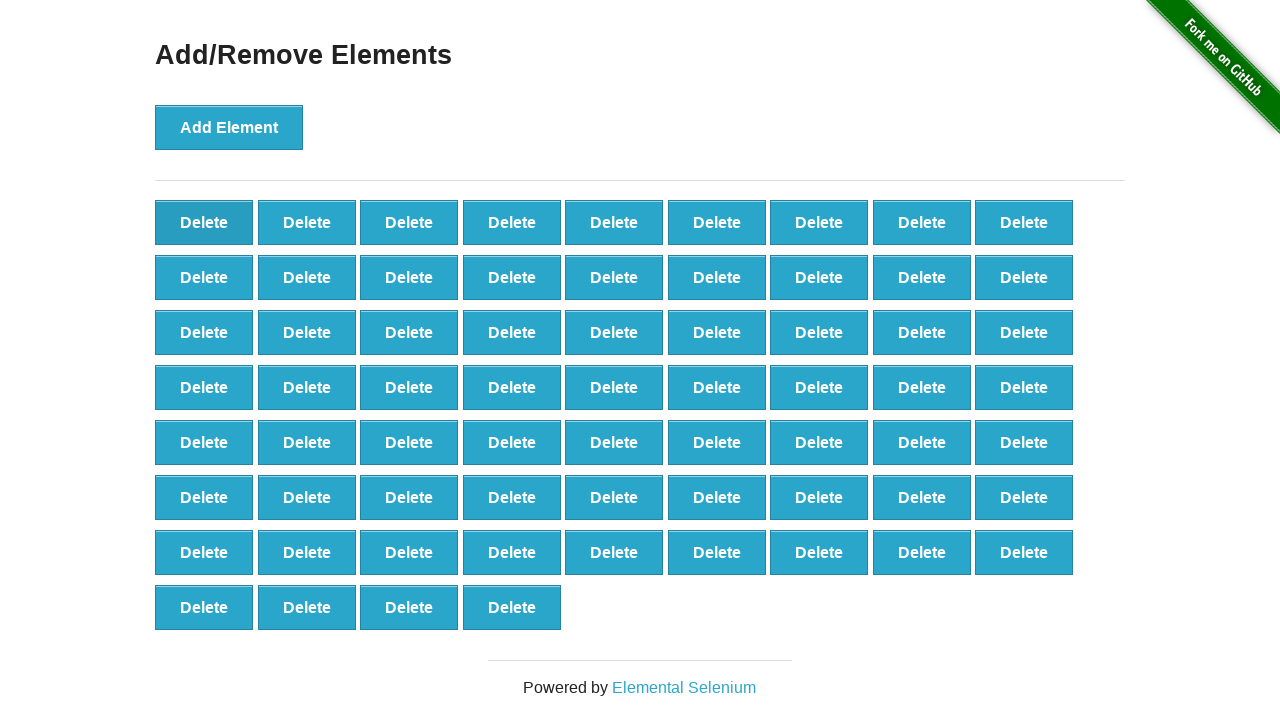

Clicked Delete button (click 34/90) at (204, 222) on text=Delete >> nth=0
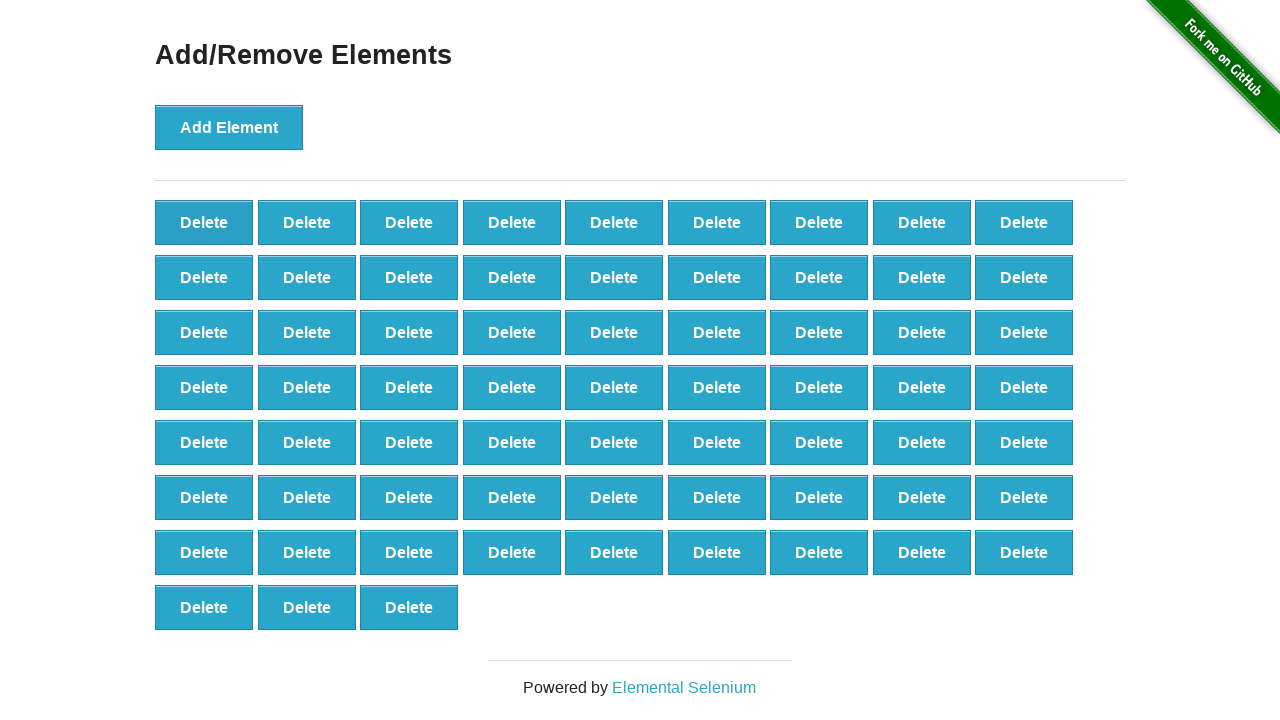

Clicked Delete button (click 35/90) at (204, 222) on text=Delete >> nth=0
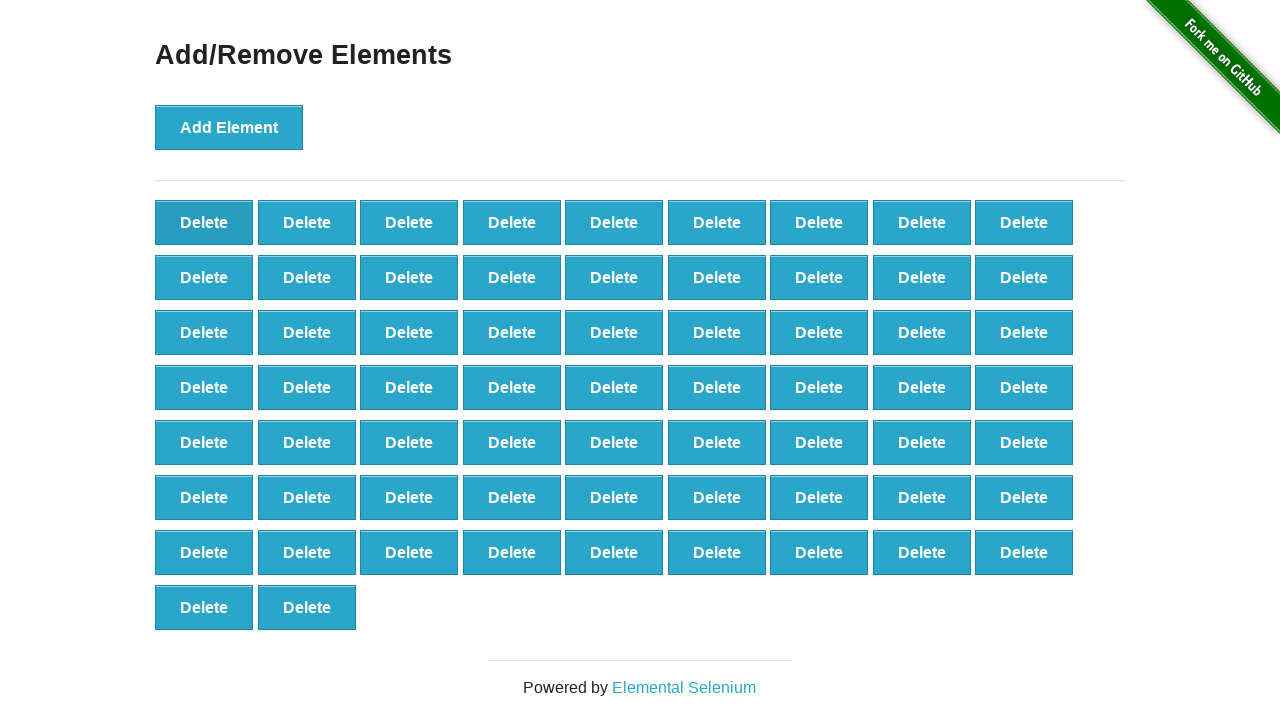

Clicked Delete button (click 36/90) at (204, 222) on text=Delete >> nth=0
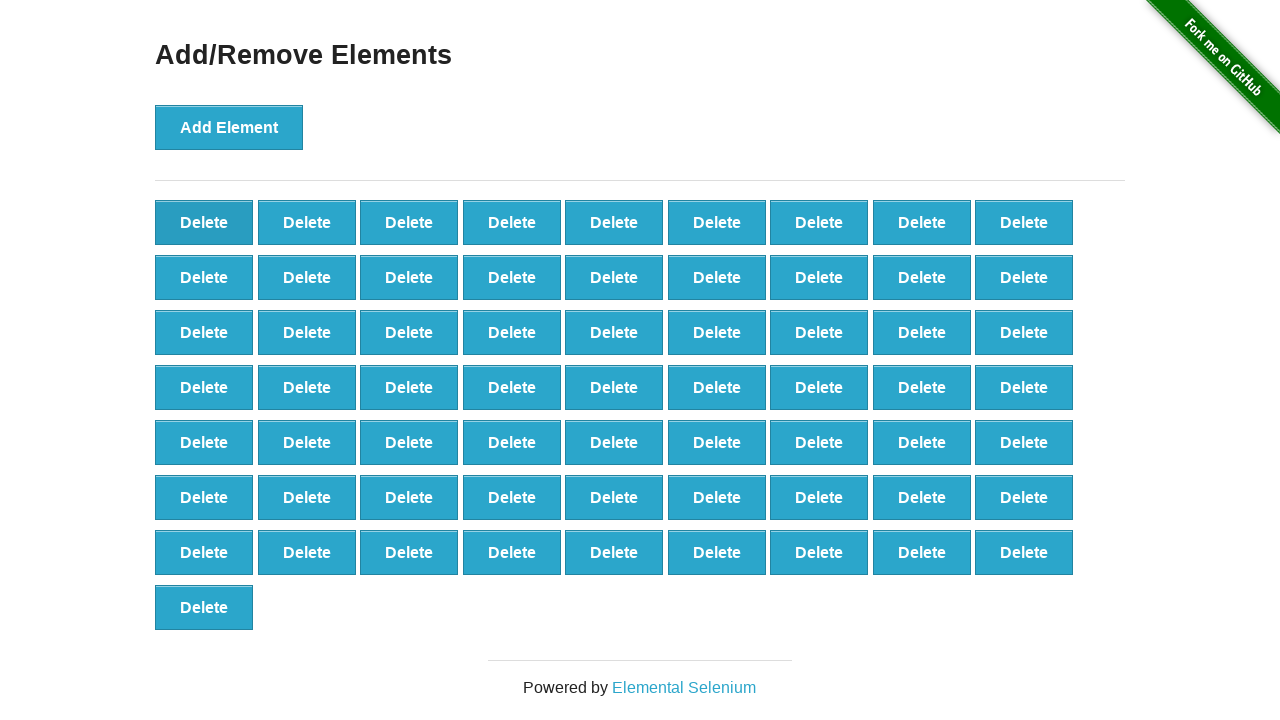

Clicked Delete button (click 37/90) at (204, 222) on text=Delete >> nth=0
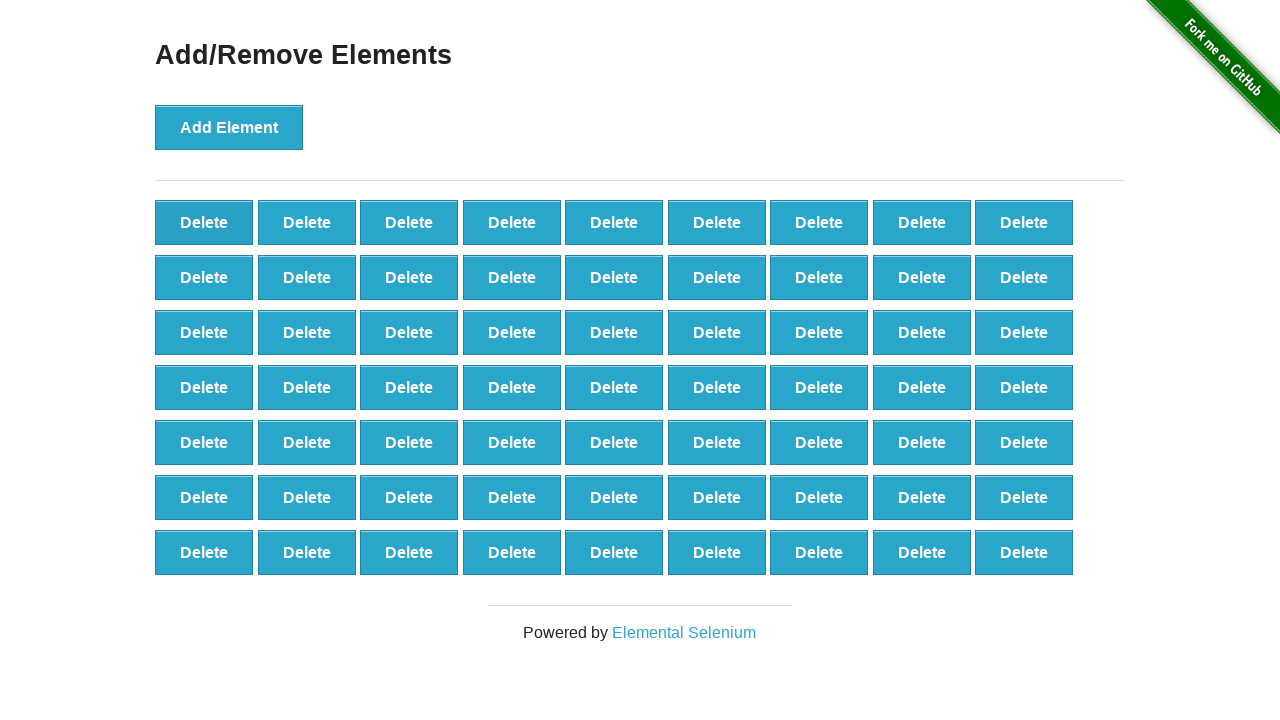

Clicked Delete button (click 38/90) at (204, 222) on text=Delete >> nth=0
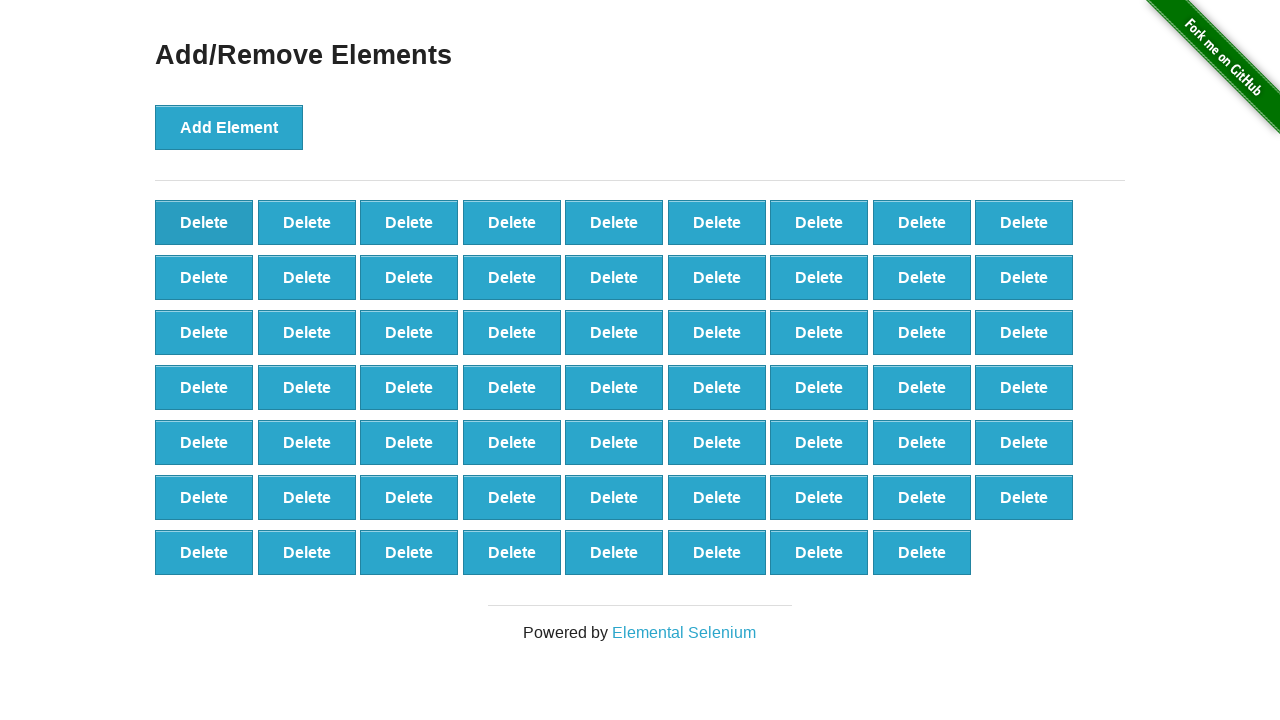

Clicked Delete button (click 39/90) at (204, 222) on text=Delete >> nth=0
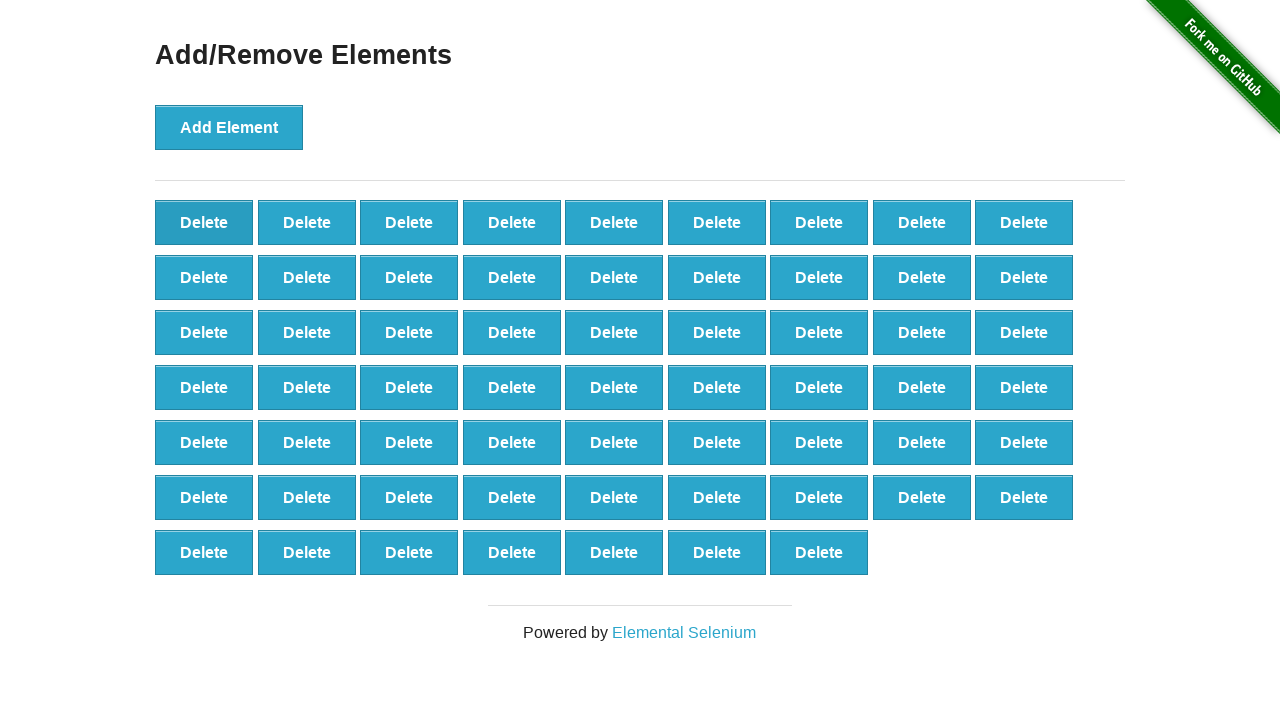

Clicked Delete button (click 40/90) at (204, 222) on text=Delete >> nth=0
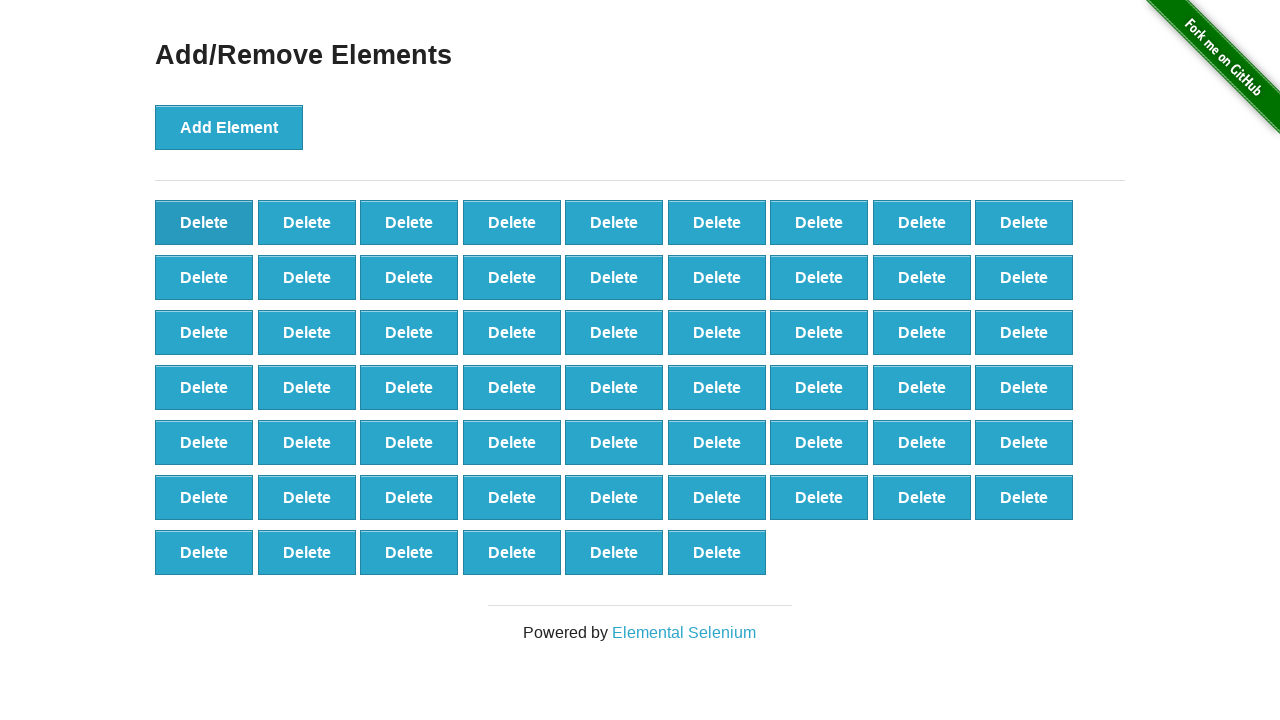

Clicked Delete button (click 41/90) at (204, 222) on text=Delete >> nth=0
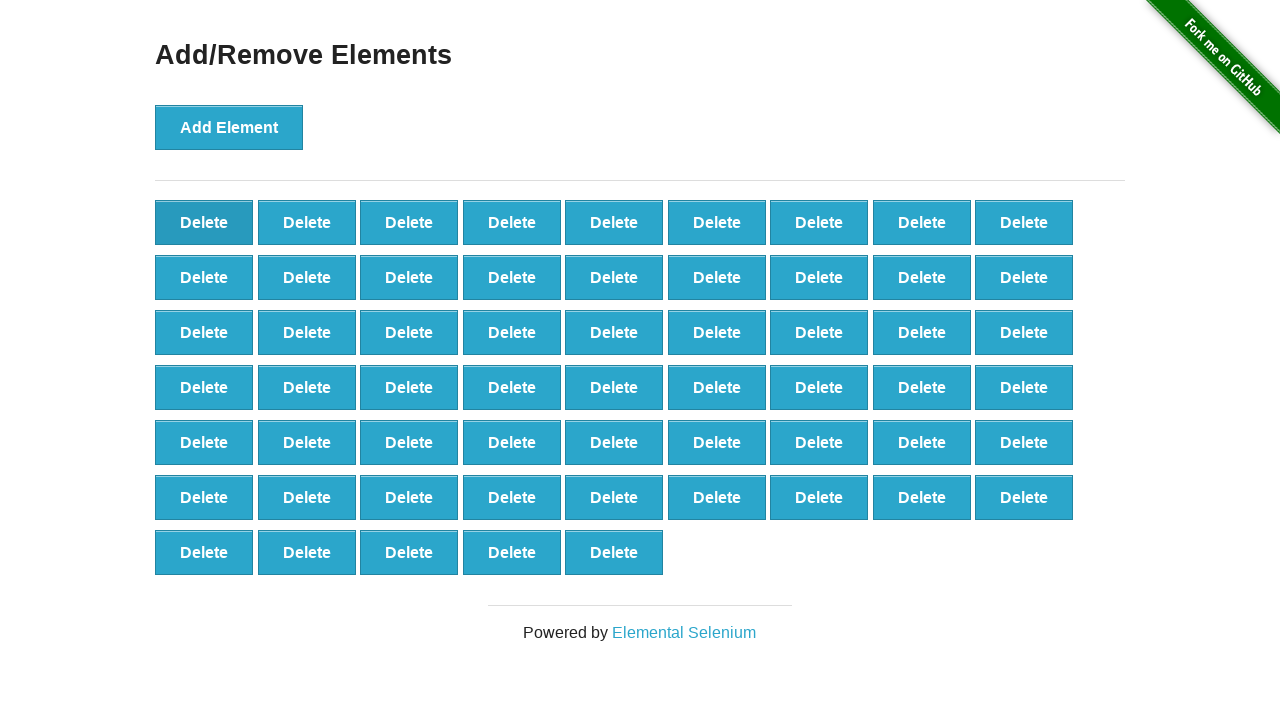

Clicked Delete button (click 42/90) at (204, 222) on text=Delete >> nth=0
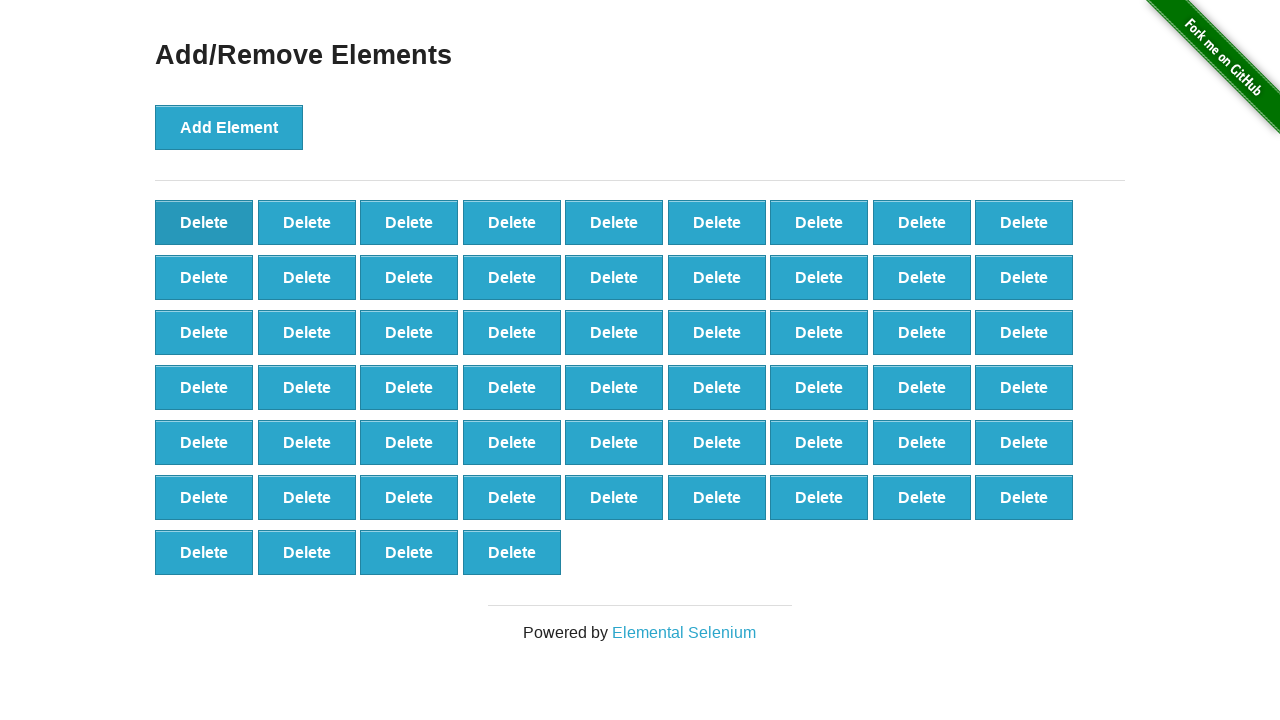

Clicked Delete button (click 43/90) at (204, 222) on text=Delete >> nth=0
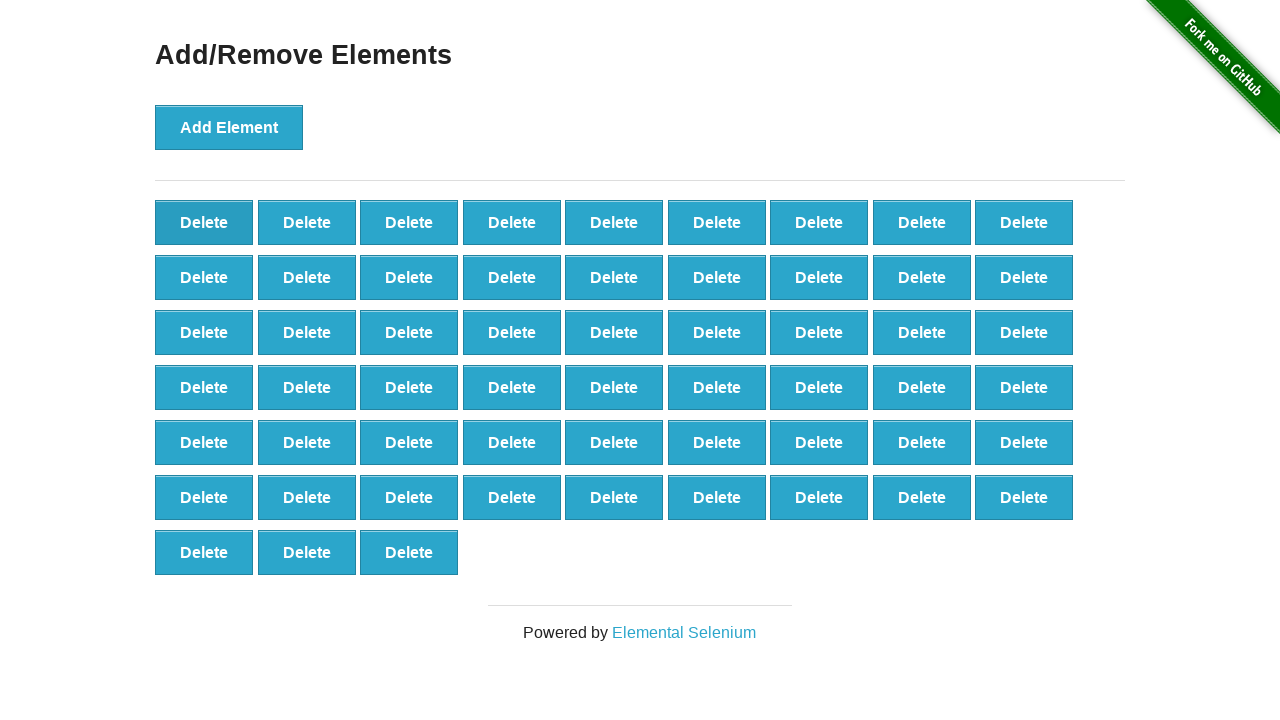

Clicked Delete button (click 44/90) at (204, 222) on text=Delete >> nth=0
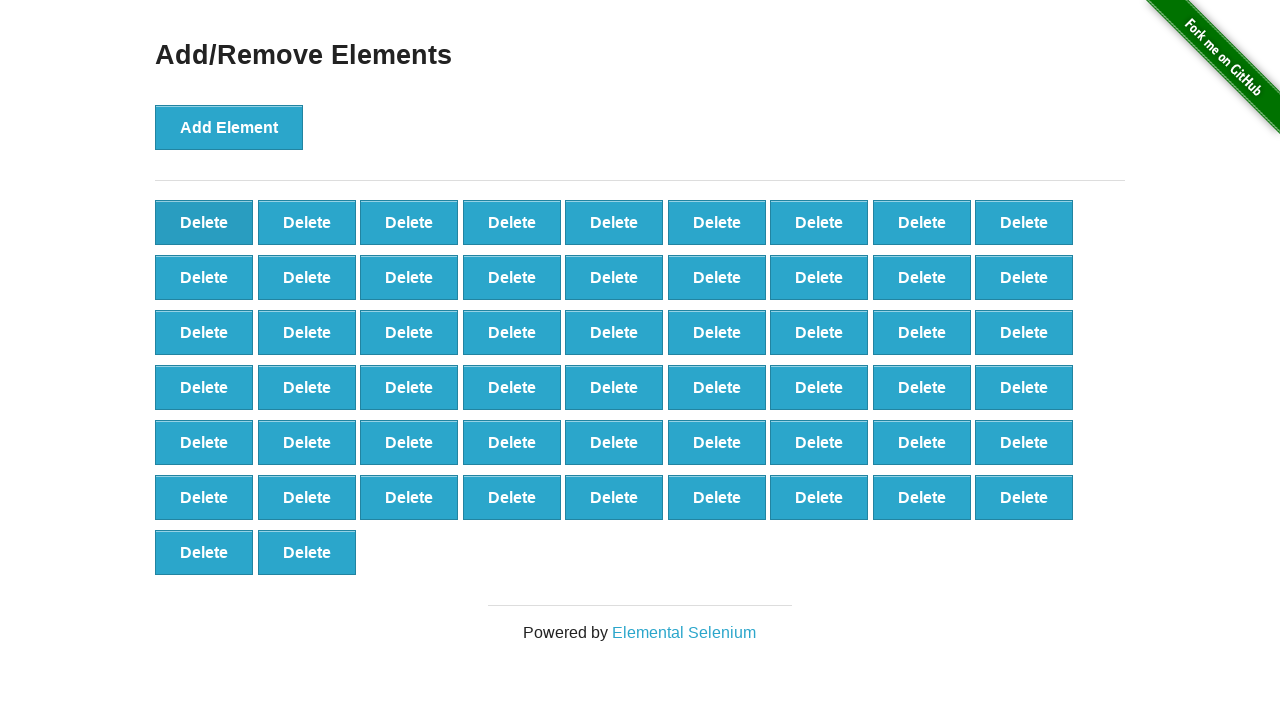

Clicked Delete button (click 45/90) at (204, 222) on text=Delete >> nth=0
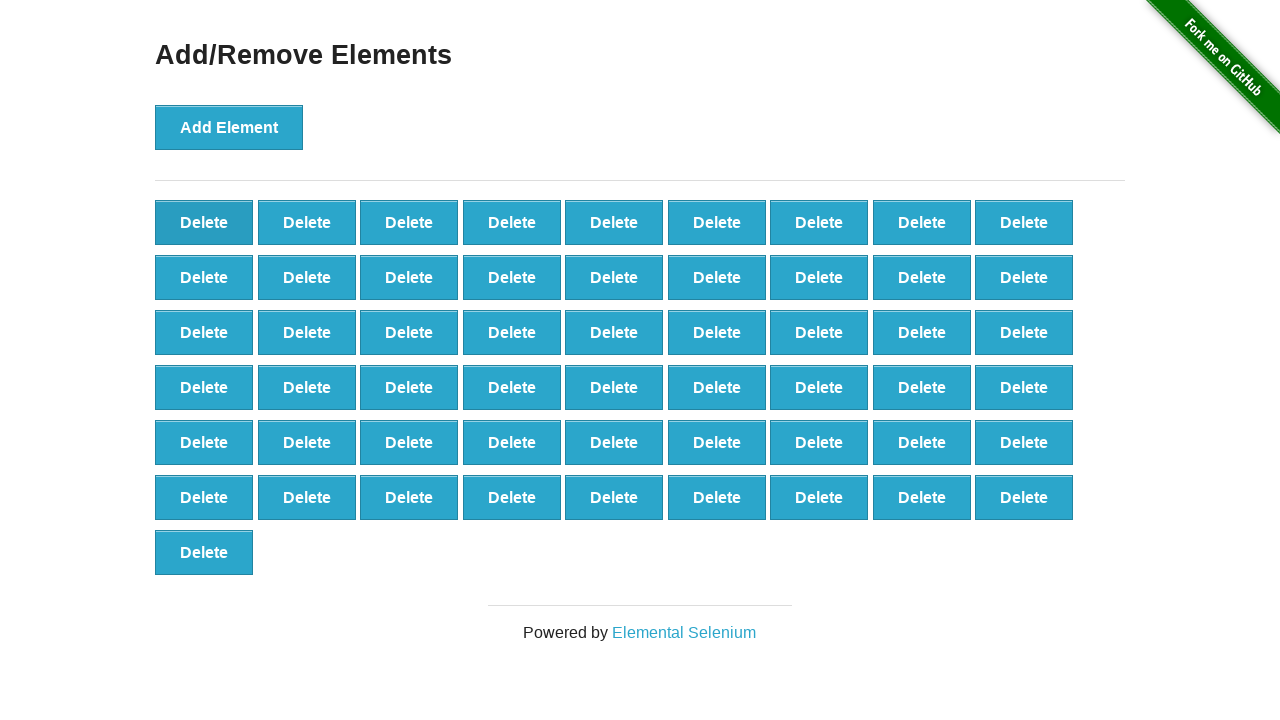

Clicked Delete button (click 46/90) at (204, 222) on text=Delete >> nth=0
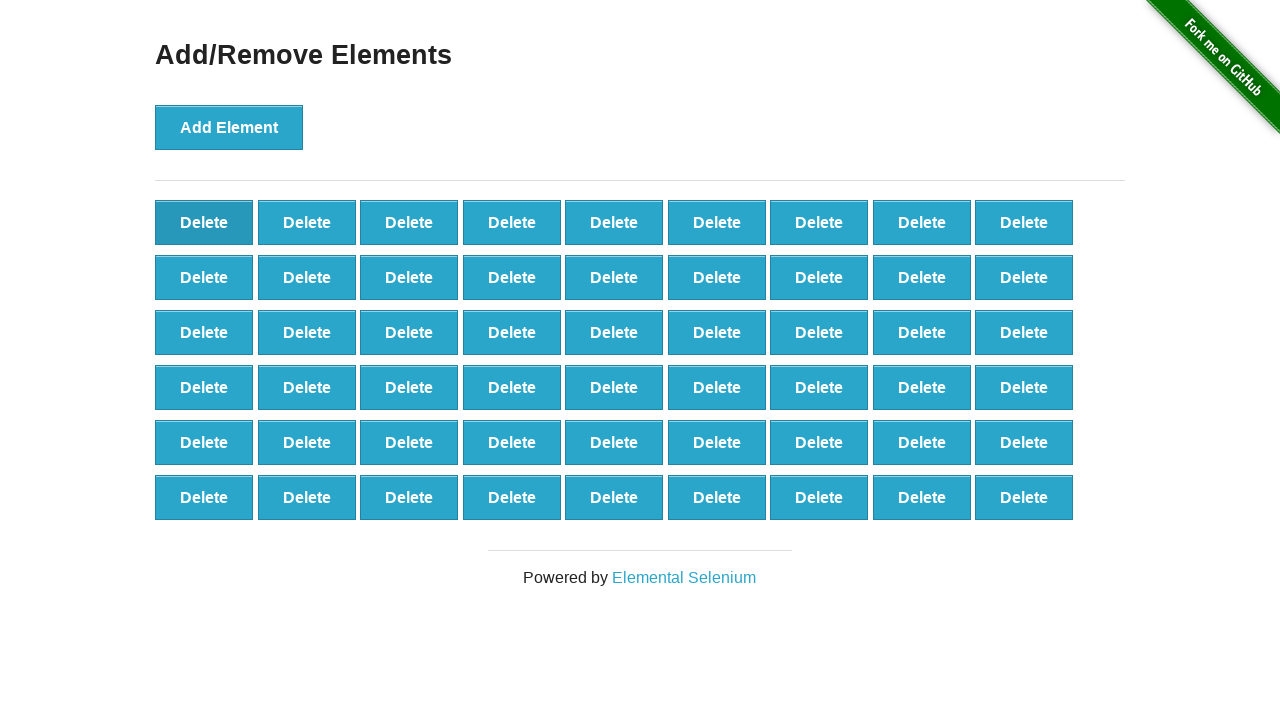

Clicked Delete button (click 47/90) at (204, 222) on text=Delete >> nth=0
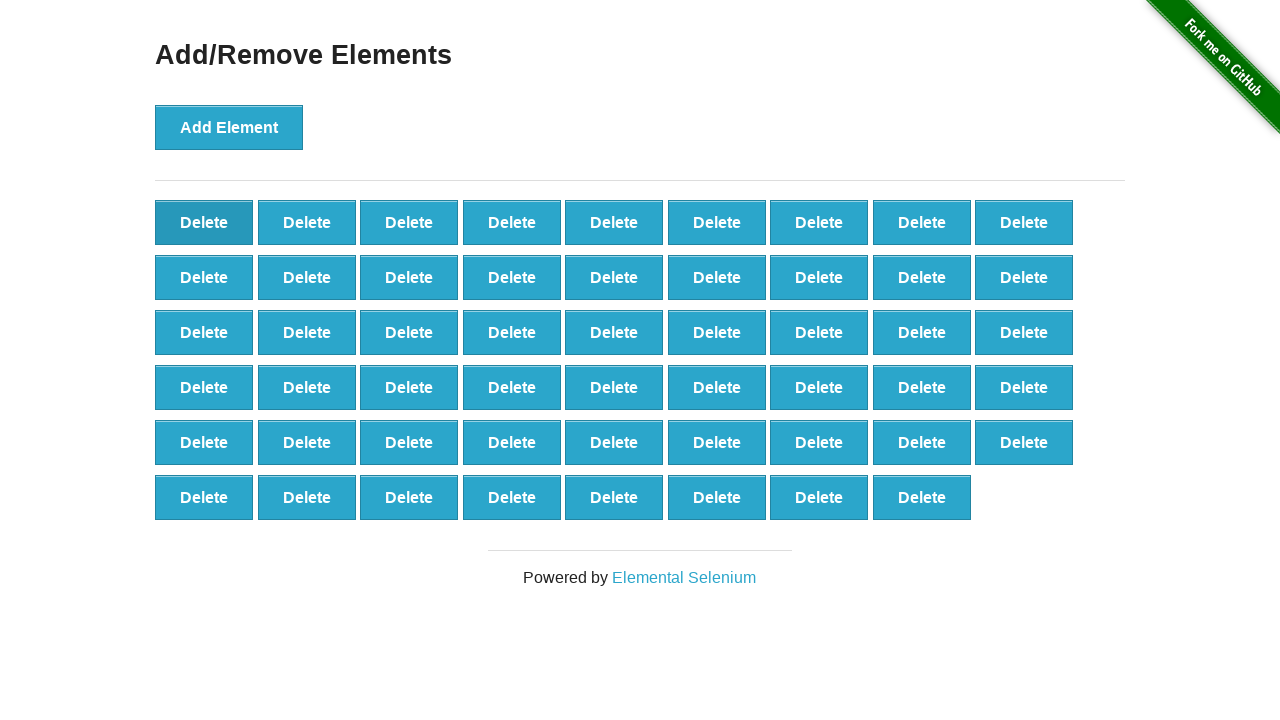

Clicked Delete button (click 48/90) at (204, 222) on text=Delete >> nth=0
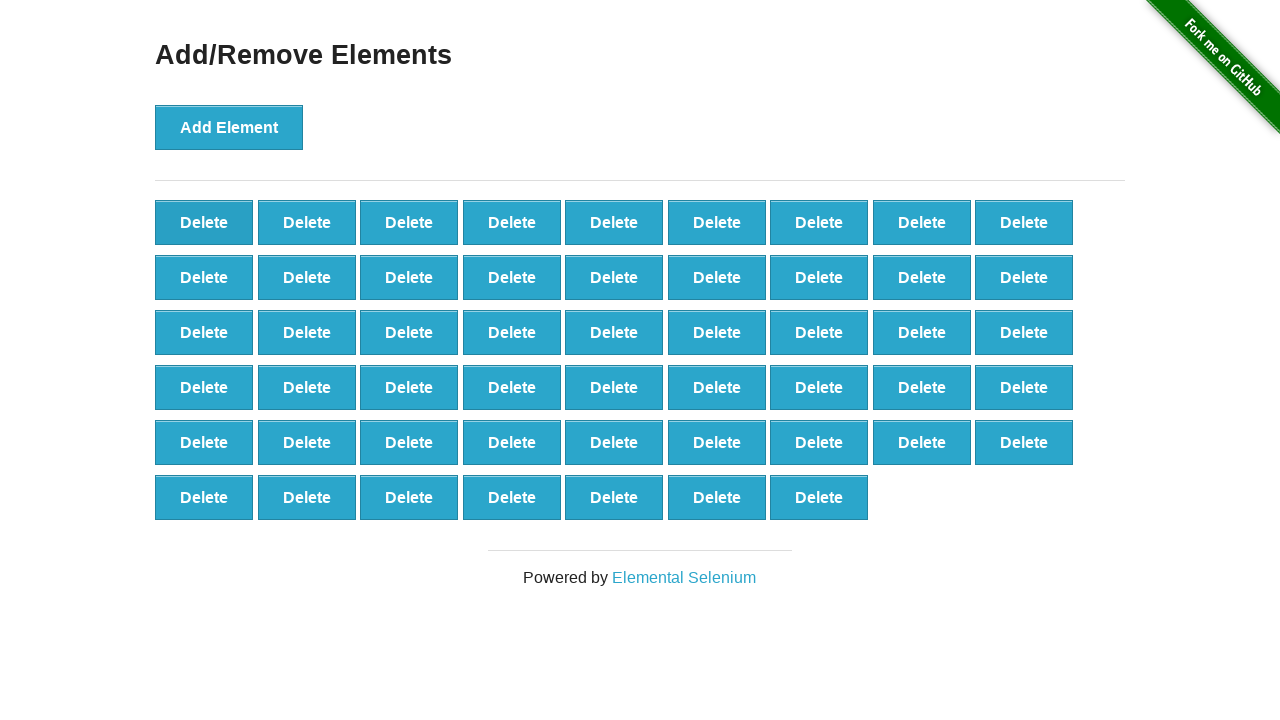

Clicked Delete button (click 49/90) at (204, 222) on text=Delete >> nth=0
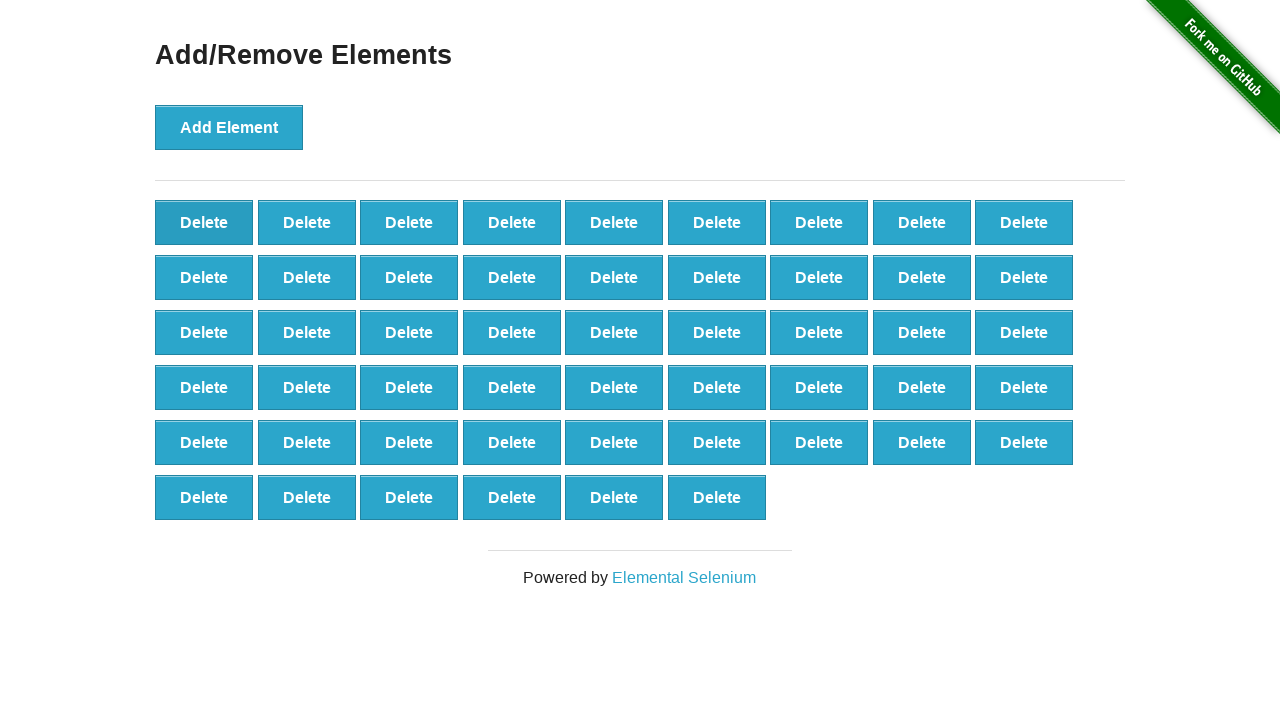

Clicked Delete button (click 50/90) at (204, 222) on text=Delete >> nth=0
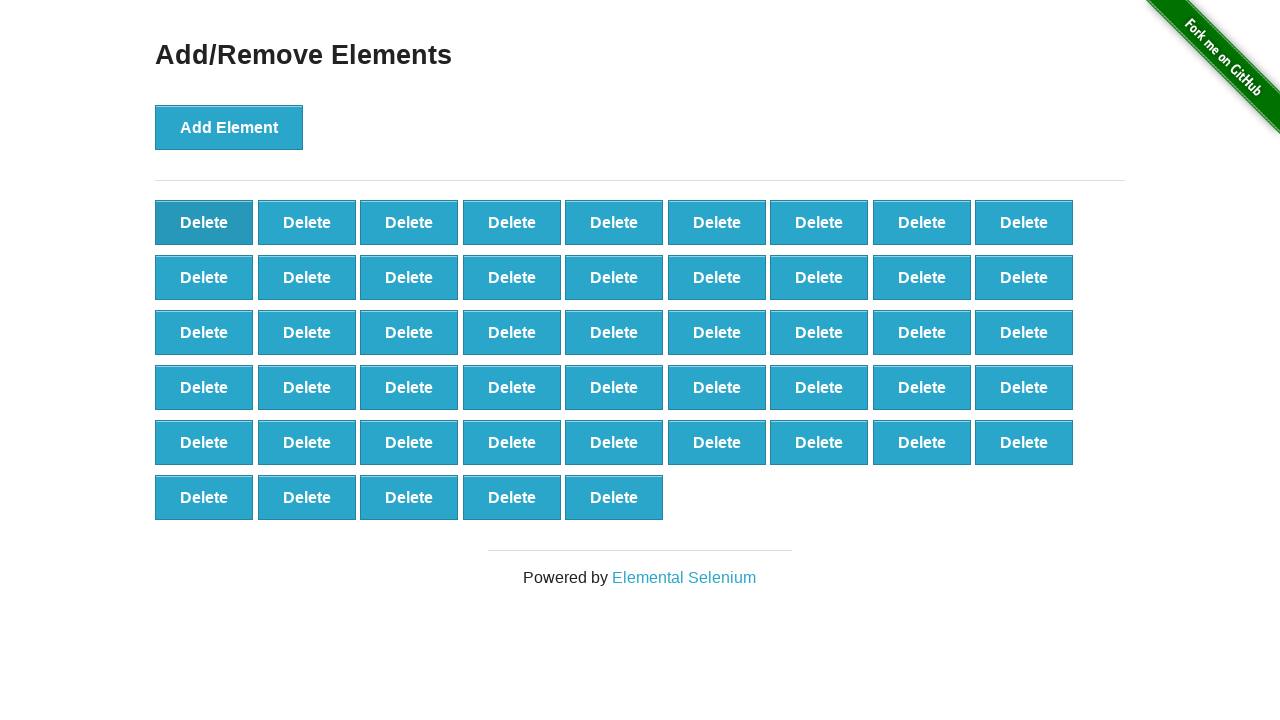

Clicked Delete button (click 51/90) at (204, 222) on text=Delete >> nth=0
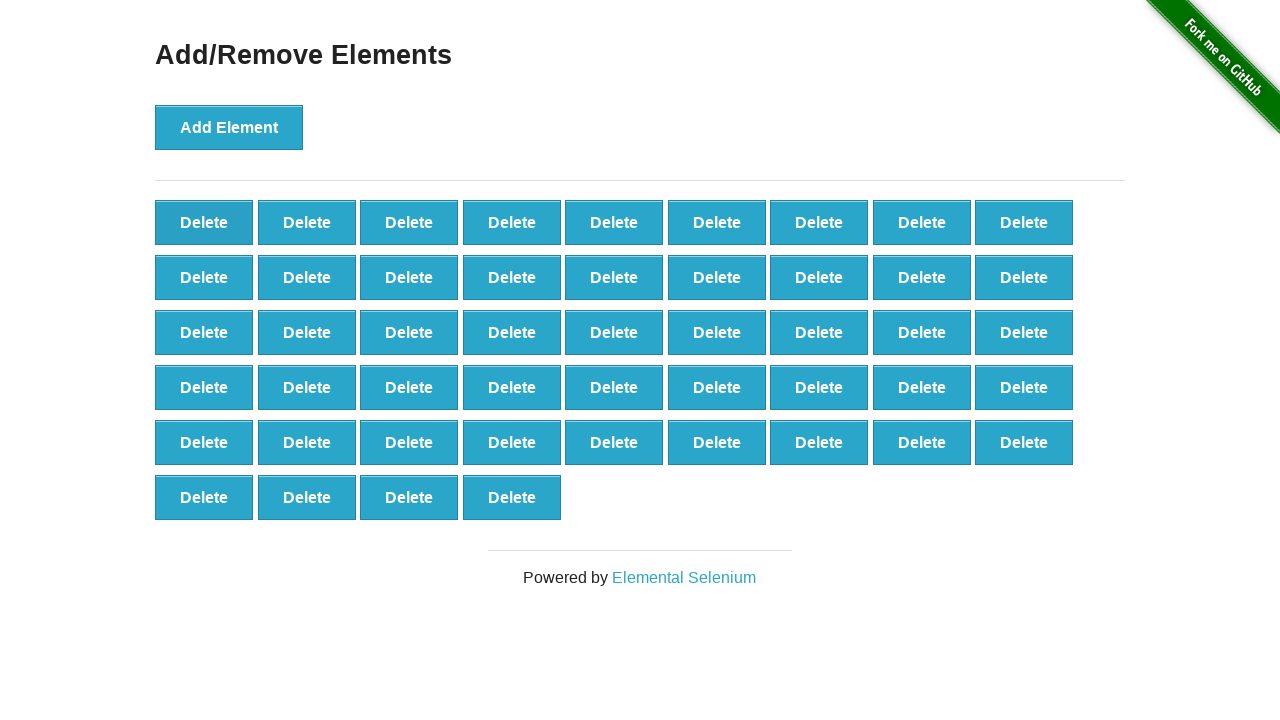

Clicked Delete button (click 52/90) at (204, 222) on text=Delete >> nth=0
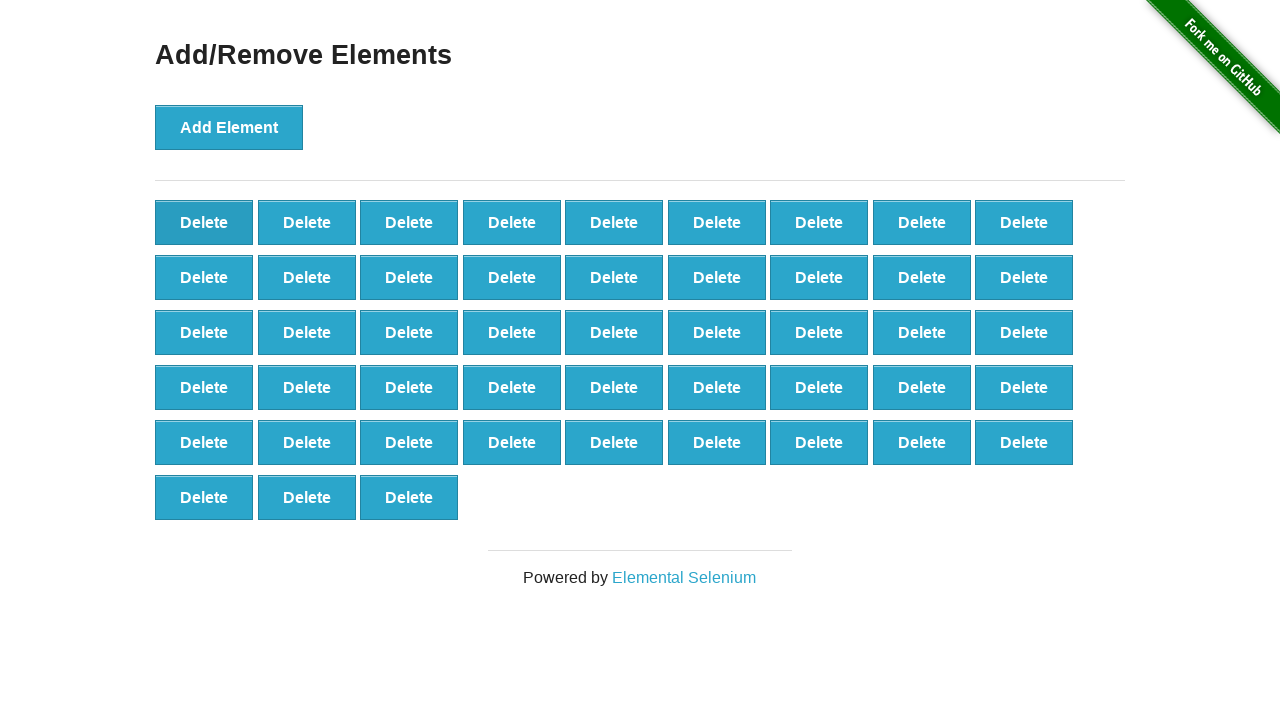

Clicked Delete button (click 53/90) at (204, 222) on text=Delete >> nth=0
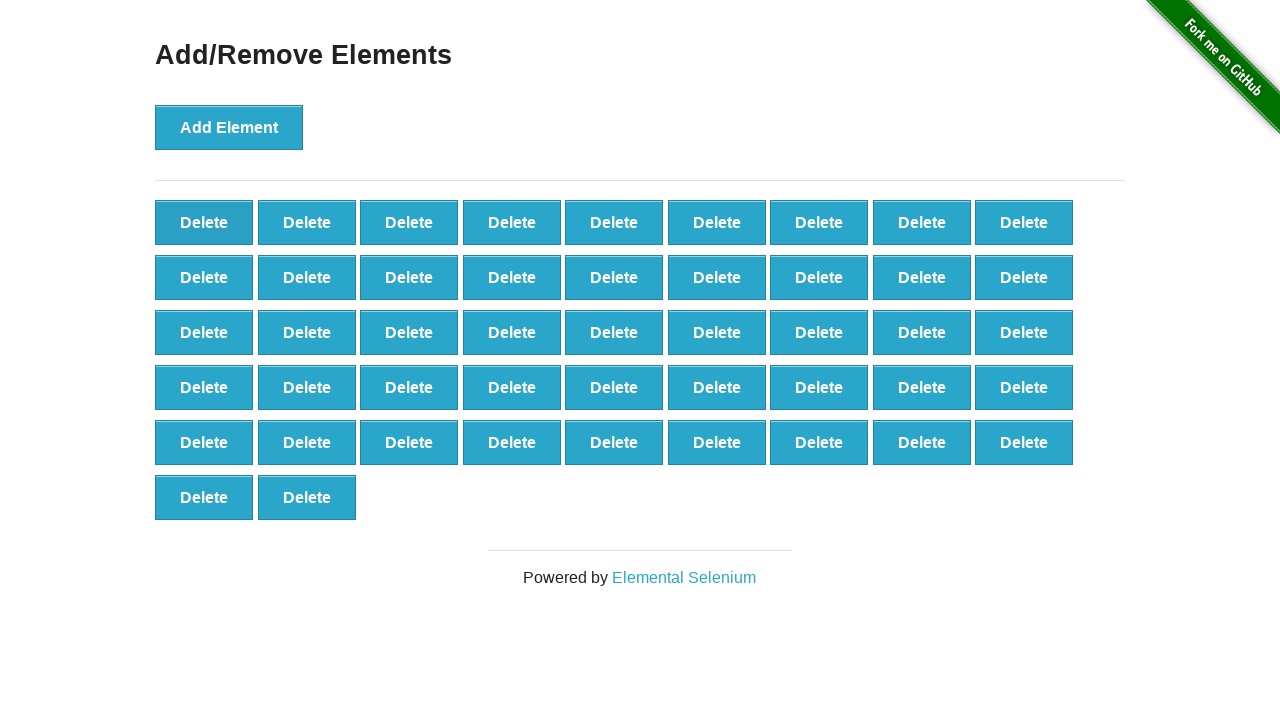

Clicked Delete button (click 54/90) at (204, 222) on text=Delete >> nth=0
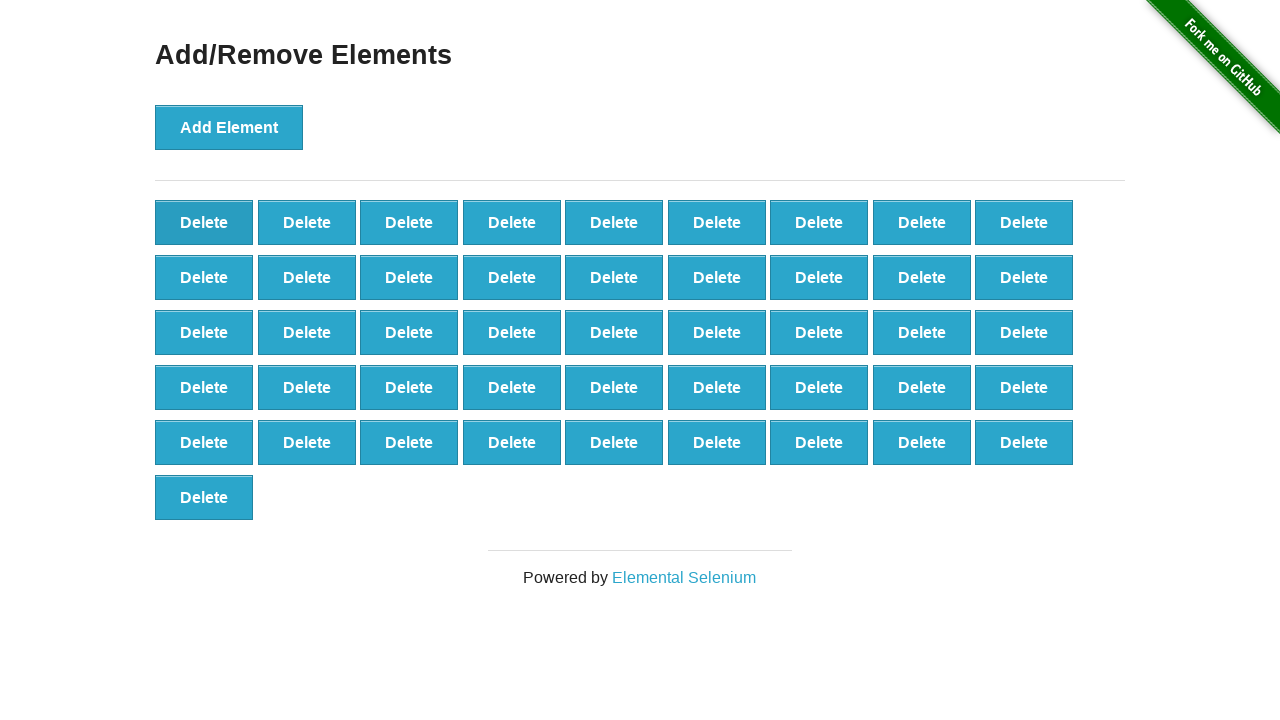

Clicked Delete button (click 55/90) at (204, 222) on text=Delete >> nth=0
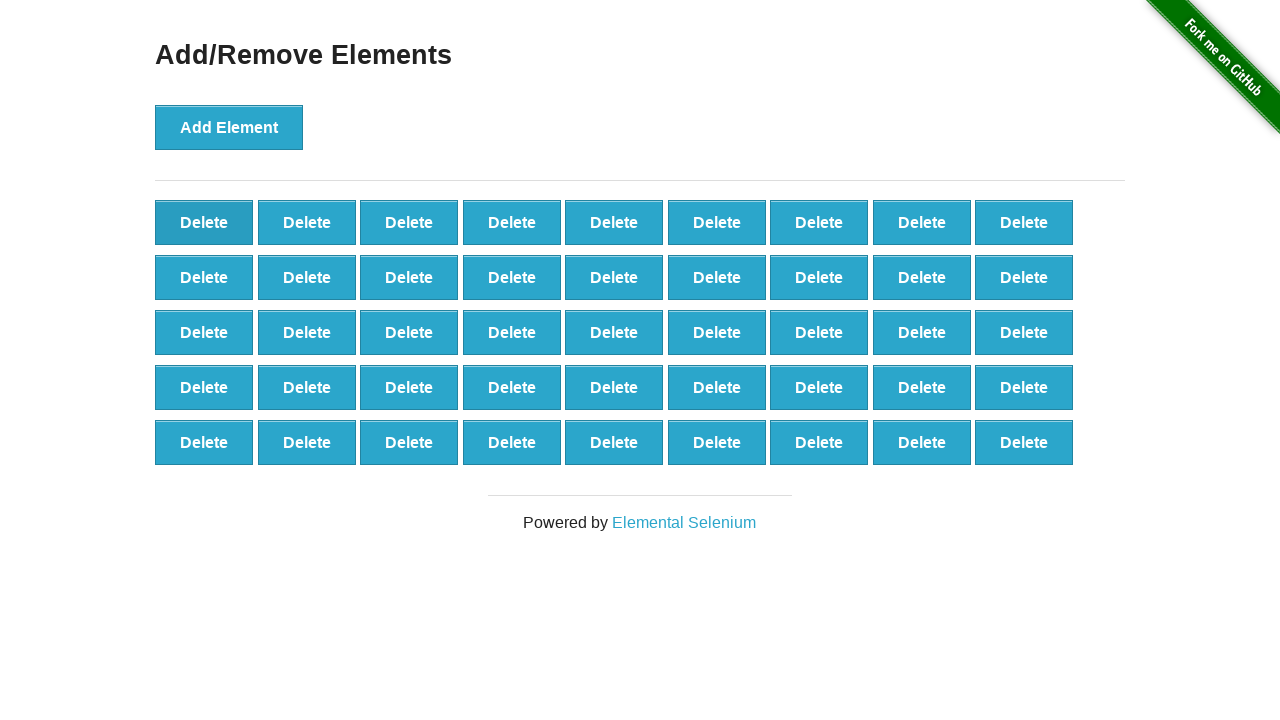

Clicked Delete button (click 56/90) at (204, 222) on text=Delete >> nth=0
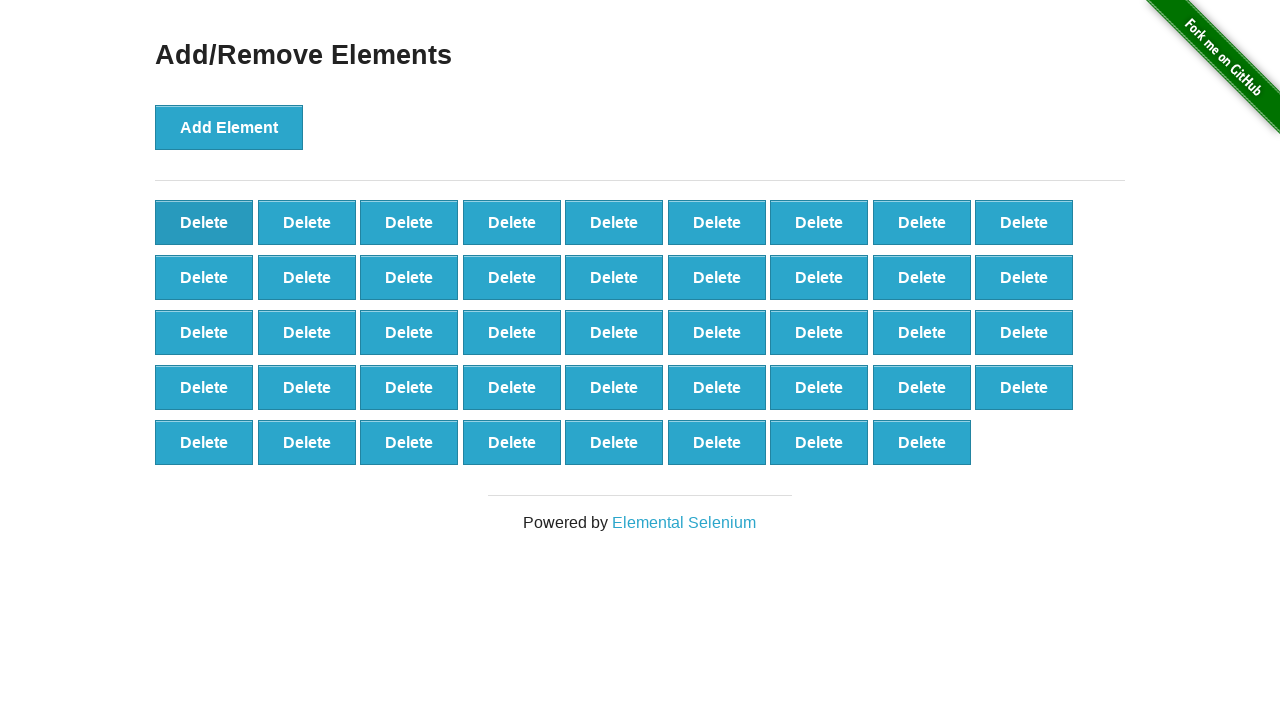

Clicked Delete button (click 57/90) at (204, 222) on text=Delete >> nth=0
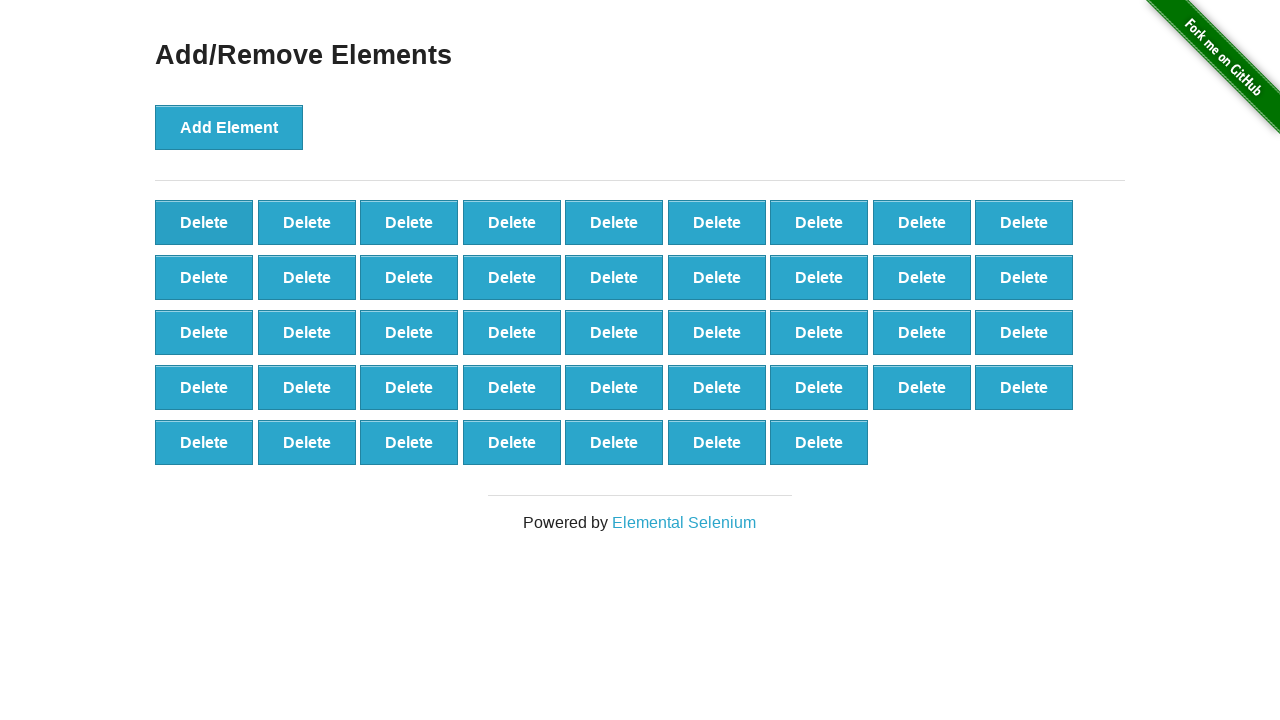

Clicked Delete button (click 58/90) at (204, 222) on text=Delete >> nth=0
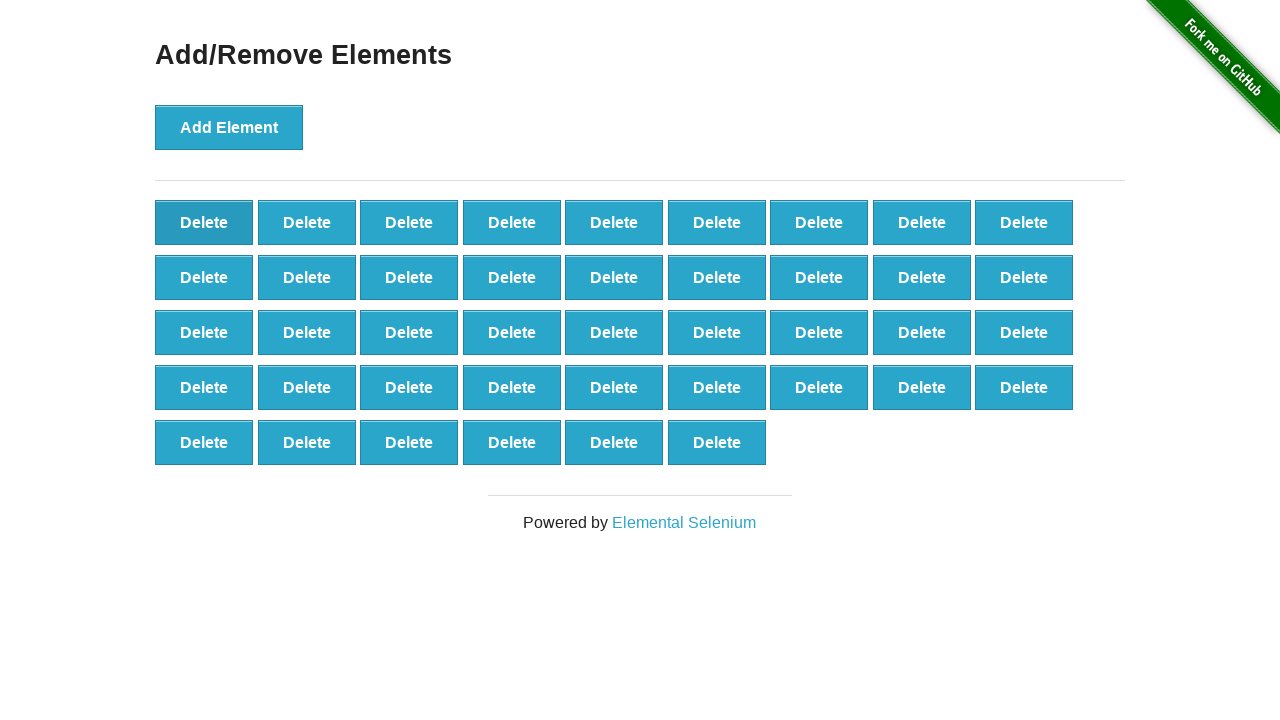

Clicked Delete button (click 59/90) at (204, 222) on text=Delete >> nth=0
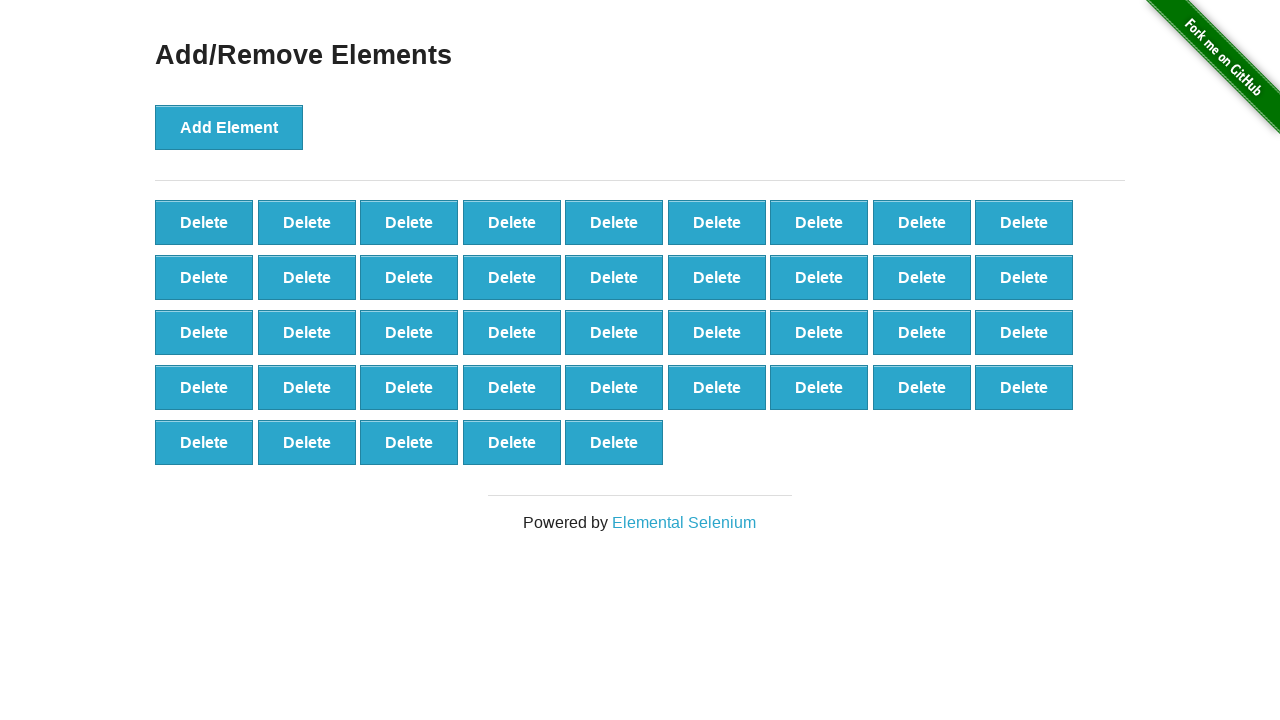

Clicked Delete button (click 60/90) at (204, 222) on text=Delete >> nth=0
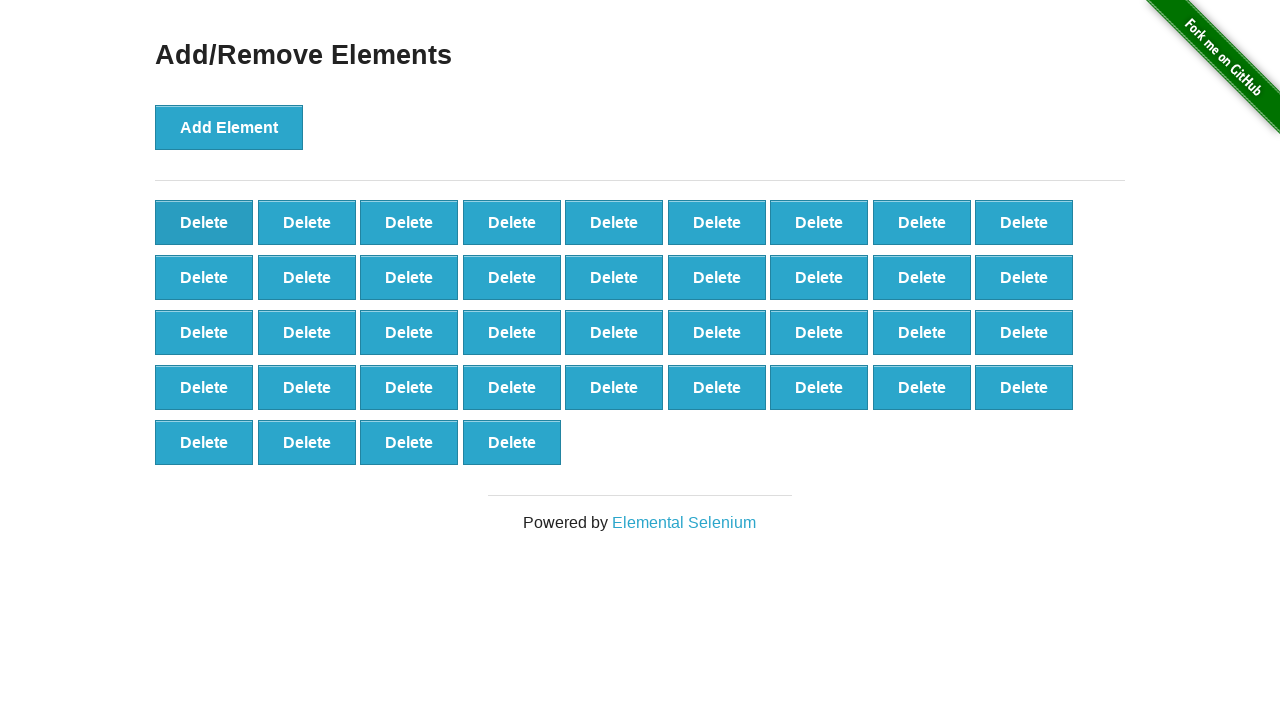

Clicked Delete button (click 61/90) at (204, 222) on text=Delete >> nth=0
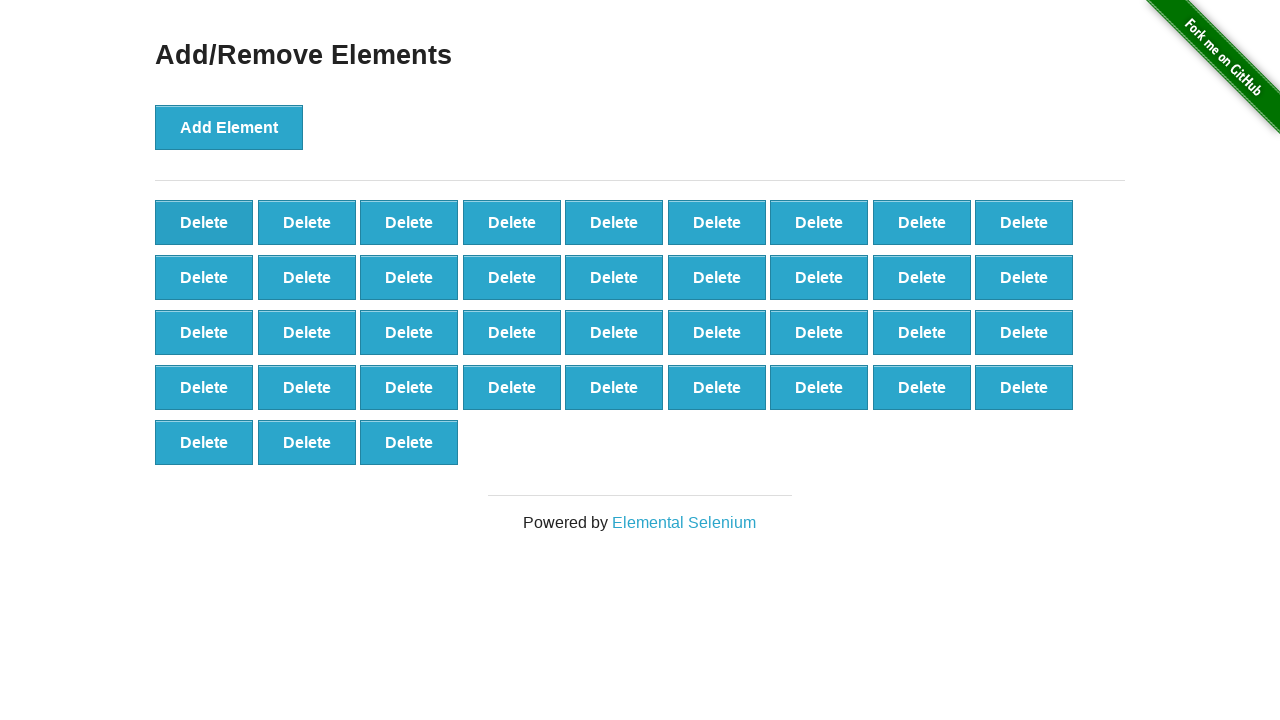

Clicked Delete button (click 62/90) at (204, 222) on text=Delete >> nth=0
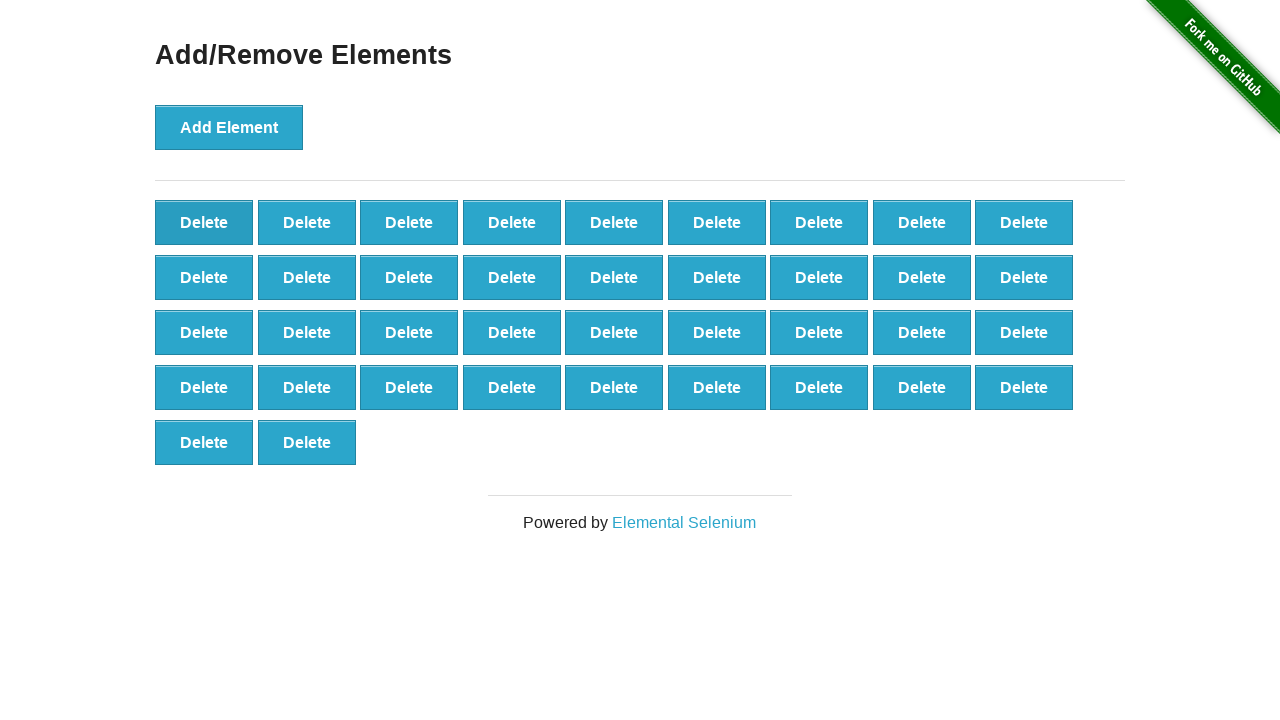

Clicked Delete button (click 63/90) at (204, 222) on text=Delete >> nth=0
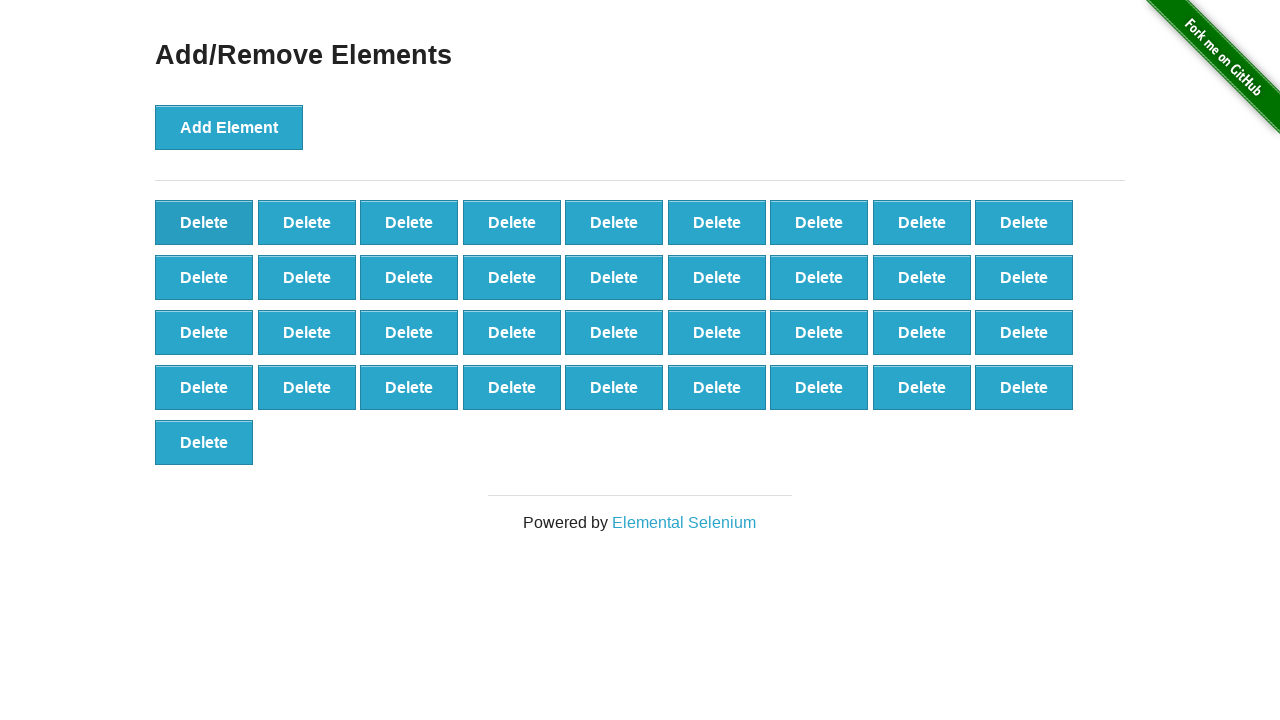

Clicked Delete button (click 64/90) at (204, 222) on text=Delete >> nth=0
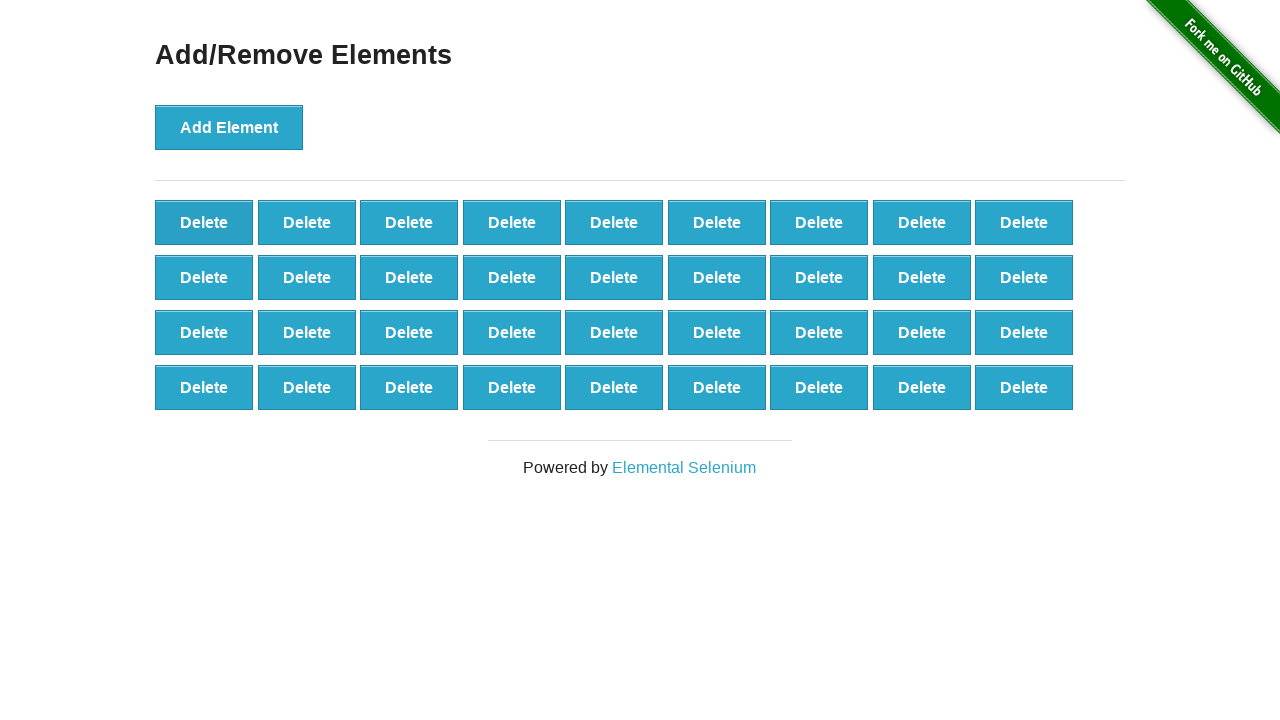

Clicked Delete button (click 65/90) at (204, 222) on text=Delete >> nth=0
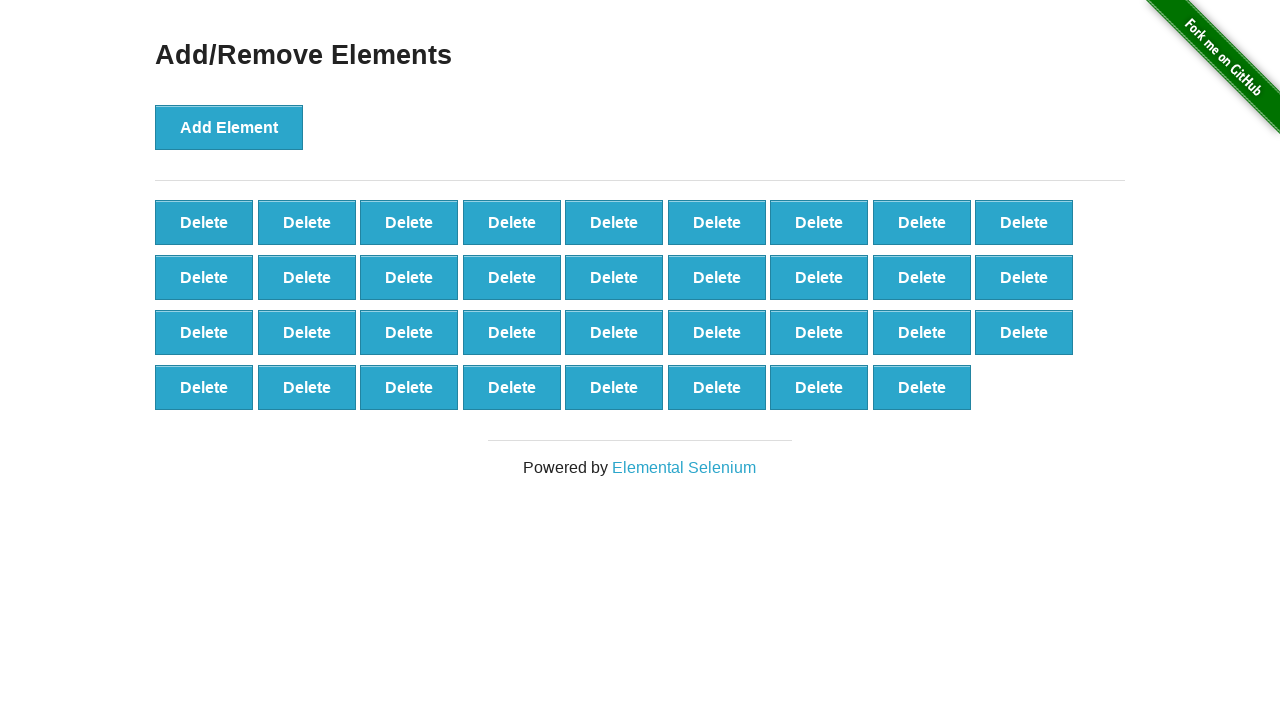

Clicked Delete button (click 66/90) at (204, 222) on text=Delete >> nth=0
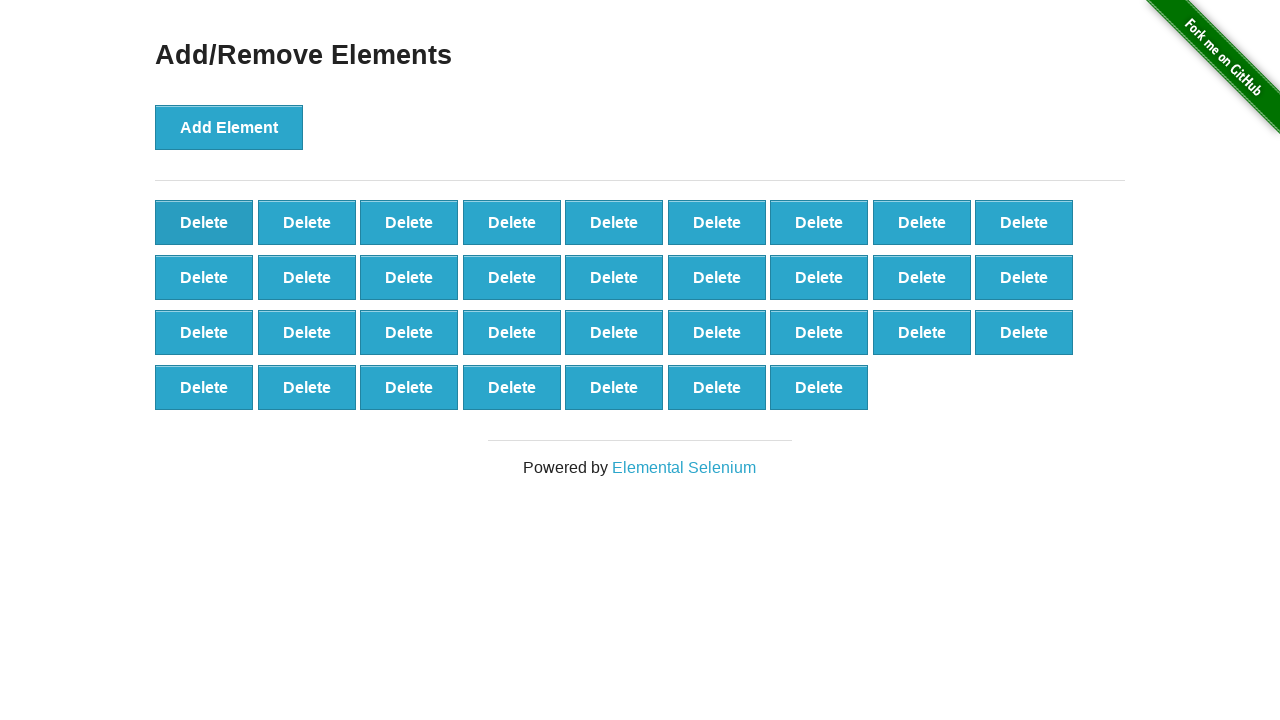

Clicked Delete button (click 67/90) at (204, 222) on text=Delete >> nth=0
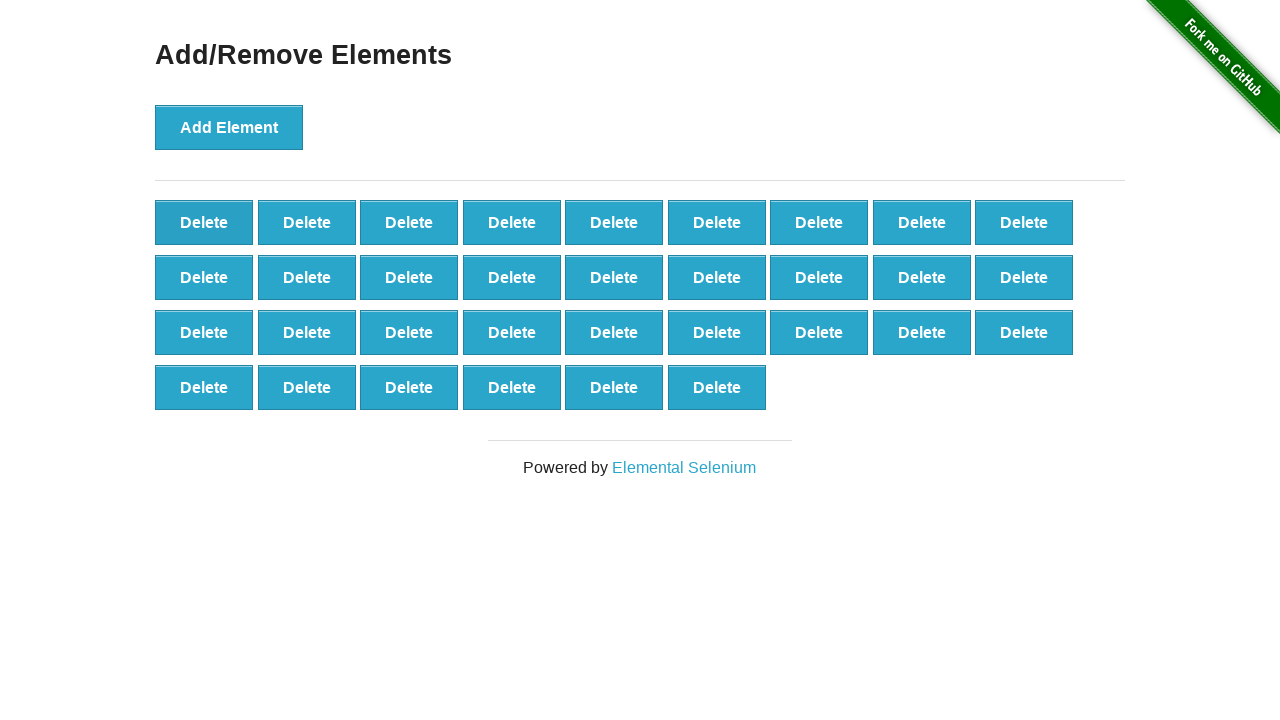

Clicked Delete button (click 68/90) at (204, 222) on text=Delete >> nth=0
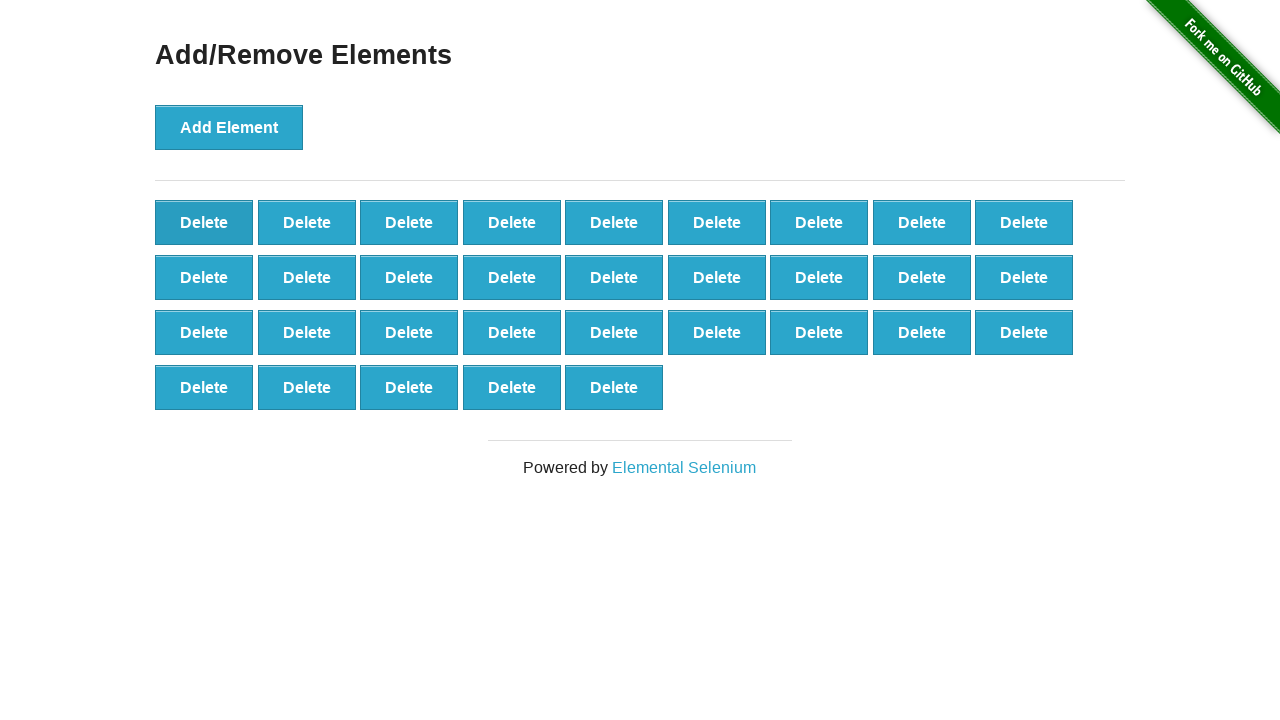

Clicked Delete button (click 69/90) at (204, 222) on text=Delete >> nth=0
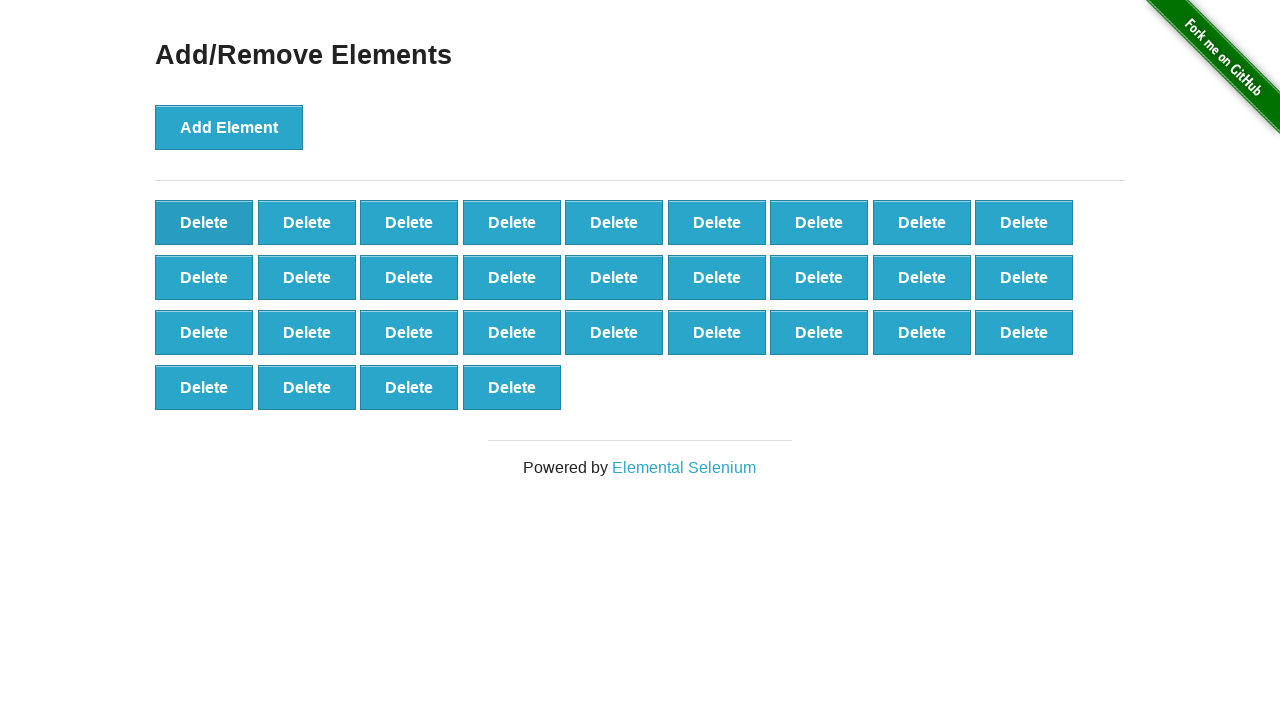

Clicked Delete button (click 70/90) at (204, 222) on text=Delete >> nth=0
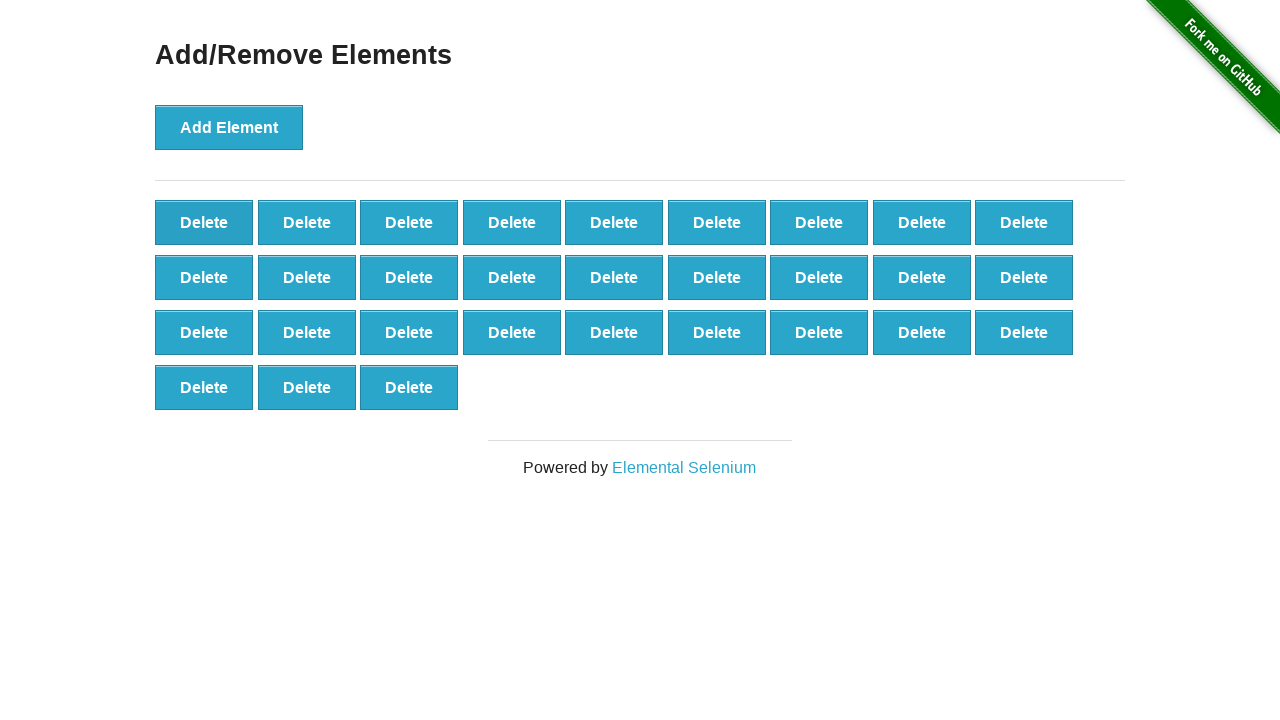

Clicked Delete button (click 71/90) at (204, 222) on text=Delete >> nth=0
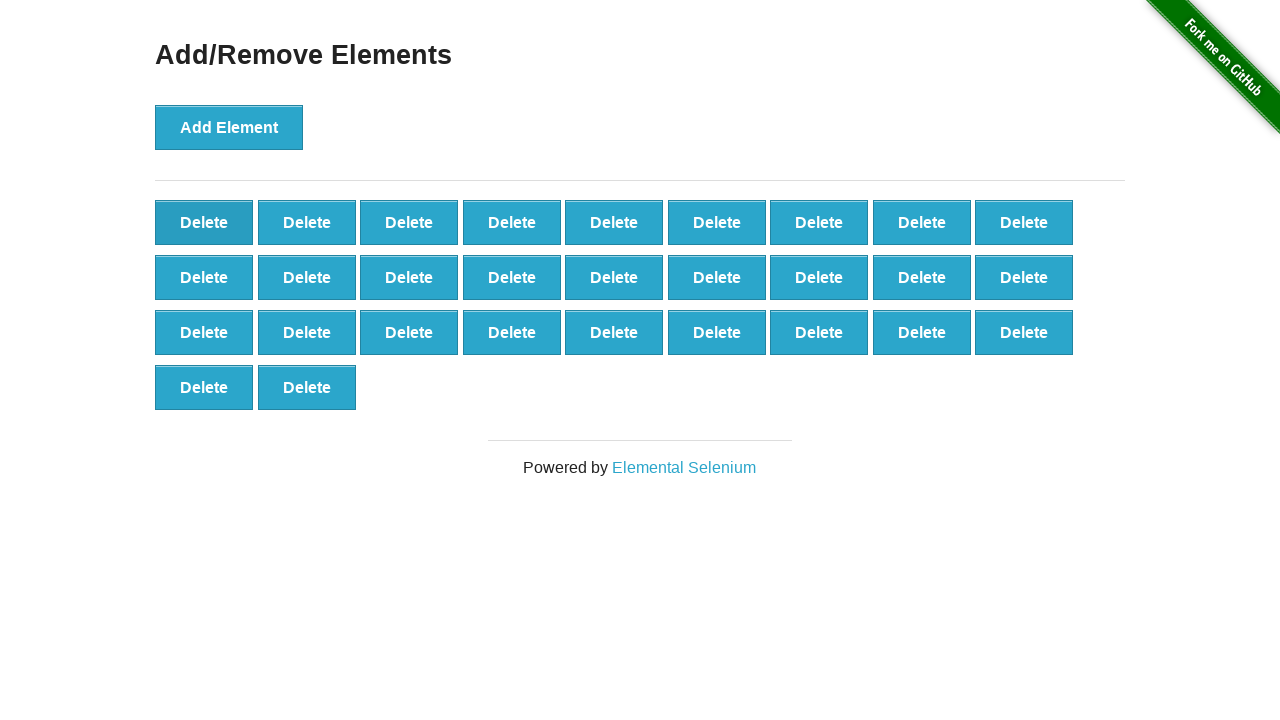

Clicked Delete button (click 72/90) at (204, 222) on text=Delete >> nth=0
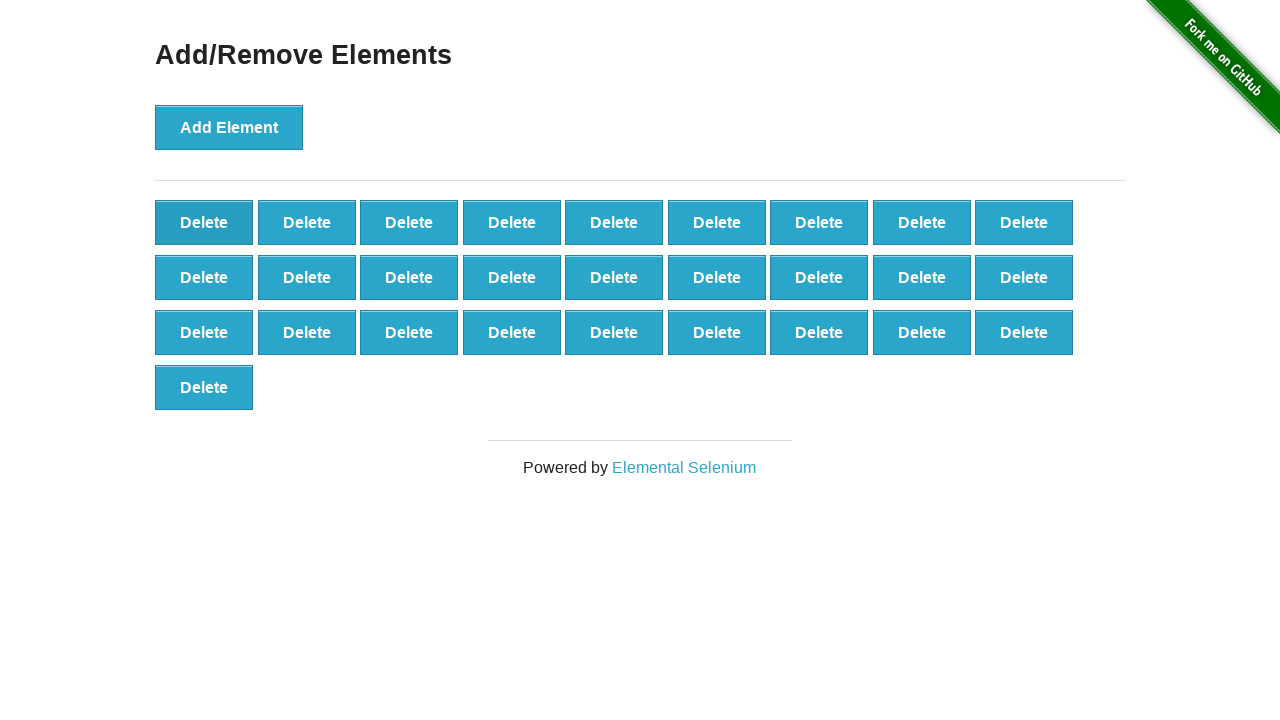

Clicked Delete button (click 73/90) at (204, 222) on text=Delete >> nth=0
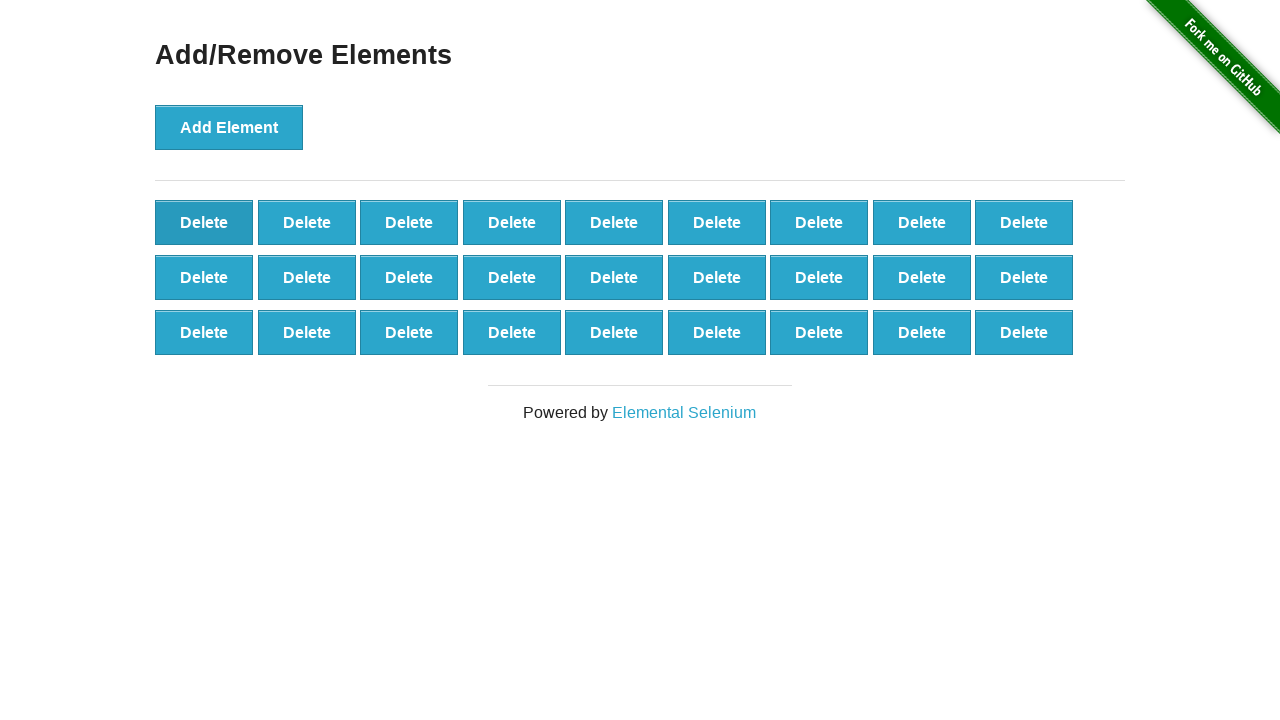

Clicked Delete button (click 74/90) at (204, 222) on text=Delete >> nth=0
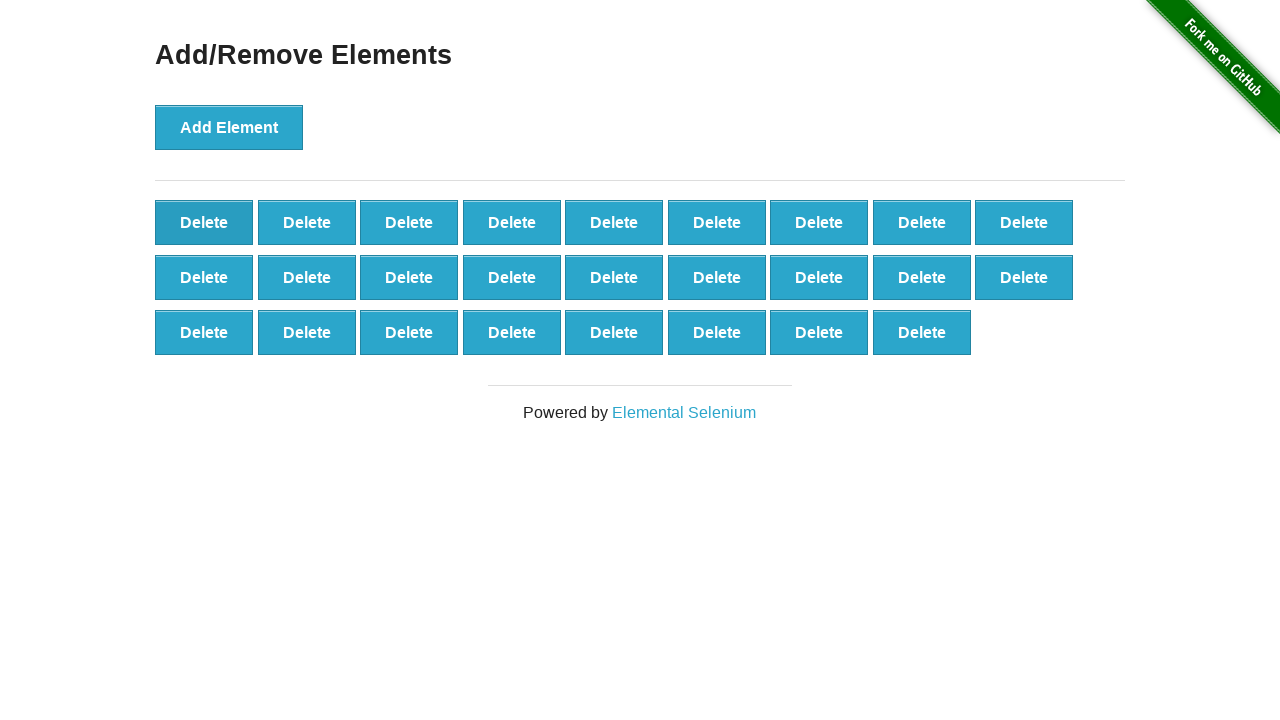

Clicked Delete button (click 75/90) at (204, 222) on text=Delete >> nth=0
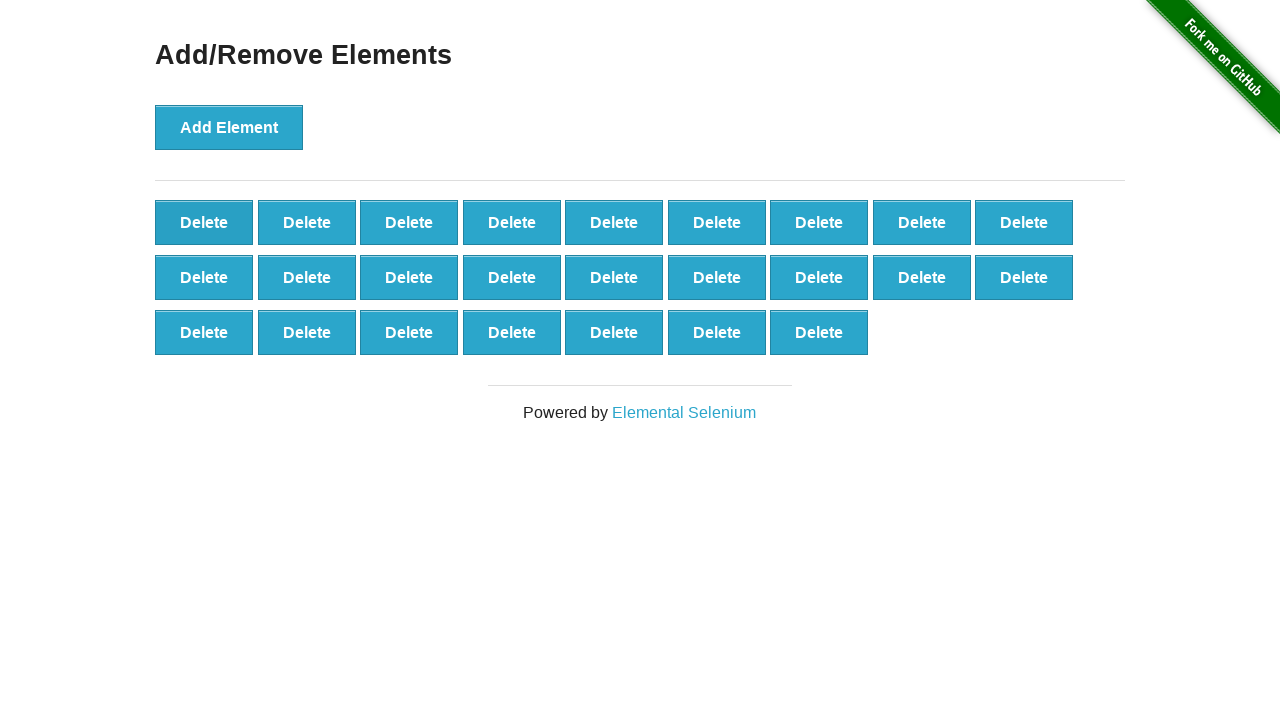

Clicked Delete button (click 76/90) at (204, 222) on text=Delete >> nth=0
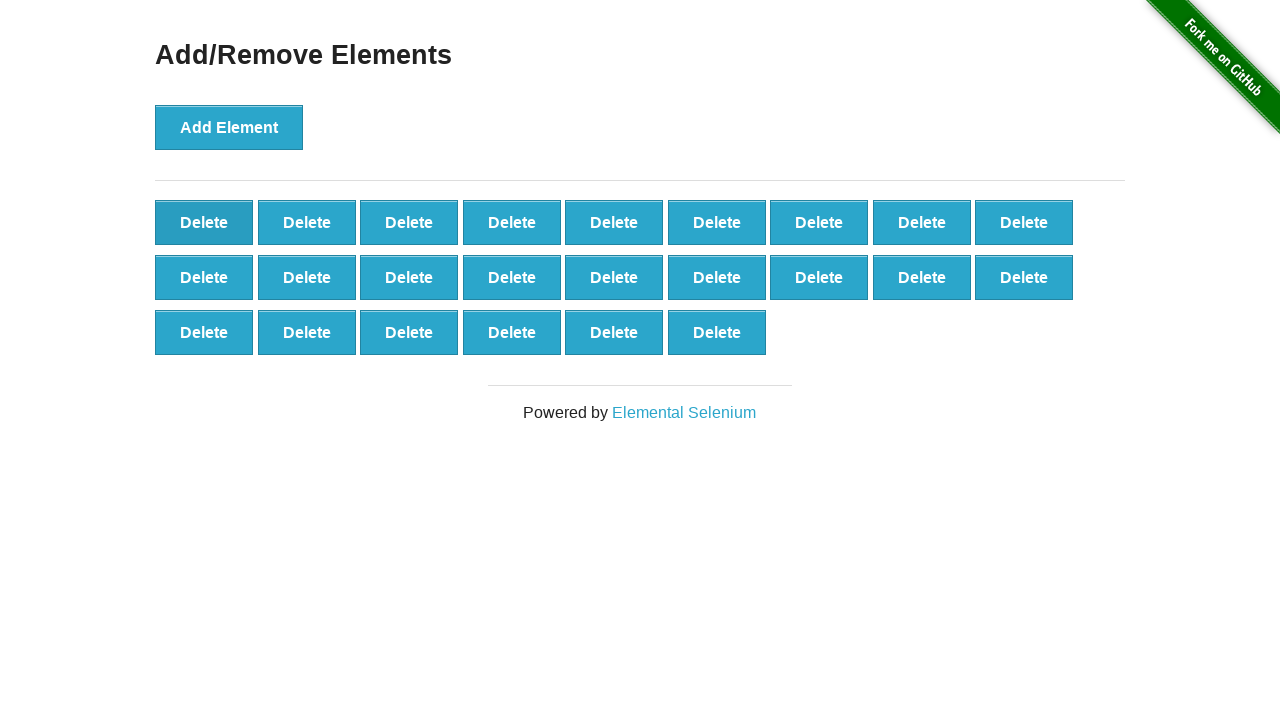

Clicked Delete button (click 77/90) at (204, 222) on text=Delete >> nth=0
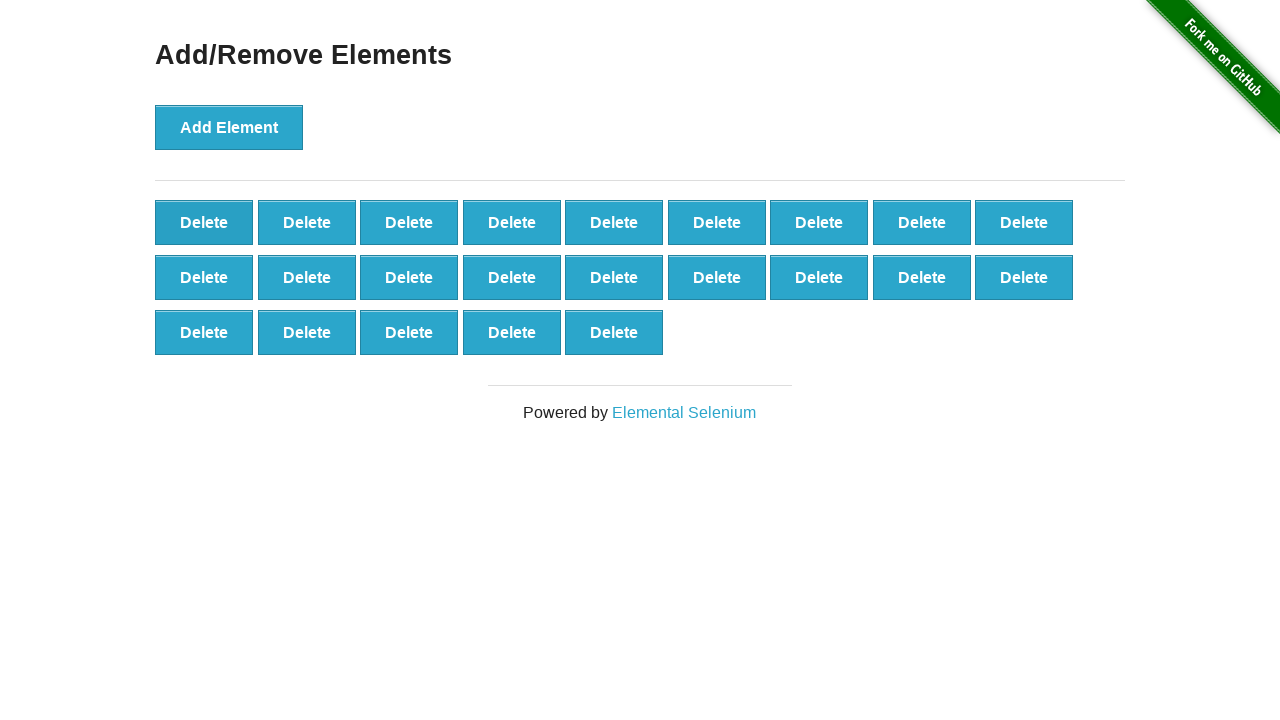

Clicked Delete button (click 78/90) at (204, 222) on text=Delete >> nth=0
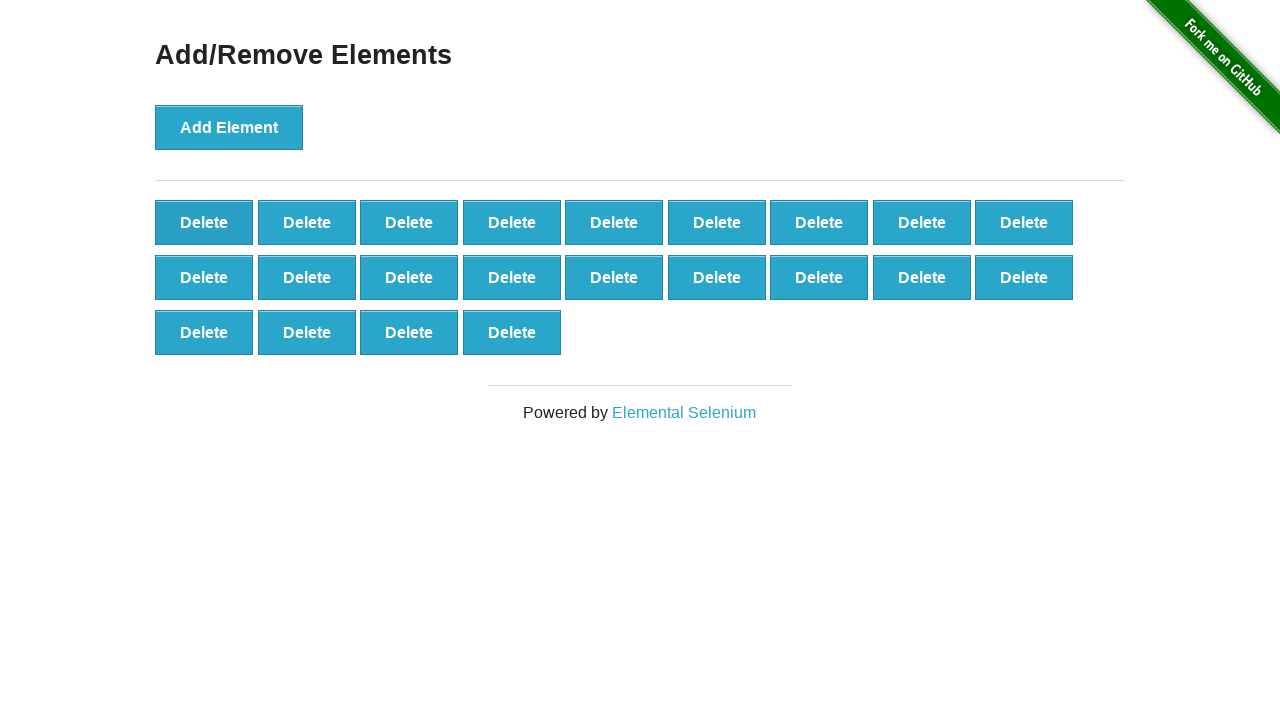

Clicked Delete button (click 79/90) at (204, 222) on text=Delete >> nth=0
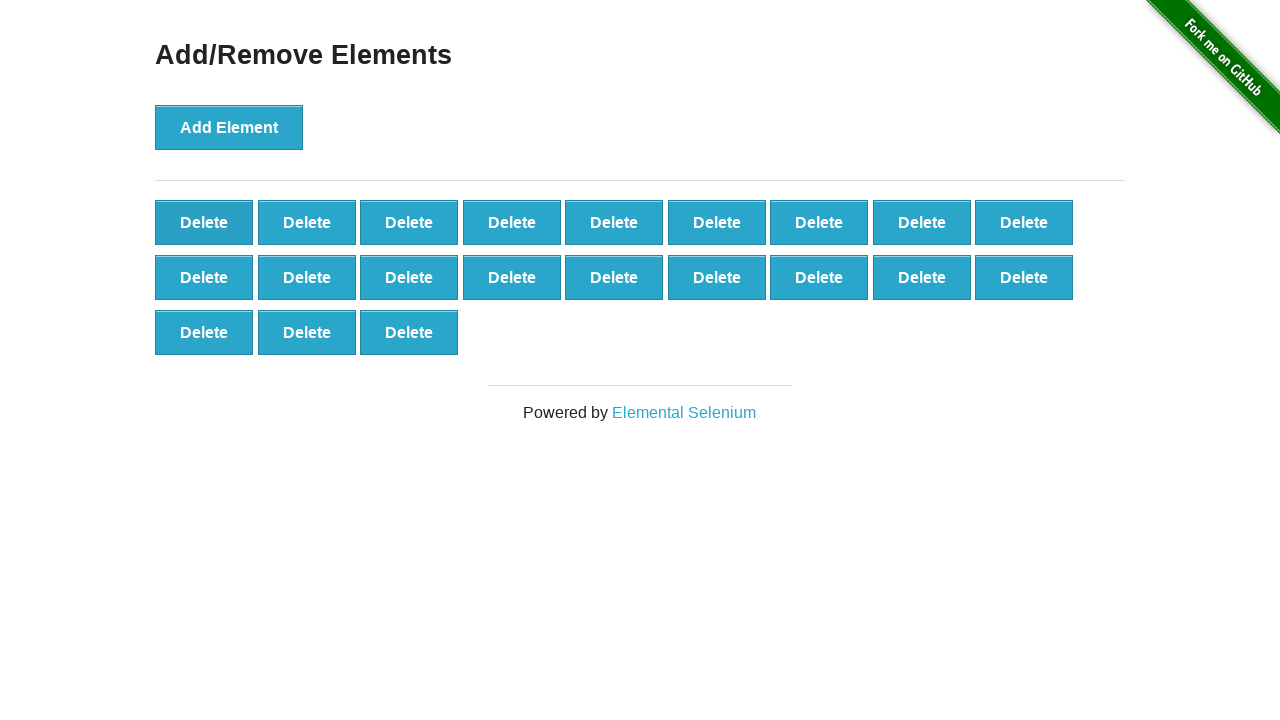

Clicked Delete button (click 80/90) at (204, 222) on text=Delete >> nth=0
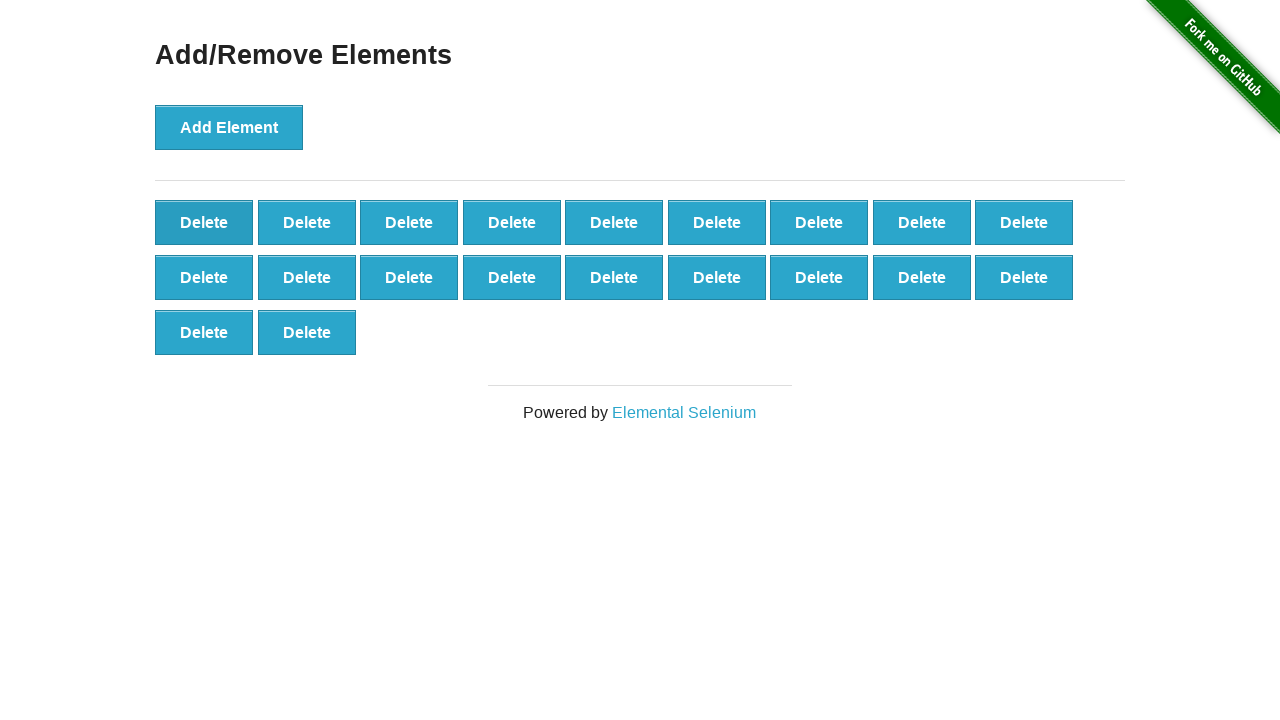

Clicked Delete button (click 81/90) at (204, 222) on text=Delete >> nth=0
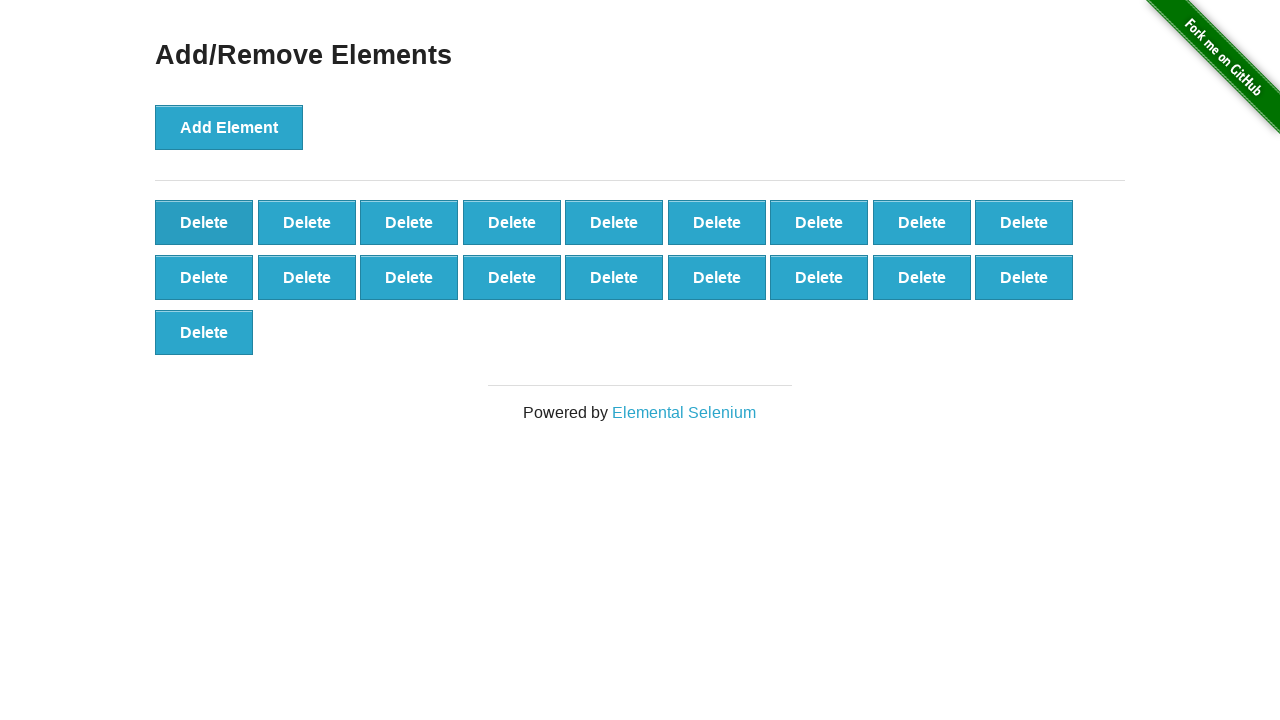

Clicked Delete button (click 82/90) at (204, 222) on text=Delete >> nth=0
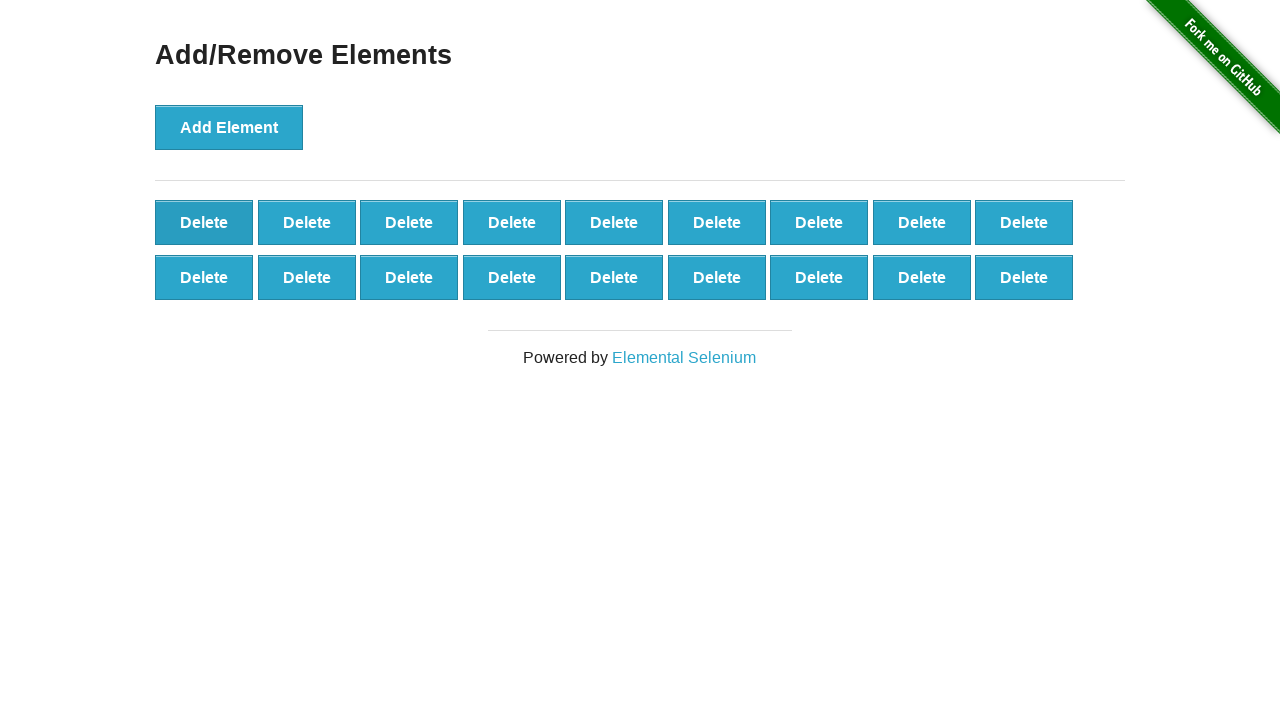

Clicked Delete button (click 83/90) at (204, 222) on text=Delete >> nth=0
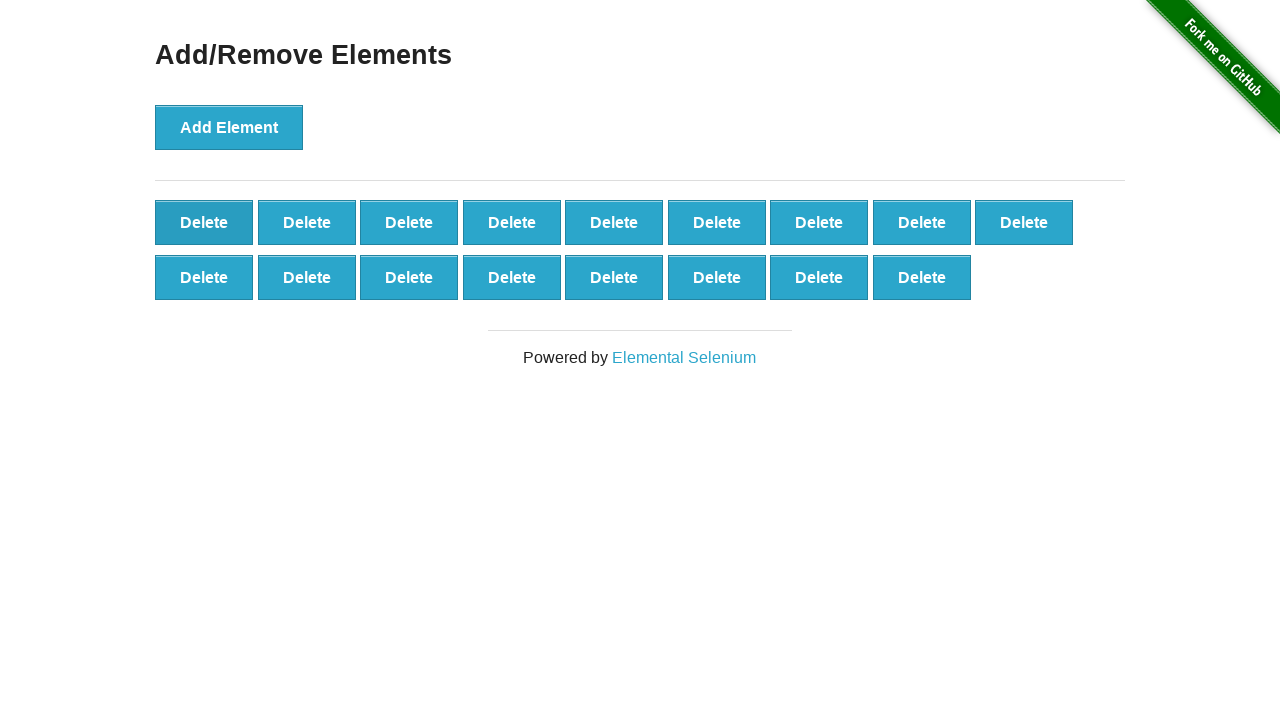

Clicked Delete button (click 84/90) at (204, 222) on text=Delete >> nth=0
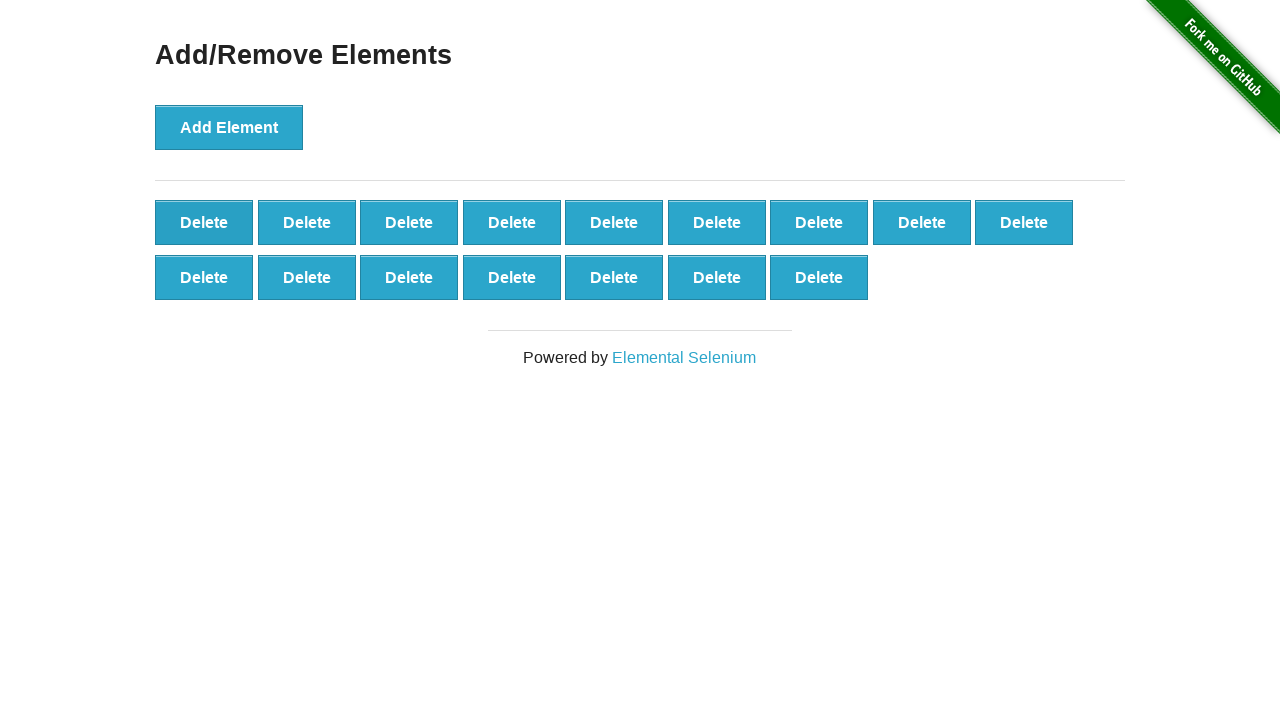

Clicked Delete button (click 85/90) at (204, 222) on text=Delete >> nth=0
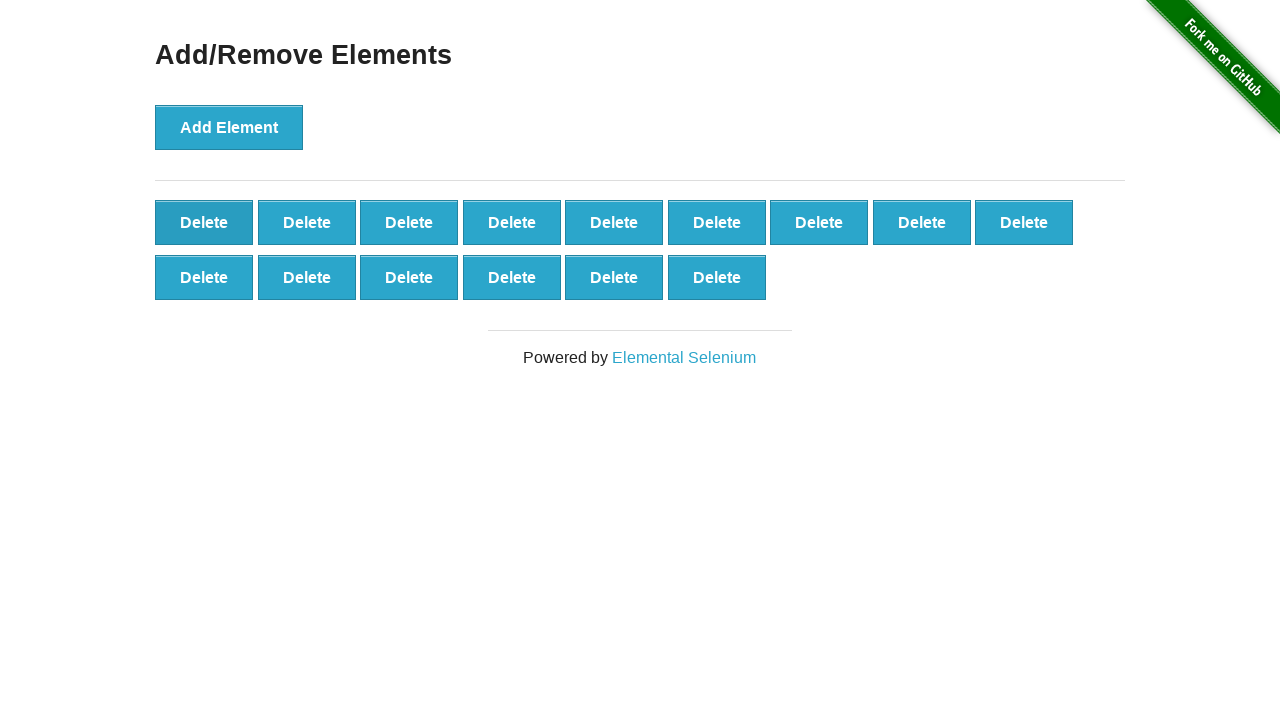

Clicked Delete button (click 86/90) at (204, 222) on text=Delete >> nth=0
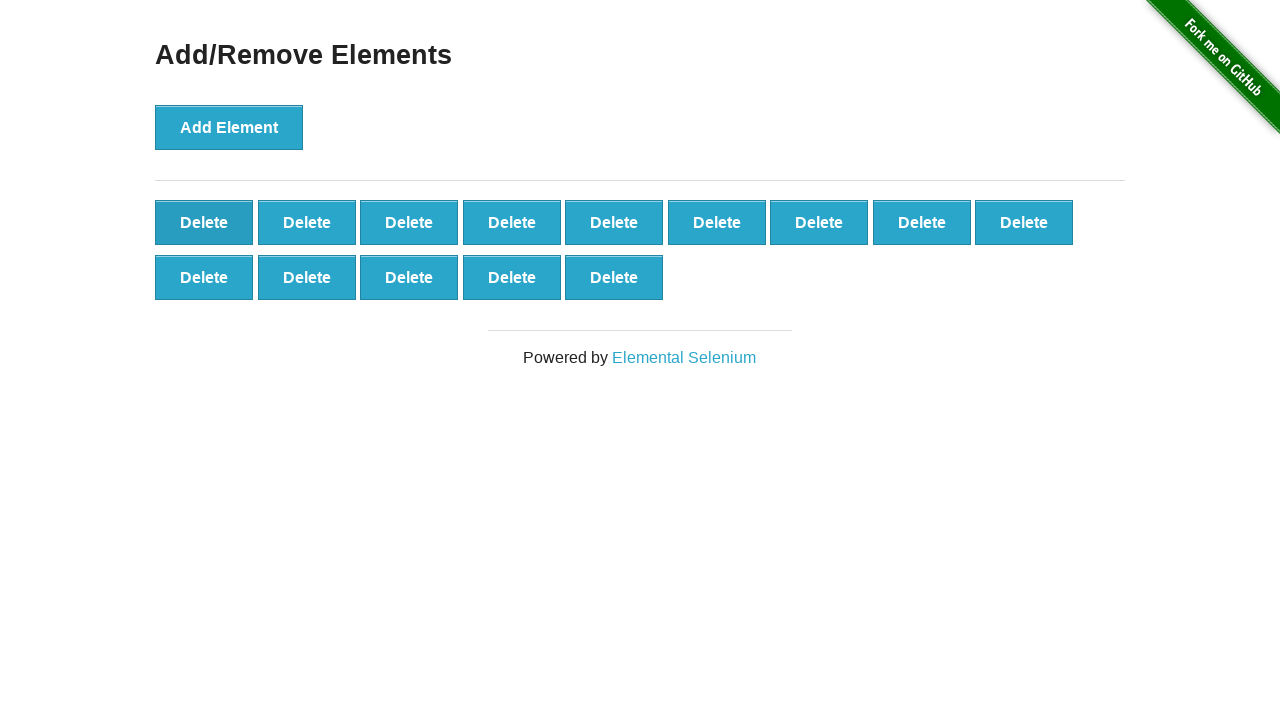

Clicked Delete button (click 87/90) at (204, 222) on text=Delete >> nth=0
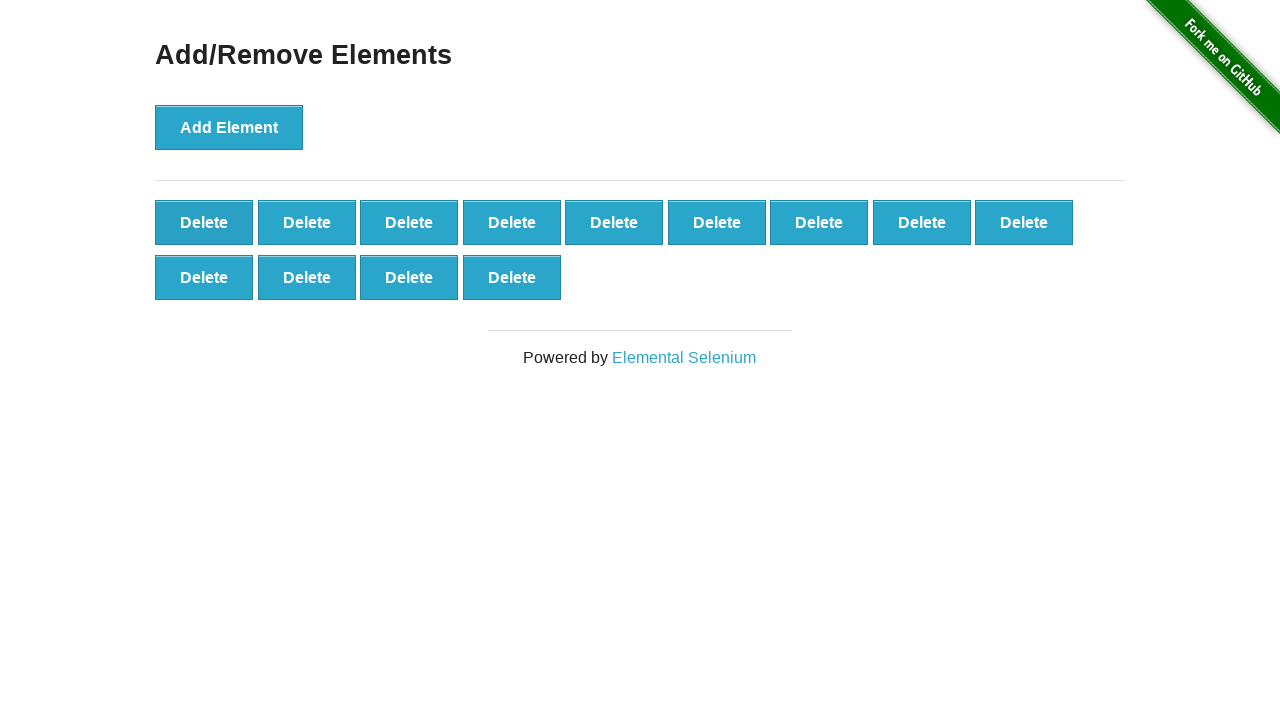

Clicked Delete button (click 88/90) at (204, 222) on text=Delete >> nth=0
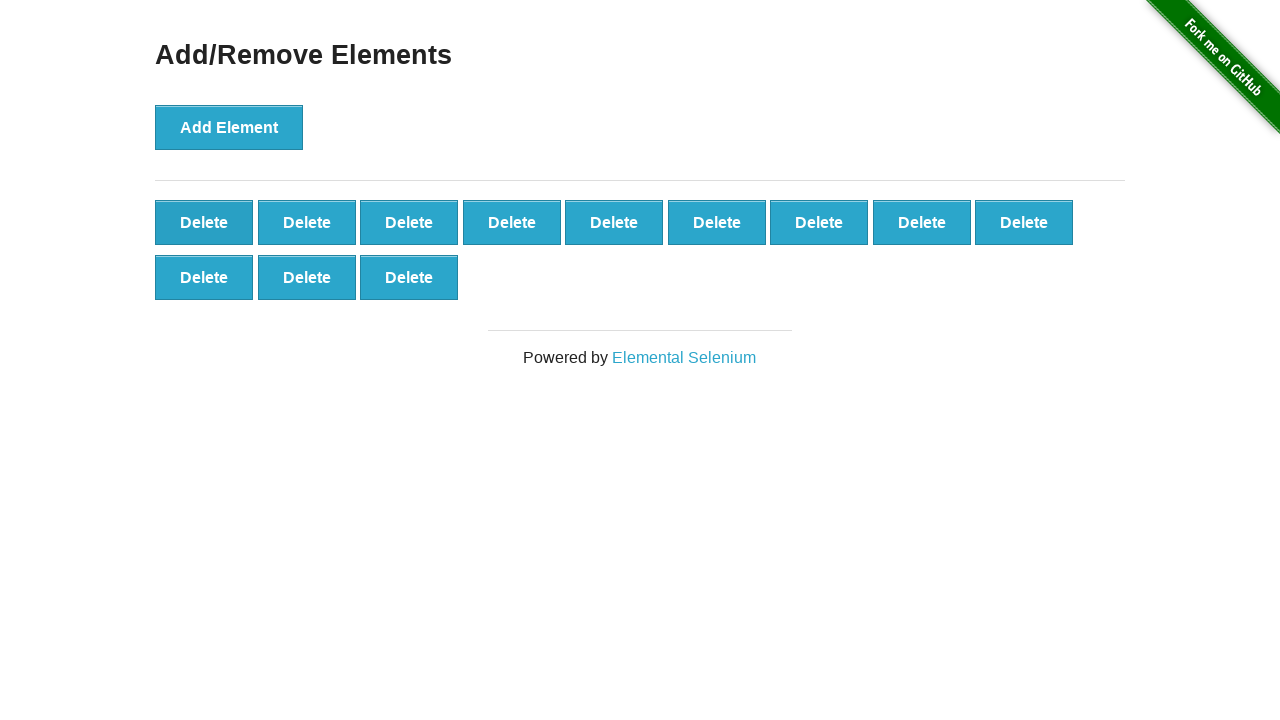

Clicked Delete button (click 89/90) at (204, 222) on text=Delete >> nth=0
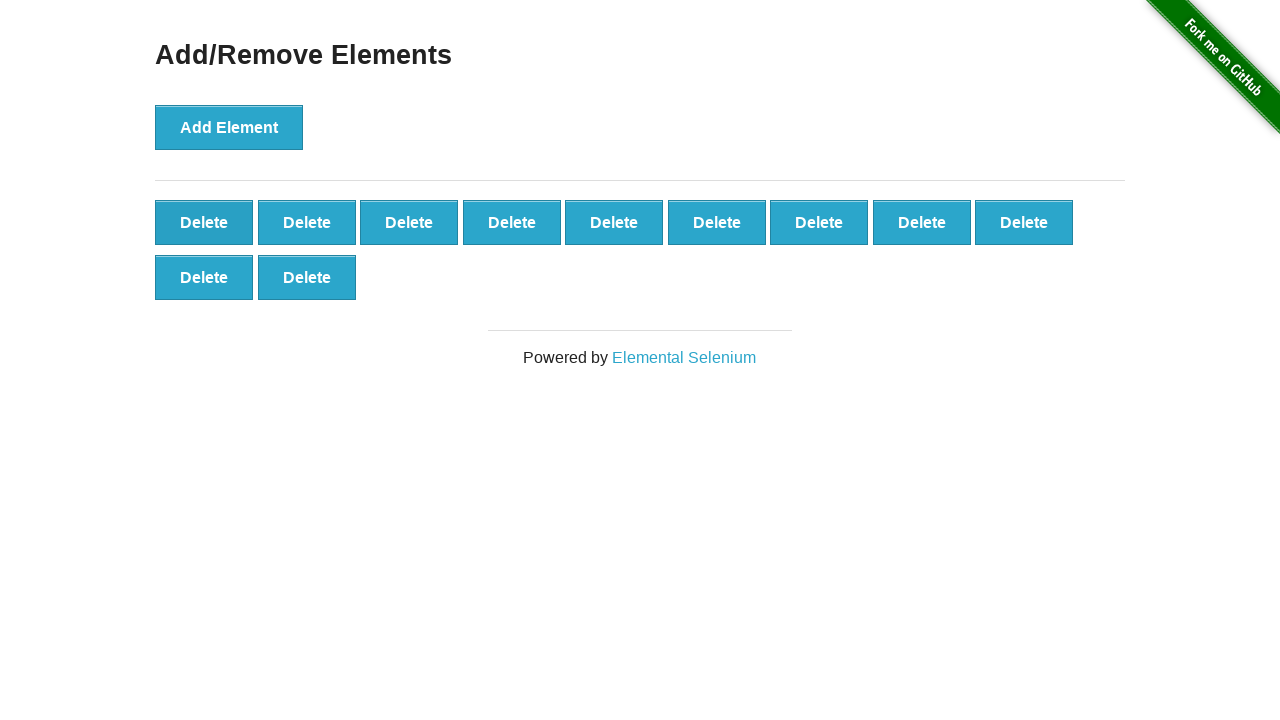

Clicked Delete button (click 90/90) at (204, 222) on text=Delete >> nth=0
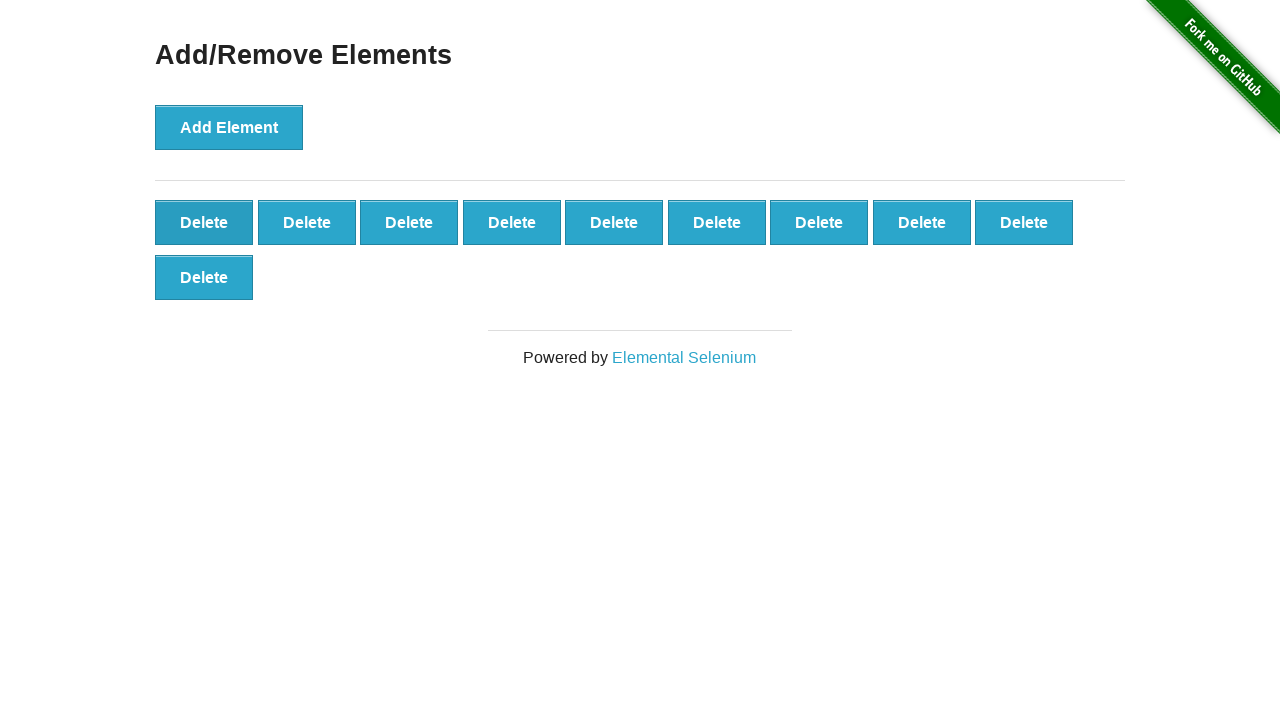

Verified that 10 Delete buttons remain on the page
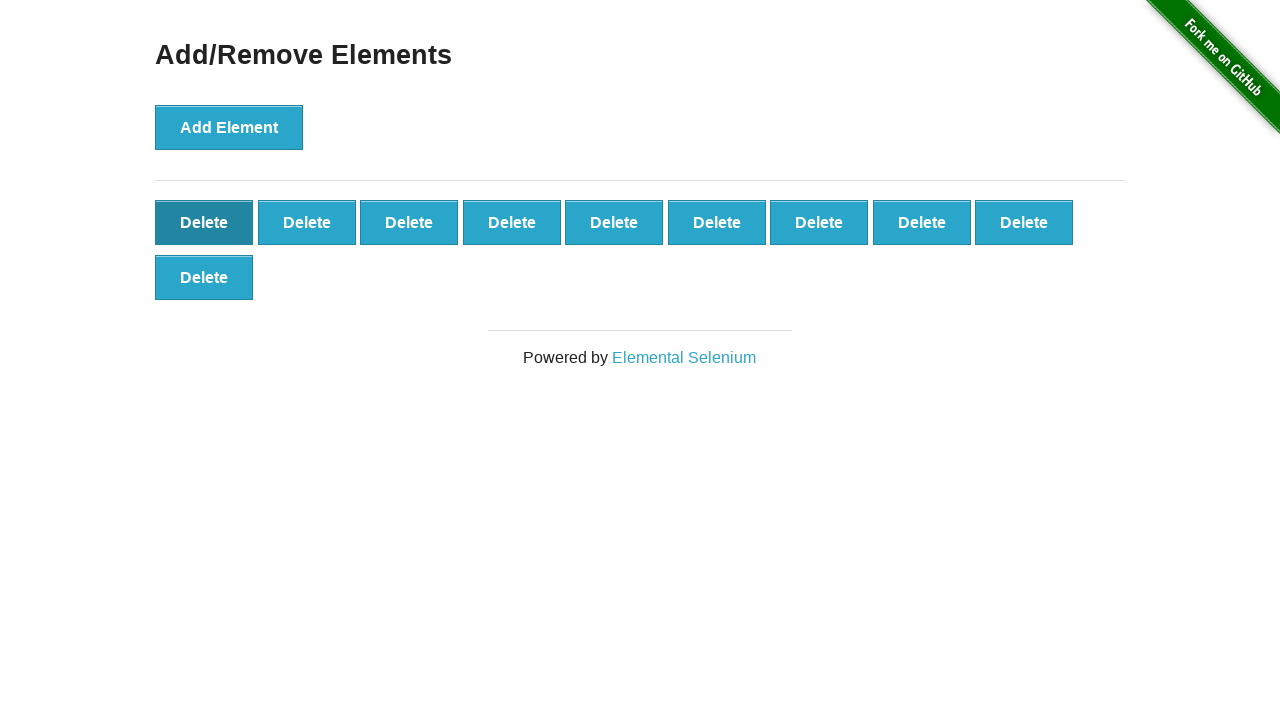

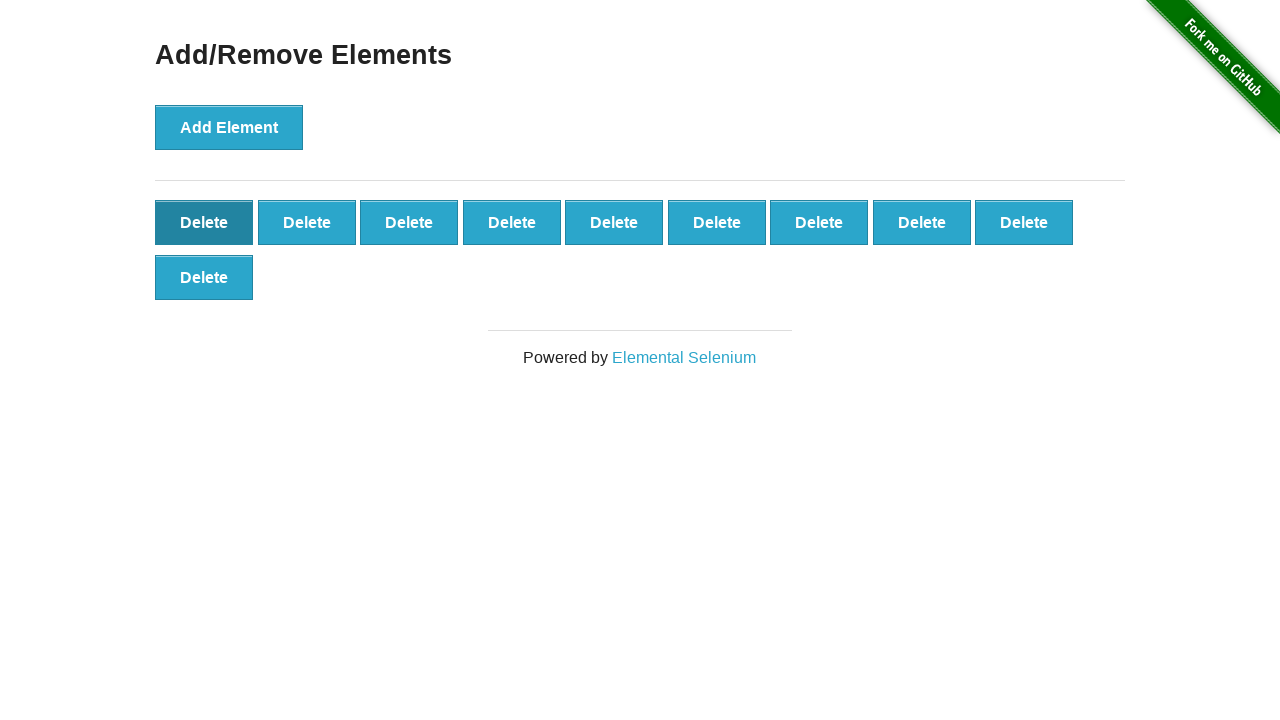